Tests a date picker component by clicking on the date input field and iterating through all days (1-31) in the calendar, selecting each day that appears in November 2024.

Starting URL: https://demoqa.com/date-picker

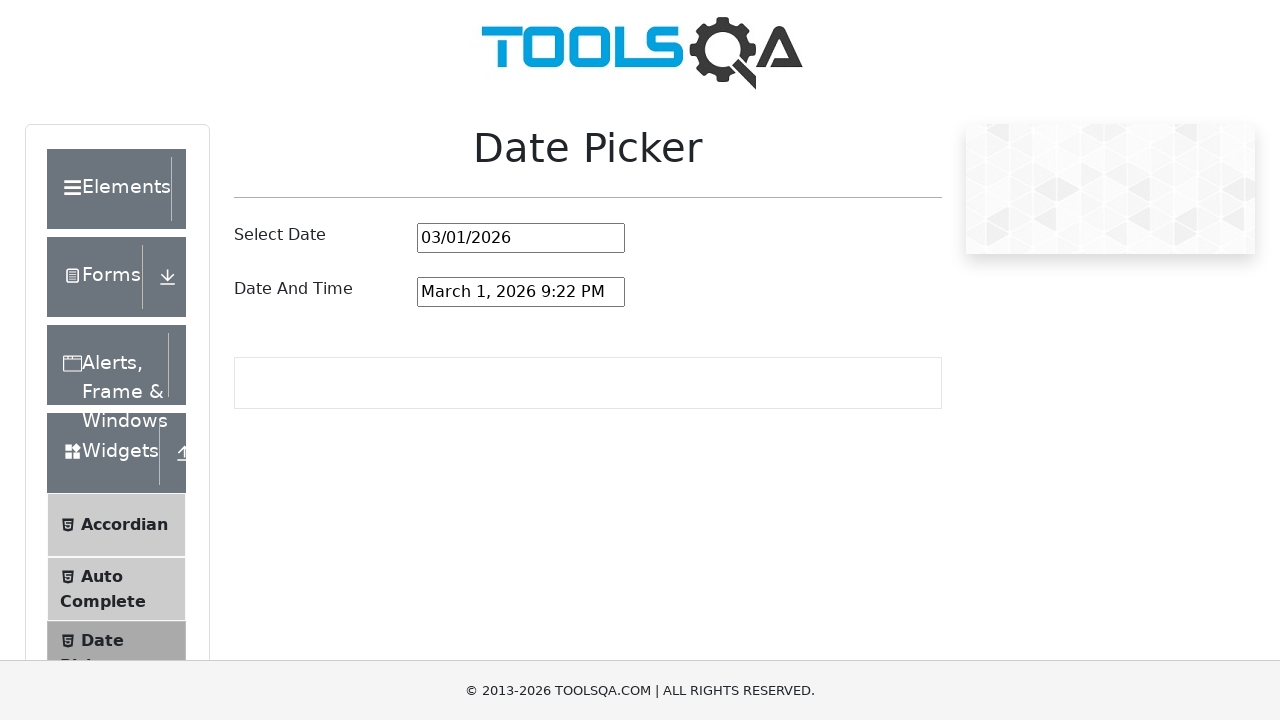

Clicked on date picker input field to open calendar at (521, 238) on #datePickerMonthYearInput
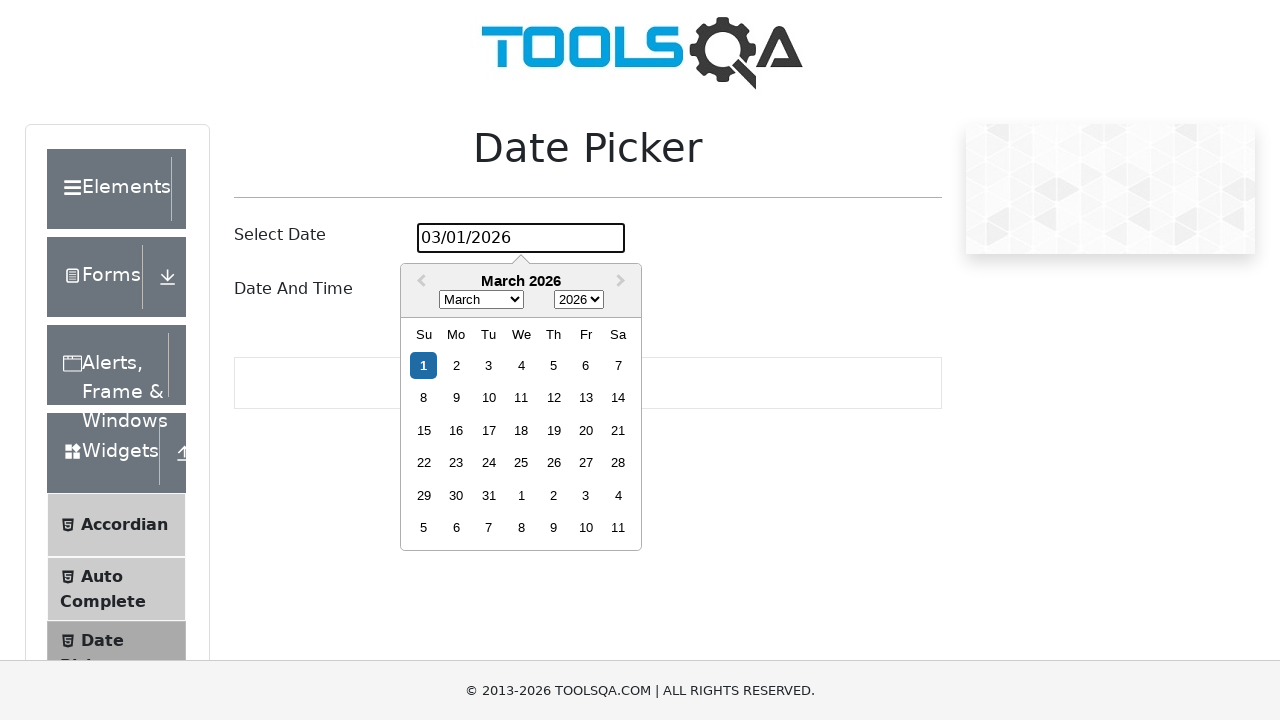

Clicked date picker input to open calendar for day 1 at (521, 238) on #datePickerMonthYearInput
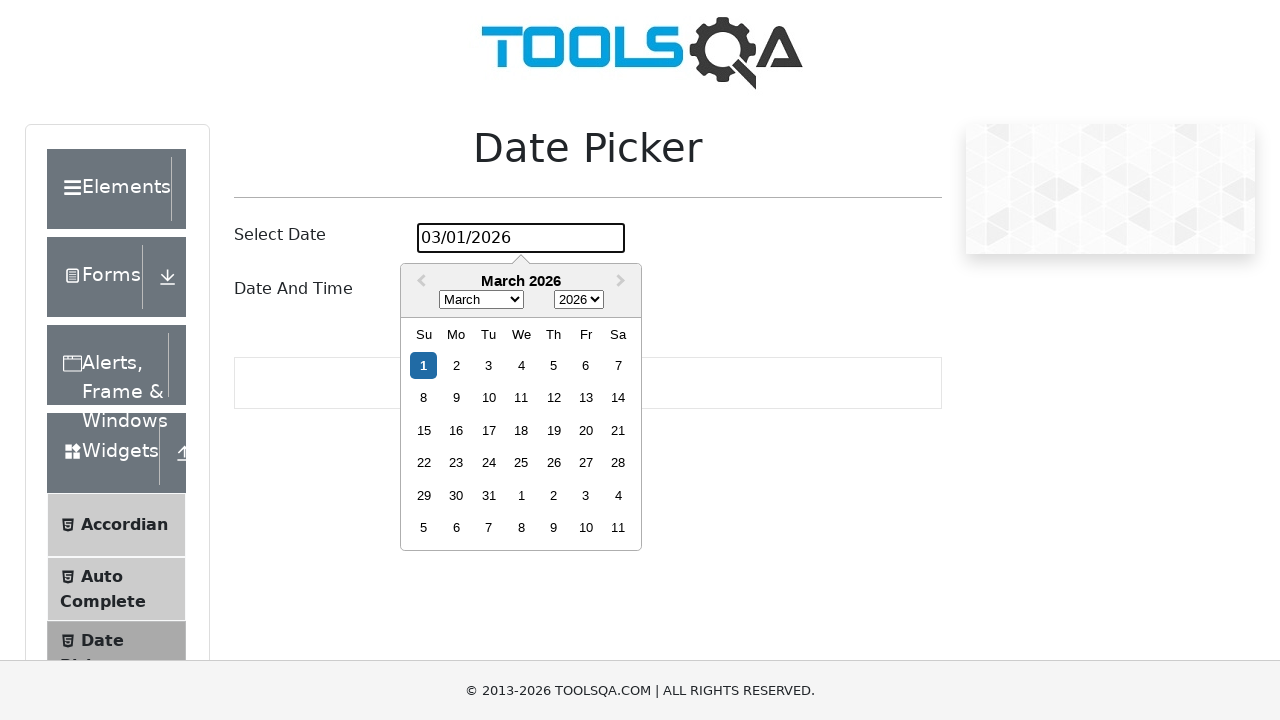

Waited 500ms for calendar to stabilize
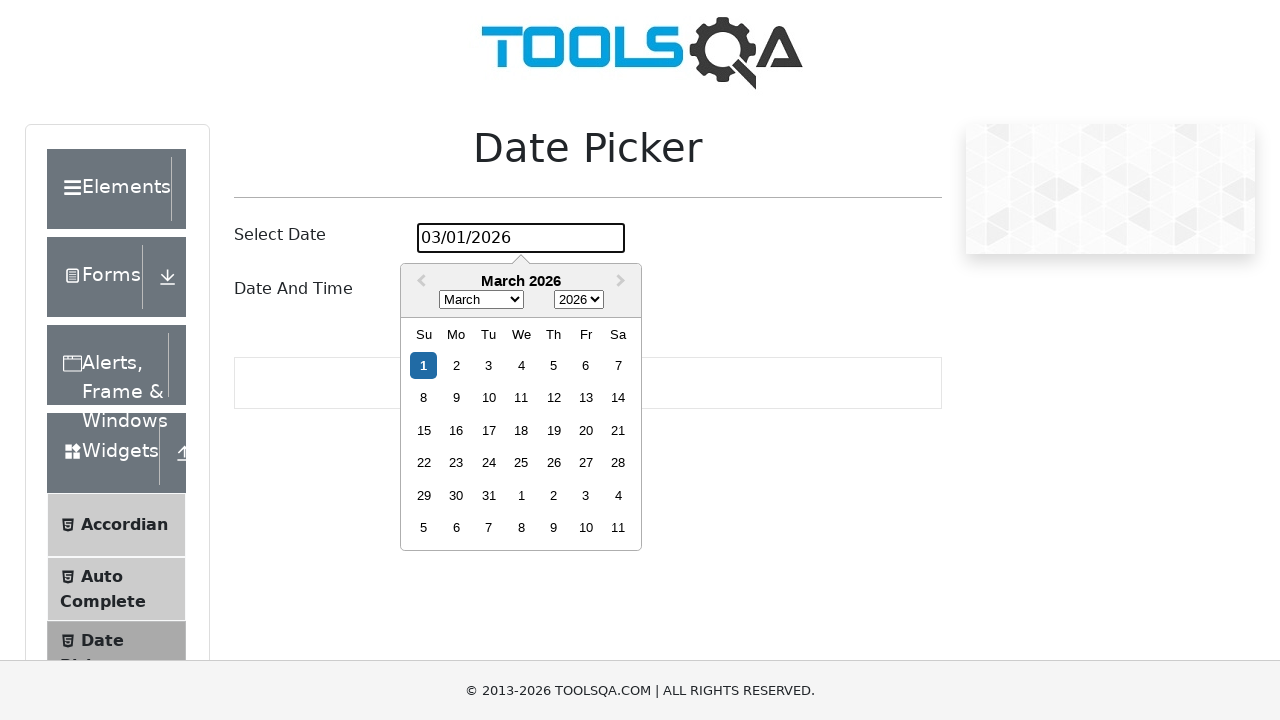

Found 0 day elements in November 2024 calendar
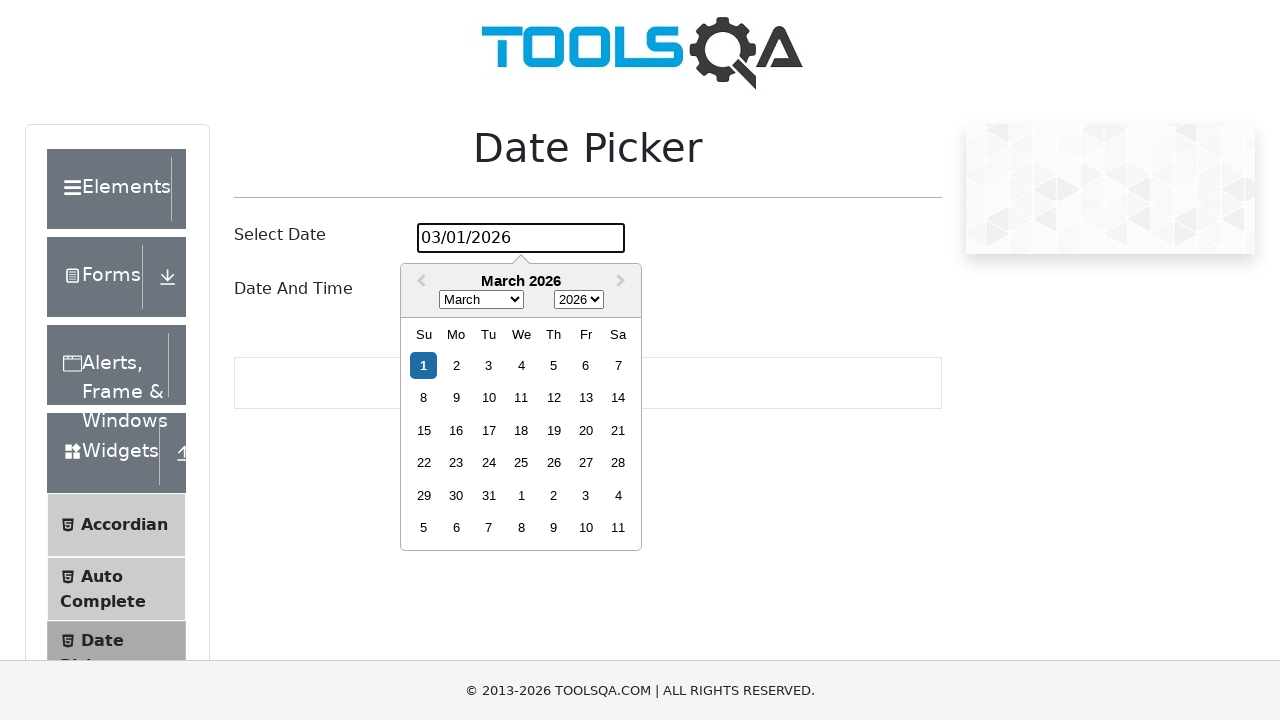

Day 1 not found in the calendar
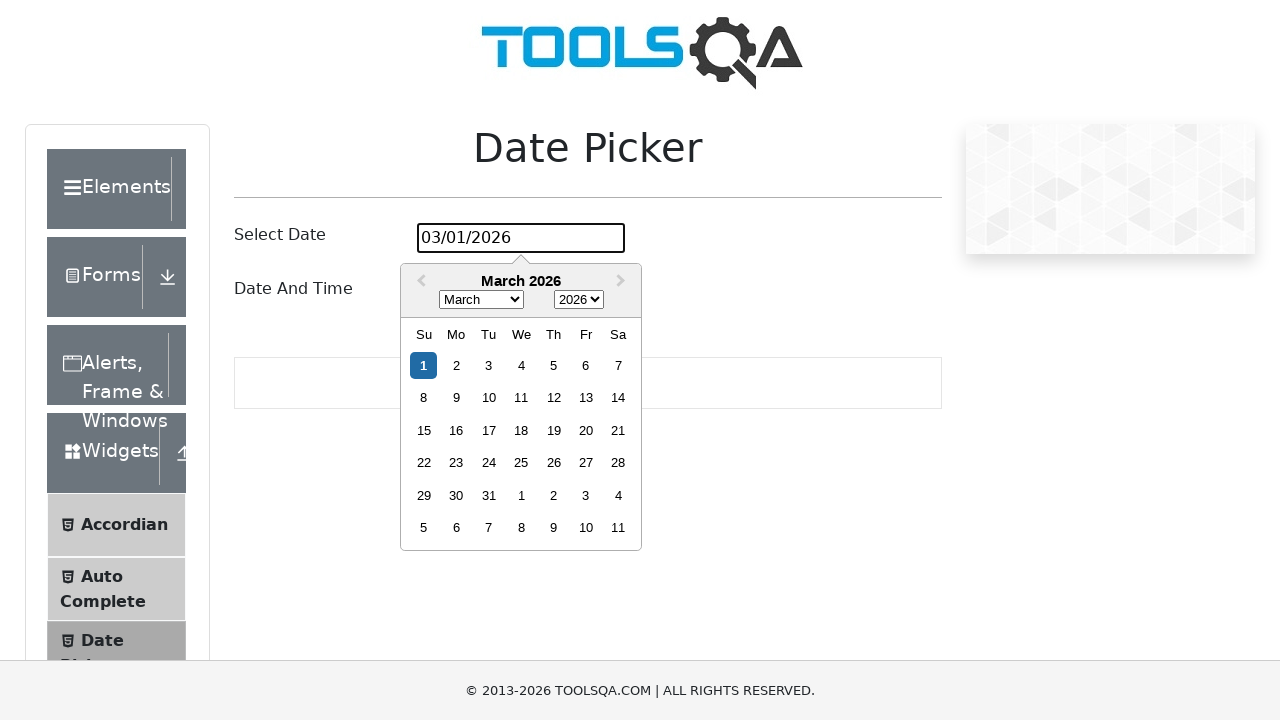

Waited 1000ms before attempting next day selection
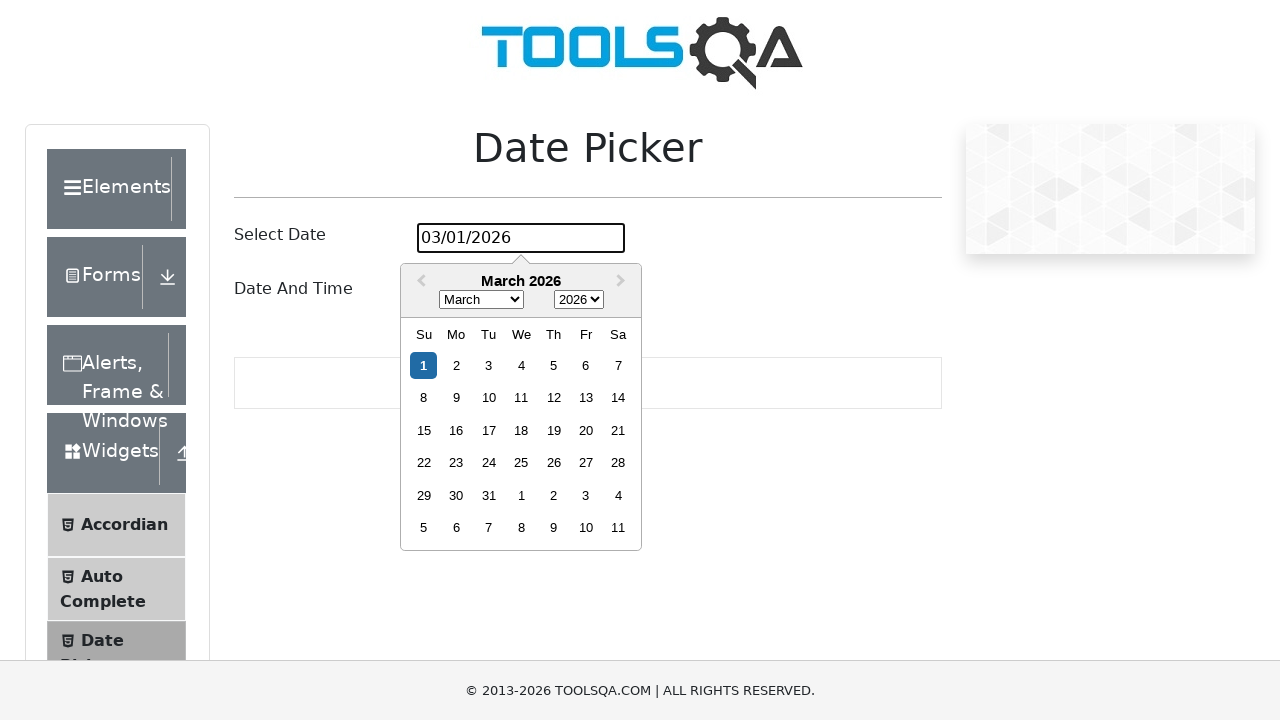

Clicked date picker input to open calendar for day 2 at (521, 238) on #datePickerMonthYearInput
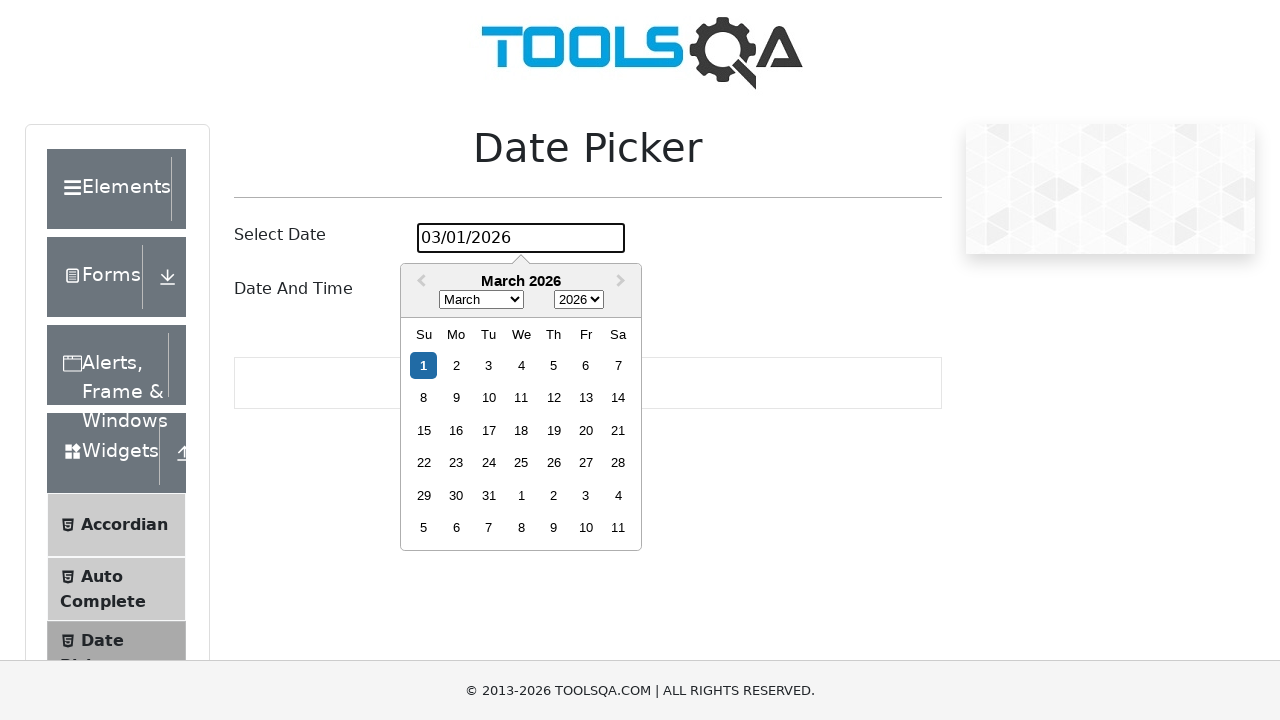

Waited 500ms for calendar to stabilize
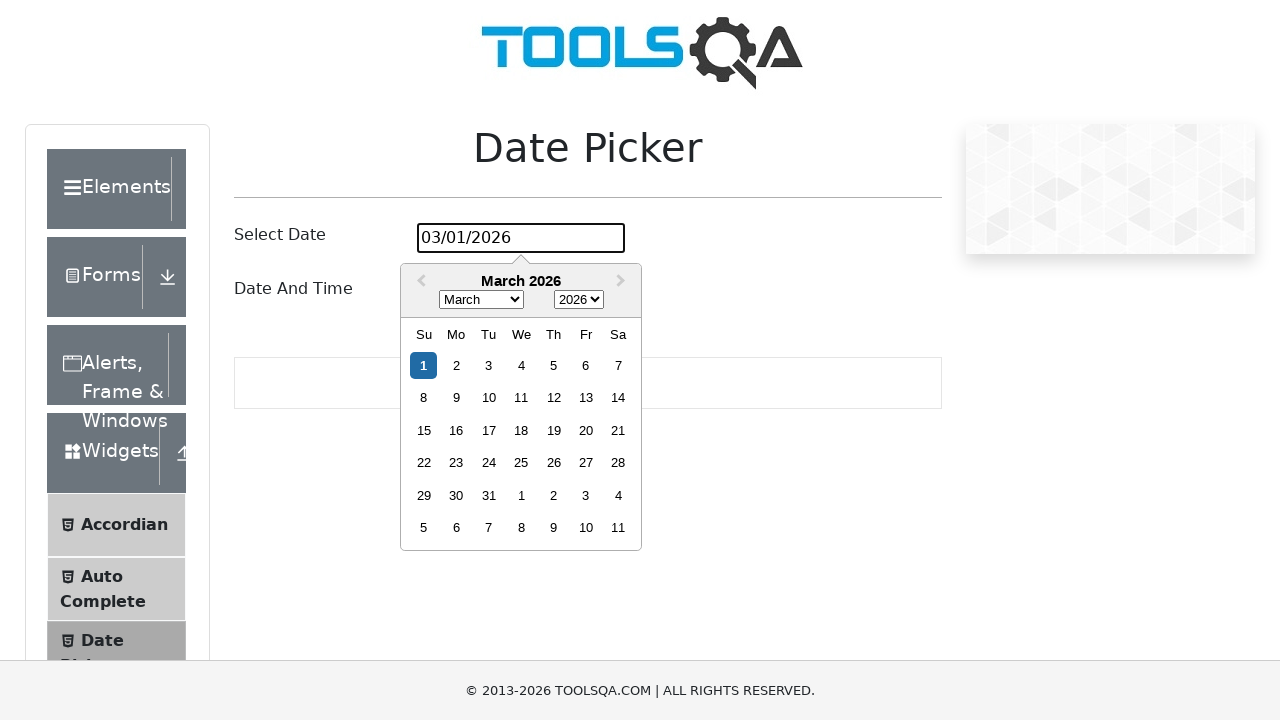

Found 0 day elements in November 2024 calendar
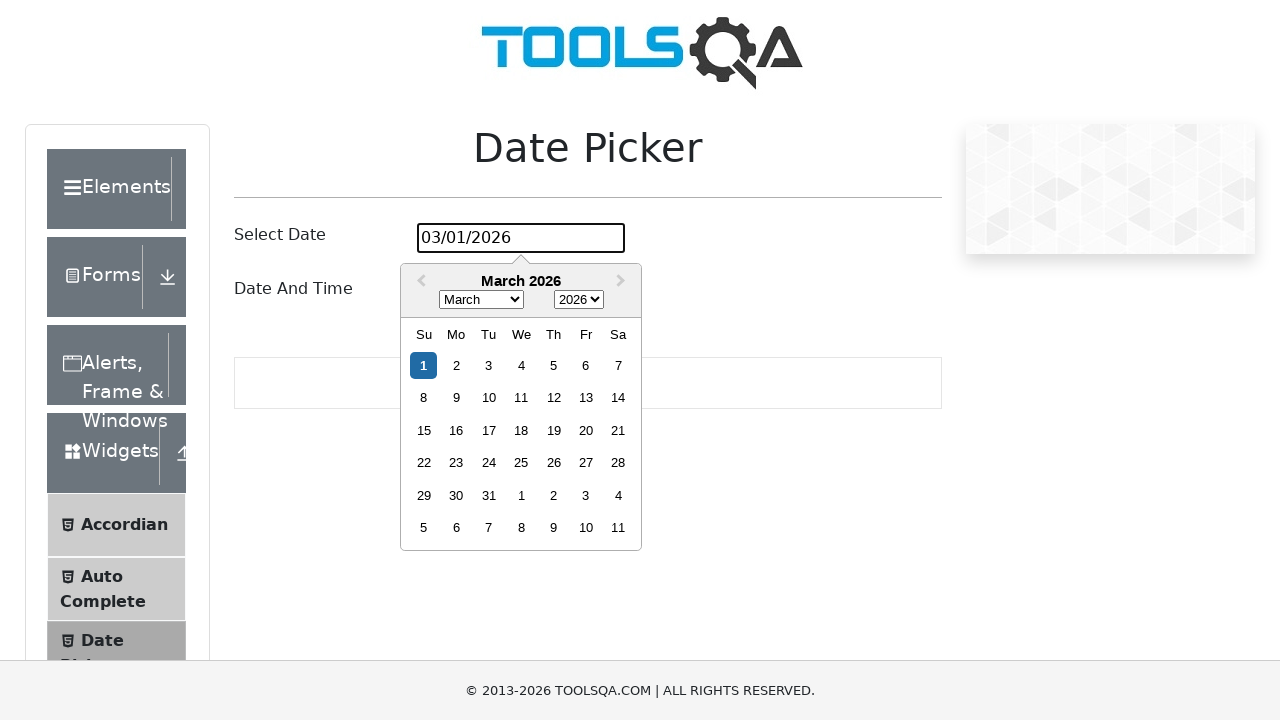

Day 2 not found in the calendar
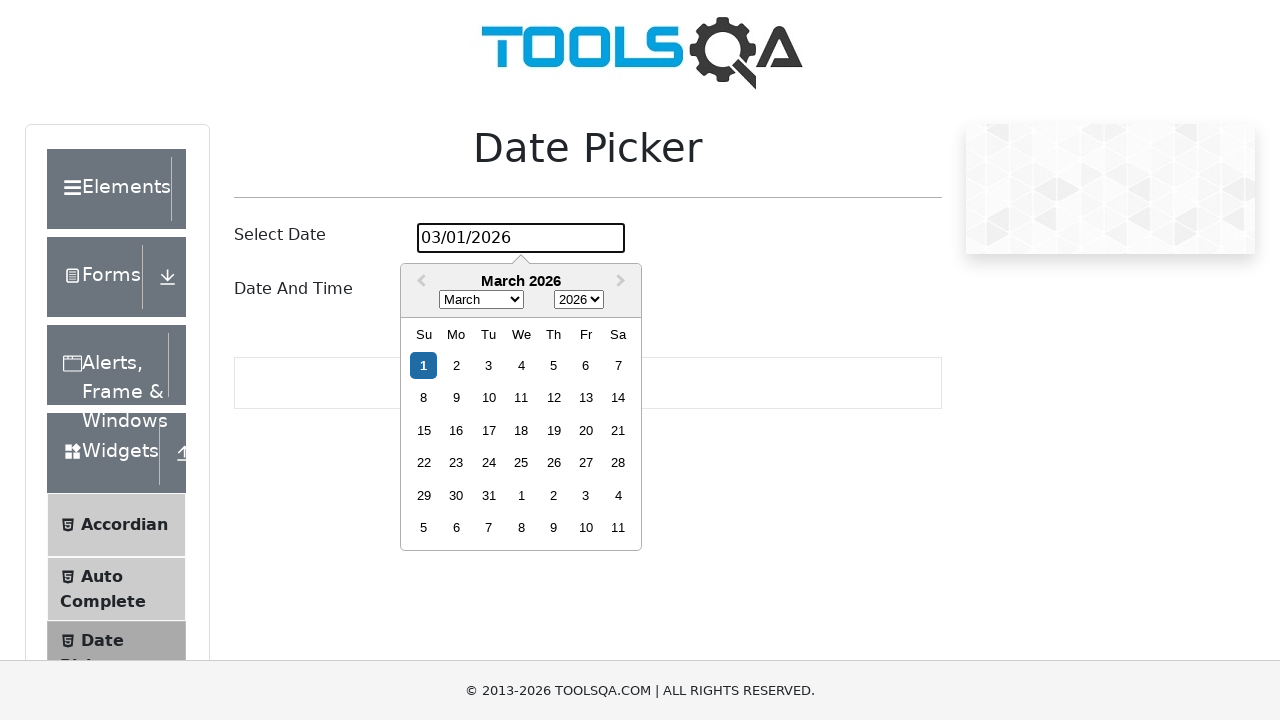

Waited 1000ms before attempting next day selection
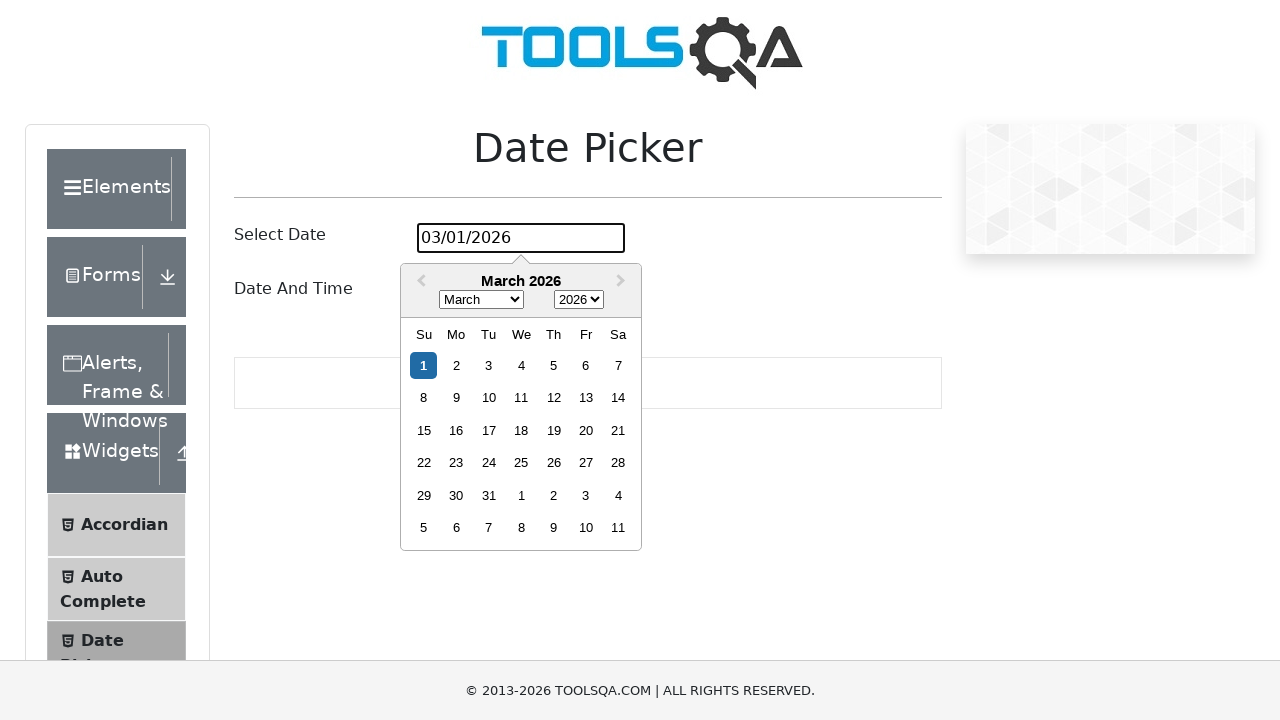

Clicked date picker input to open calendar for day 3 at (521, 238) on #datePickerMonthYearInput
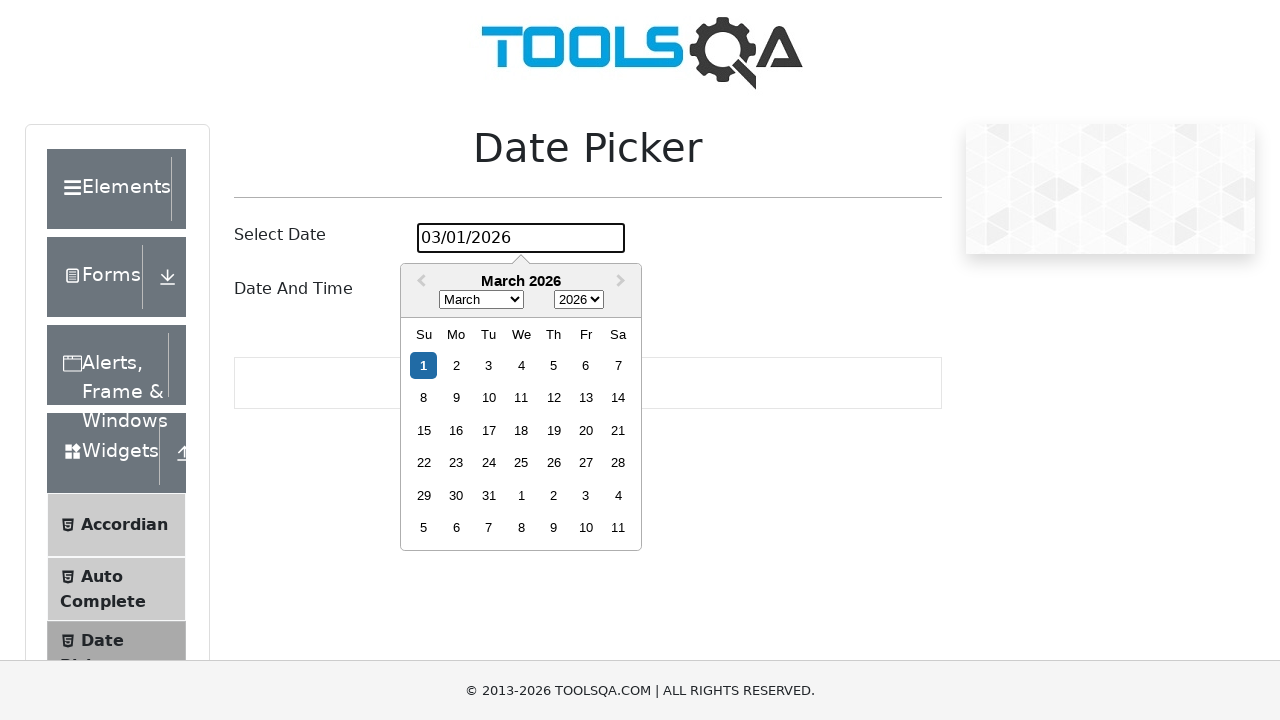

Waited 500ms for calendar to stabilize
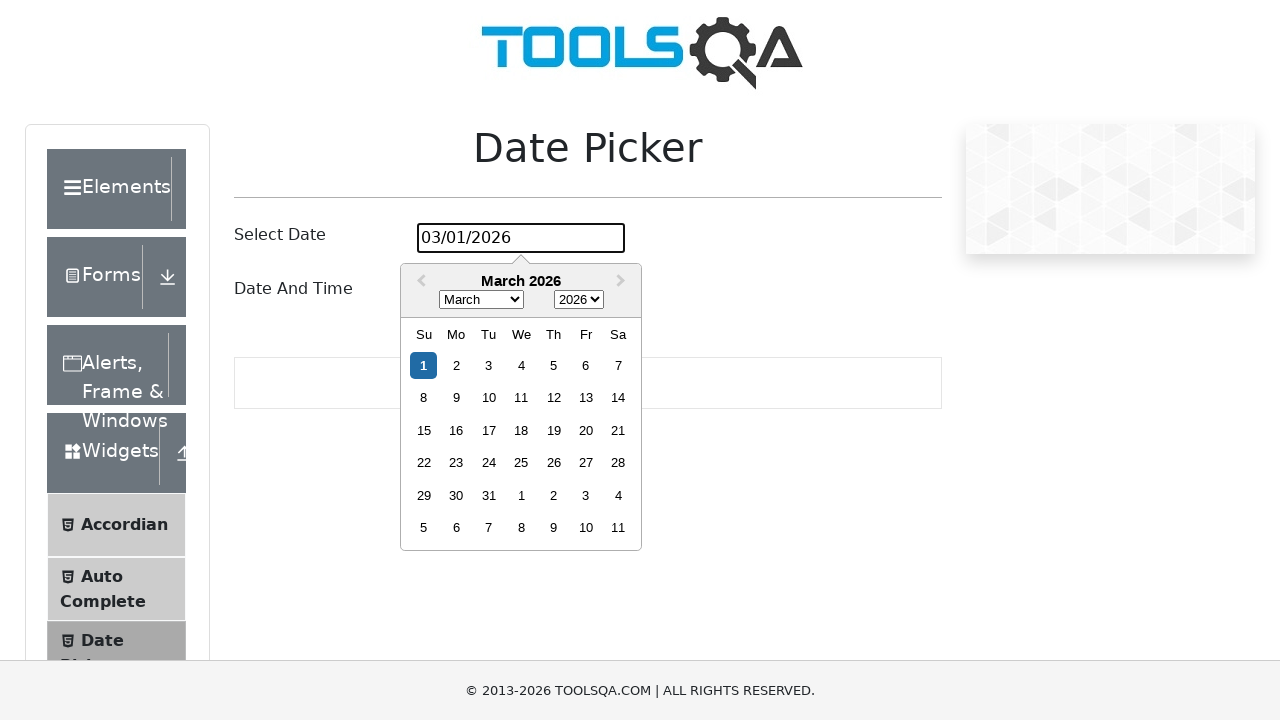

Found 0 day elements in November 2024 calendar
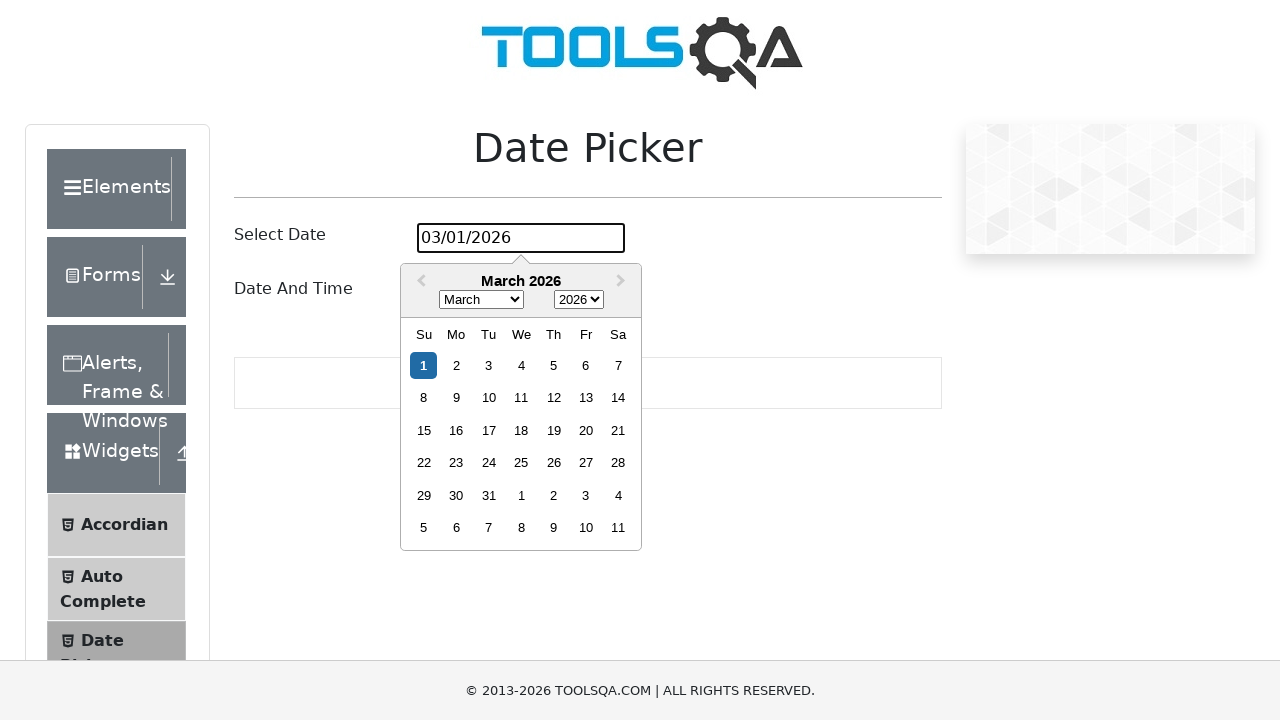

Day 3 not found in the calendar
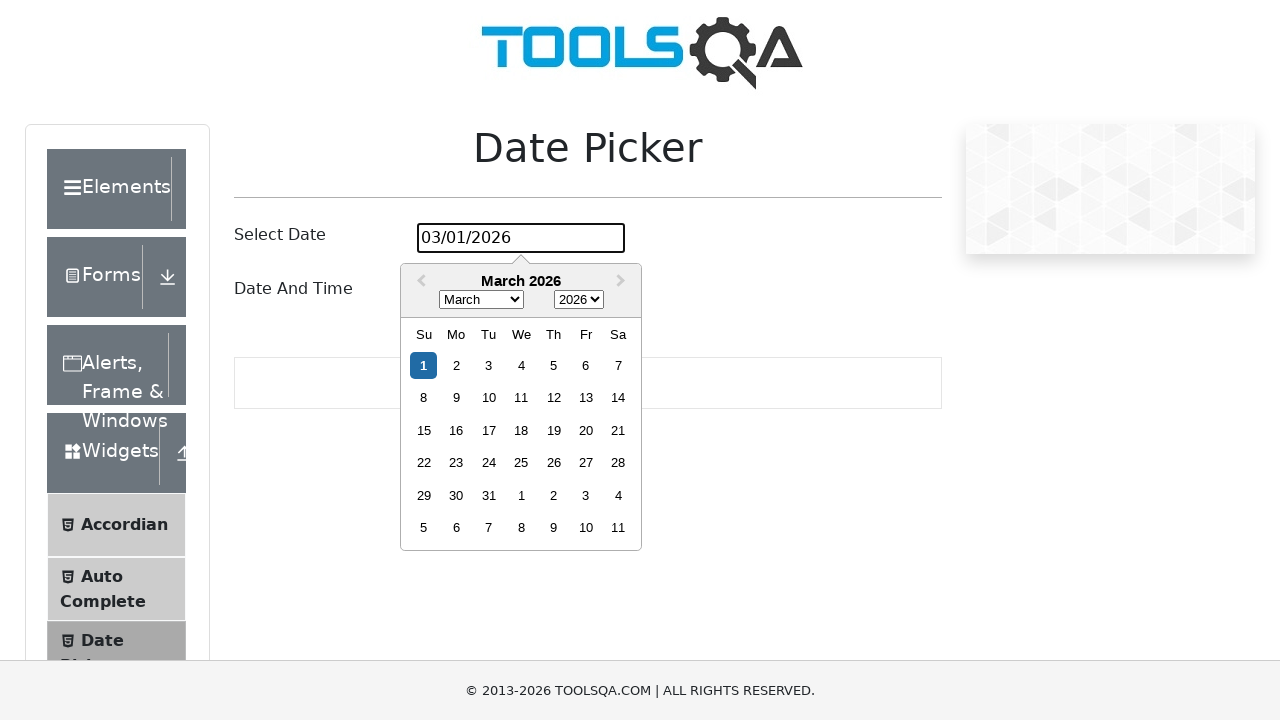

Waited 1000ms before attempting next day selection
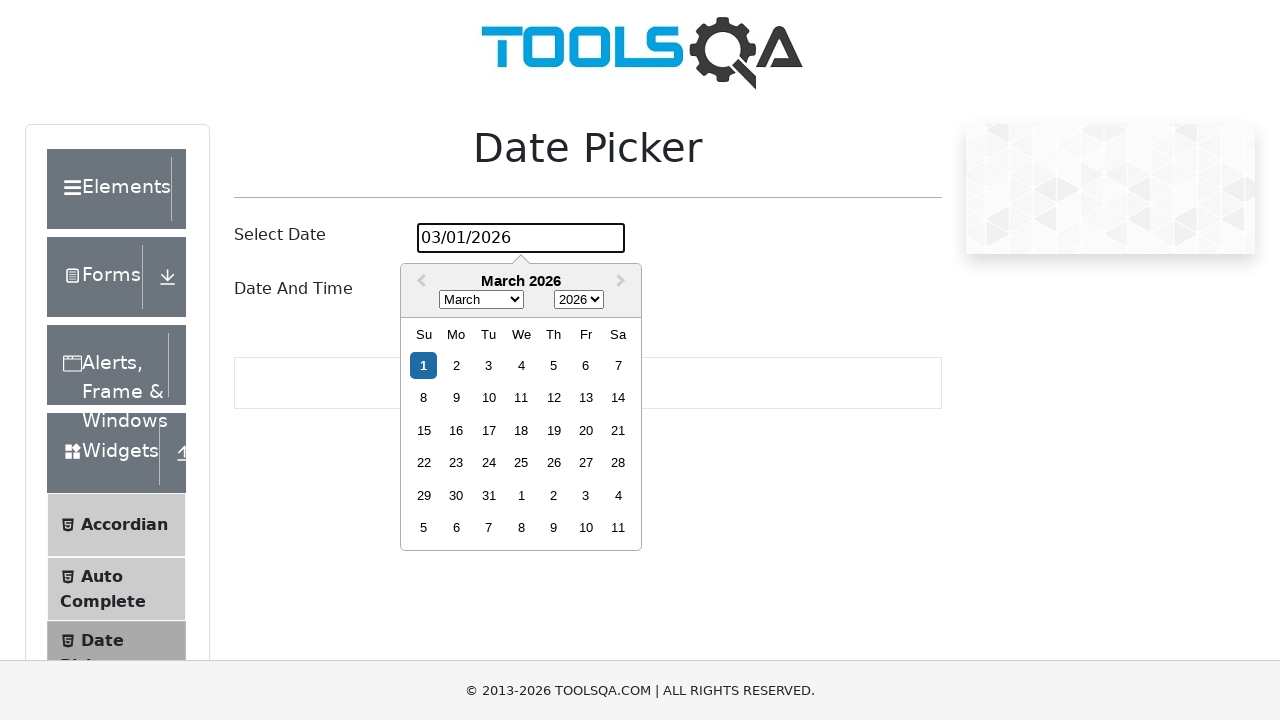

Clicked date picker input to open calendar for day 4 at (521, 238) on #datePickerMonthYearInput
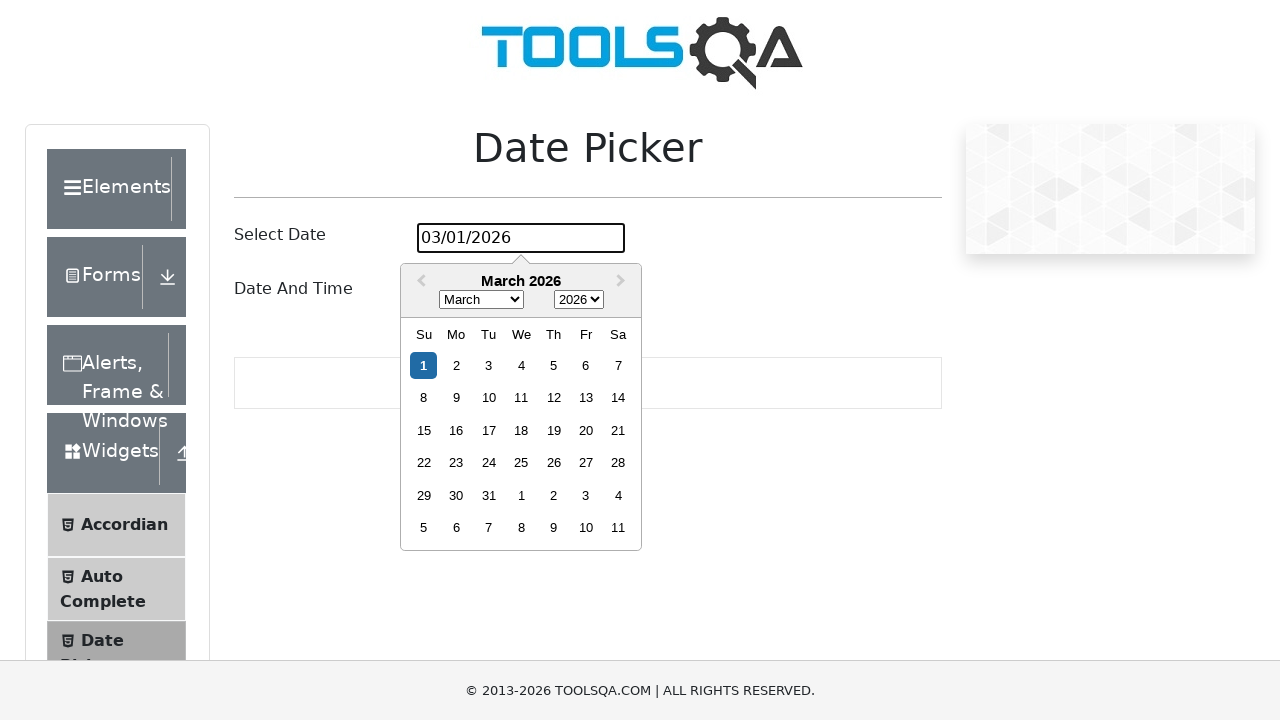

Waited 500ms for calendar to stabilize
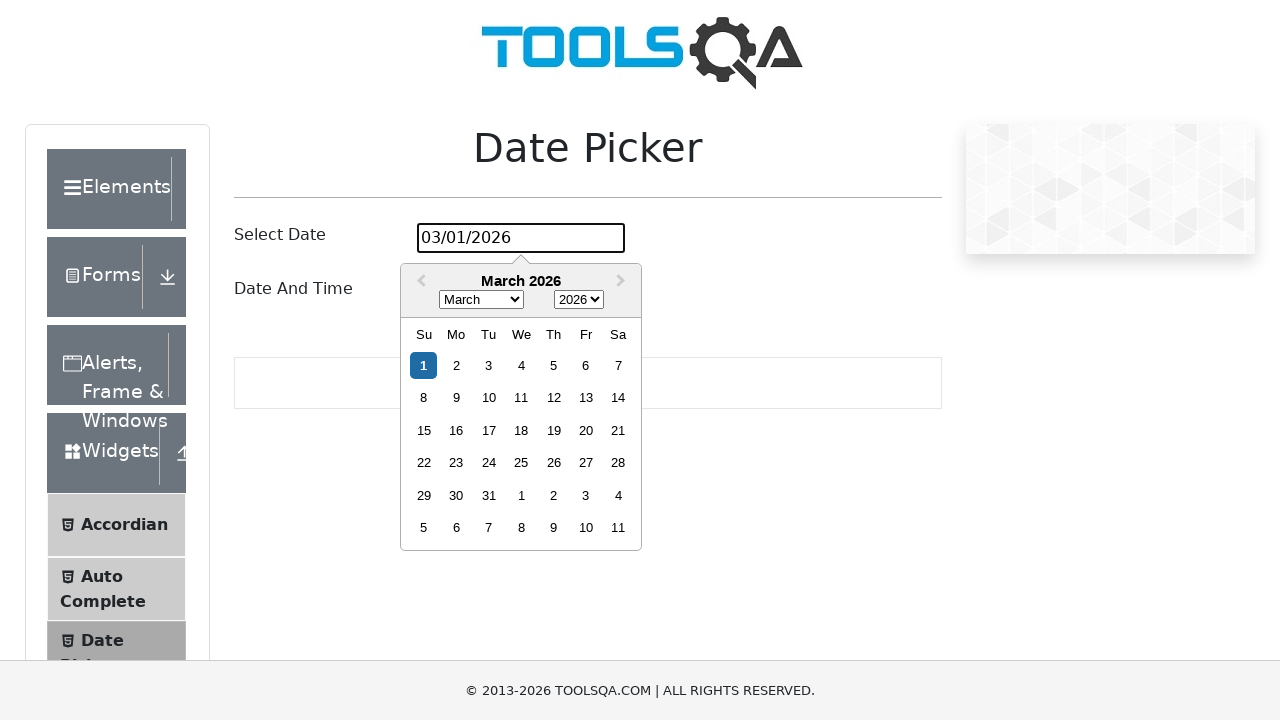

Found 0 day elements in November 2024 calendar
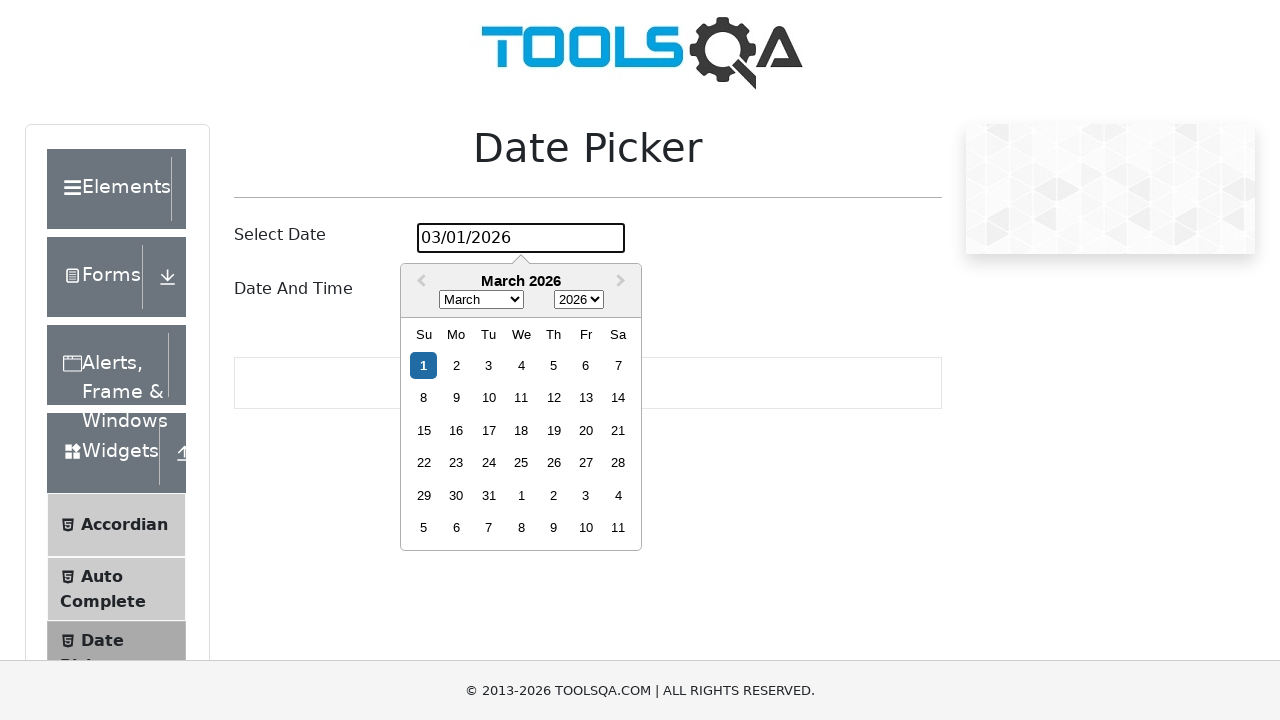

Day 4 not found in the calendar
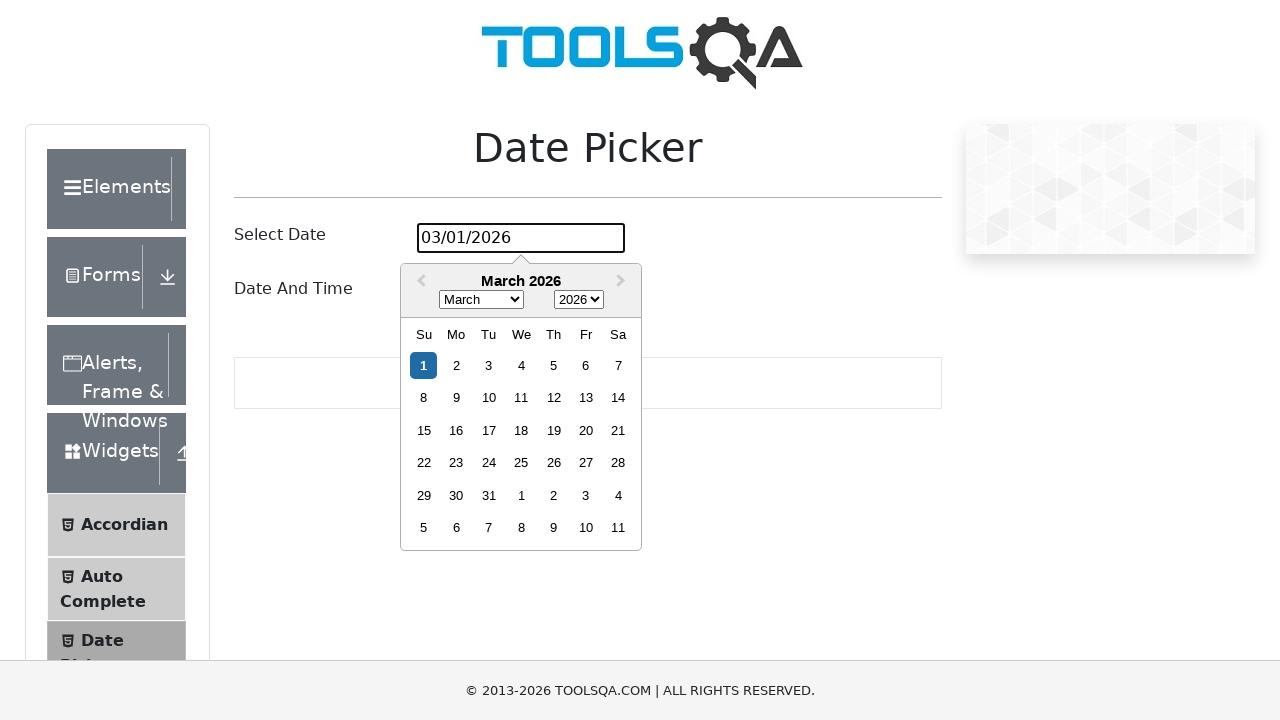

Waited 1000ms before attempting next day selection
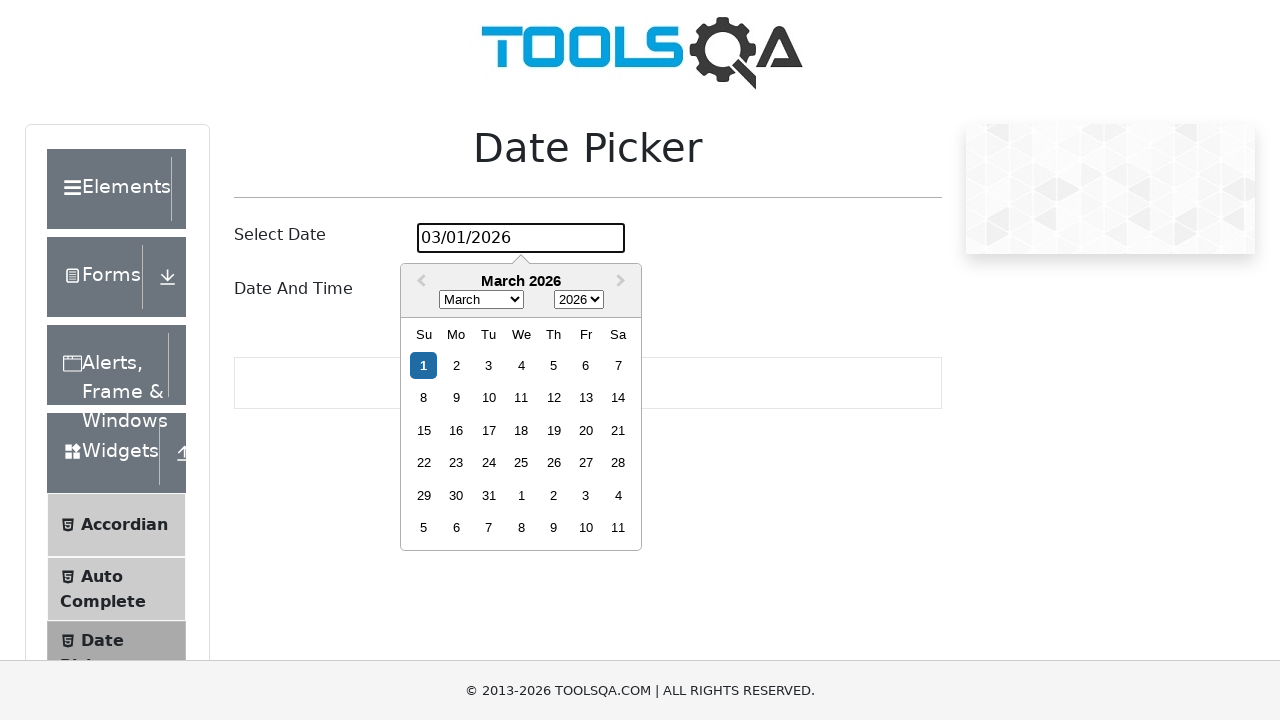

Clicked date picker input to open calendar for day 5 at (521, 238) on #datePickerMonthYearInput
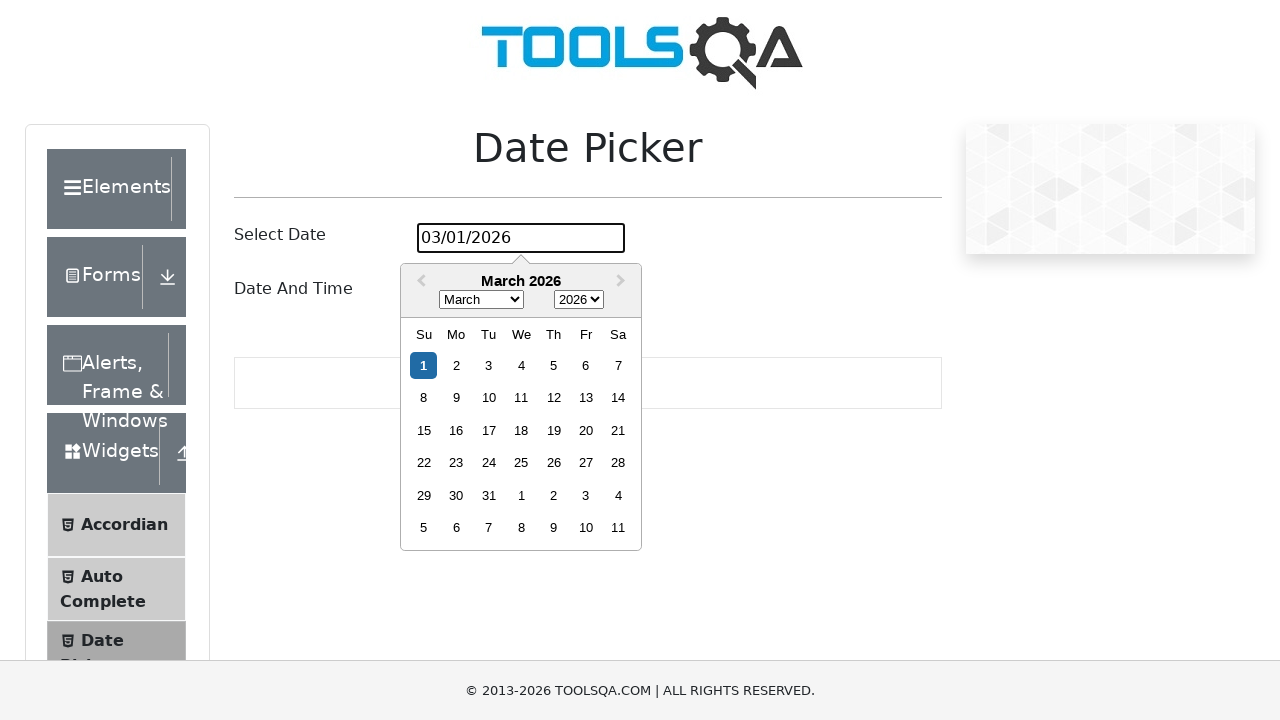

Waited 500ms for calendar to stabilize
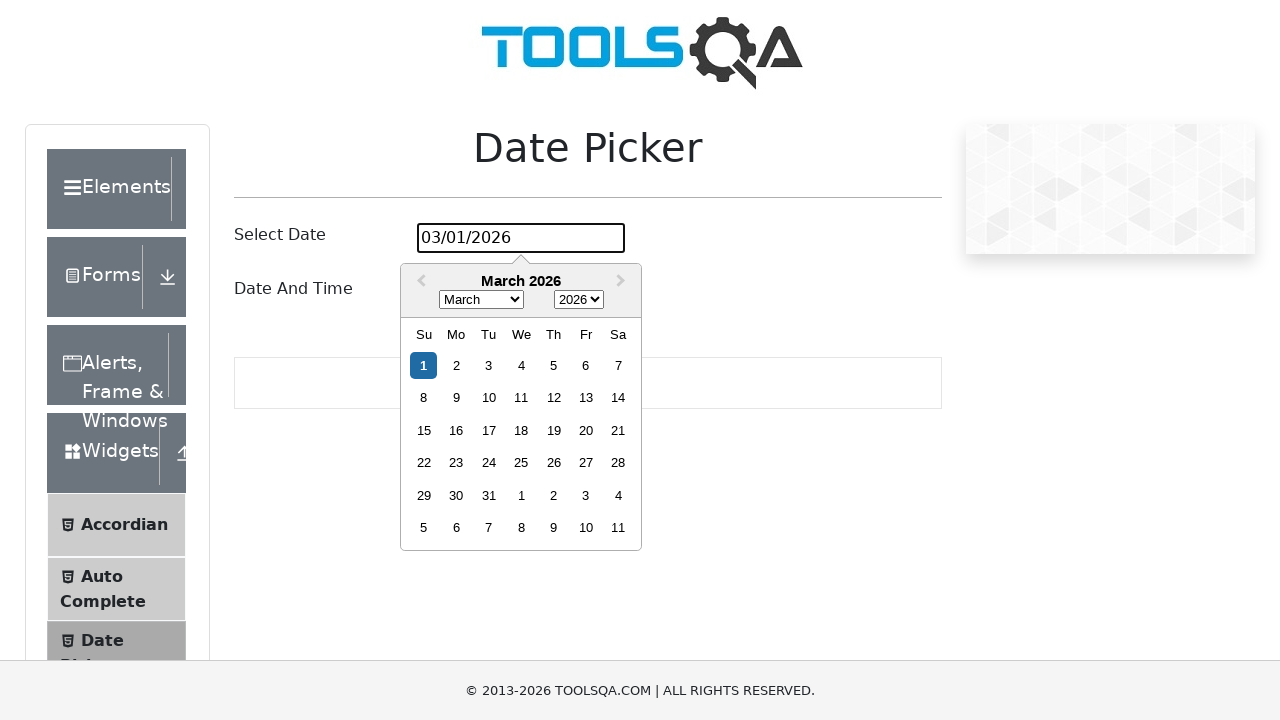

Found 0 day elements in November 2024 calendar
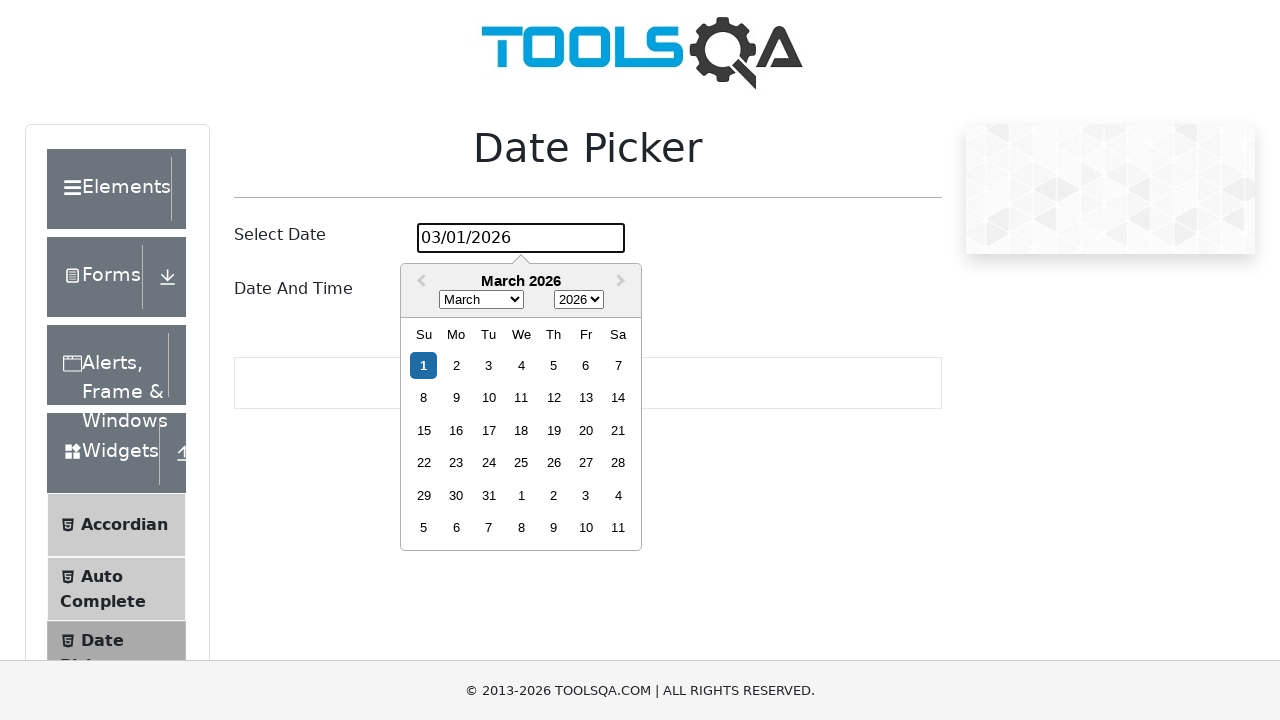

Day 5 not found in the calendar
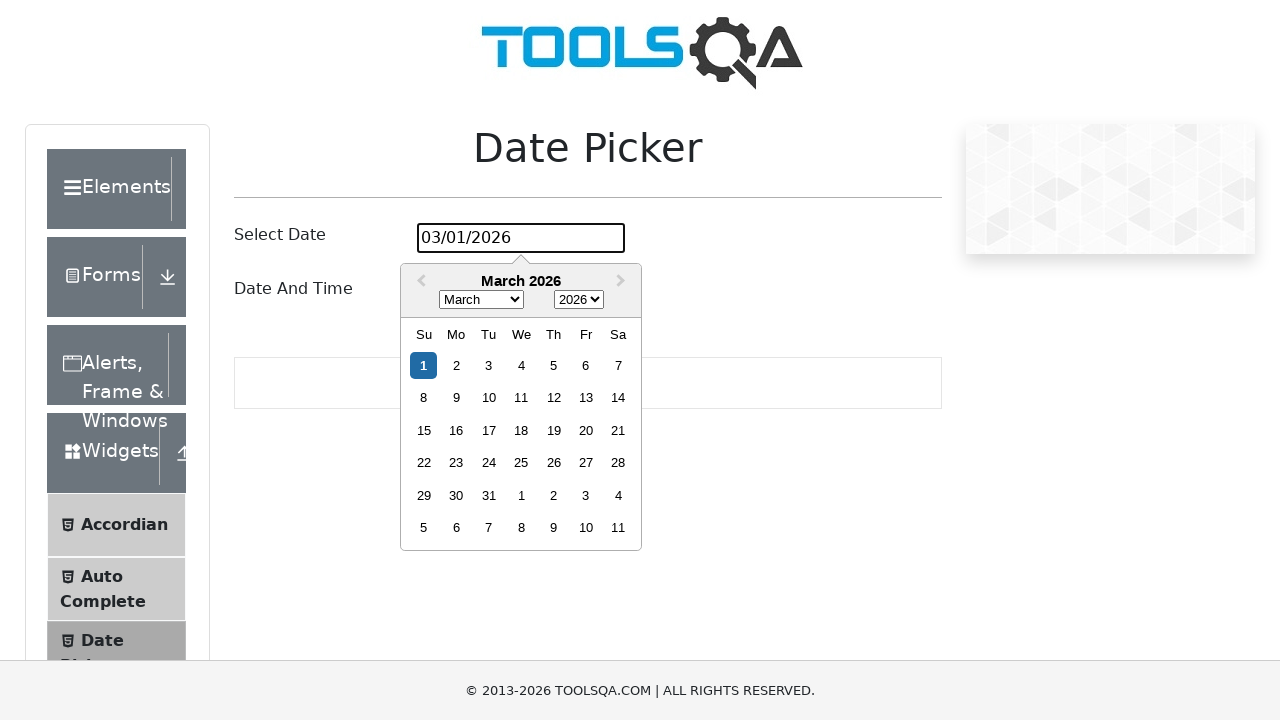

Waited 1000ms before attempting next day selection
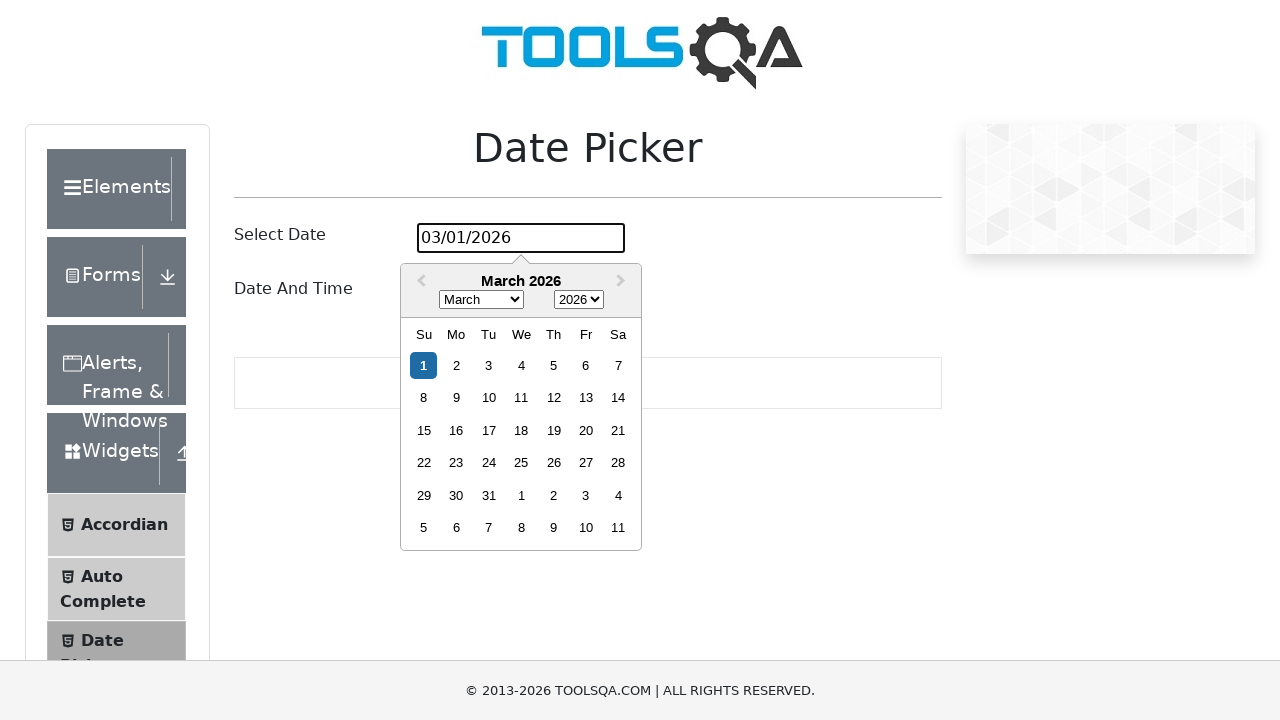

Clicked date picker input to open calendar for day 6 at (521, 238) on #datePickerMonthYearInput
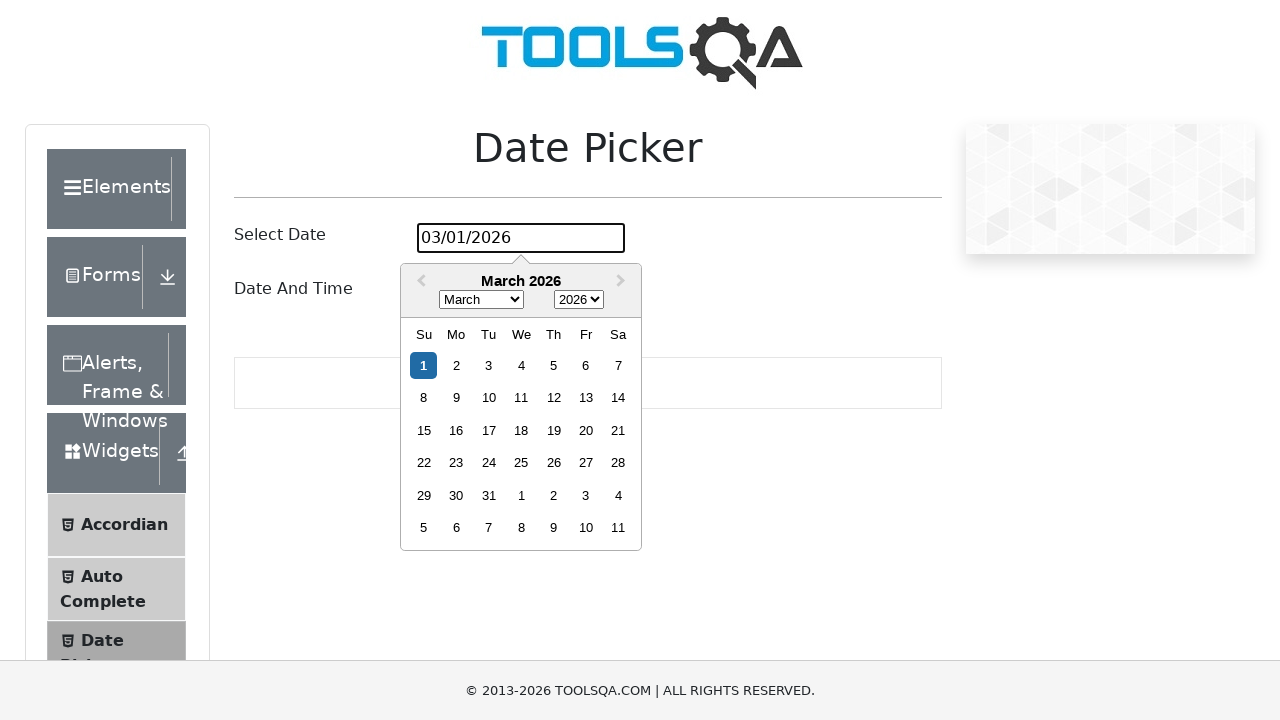

Waited 500ms for calendar to stabilize
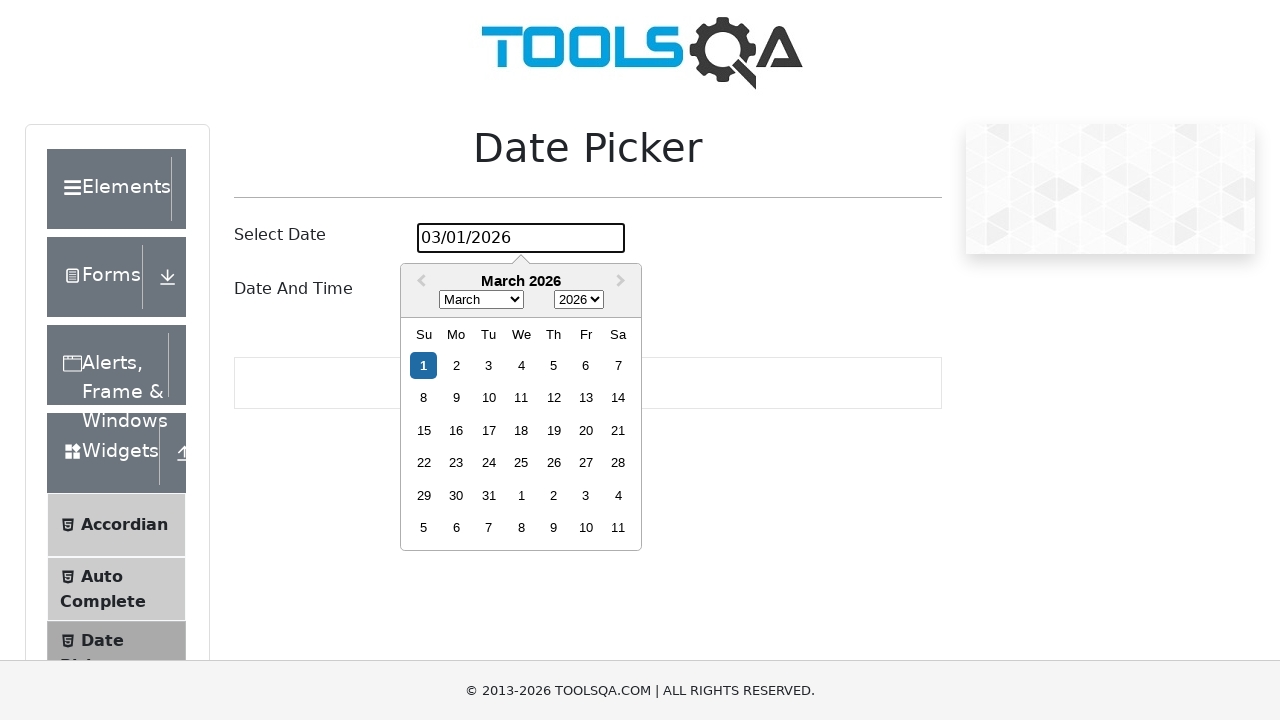

Found 0 day elements in November 2024 calendar
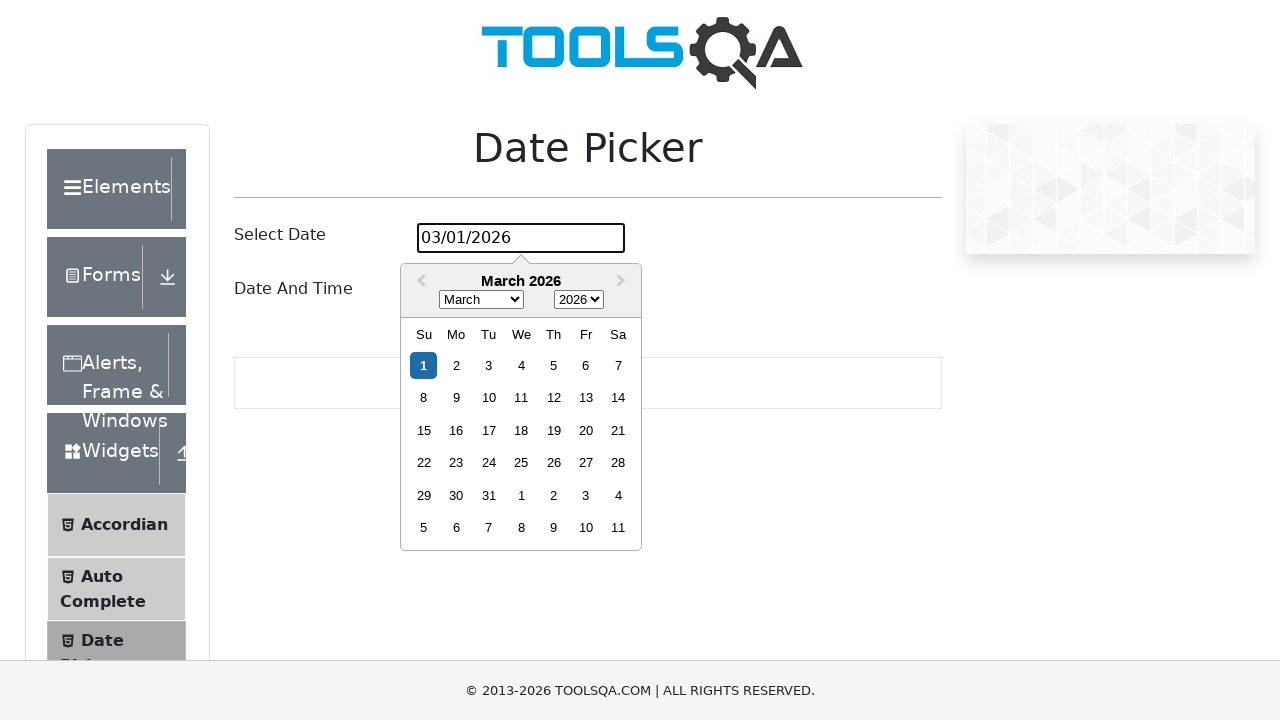

Day 6 not found in the calendar
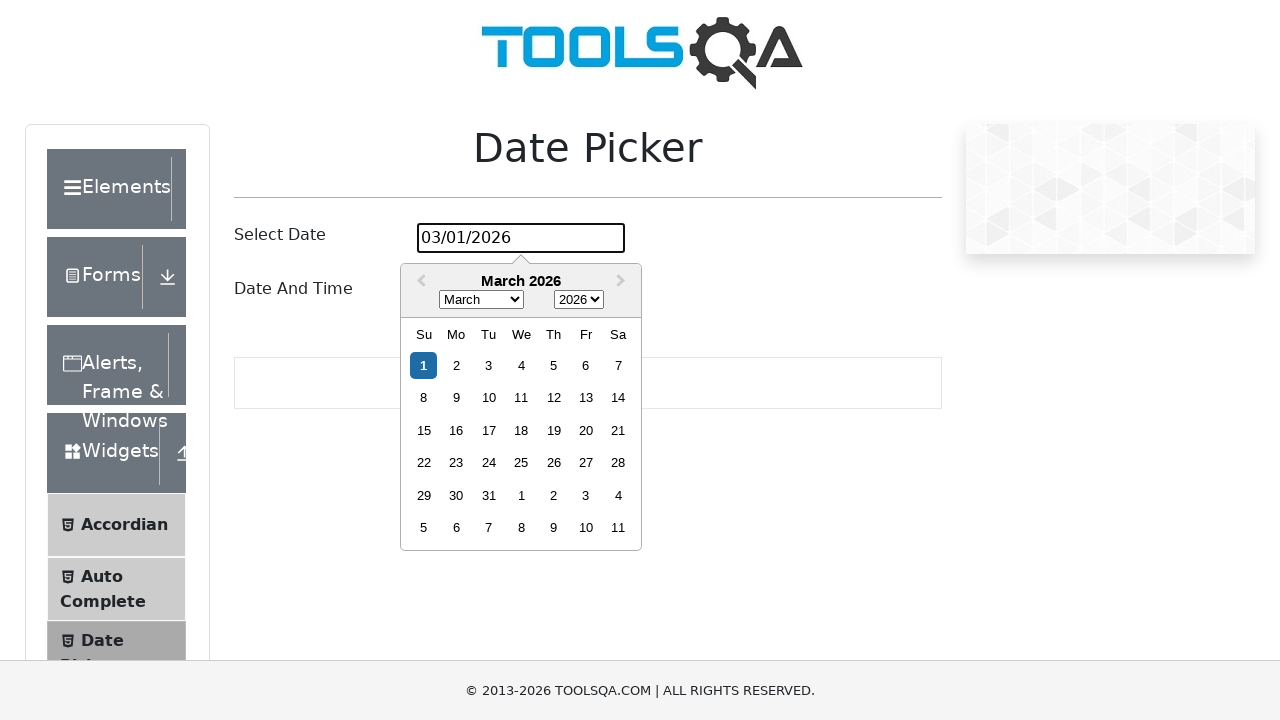

Waited 1000ms before attempting next day selection
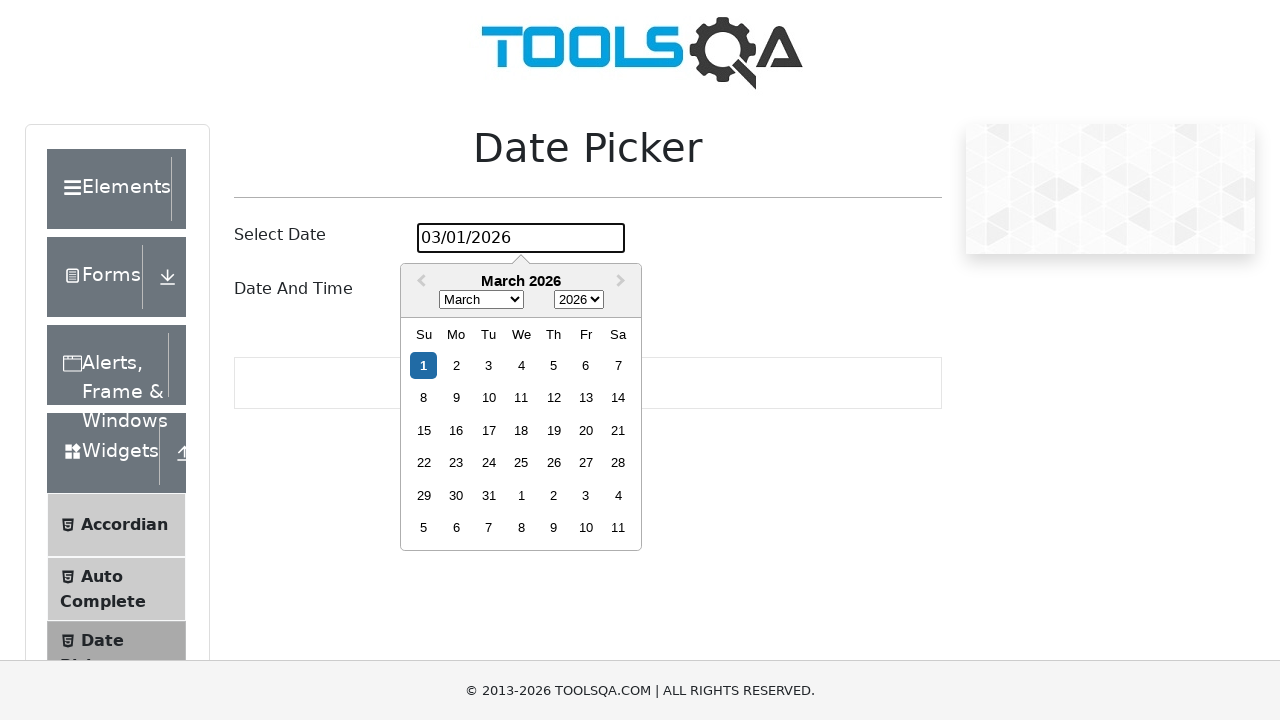

Clicked date picker input to open calendar for day 7 at (521, 238) on #datePickerMonthYearInput
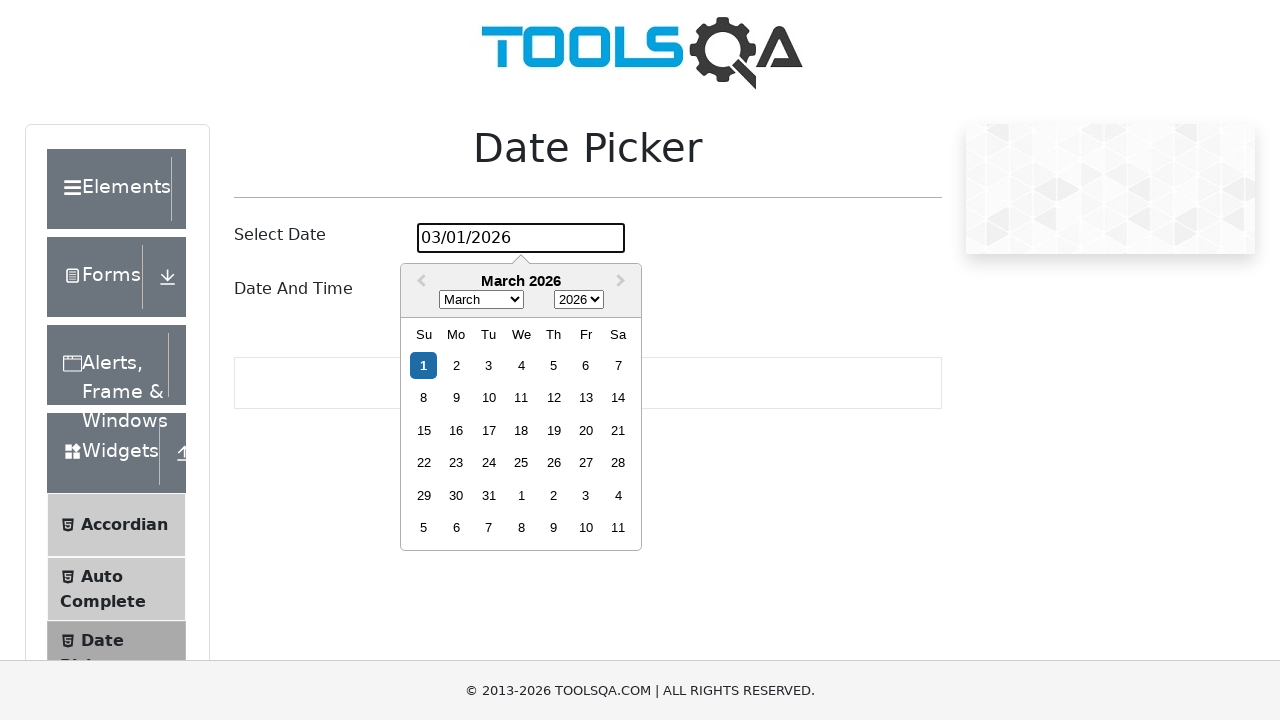

Waited 500ms for calendar to stabilize
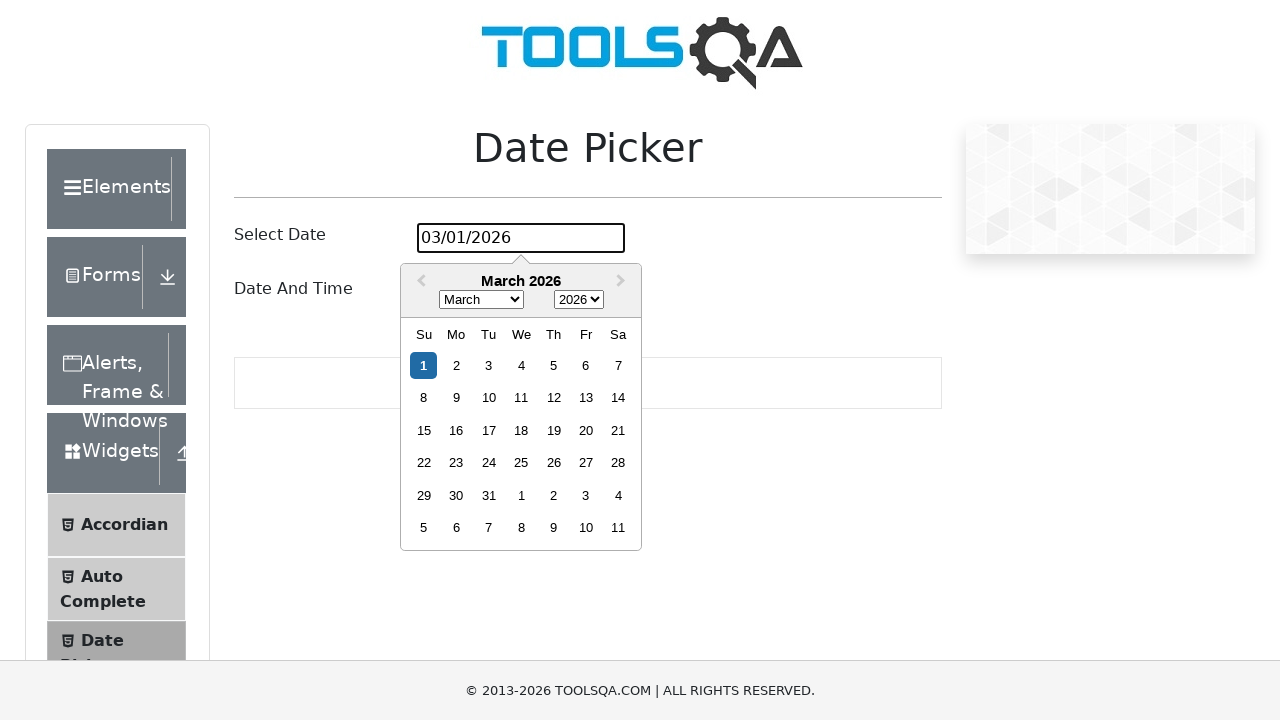

Found 0 day elements in November 2024 calendar
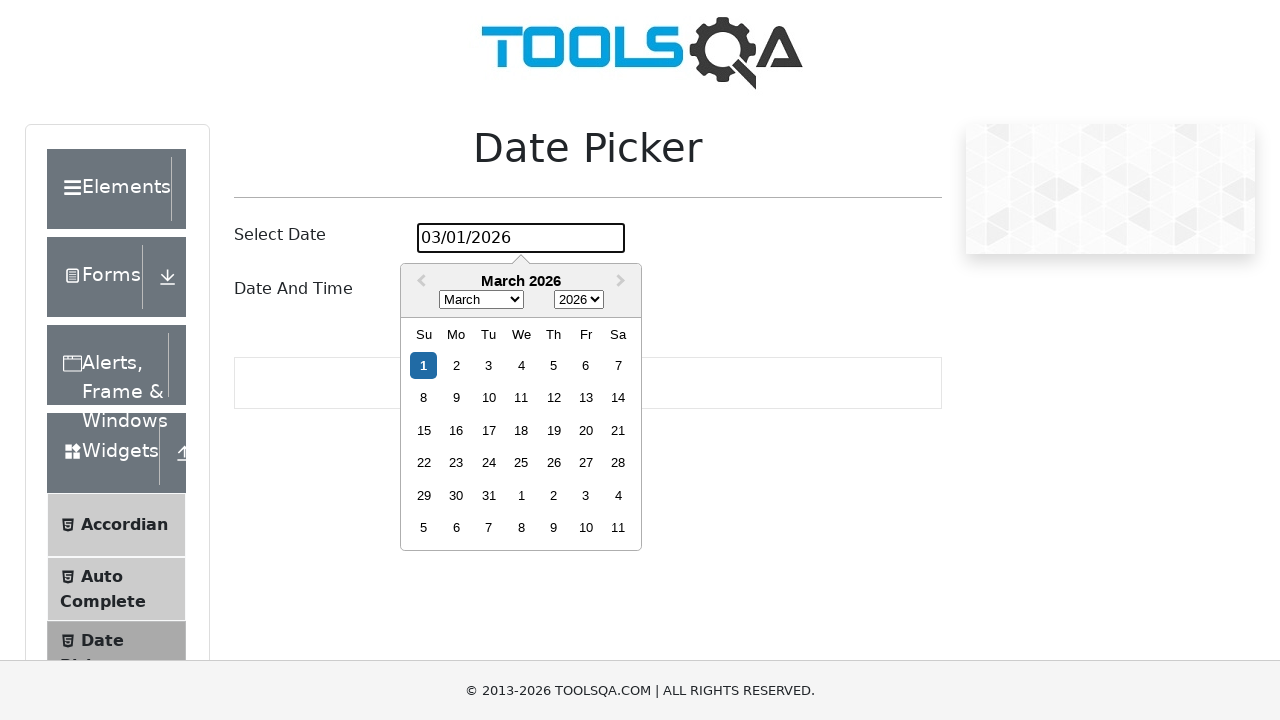

Day 7 not found in the calendar
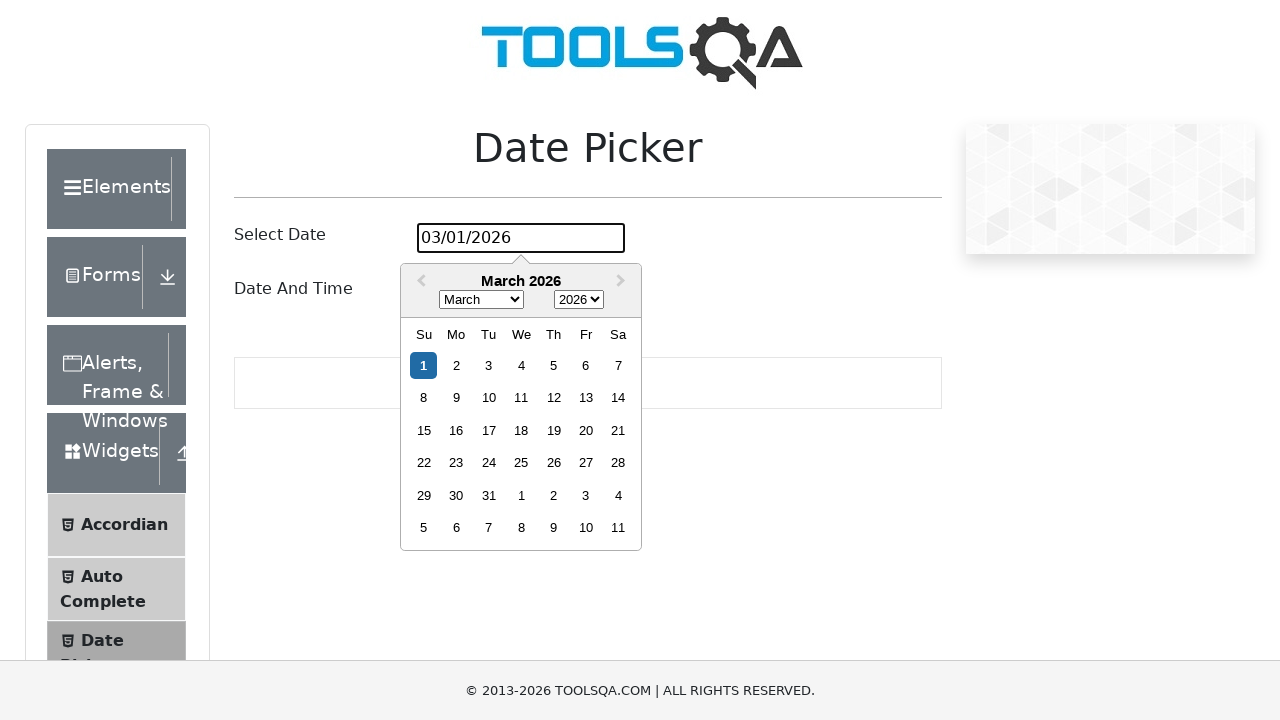

Waited 1000ms before attempting next day selection
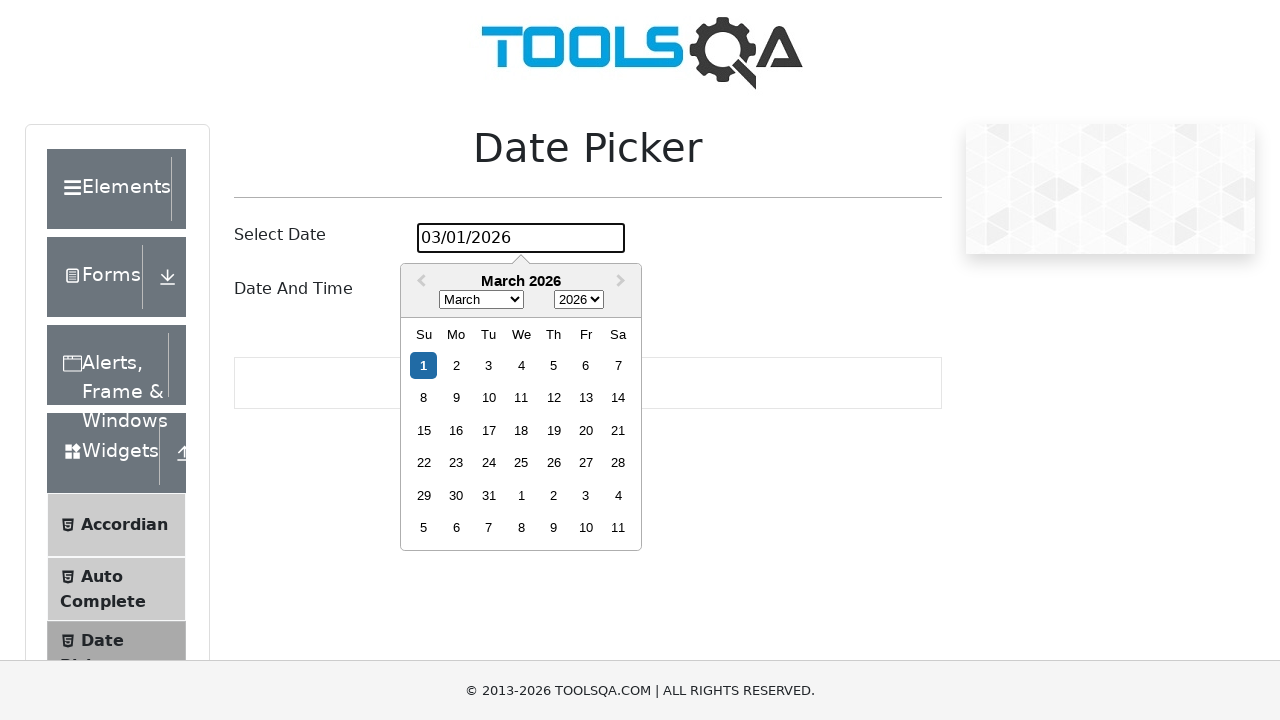

Clicked date picker input to open calendar for day 8 at (521, 238) on #datePickerMonthYearInput
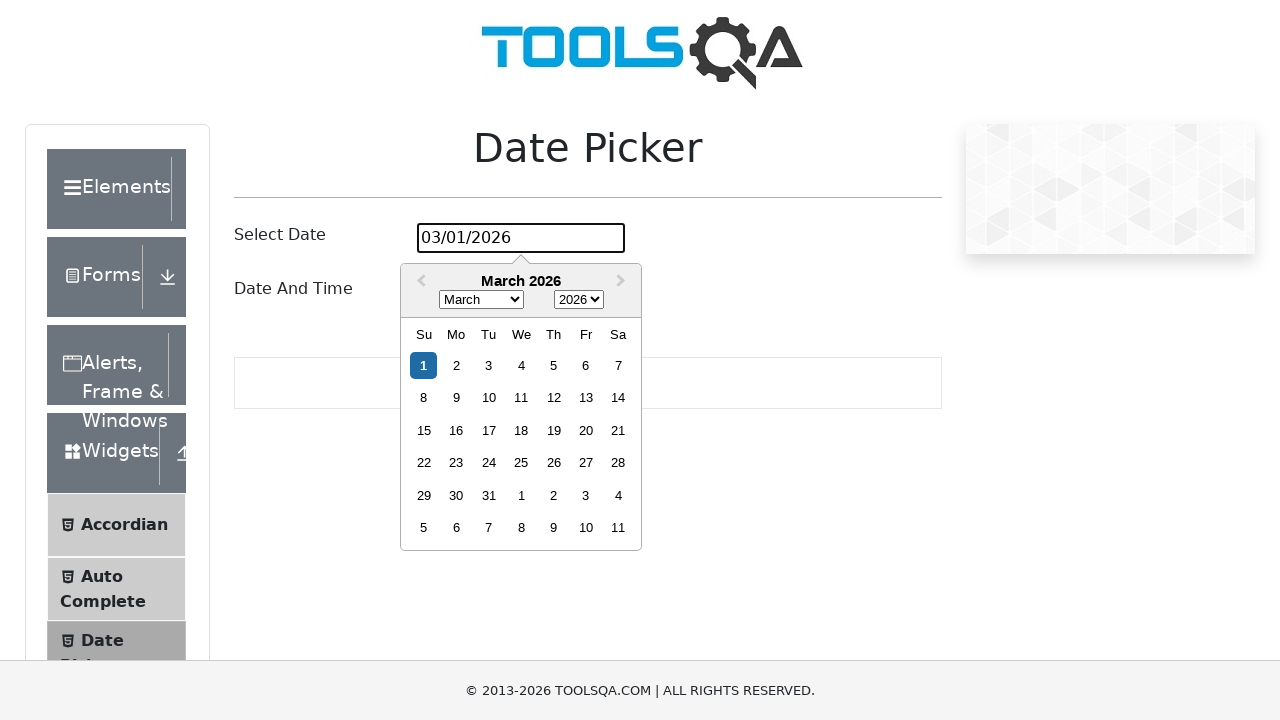

Waited 500ms for calendar to stabilize
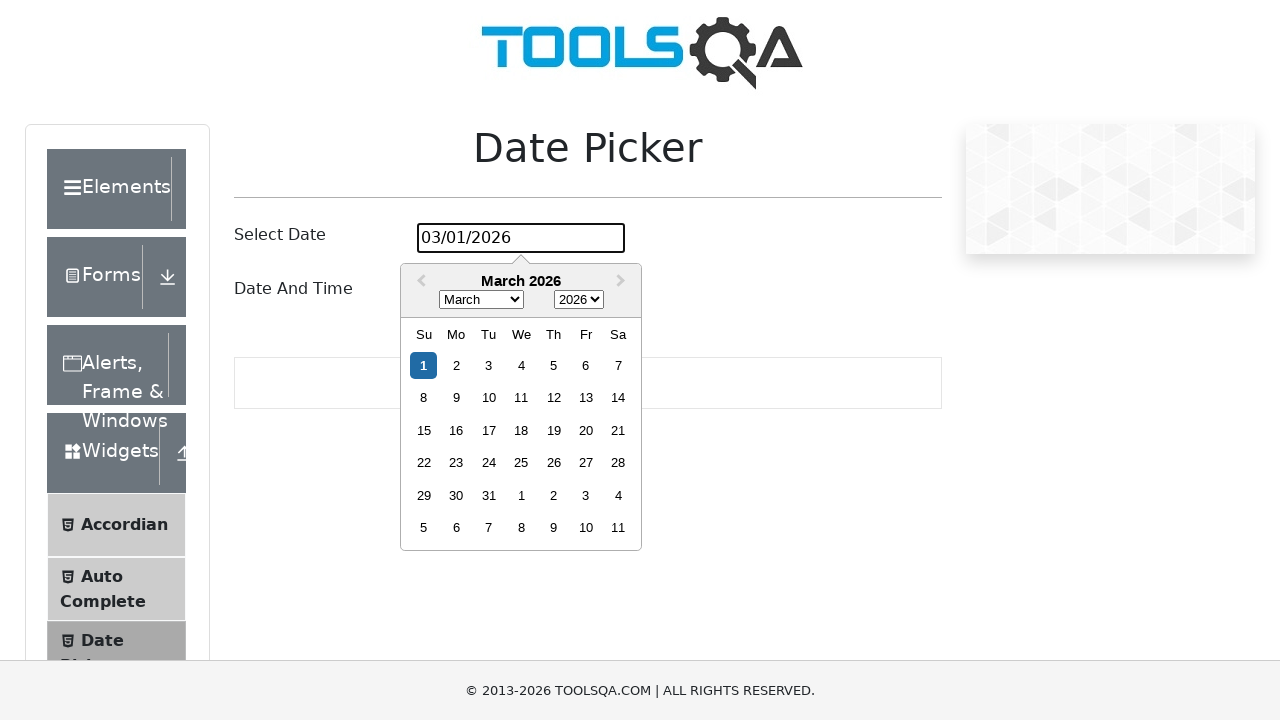

Found 0 day elements in November 2024 calendar
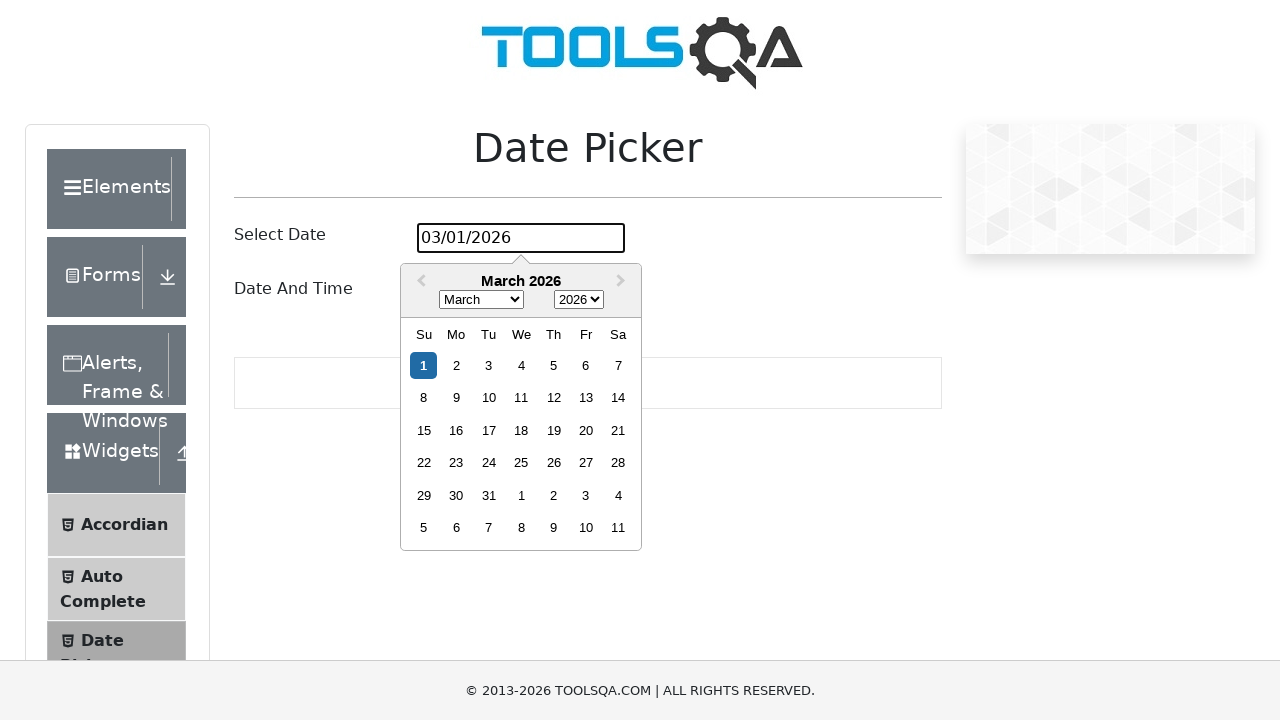

Day 8 not found in the calendar
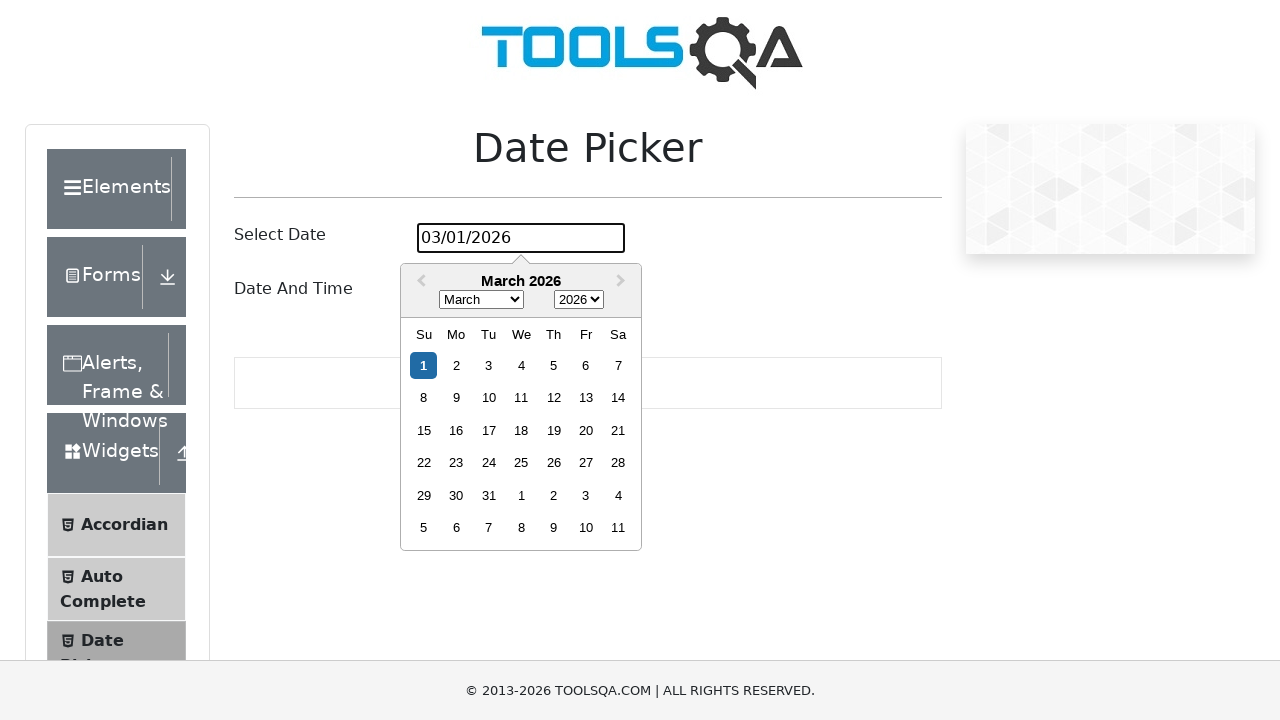

Waited 1000ms before attempting next day selection
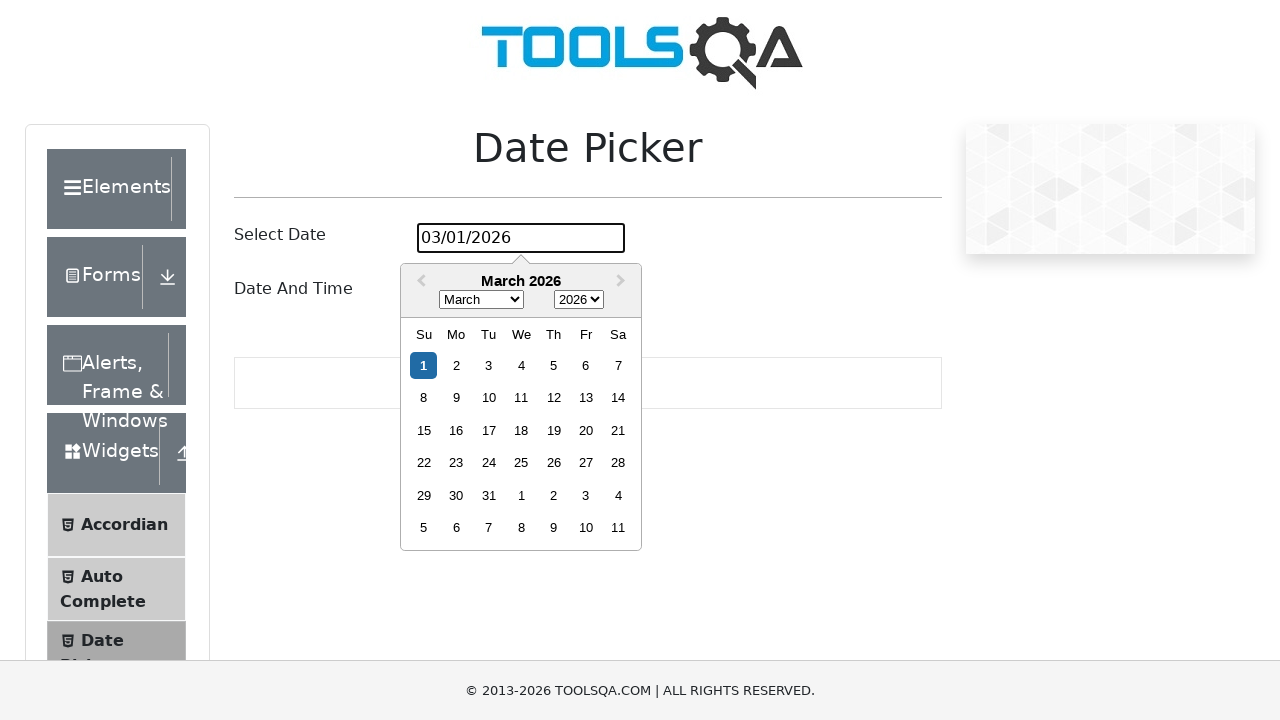

Clicked date picker input to open calendar for day 9 at (521, 238) on #datePickerMonthYearInput
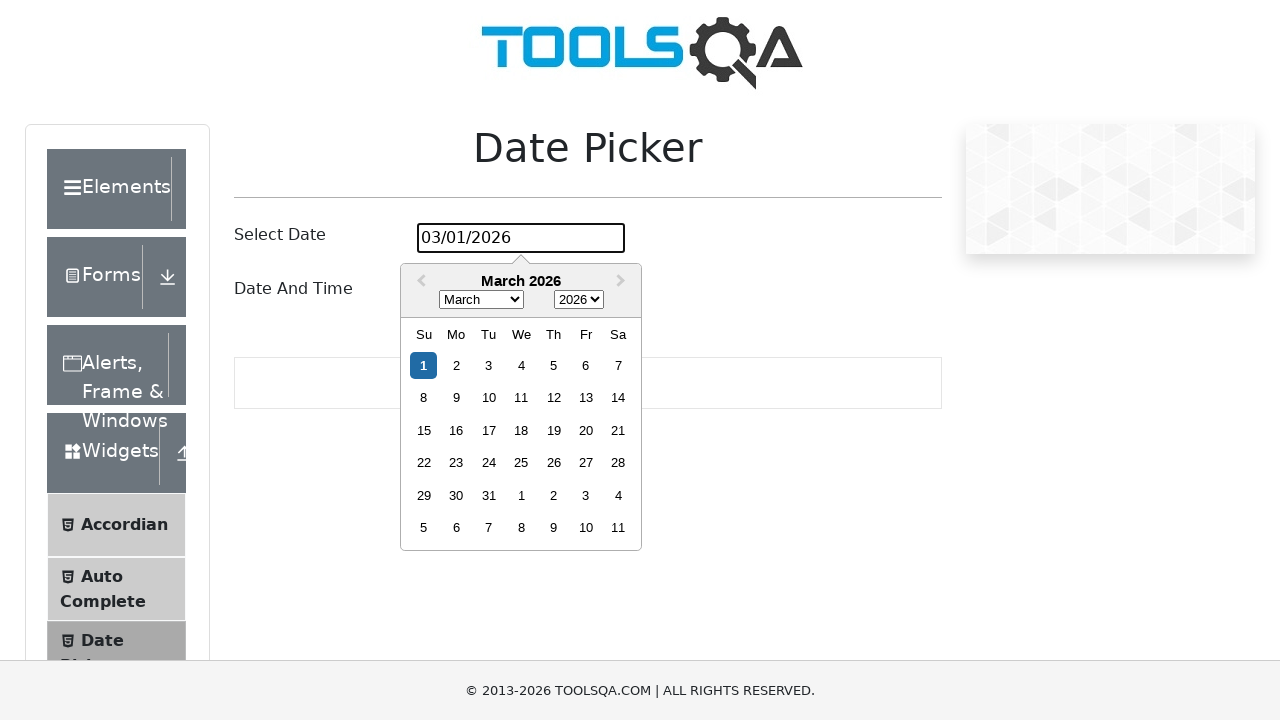

Waited 500ms for calendar to stabilize
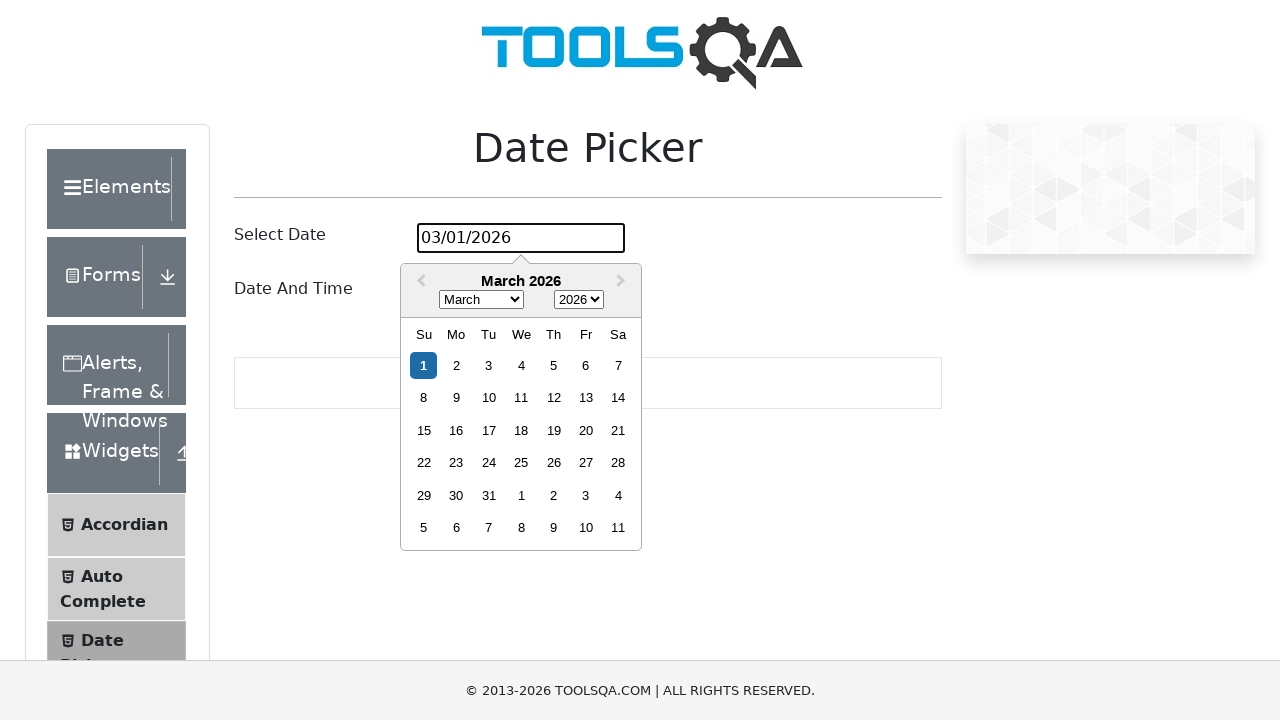

Found 0 day elements in November 2024 calendar
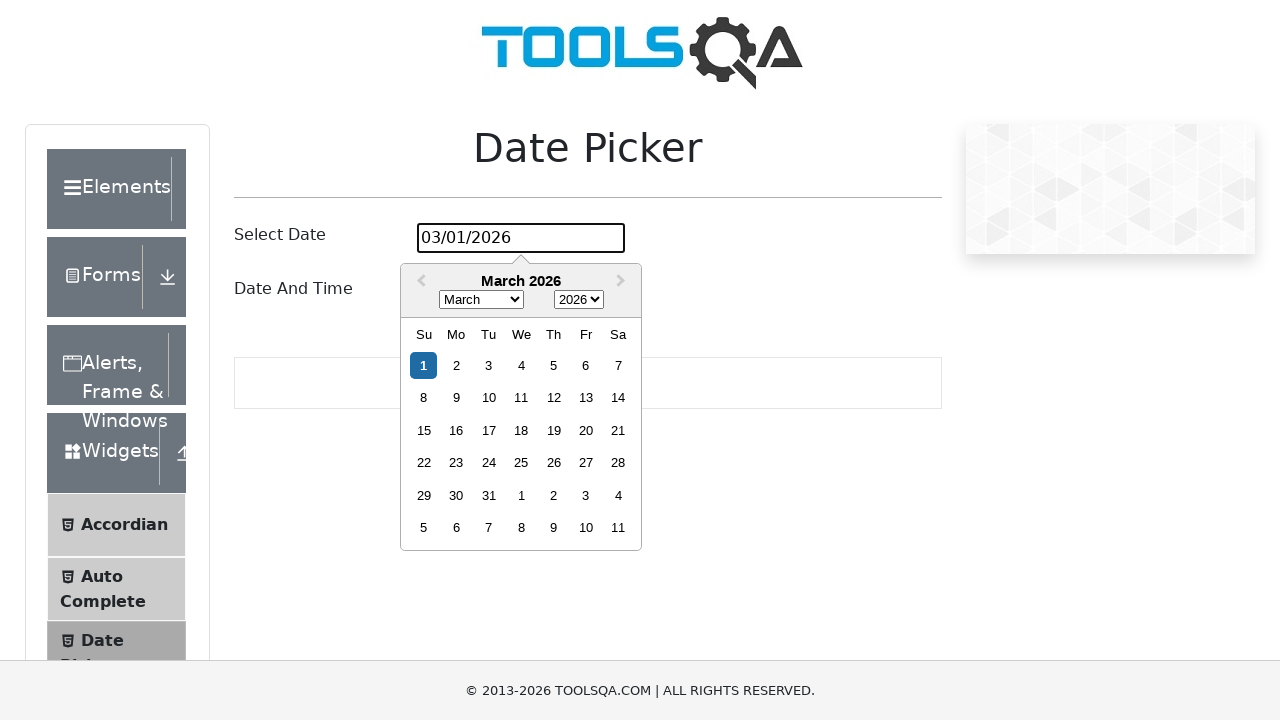

Day 9 not found in the calendar
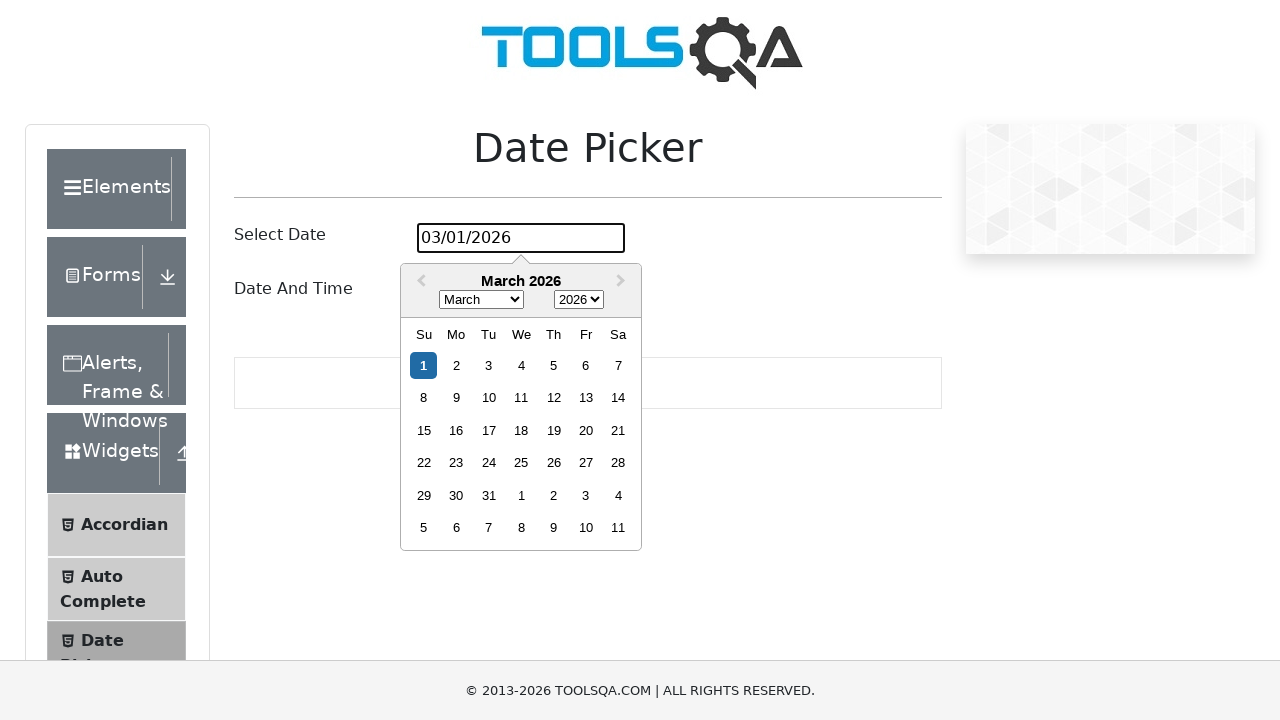

Waited 1000ms before attempting next day selection
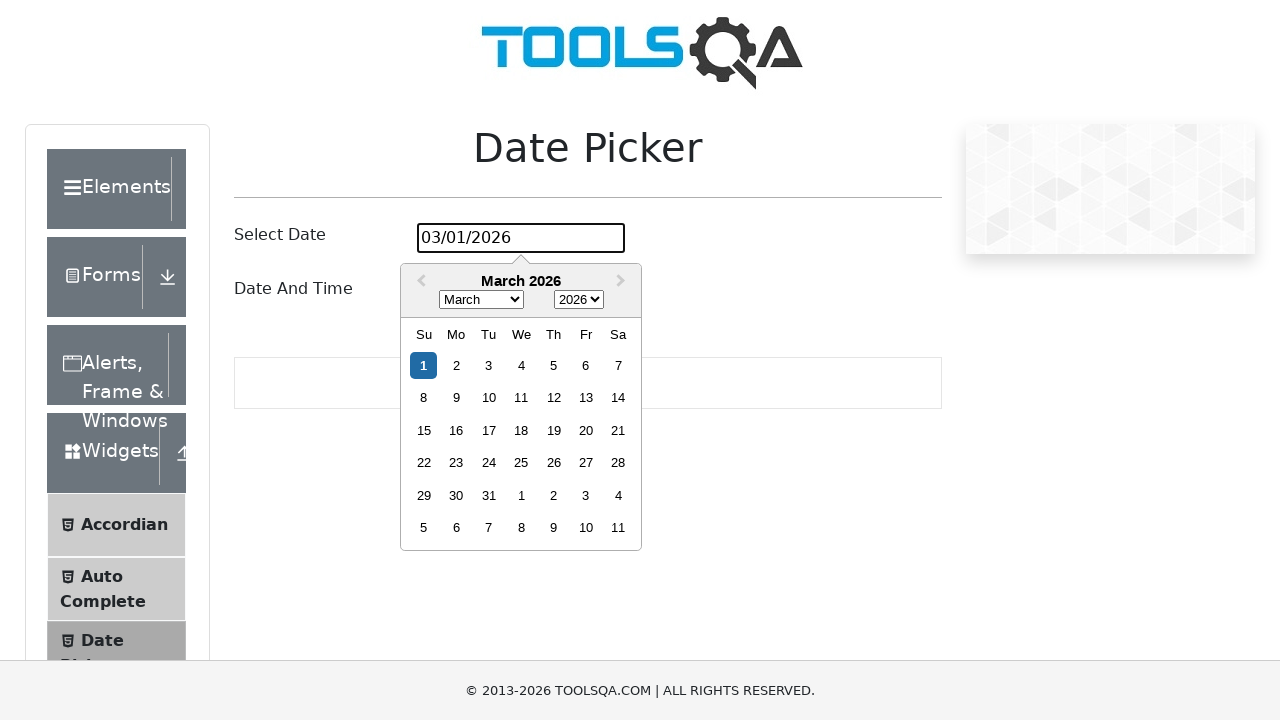

Clicked date picker input to open calendar for day 10 at (521, 238) on #datePickerMonthYearInput
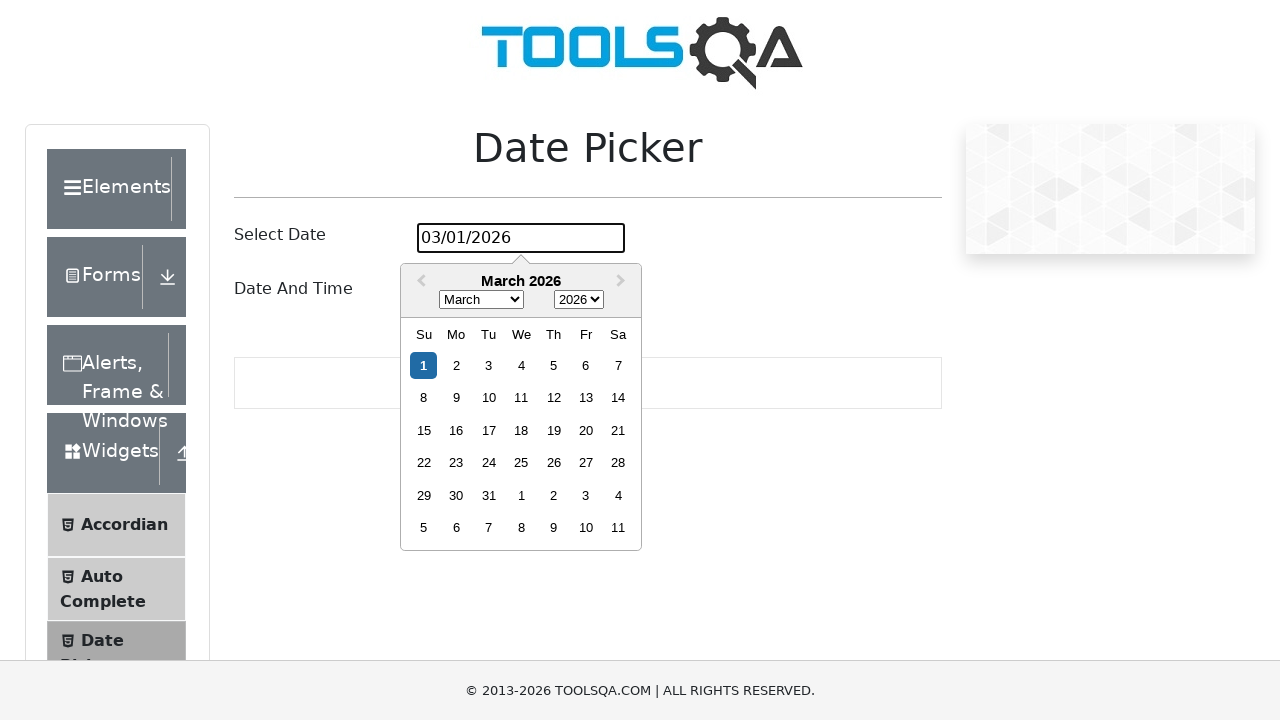

Waited 500ms for calendar to stabilize
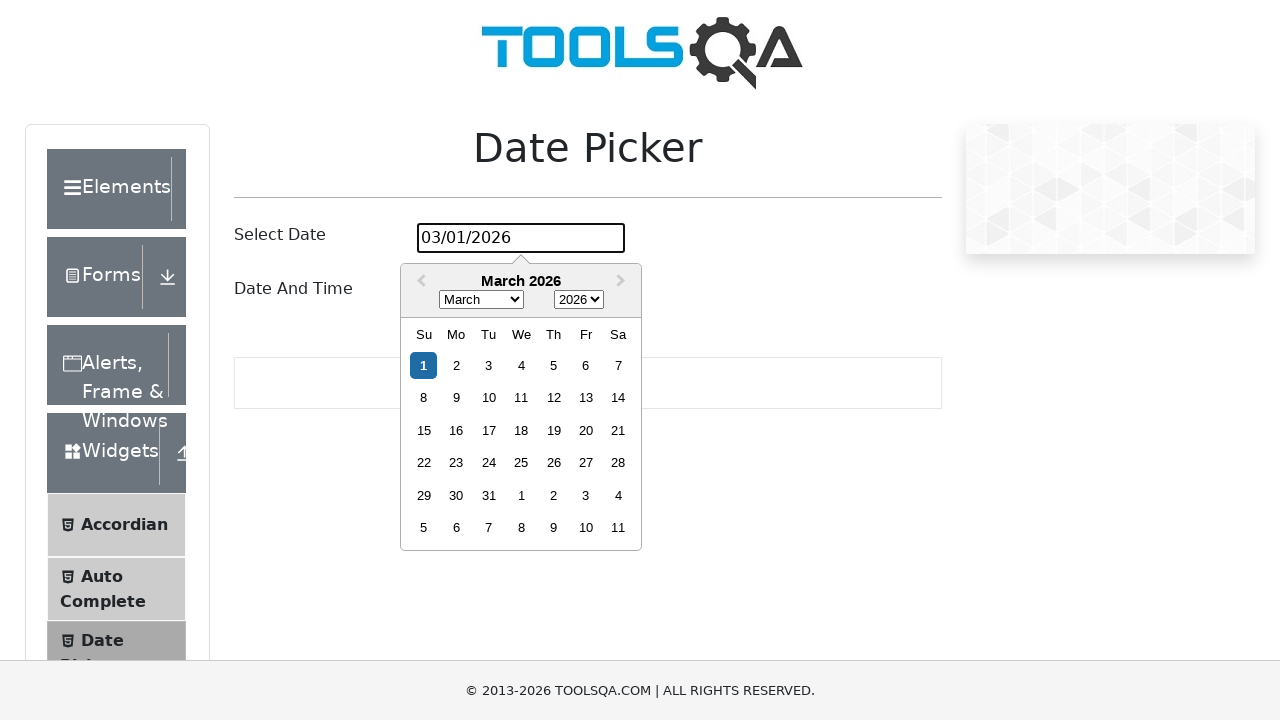

Found 0 day elements in November 2024 calendar
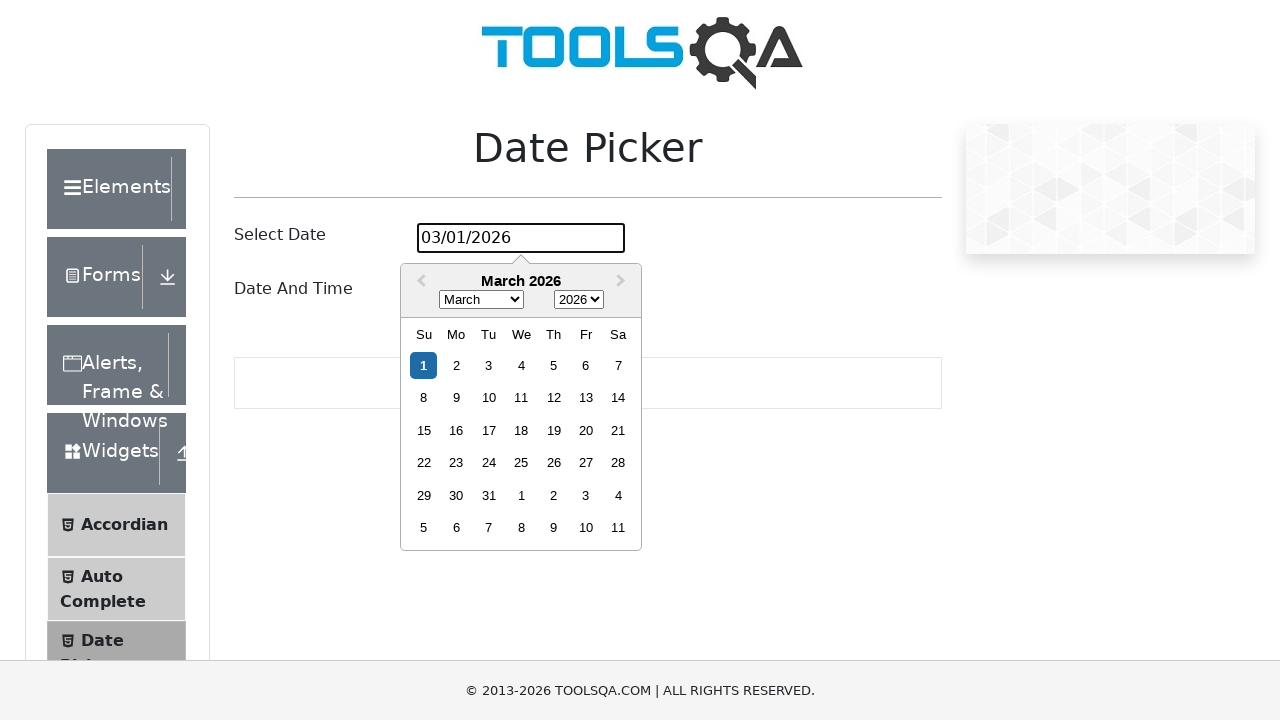

Day 10 not found in the calendar
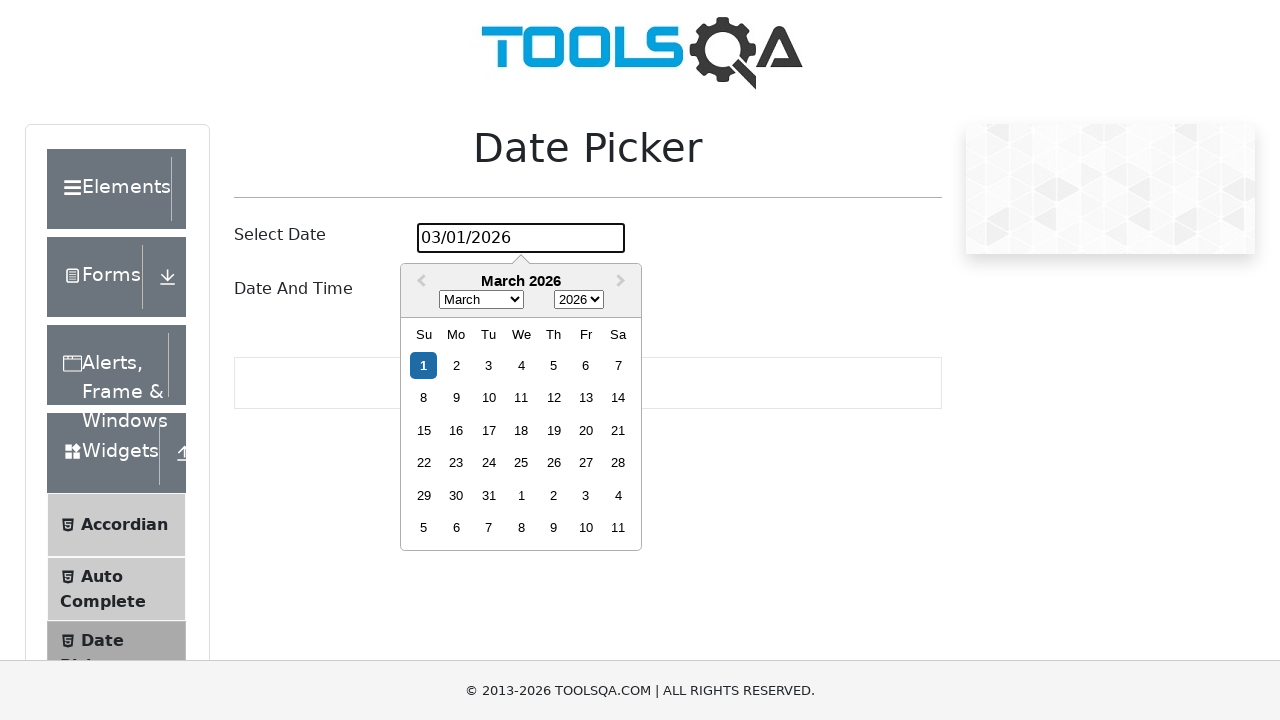

Waited 1000ms before attempting next day selection
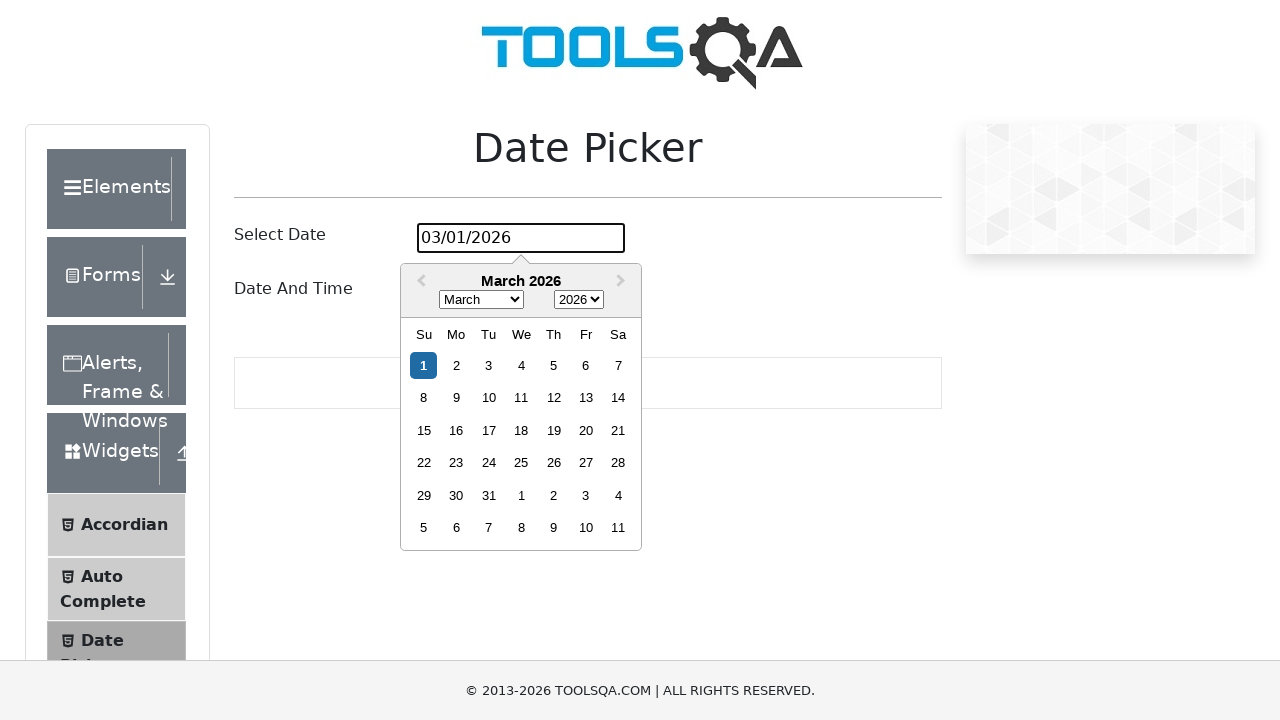

Clicked date picker input to open calendar for day 11 at (521, 238) on #datePickerMonthYearInput
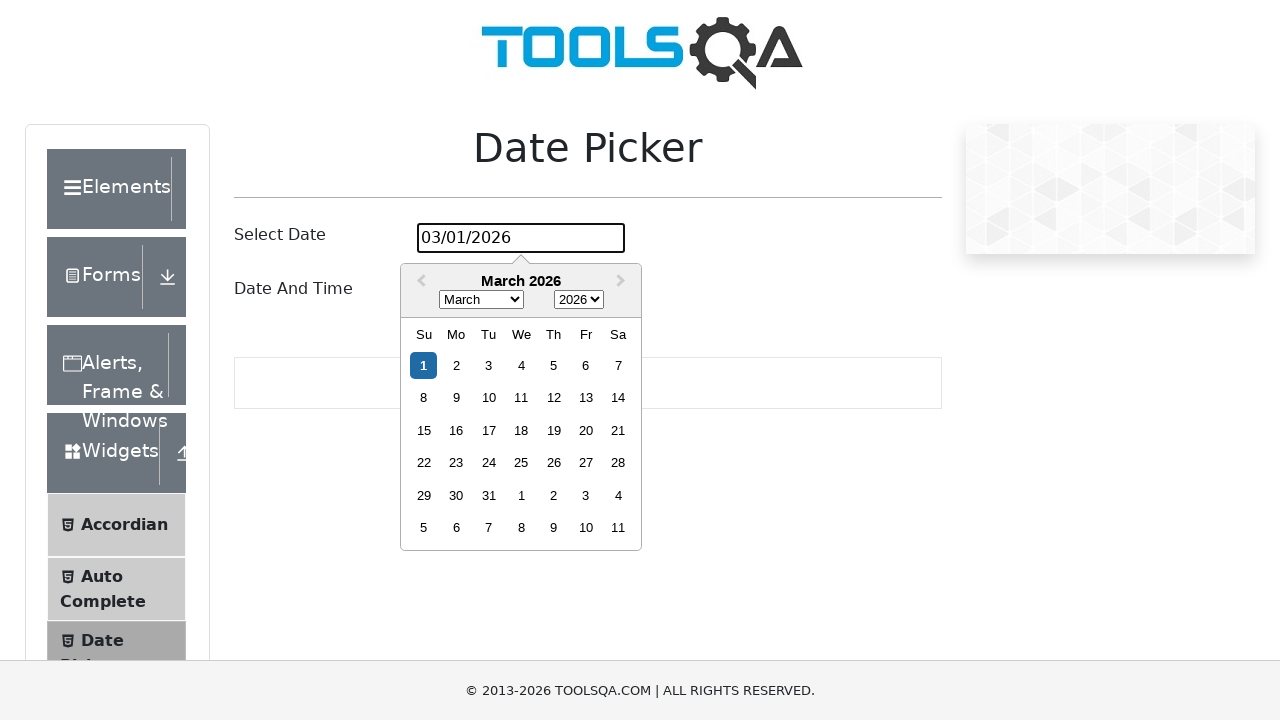

Waited 500ms for calendar to stabilize
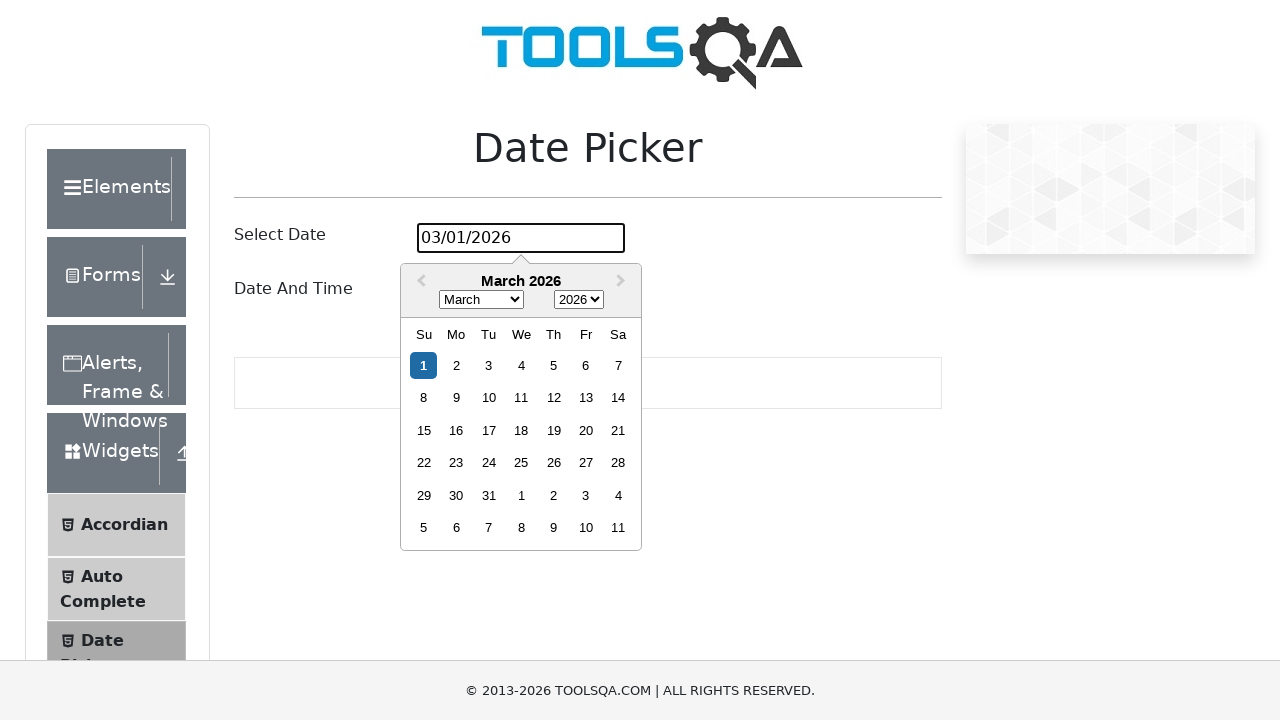

Found 0 day elements in November 2024 calendar
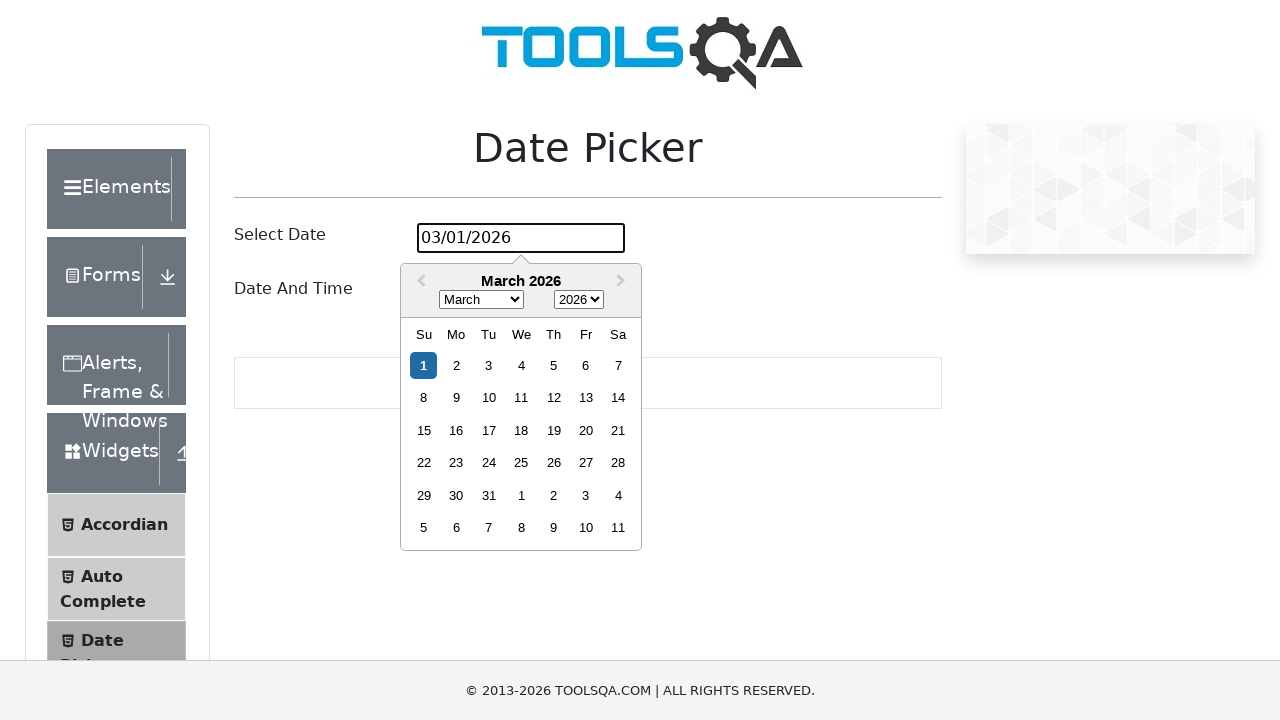

Day 11 not found in the calendar
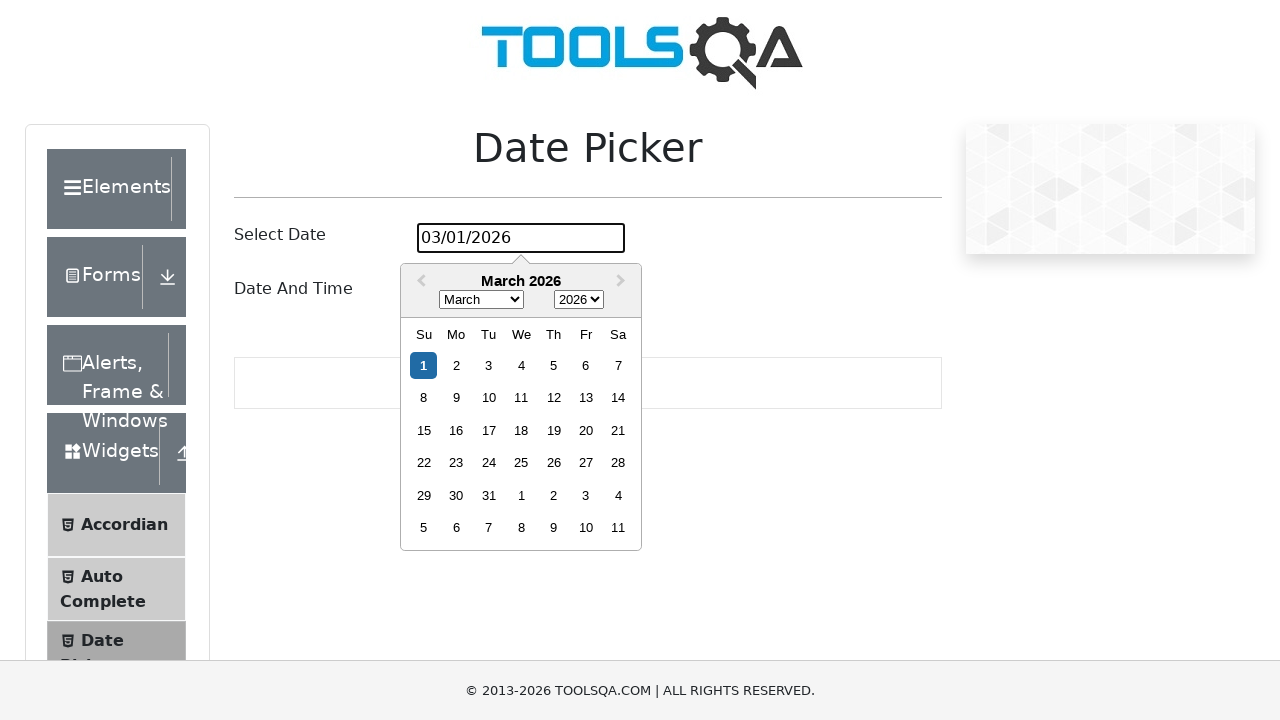

Waited 1000ms before attempting next day selection
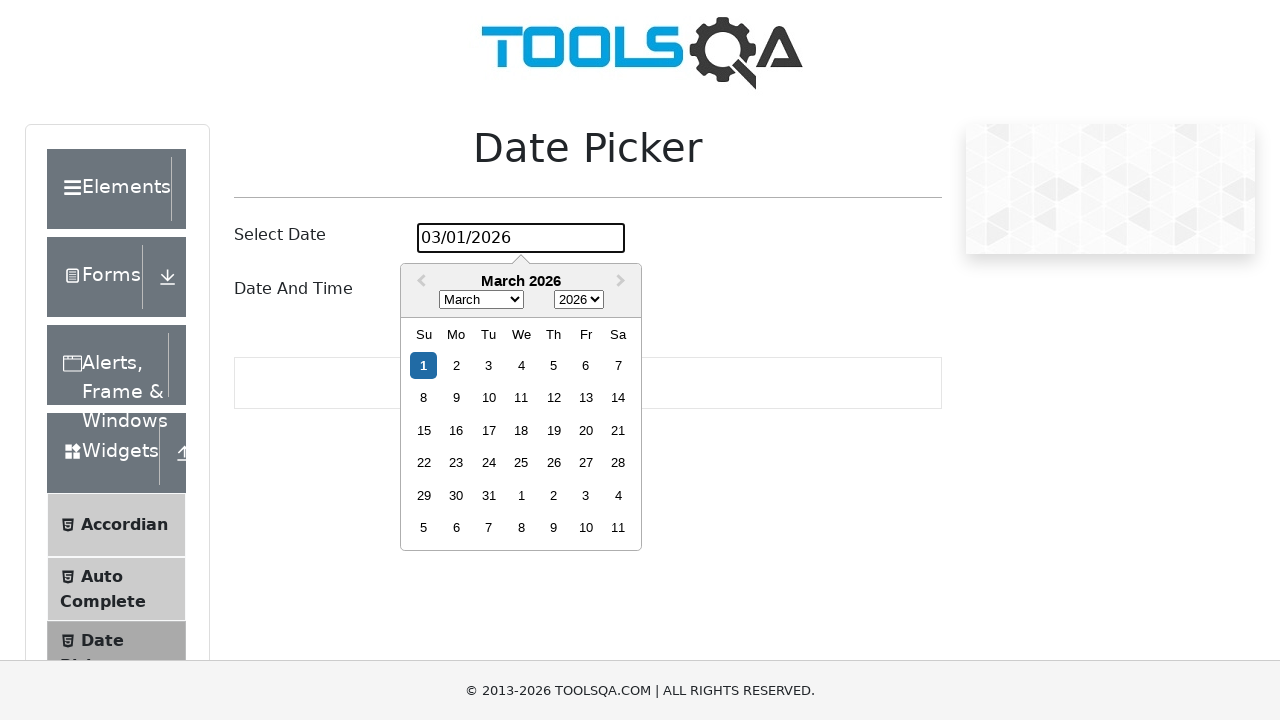

Clicked date picker input to open calendar for day 12 at (521, 238) on #datePickerMonthYearInput
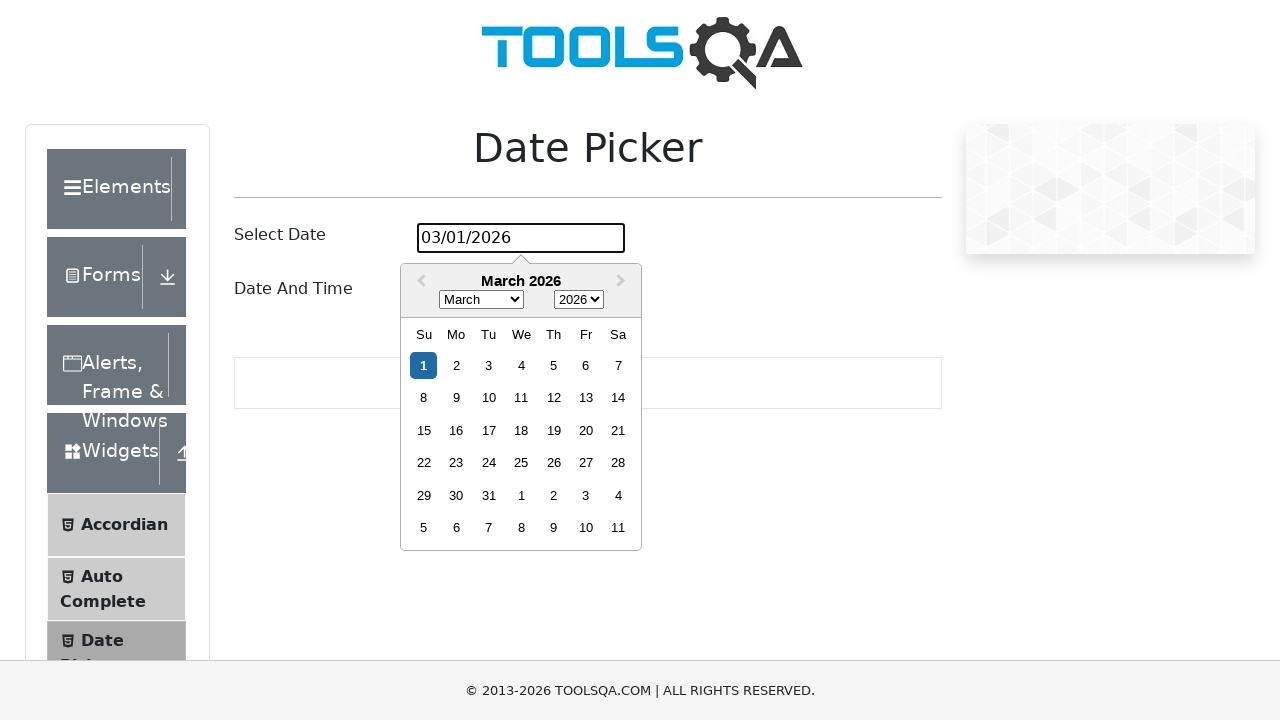

Waited 500ms for calendar to stabilize
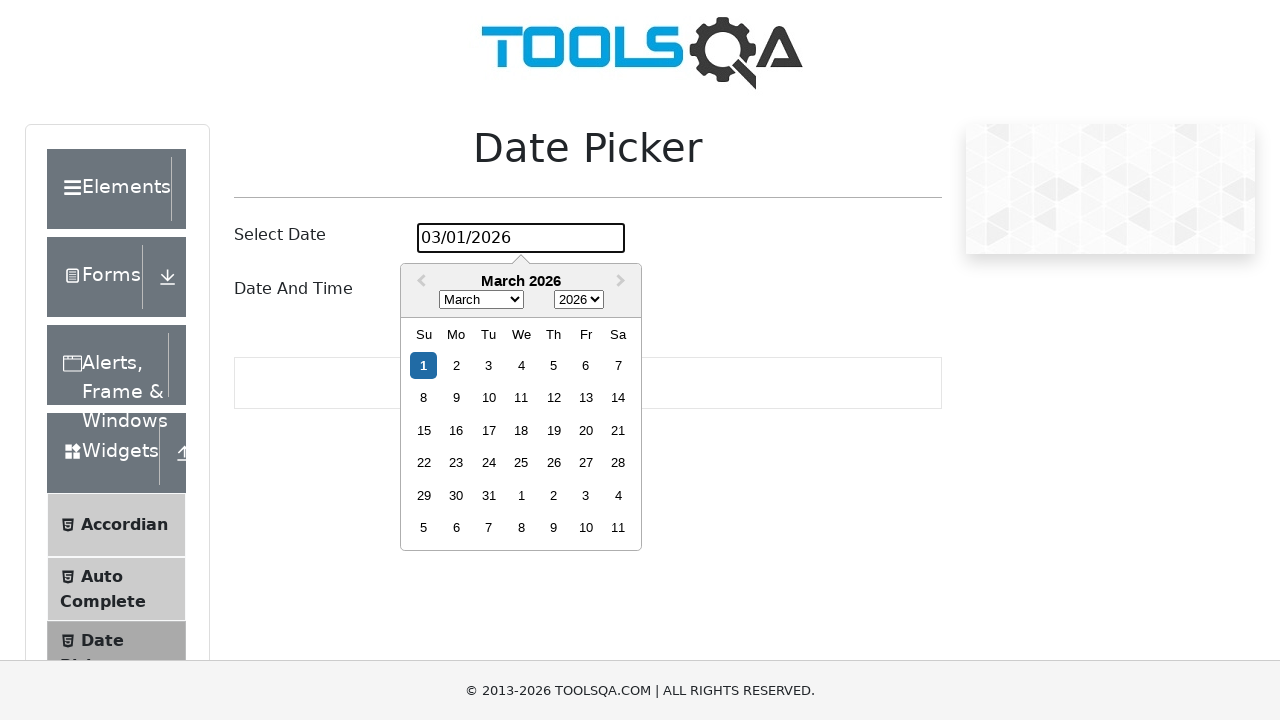

Found 0 day elements in November 2024 calendar
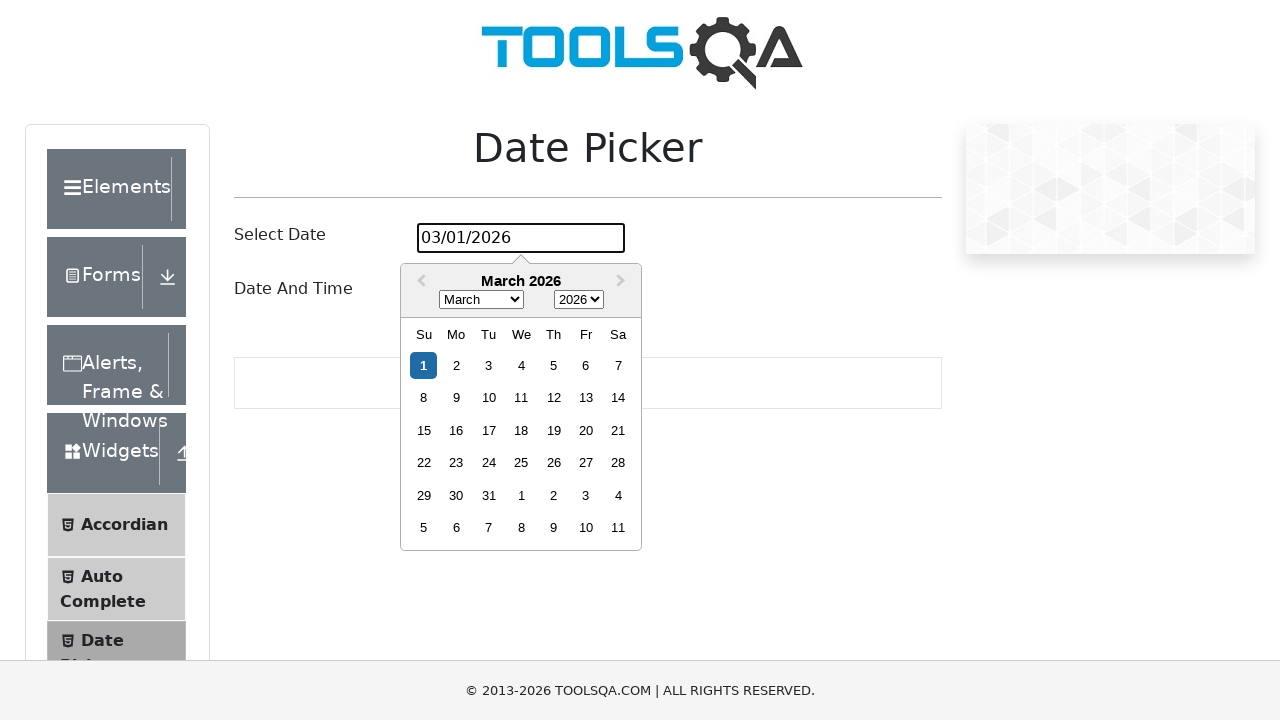

Day 12 not found in the calendar
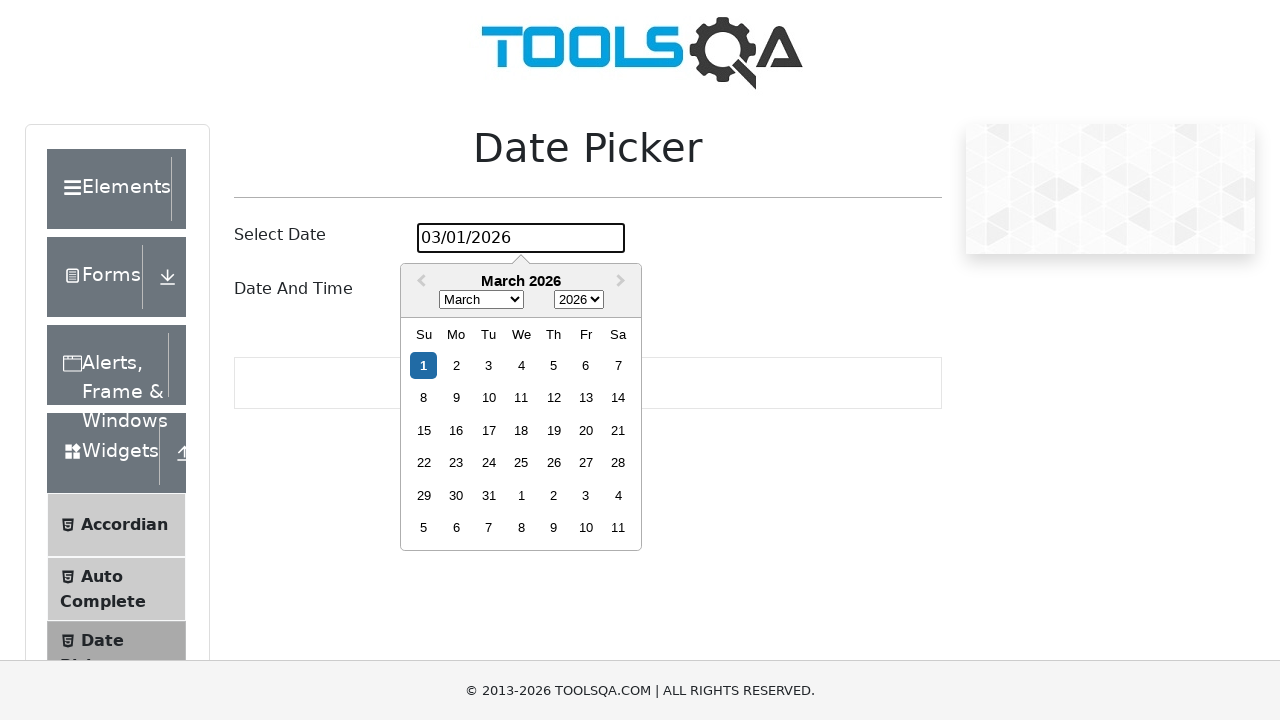

Waited 1000ms before attempting next day selection
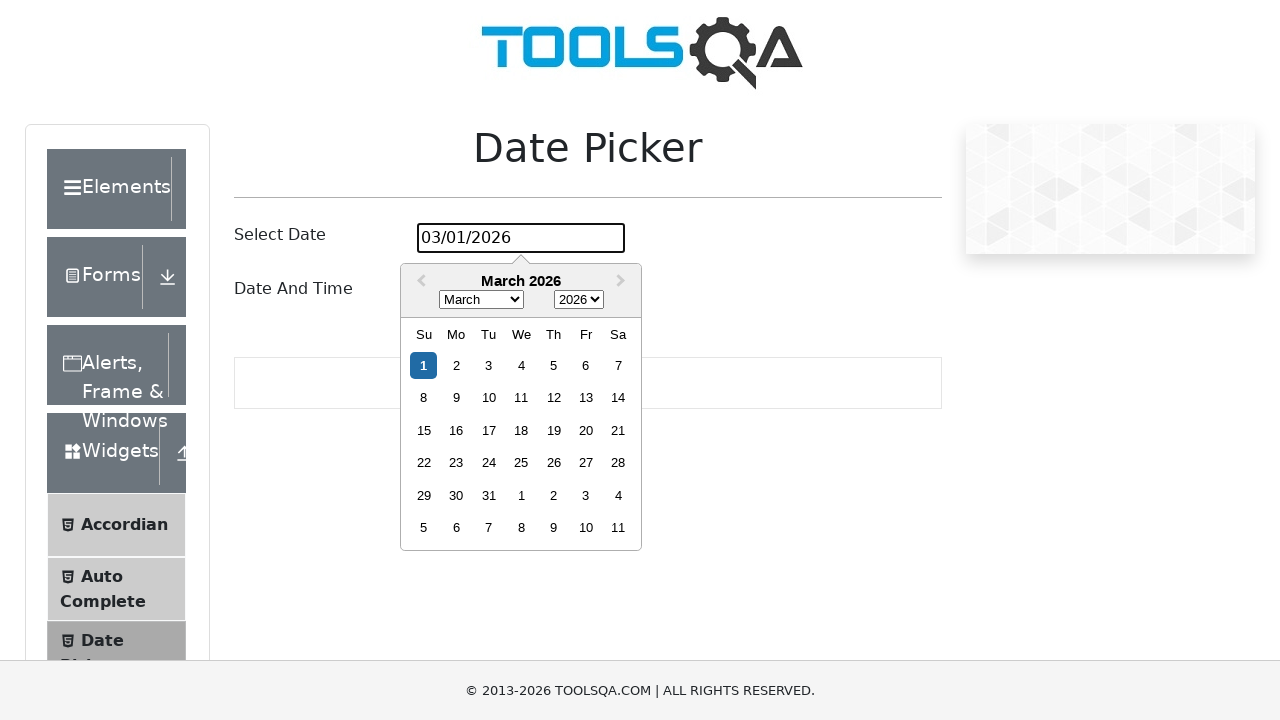

Clicked date picker input to open calendar for day 13 at (521, 238) on #datePickerMonthYearInput
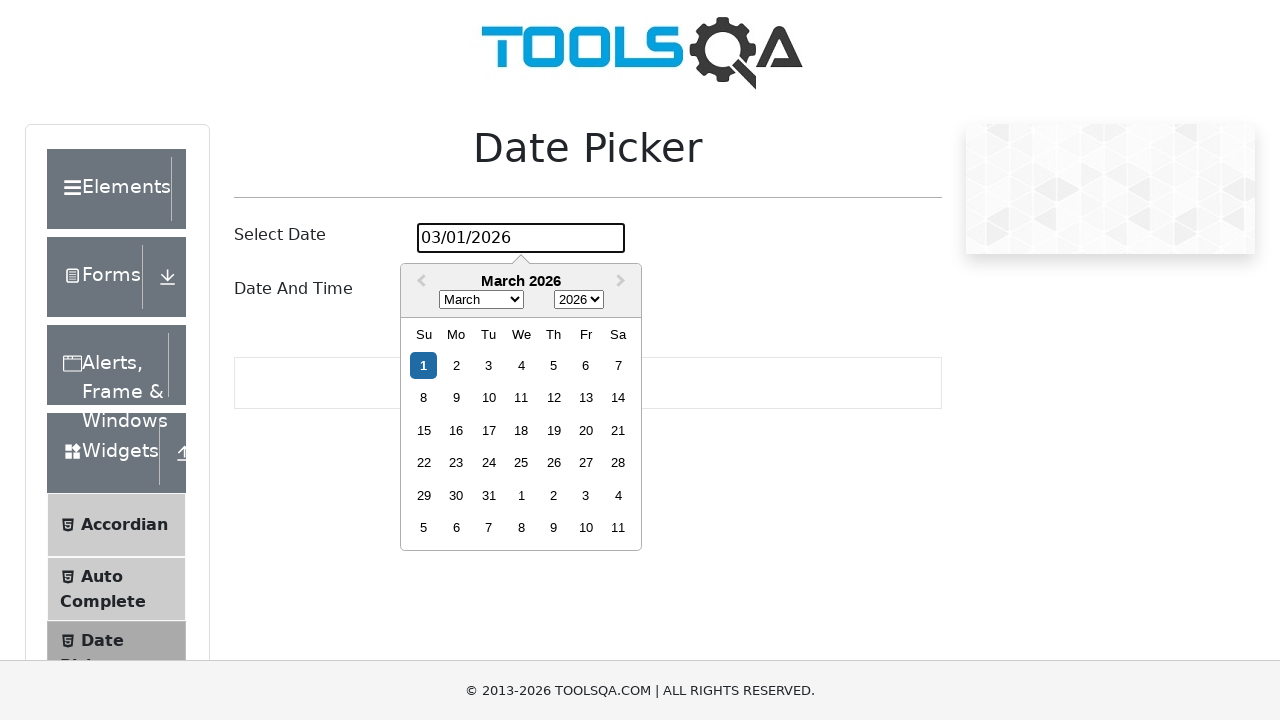

Waited 500ms for calendar to stabilize
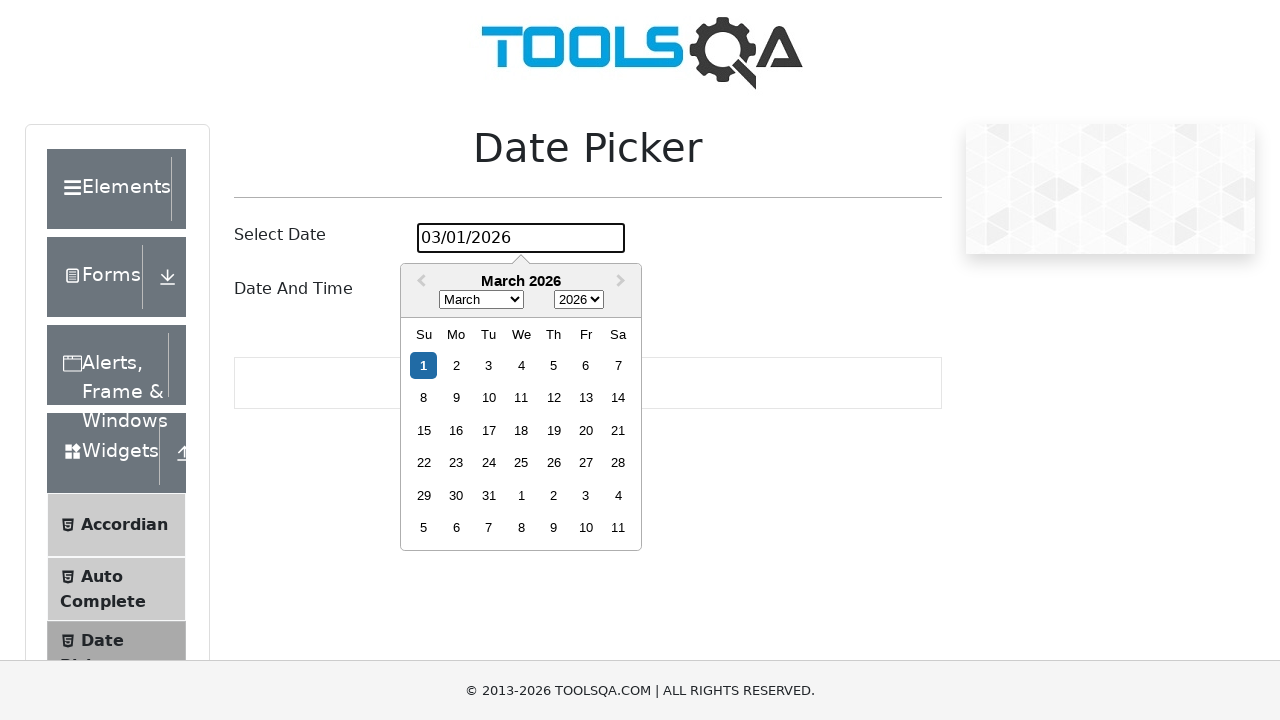

Found 0 day elements in November 2024 calendar
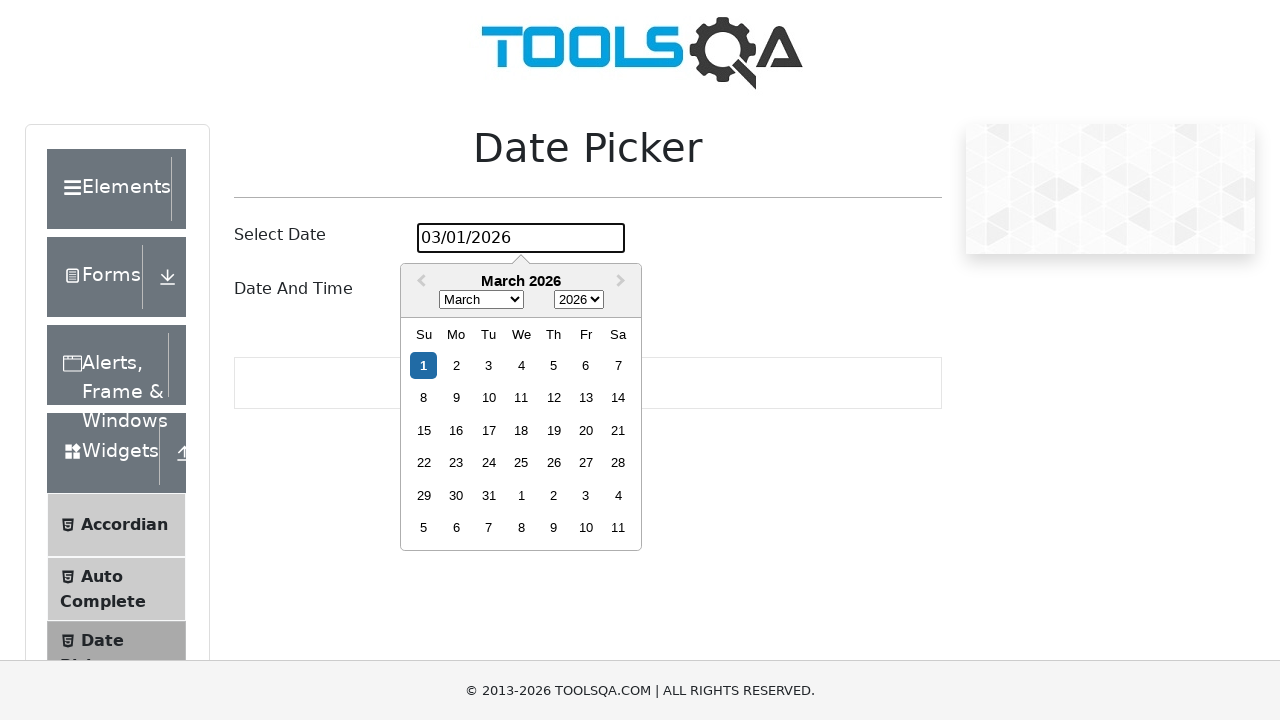

Day 13 not found in the calendar
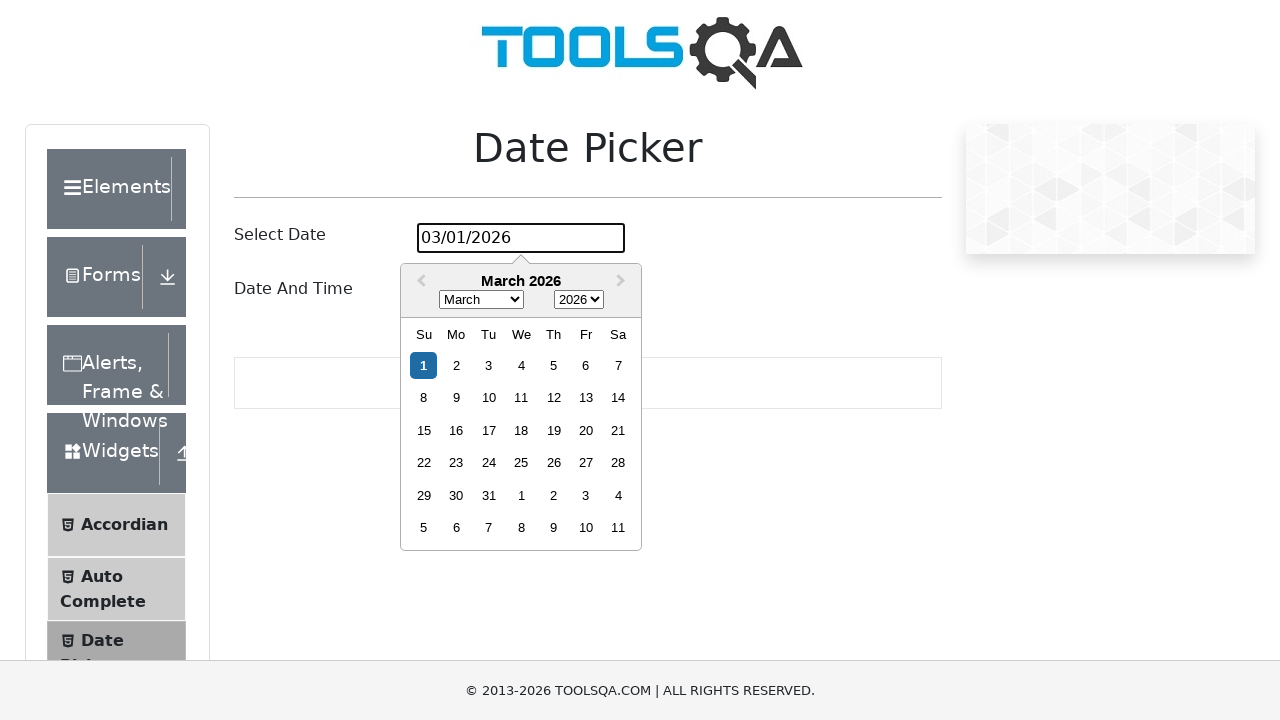

Waited 1000ms before attempting next day selection
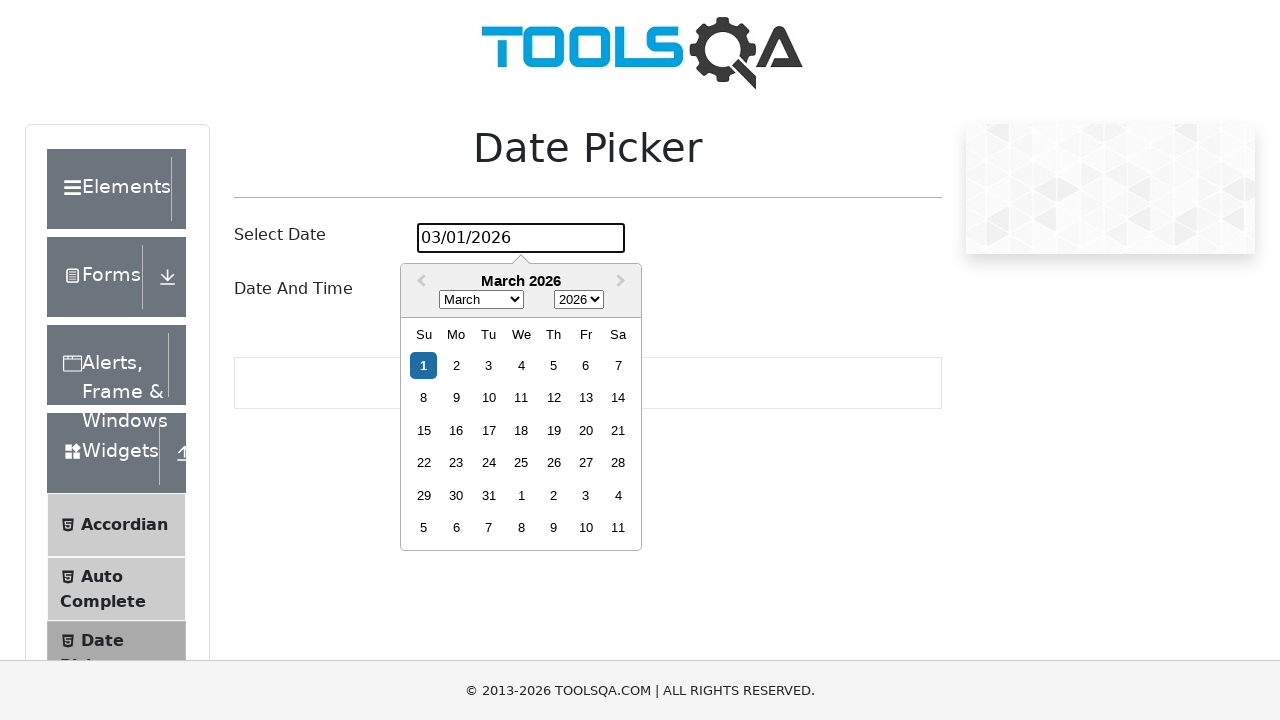

Clicked date picker input to open calendar for day 14 at (521, 238) on #datePickerMonthYearInput
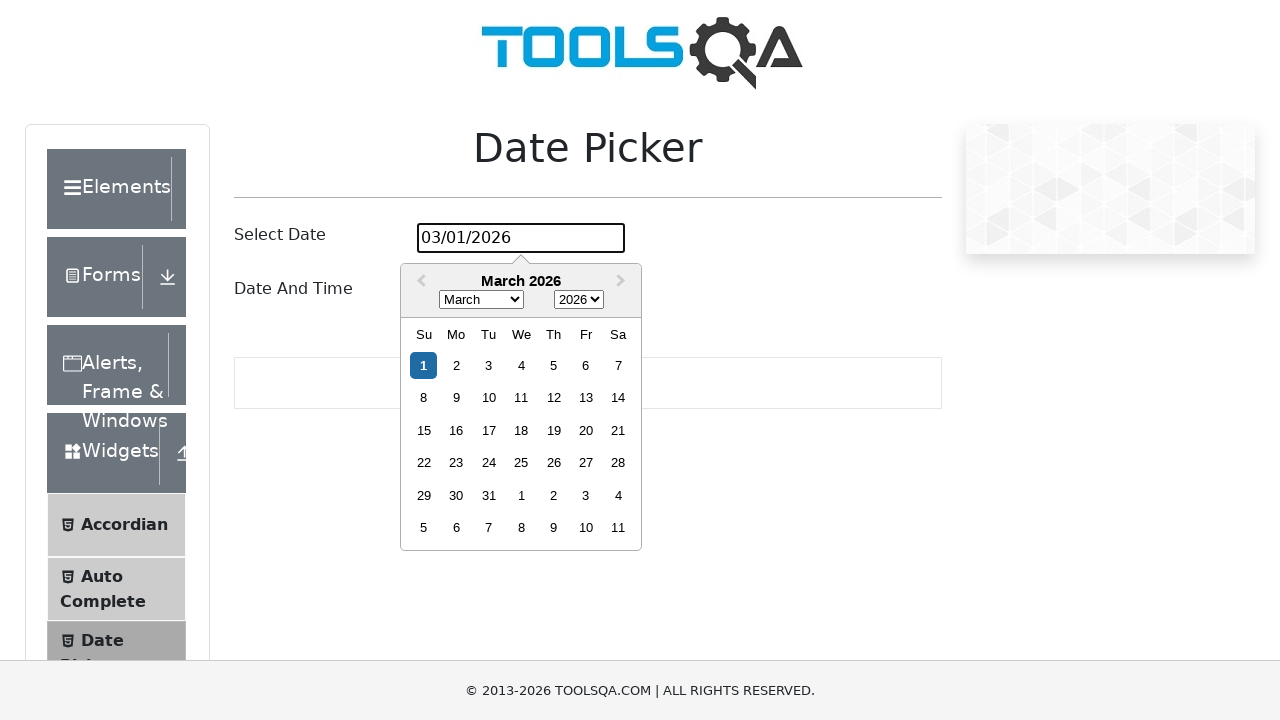

Waited 500ms for calendar to stabilize
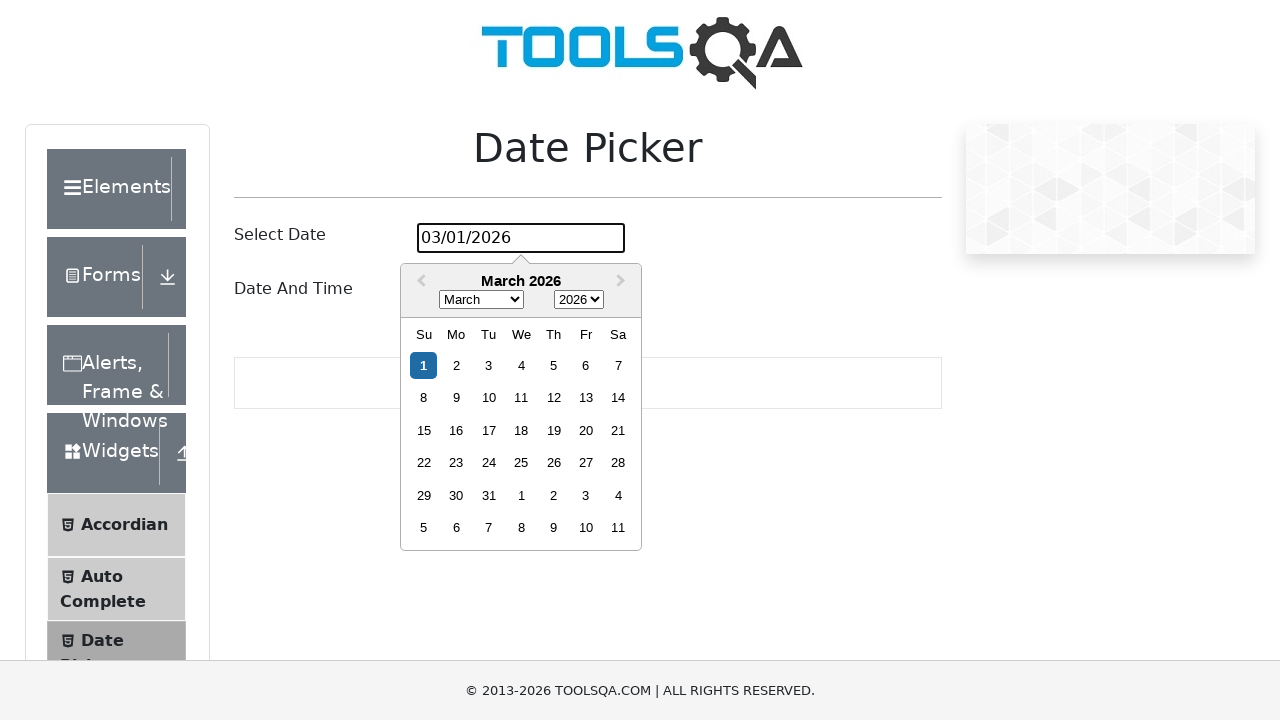

Found 0 day elements in November 2024 calendar
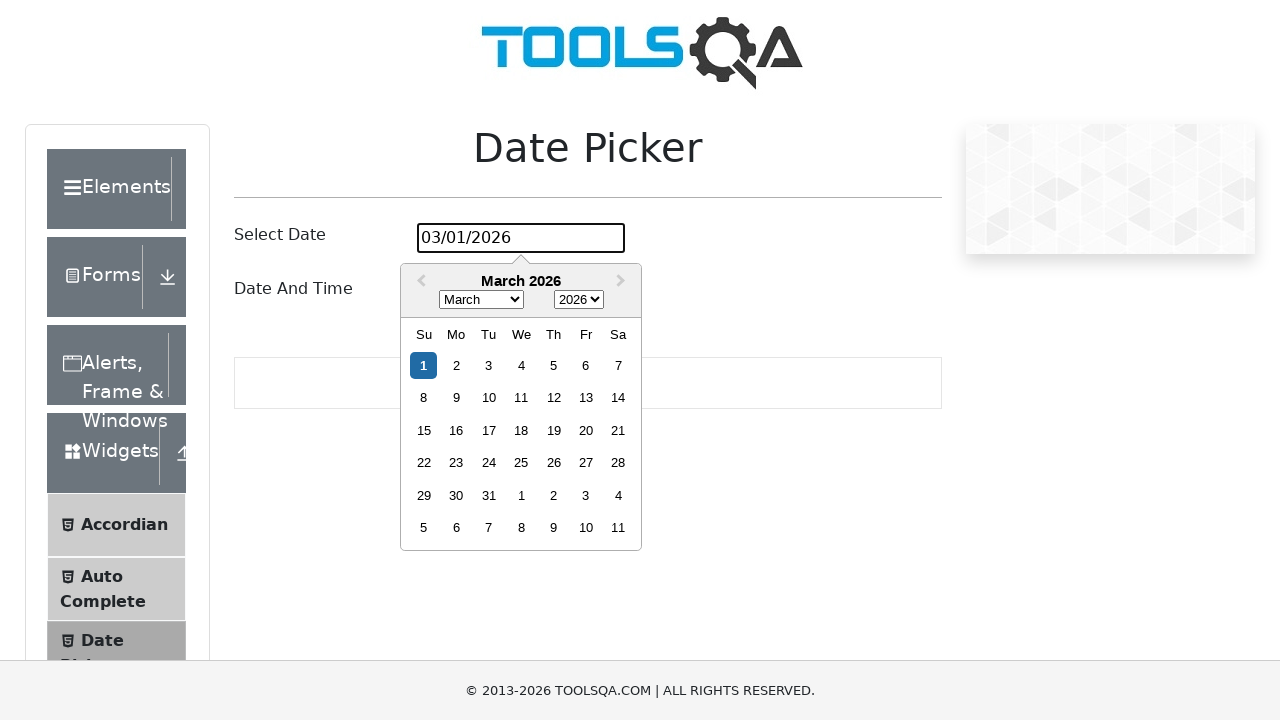

Day 14 not found in the calendar
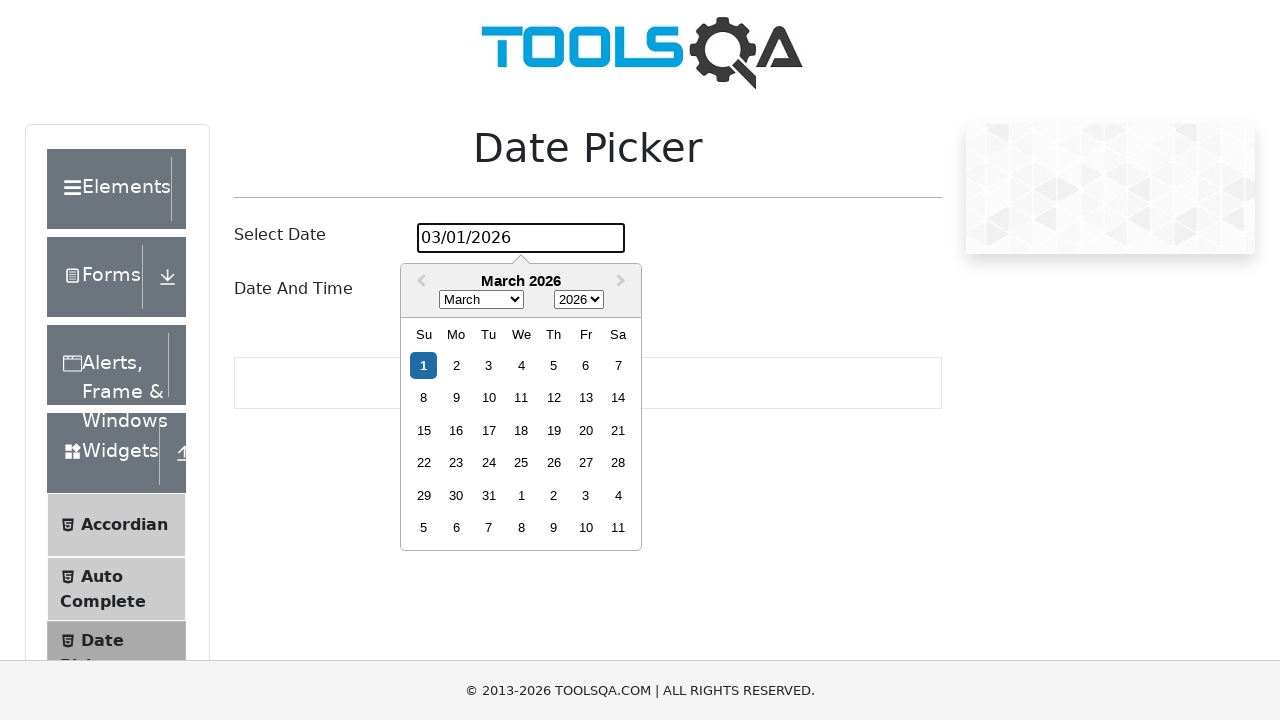

Waited 1000ms before attempting next day selection
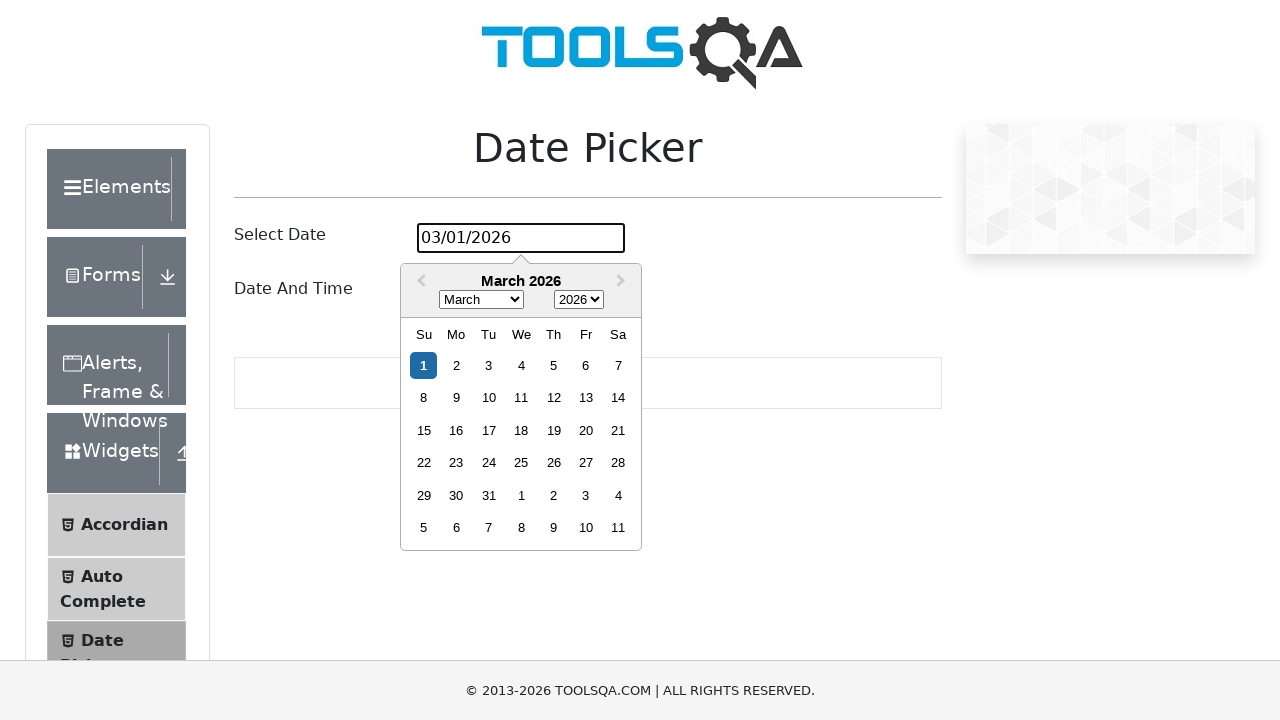

Clicked date picker input to open calendar for day 15 at (521, 238) on #datePickerMonthYearInput
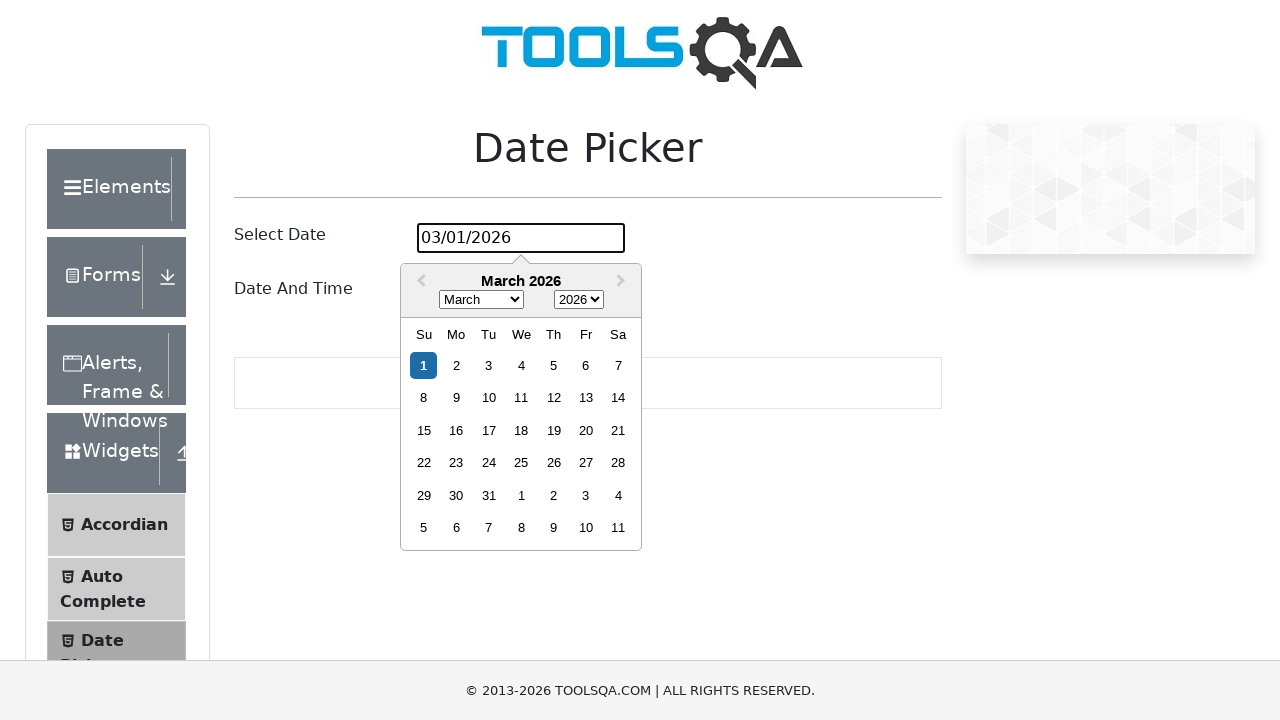

Waited 500ms for calendar to stabilize
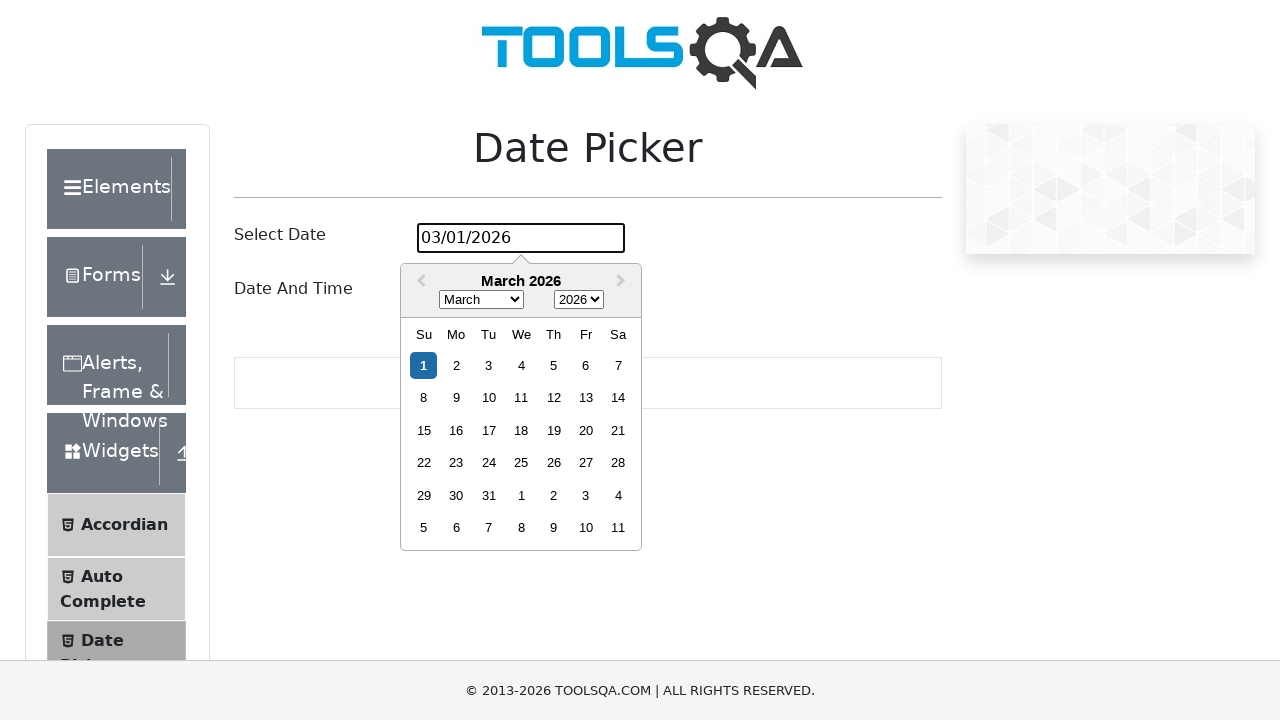

Found 0 day elements in November 2024 calendar
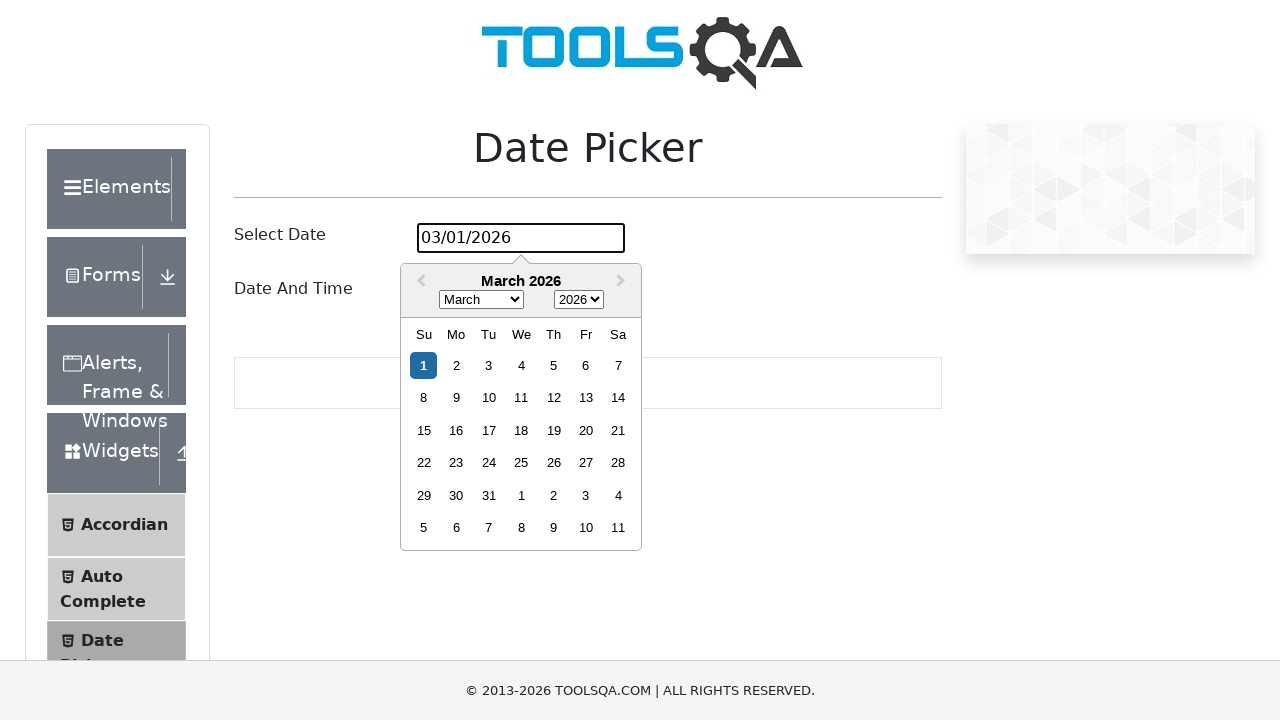

Day 15 not found in the calendar
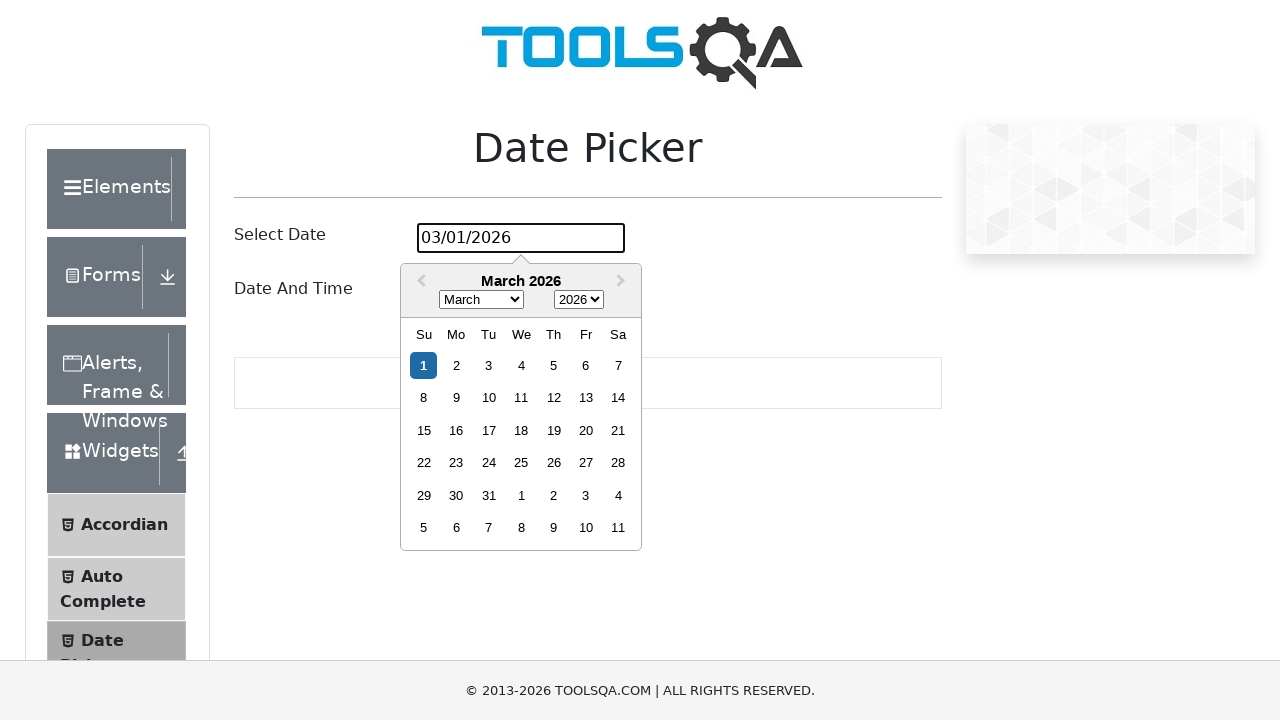

Waited 1000ms before attempting next day selection
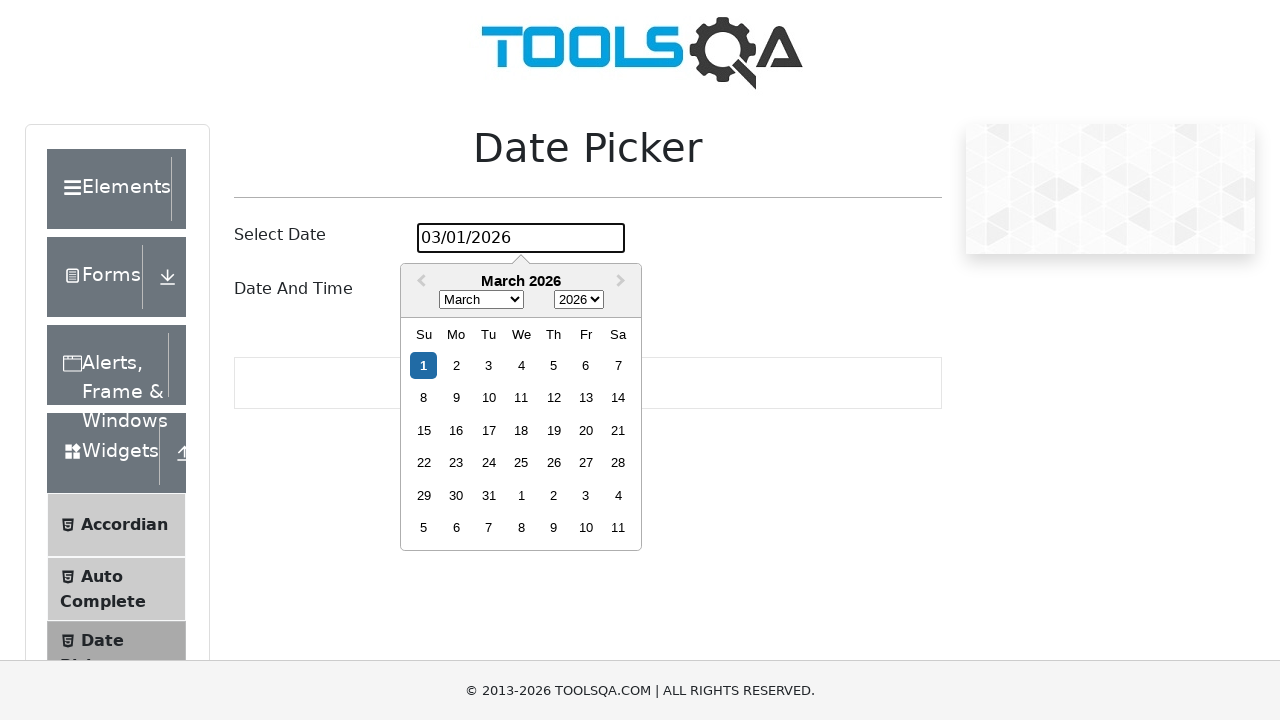

Clicked date picker input to open calendar for day 16 at (521, 238) on #datePickerMonthYearInput
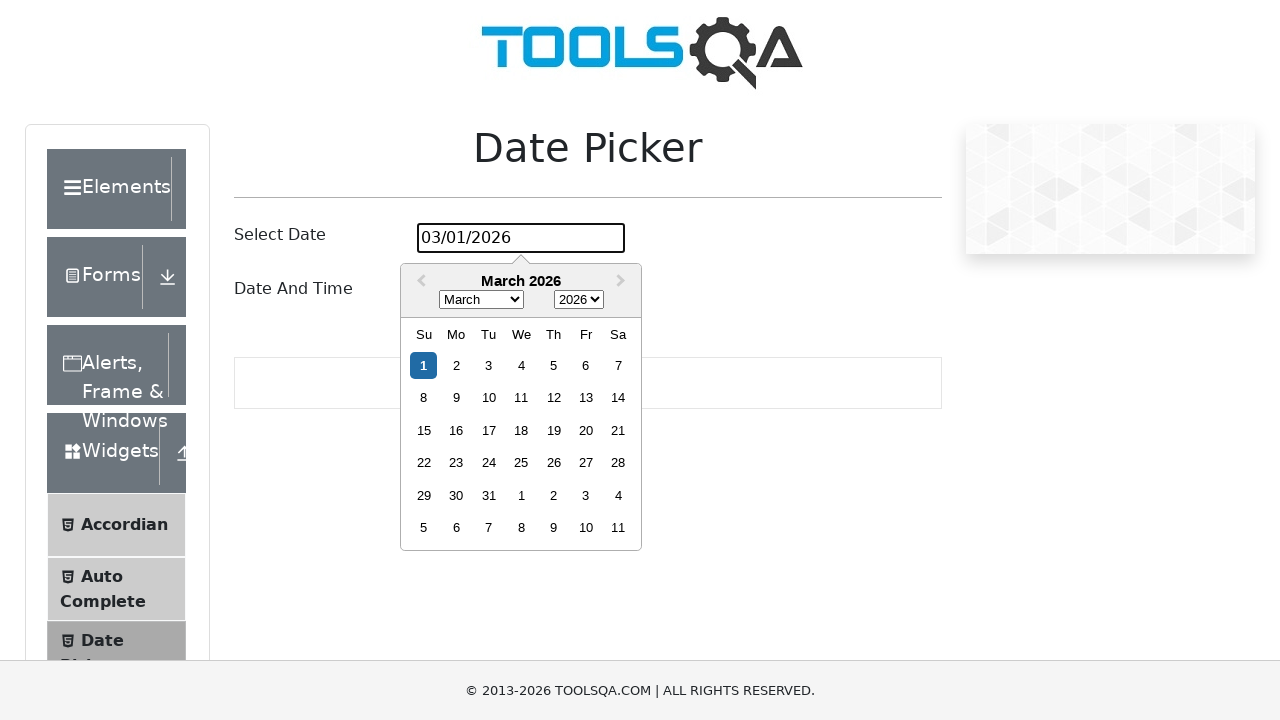

Waited 500ms for calendar to stabilize
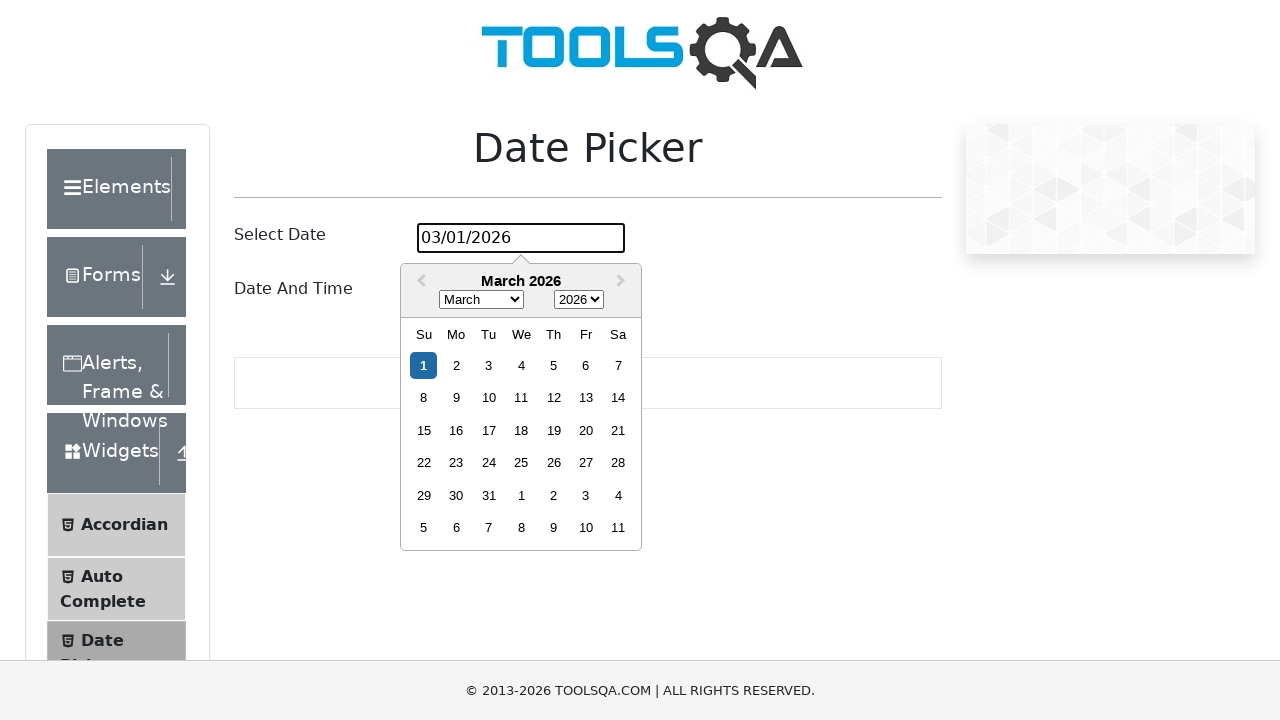

Found 0 day elements in November 2024 calendar
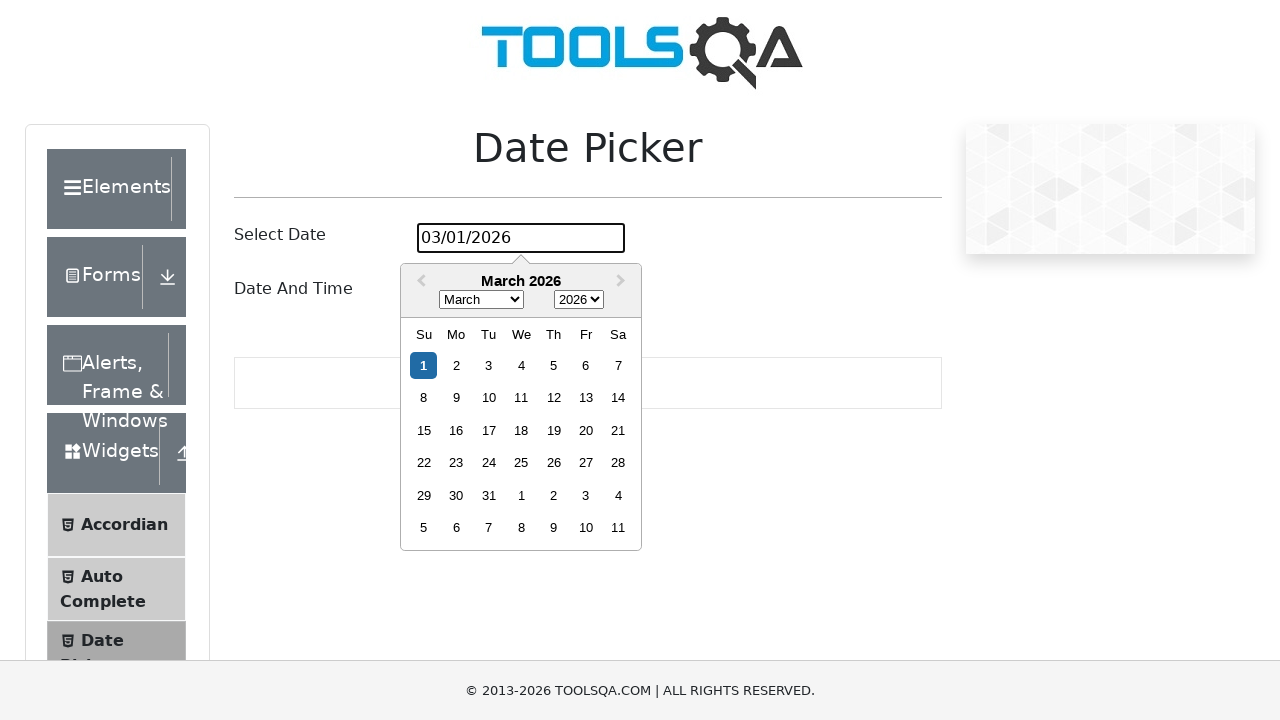

Day 16 not found in the calendar
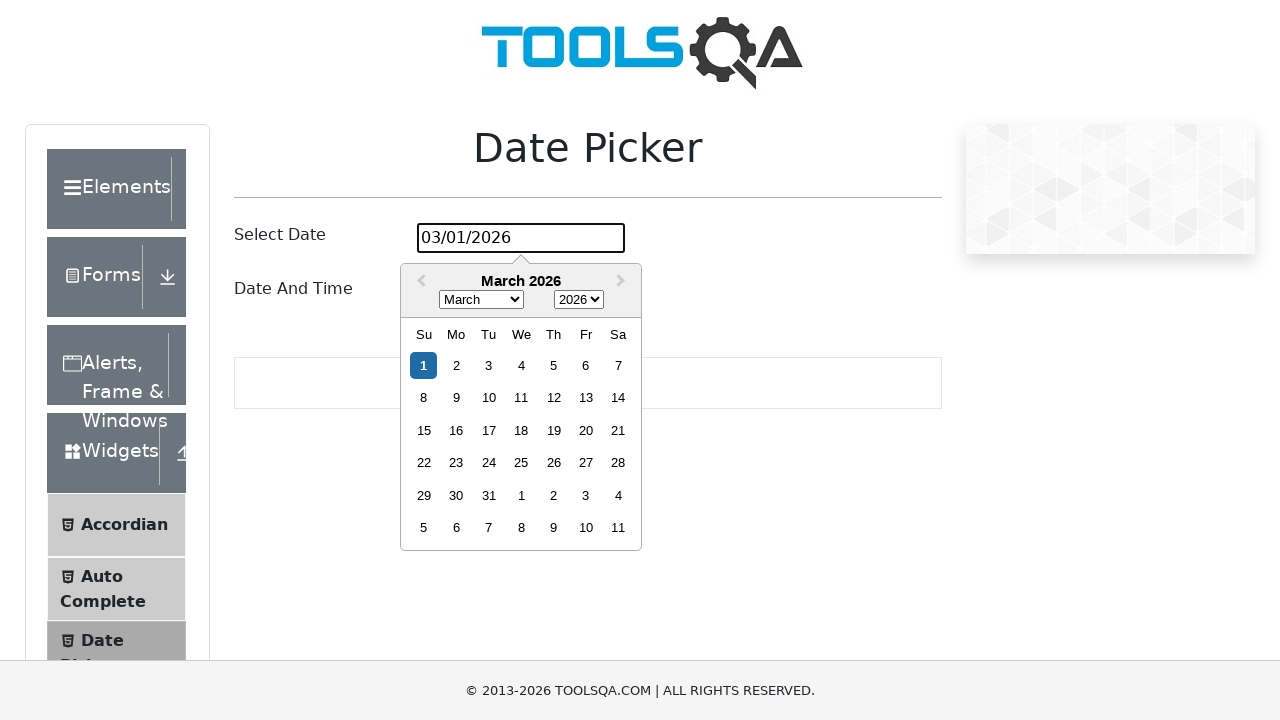

Waited 1000ms before attempting next day selection
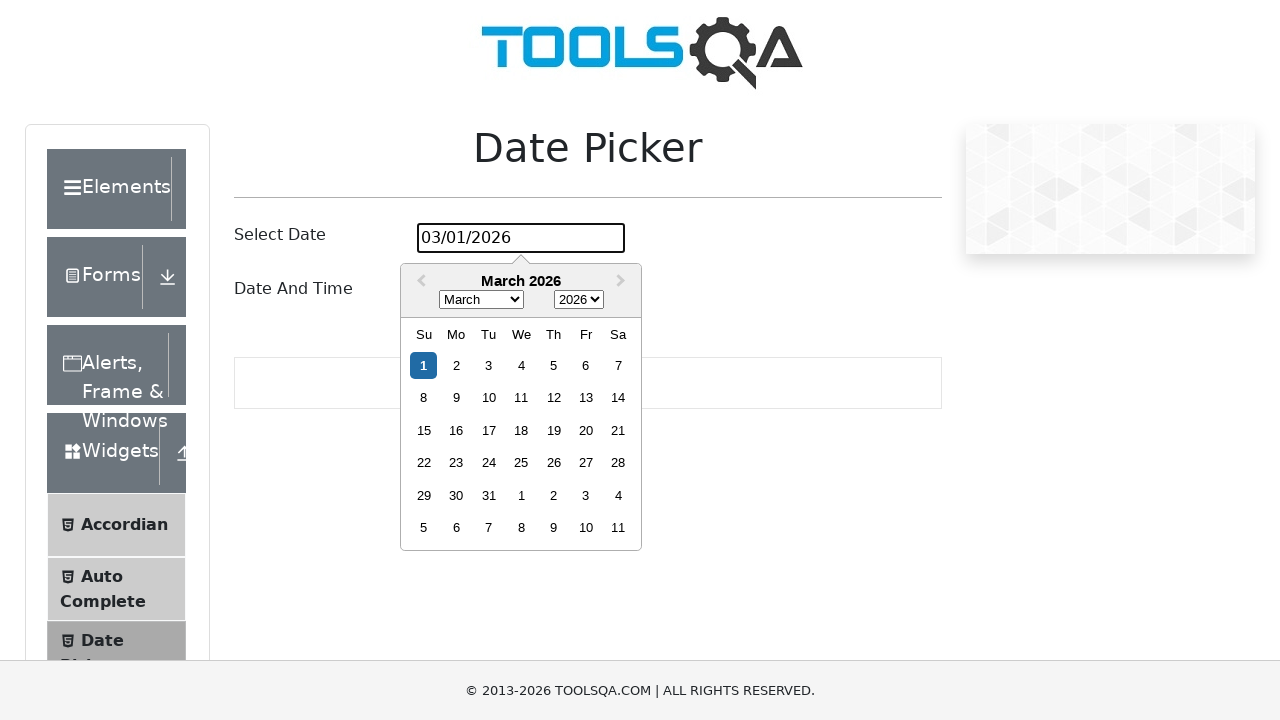

Clicked date picker input to open calendar for day 17 at (521, 238) on #datePickerMonthYearInput
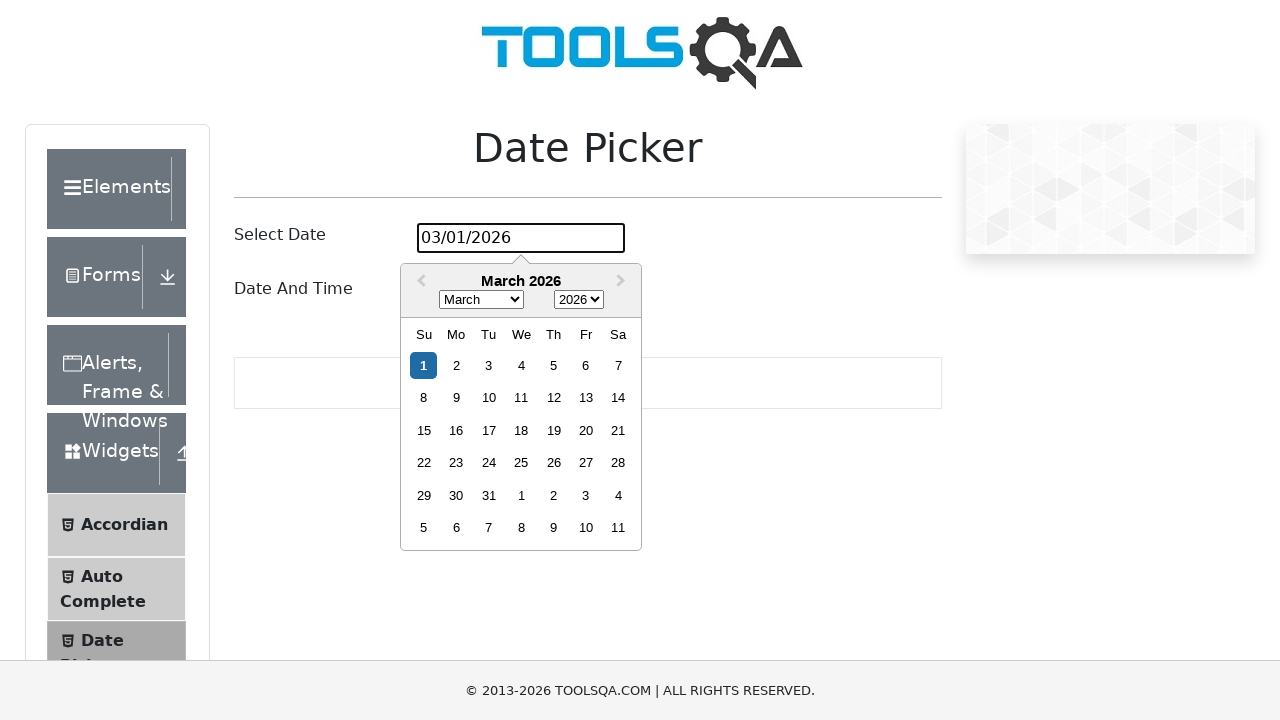

Waited 500ms for calendar to stabilize
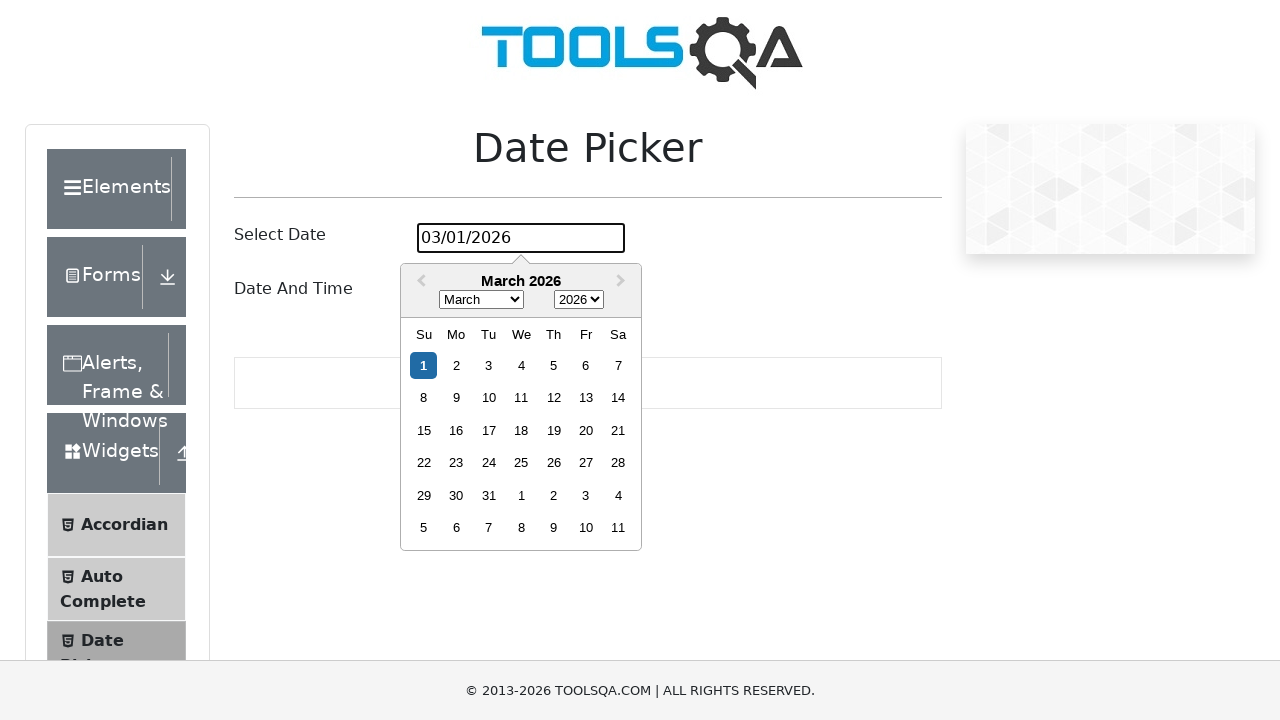

Found 0 day elements in November 2024 calendar
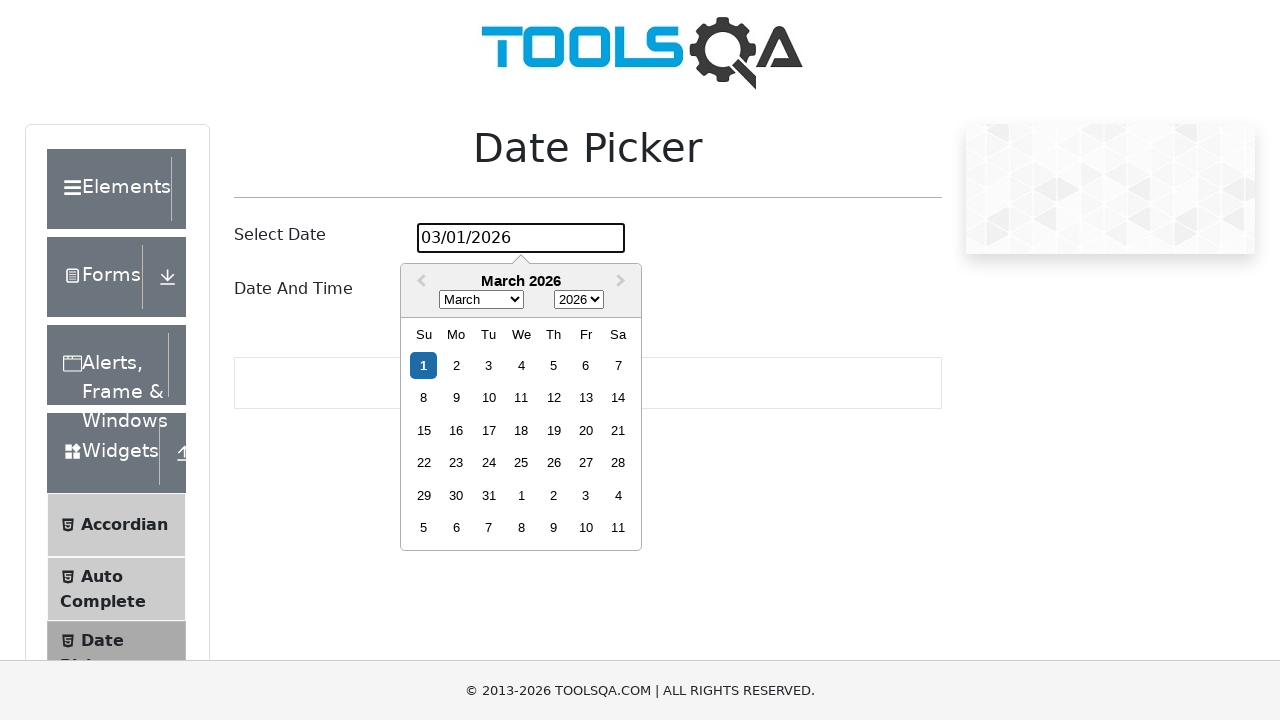

Day 17 not found in the calendar
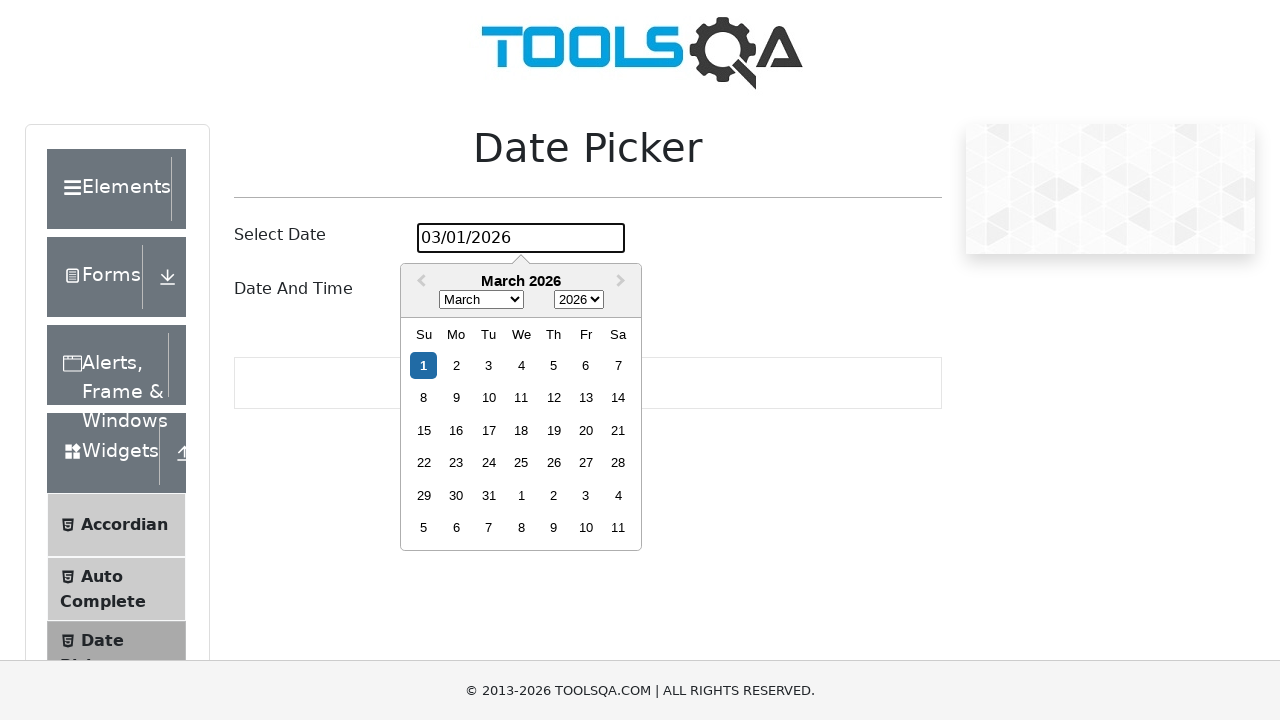

Waited 1000ms before attempting next day selection
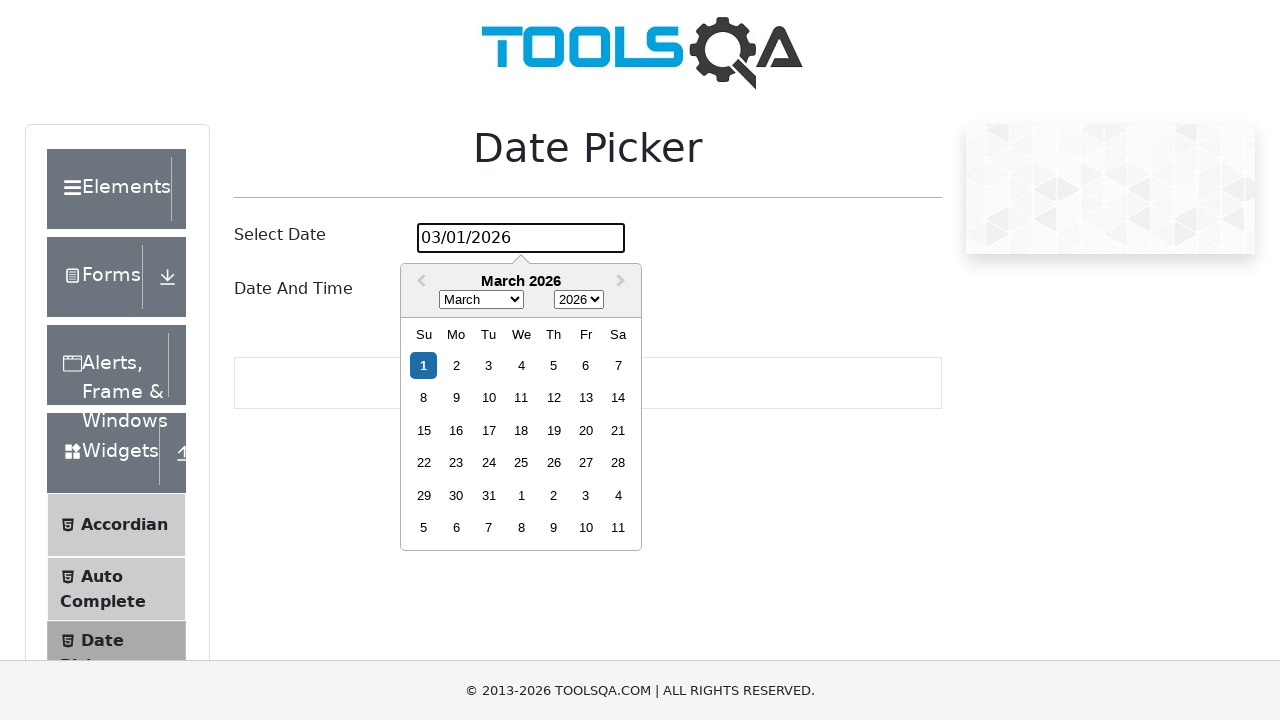

Clicked date picker input to open calendar for day 18 at (521, 238) on #datePickerMonthYearInput
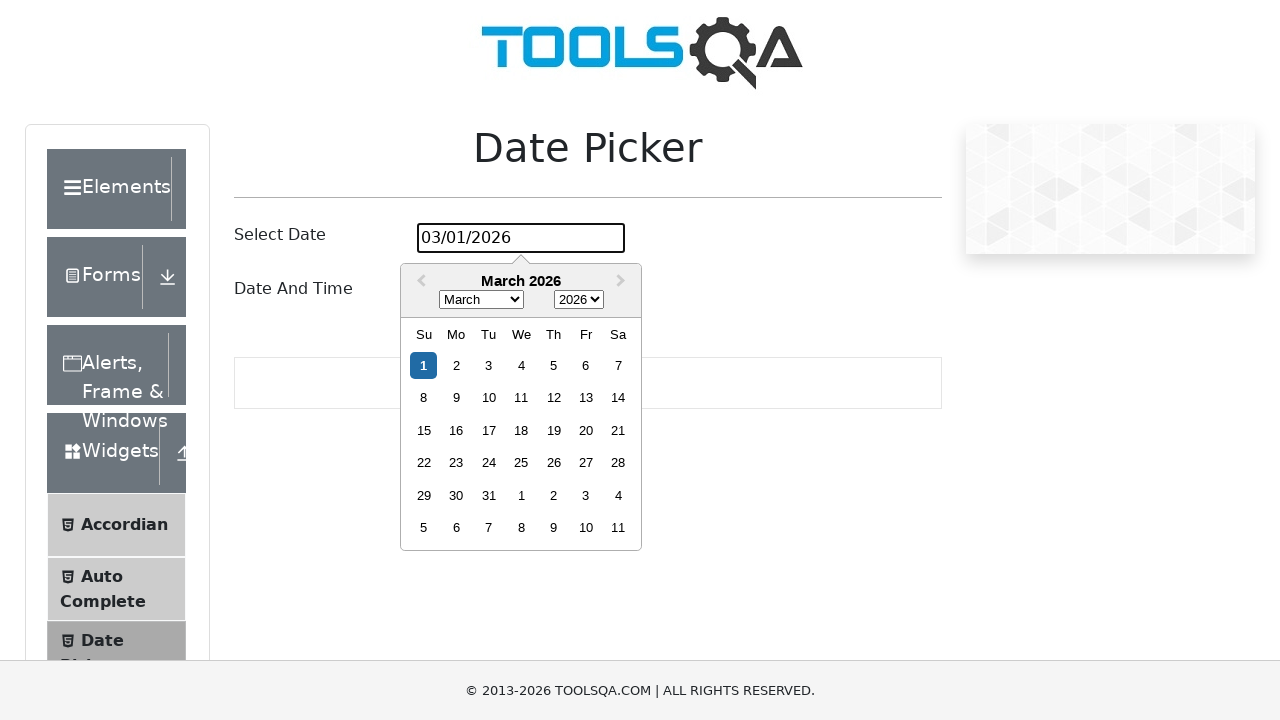

Waited 500ms for calendar to stabilize
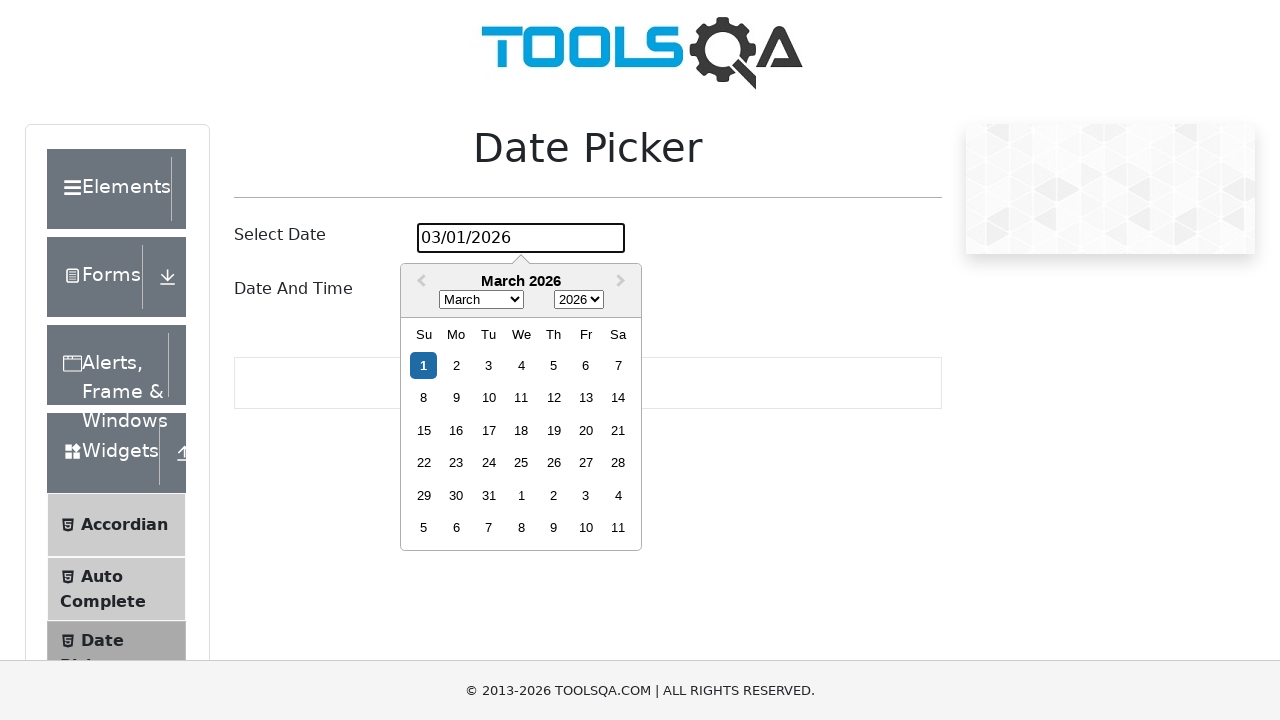

Found 0 day elements in November 2024 calendar
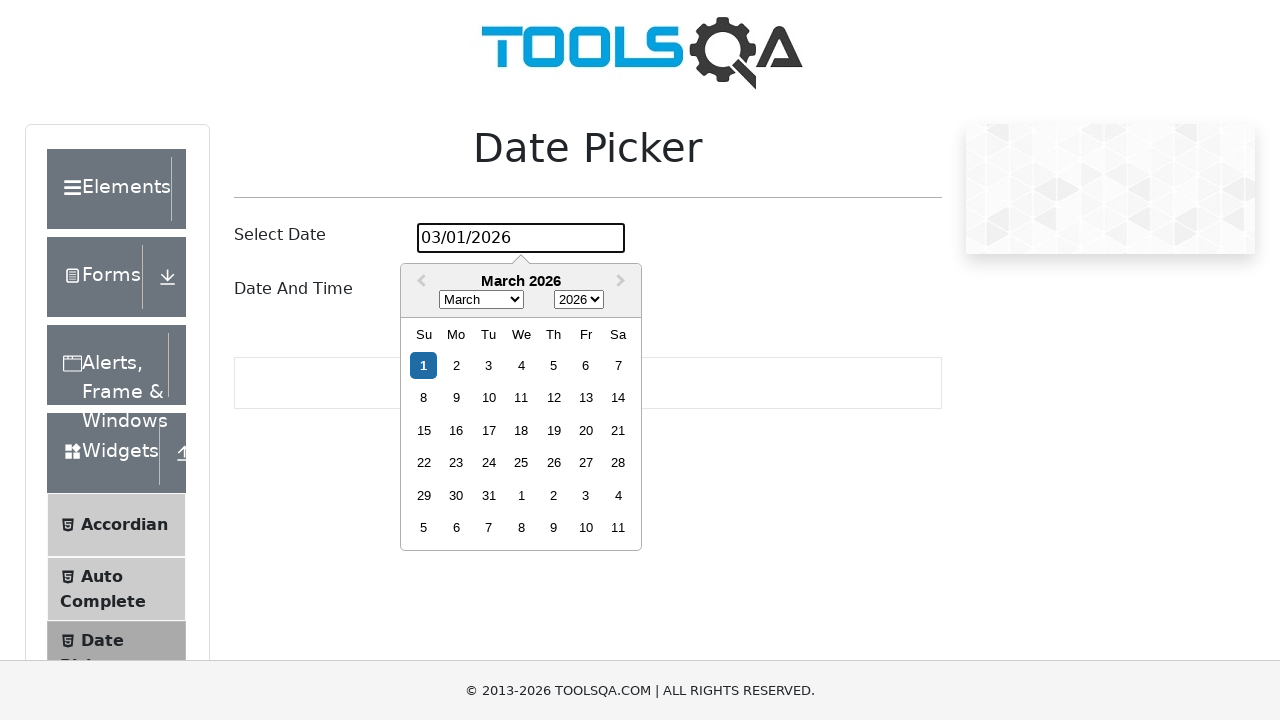

Day 18 not found in the calendar
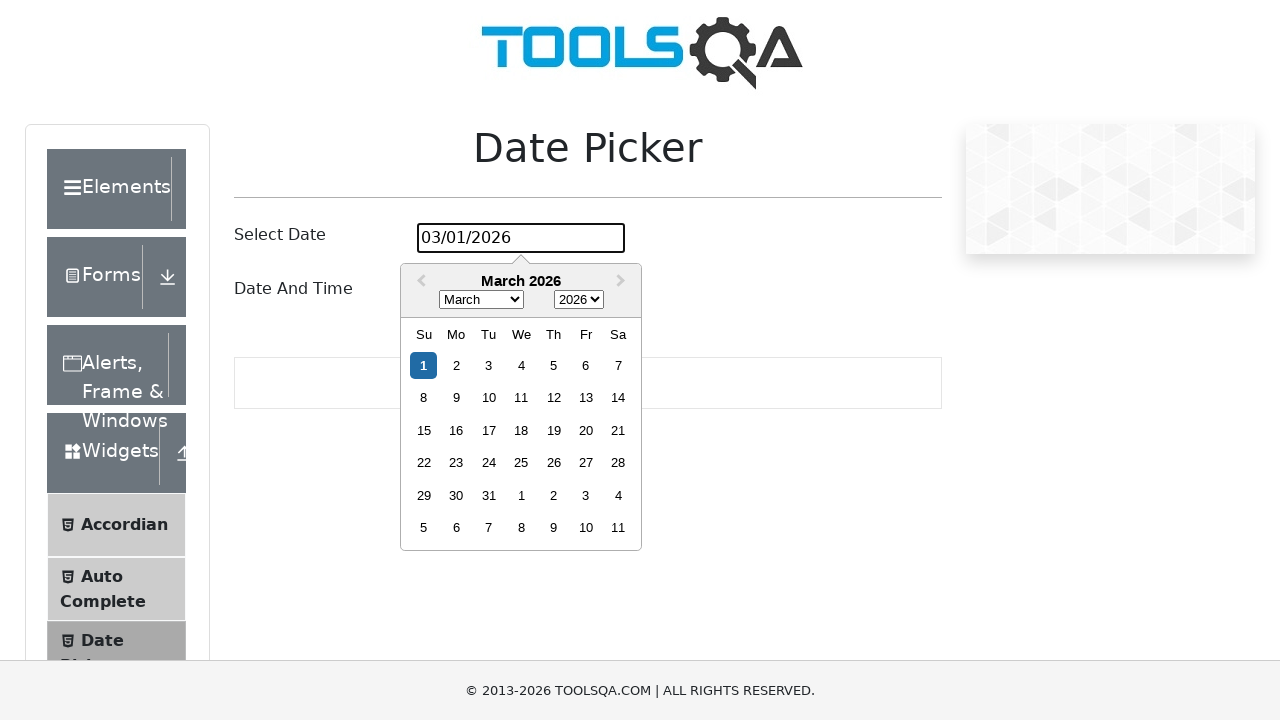

Waited 1000ms before attempting next day selection
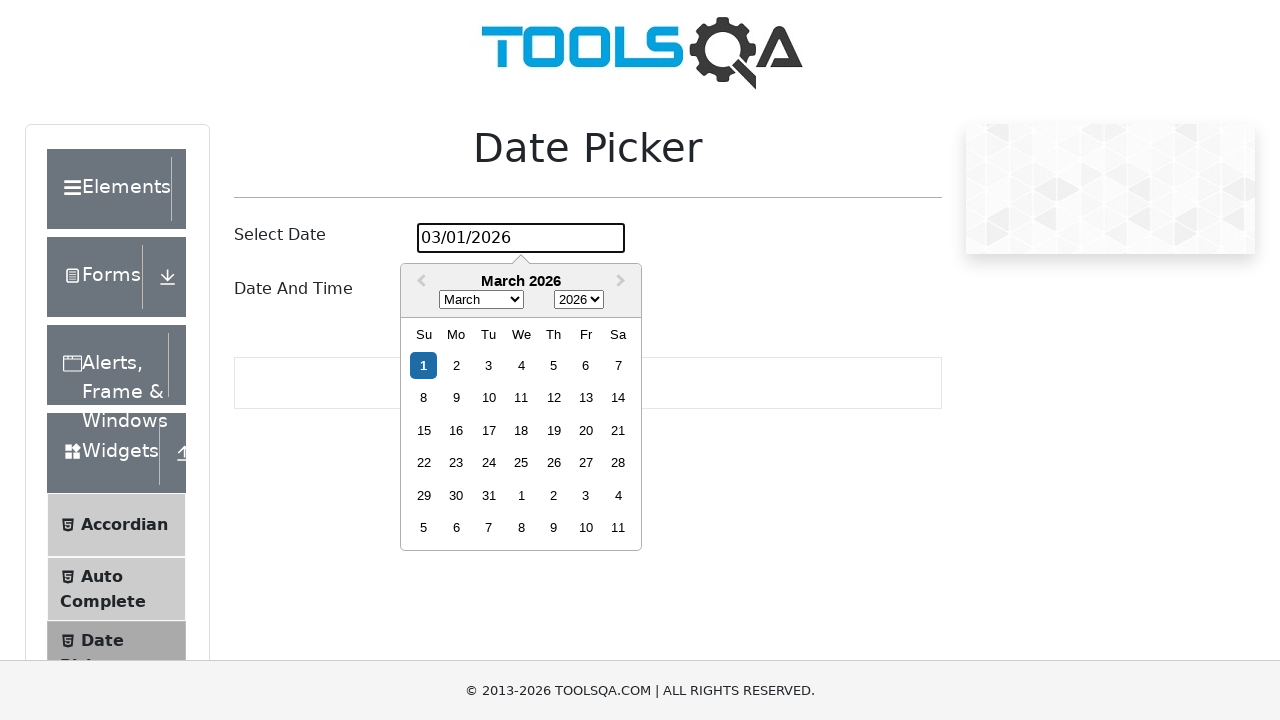

Clicked date picker input to open calendar for day 19 at (521, 238) on #datePickerMonthYearInput
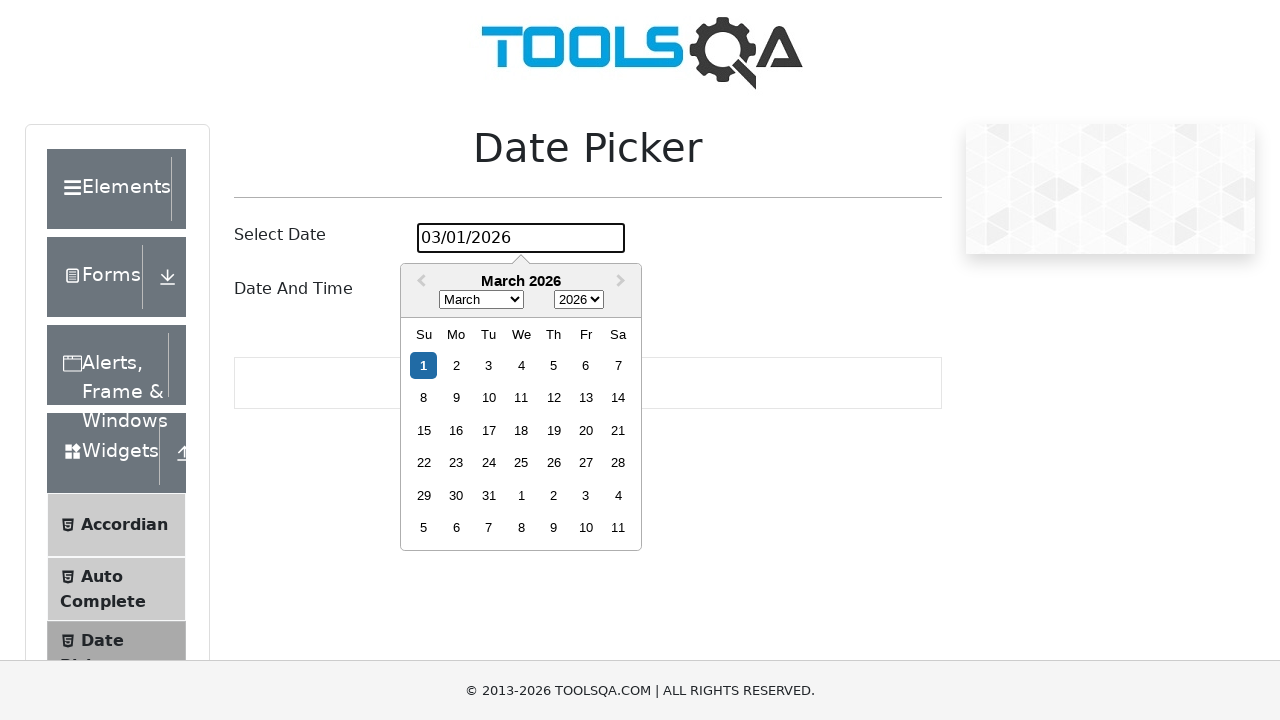

Waited 500ms for calendar to stabilize
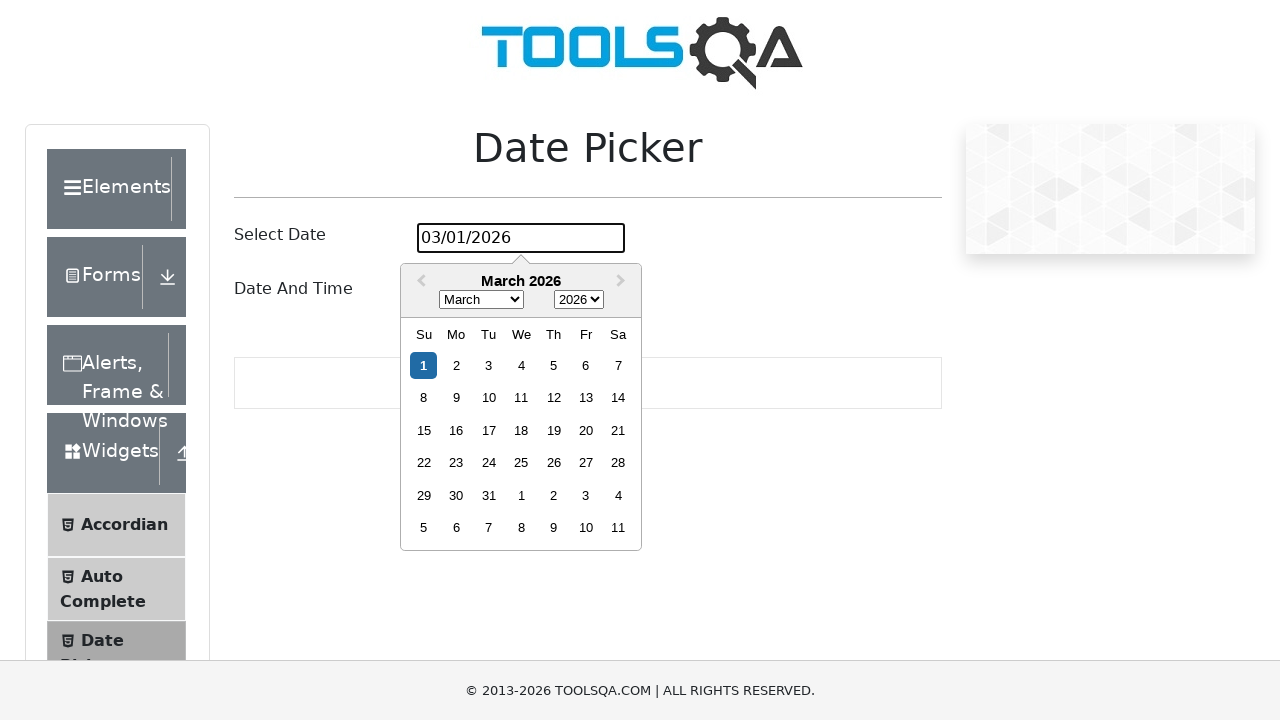

Found 0 day elements in November 2024 calendar
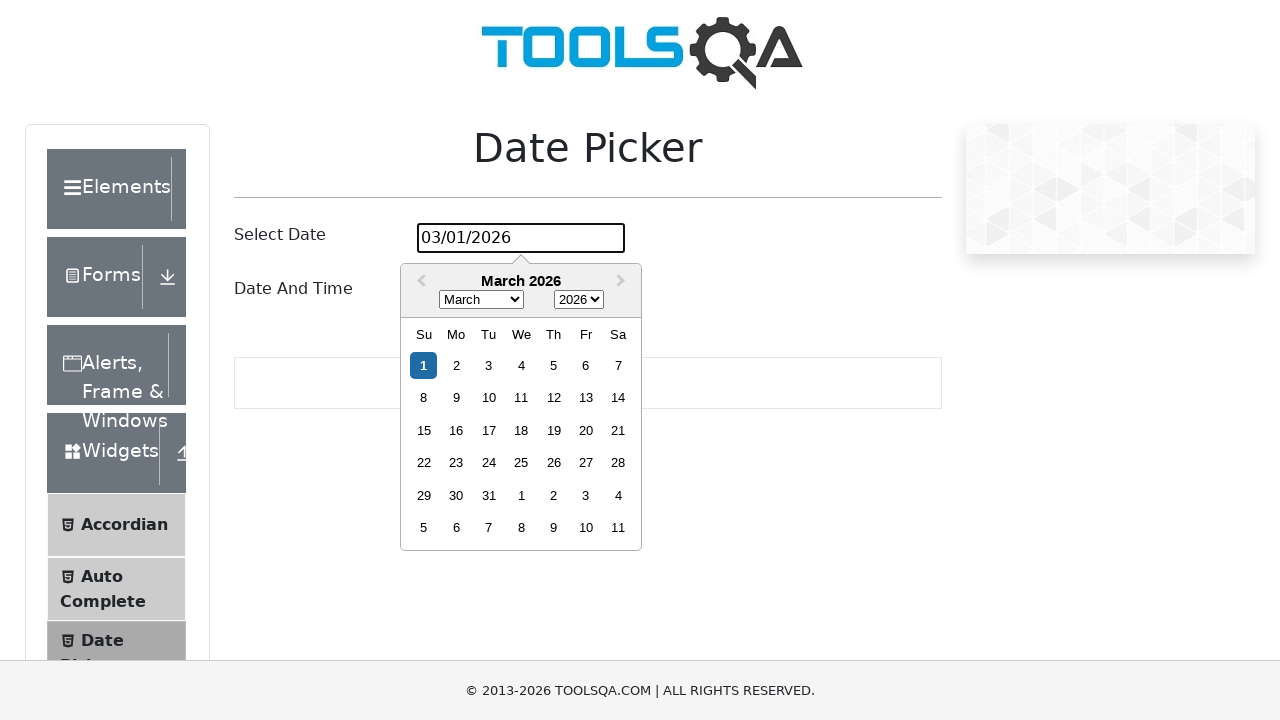

Day 19 not found in the calendar
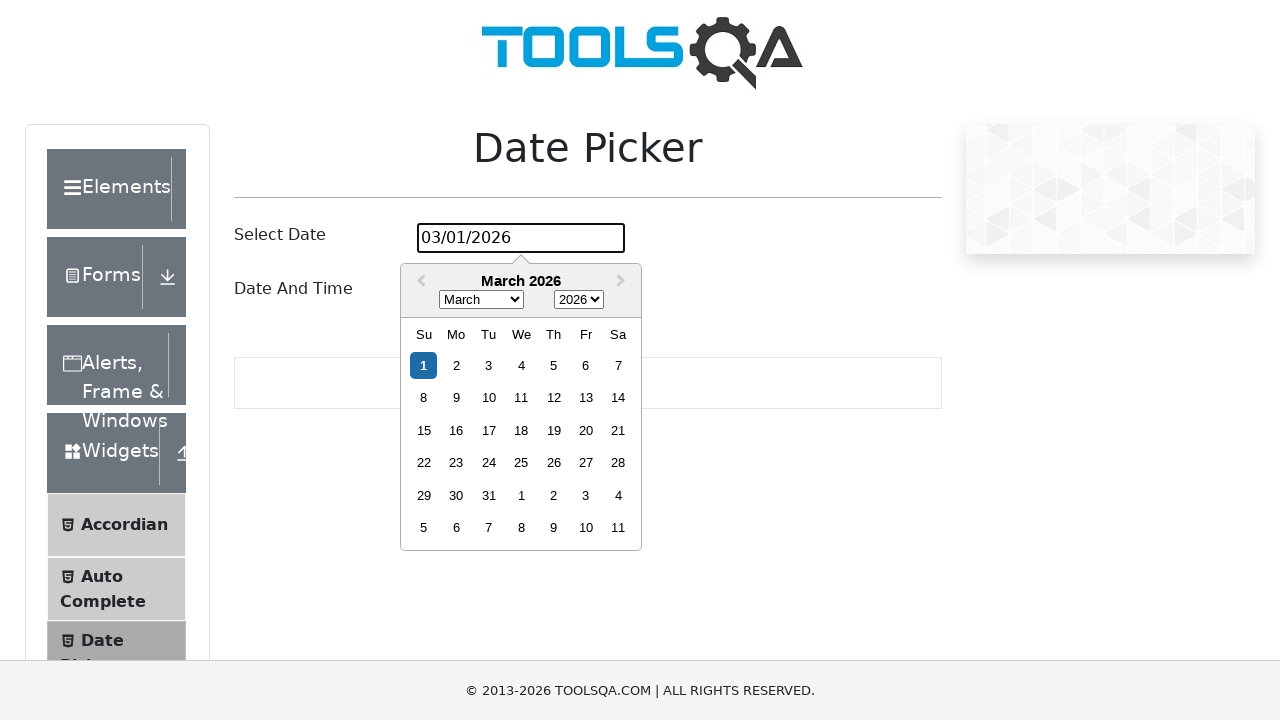

Waited 1000ms before attempting next day selection
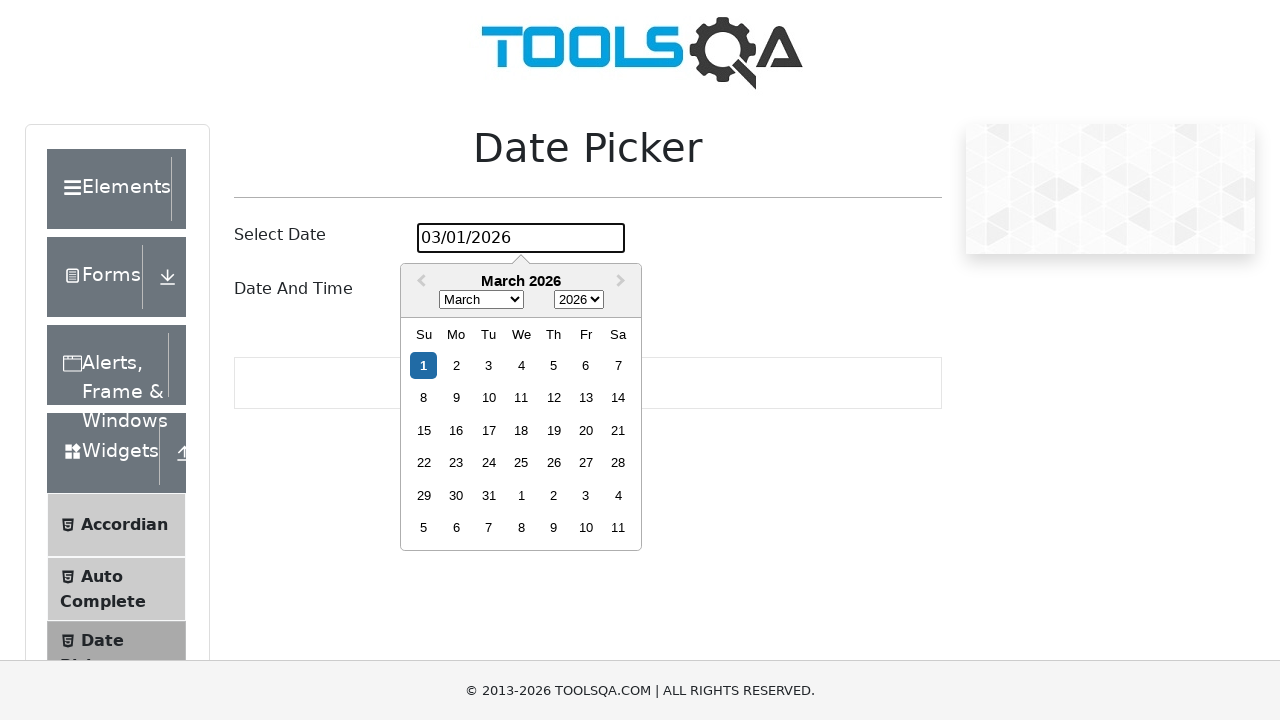

Clicked date picker input to open calendar for day 20 at (521, 238) on #datePickerMonthYearInput
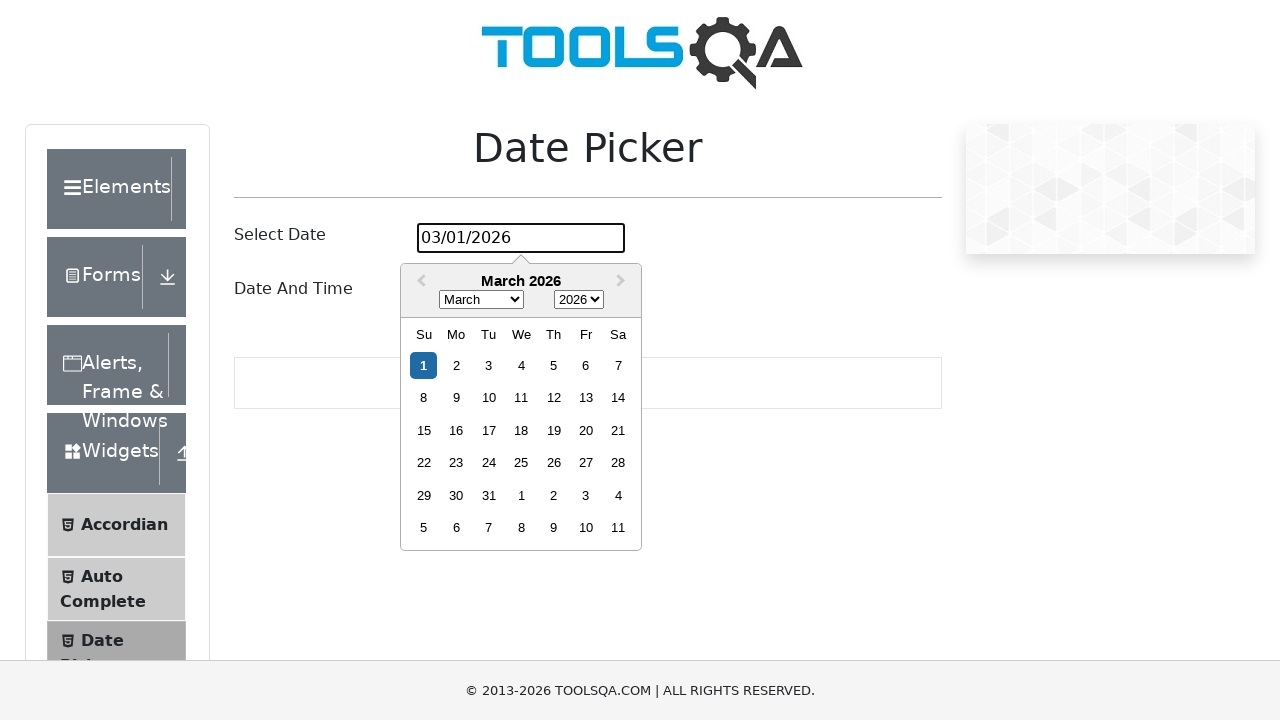

Waited 500ms for calendar to stabilize
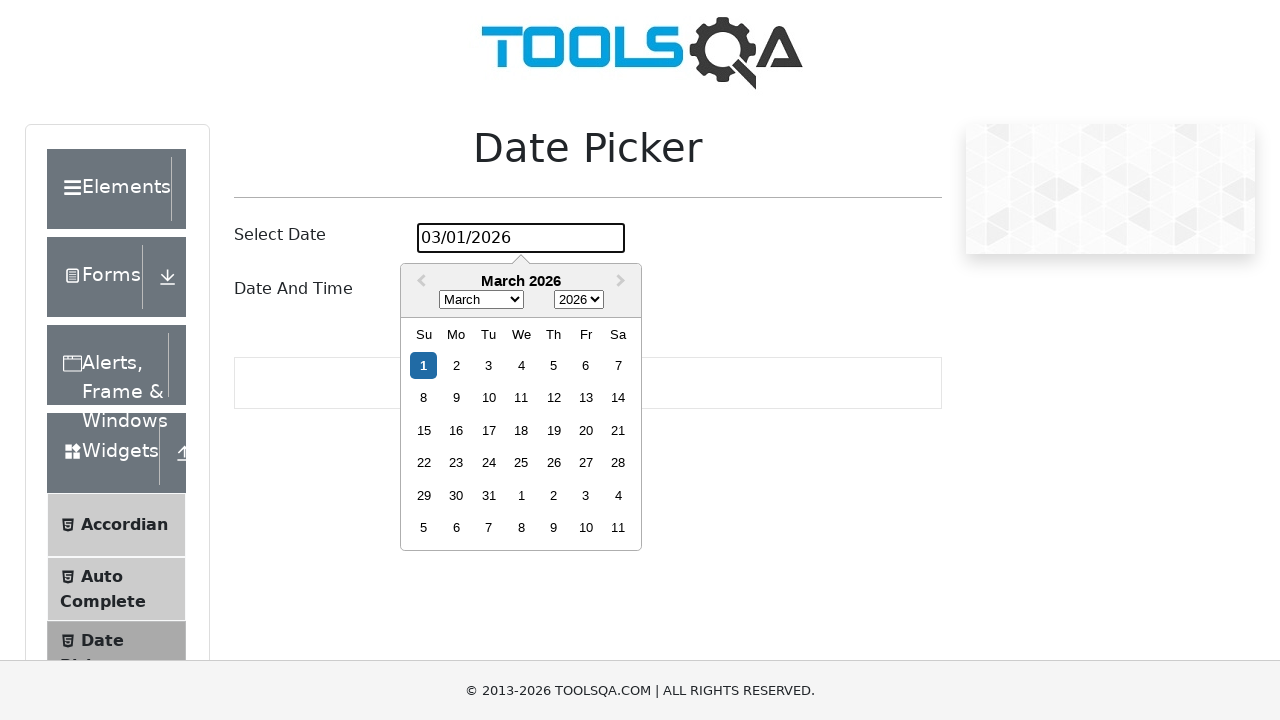

Found 0 day elements in November 2024 calendar
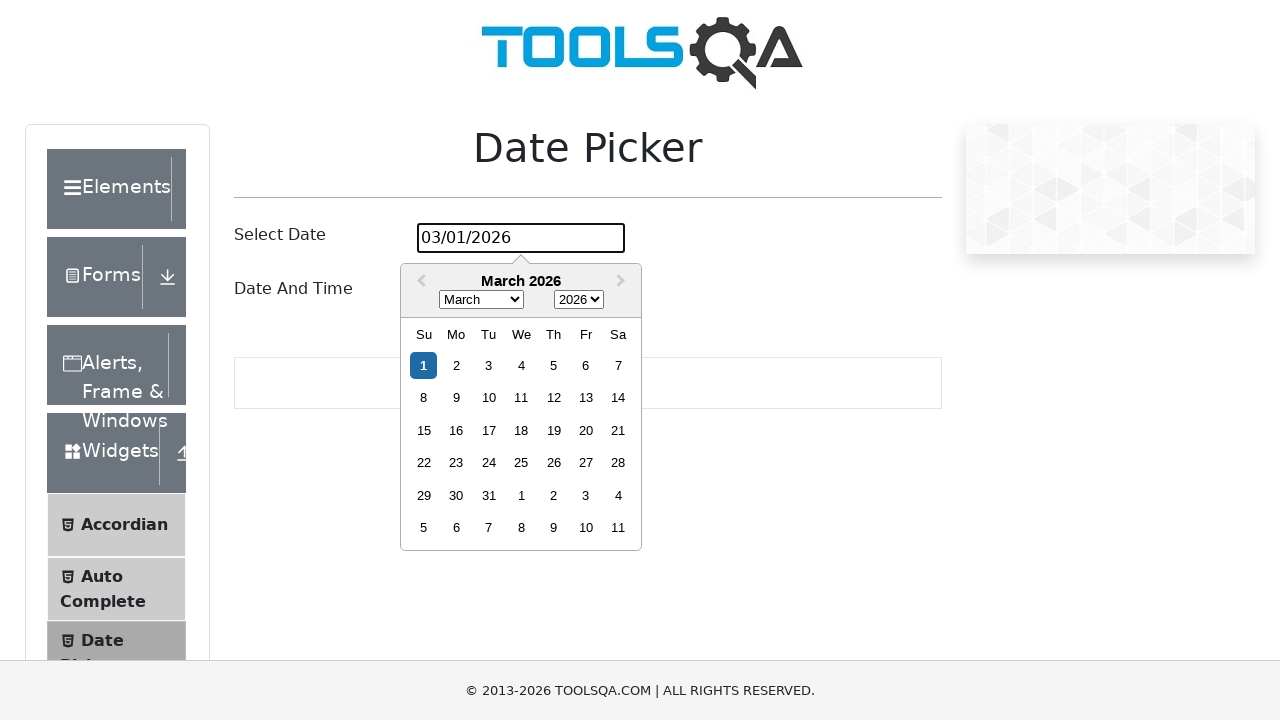

Day 20 not found in the calendar
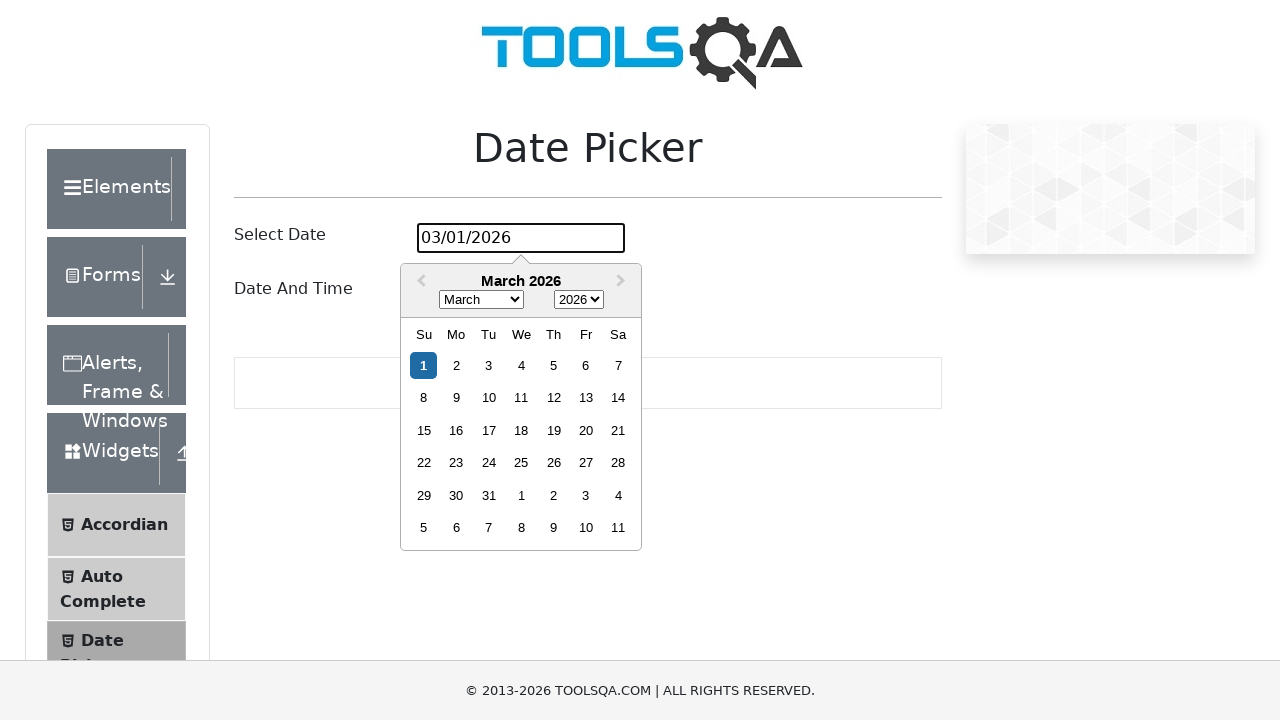

Waited 1000ms before attempting next day selection
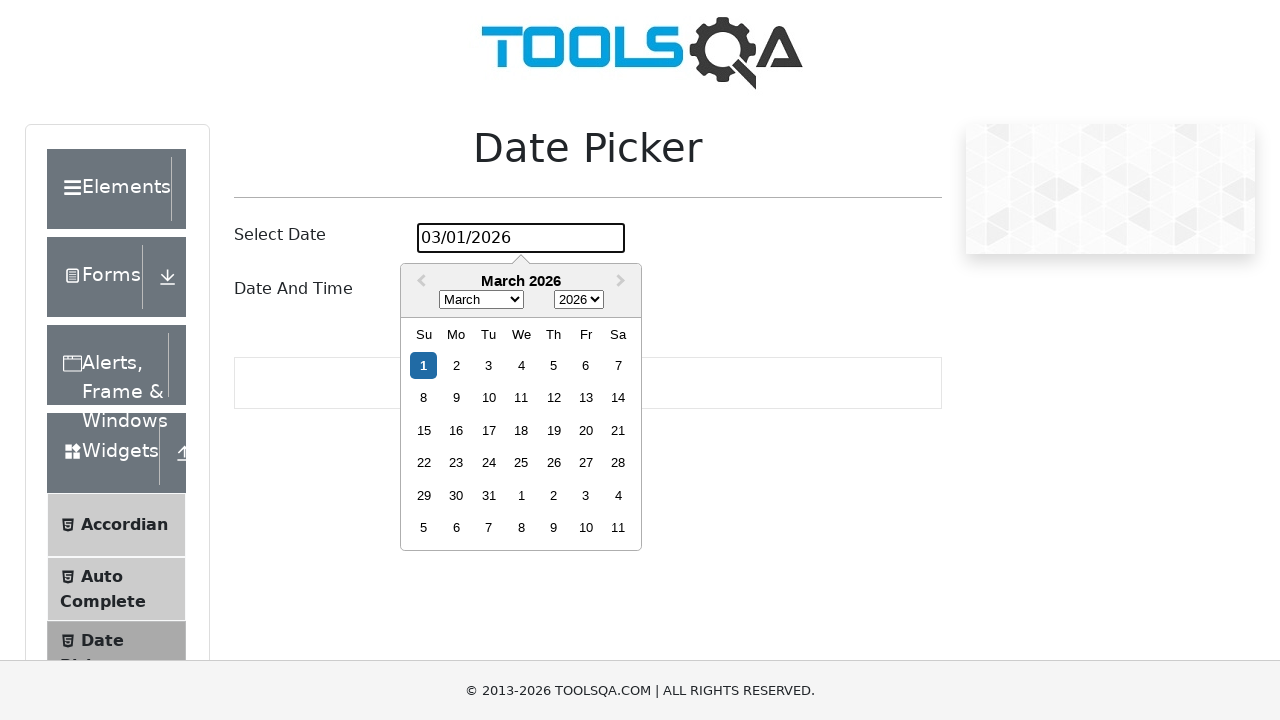

Clicked date picker input to open calendar for day 21 at (521, 238) on #datePickerMonthYearInput
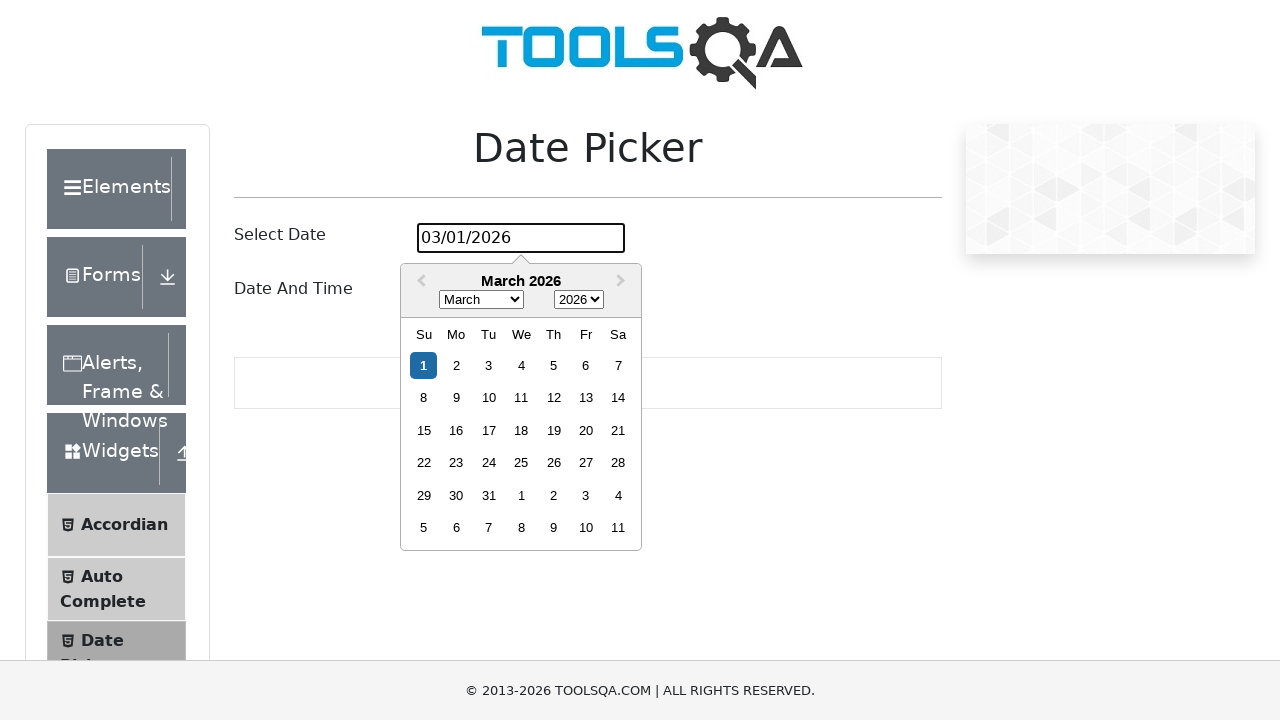

Waited 500ms for calendar to stabilize
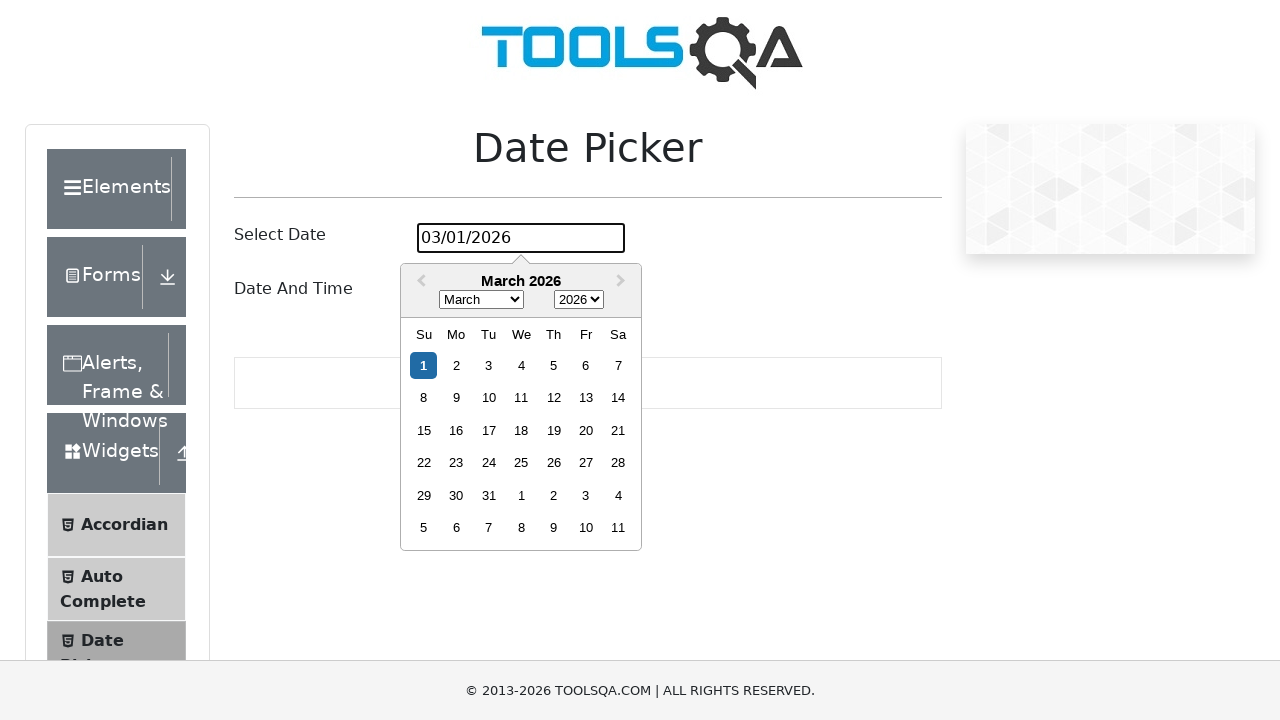

Found 0 day elements in November 2024 calendar
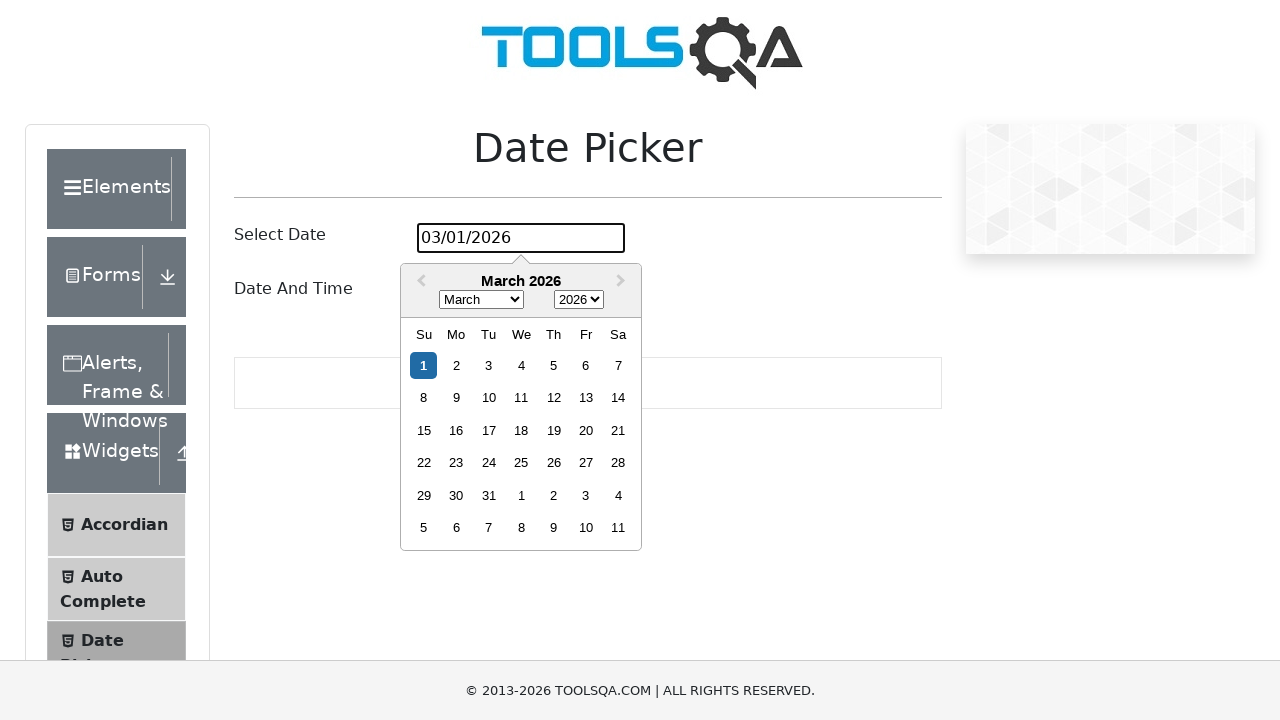

Day 21 not found in the calendar
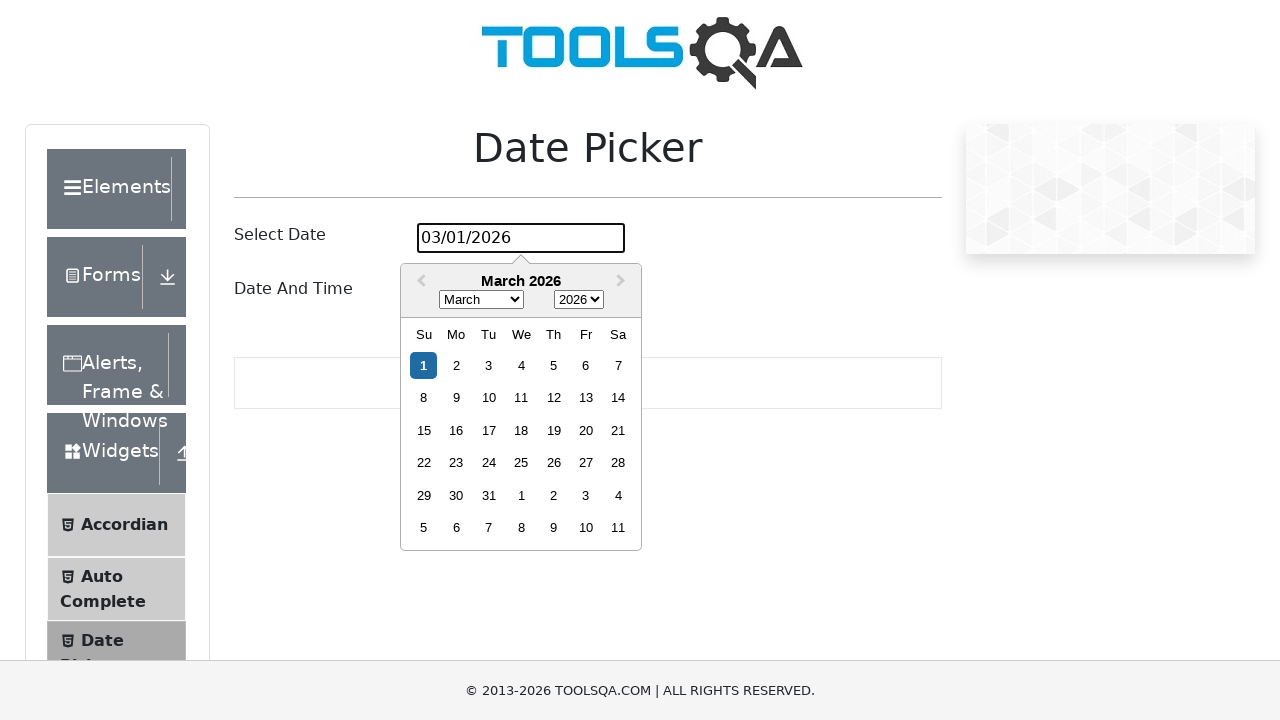

Waited 1000ms before attempting next day selection
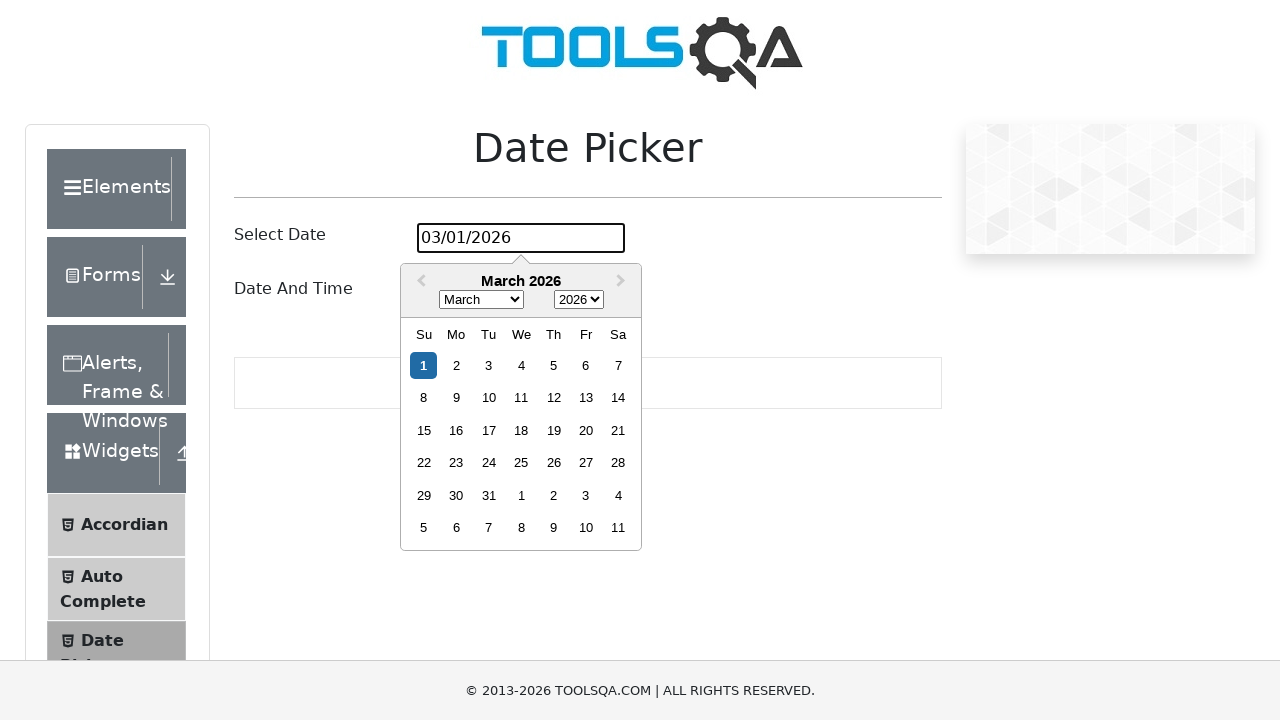

Clicked date picker input to open calendar for day 22 at (521, 238) on #datePickerMonthYearInput
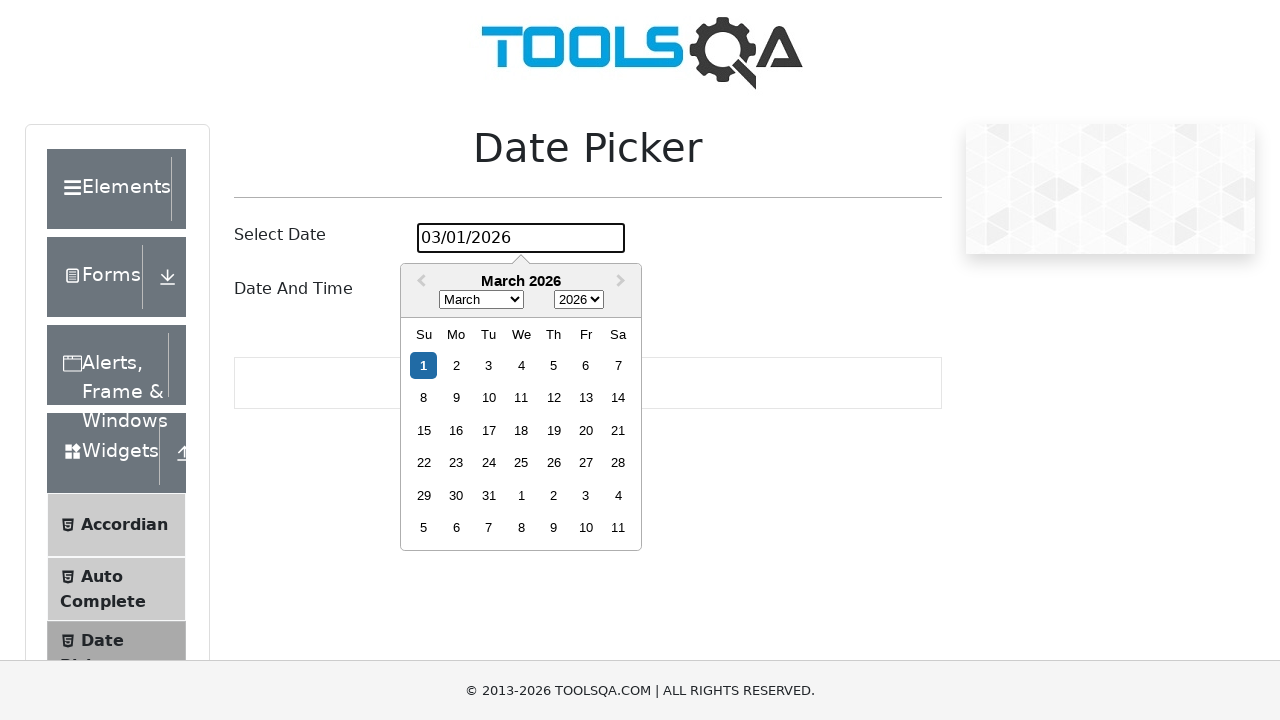

Waited 500ms for calendar to stabilize
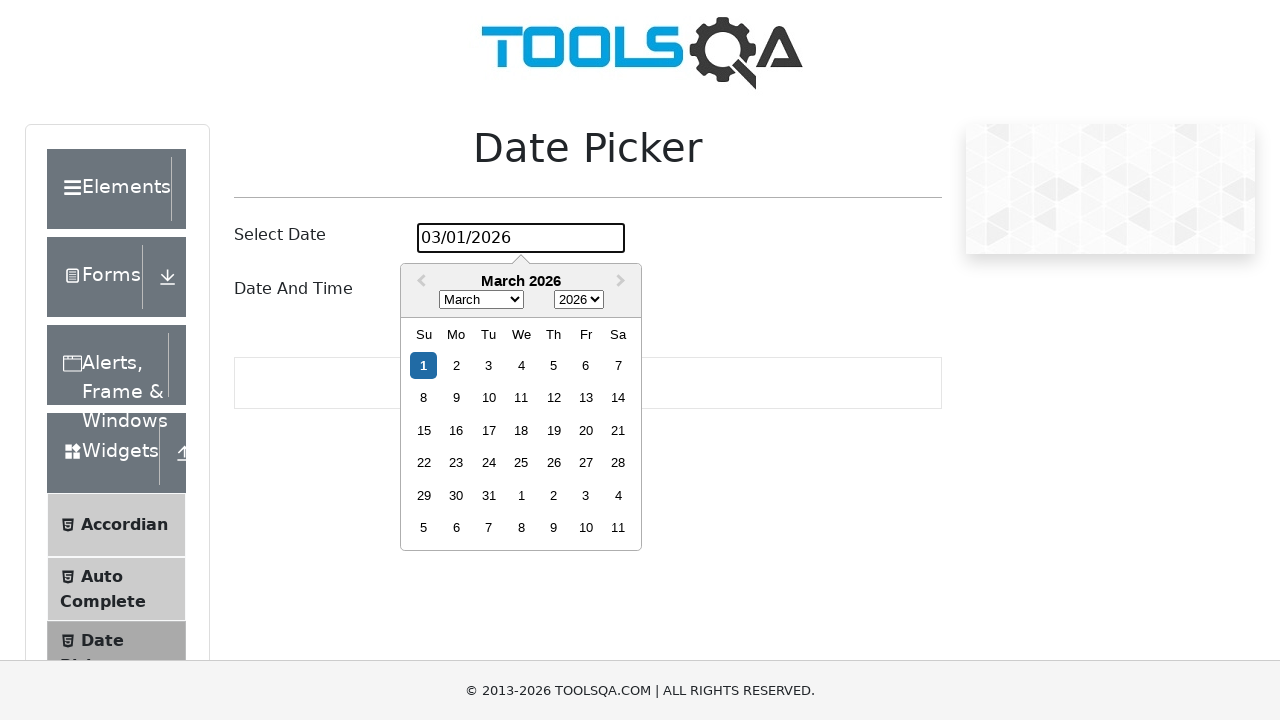

Found 0 day elements in November 2024 calendar
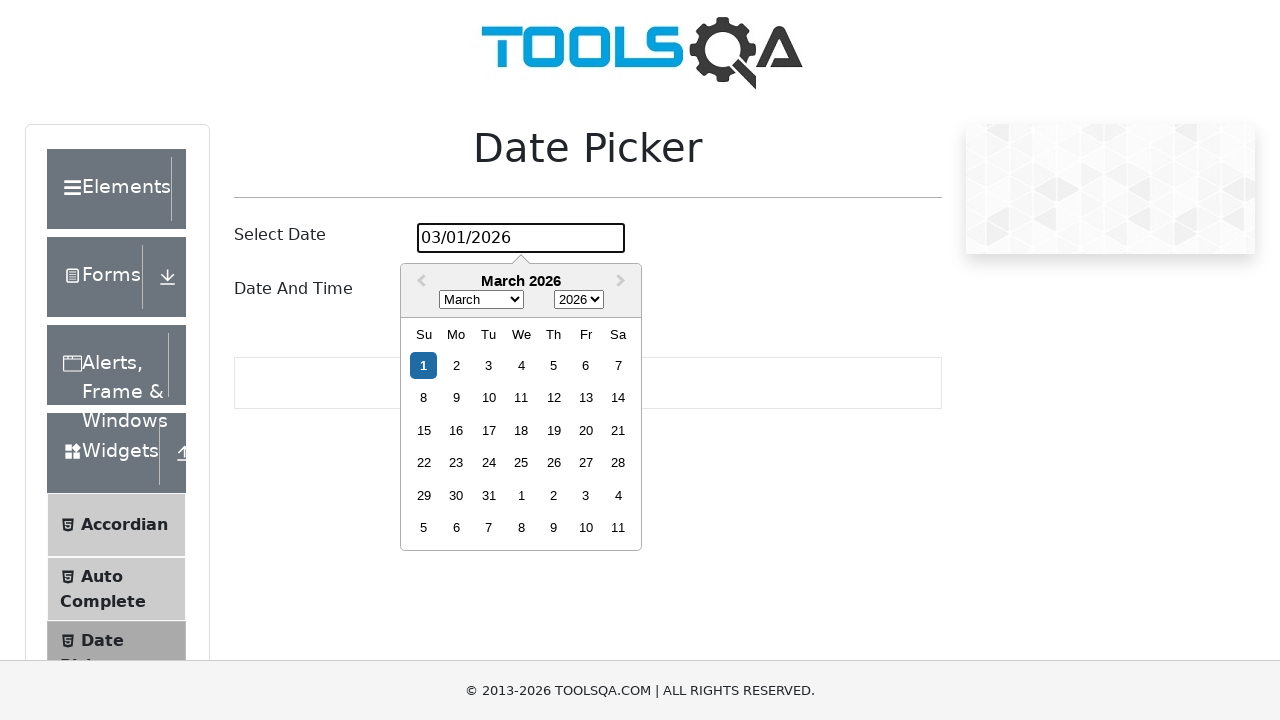

Day 22 not found in the calendar
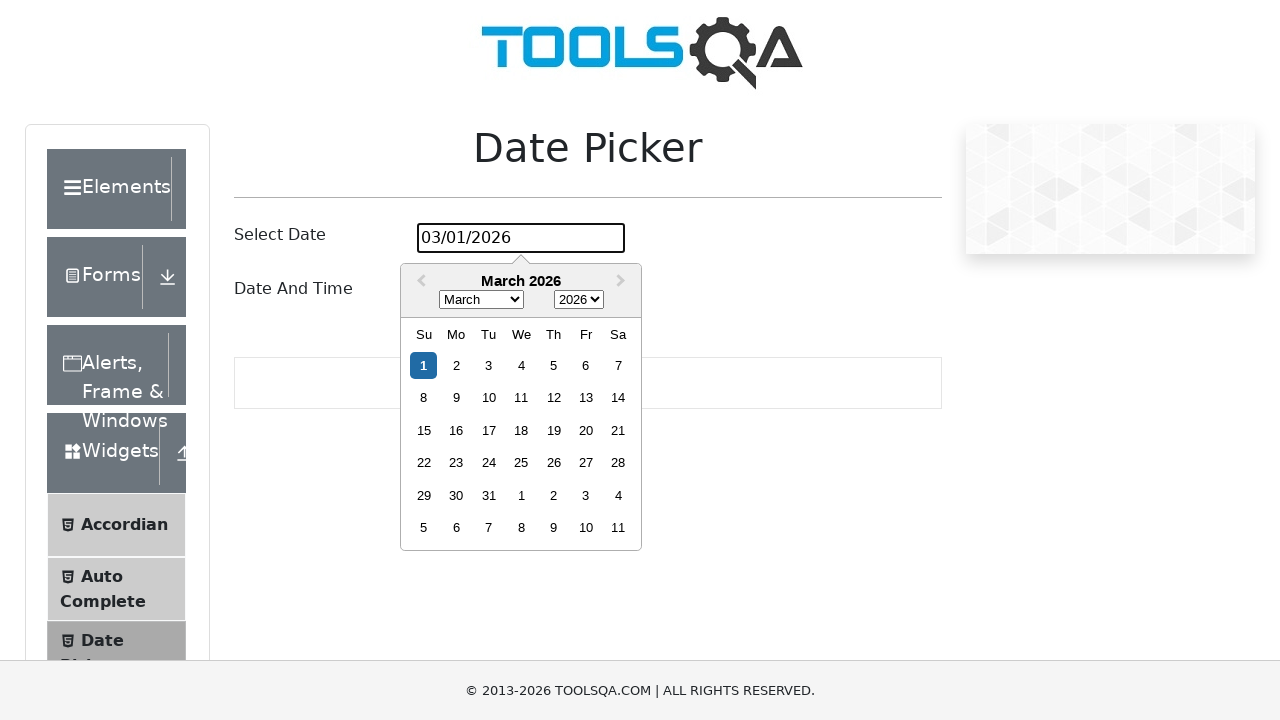

Waited 1000ms before attempting next day selection
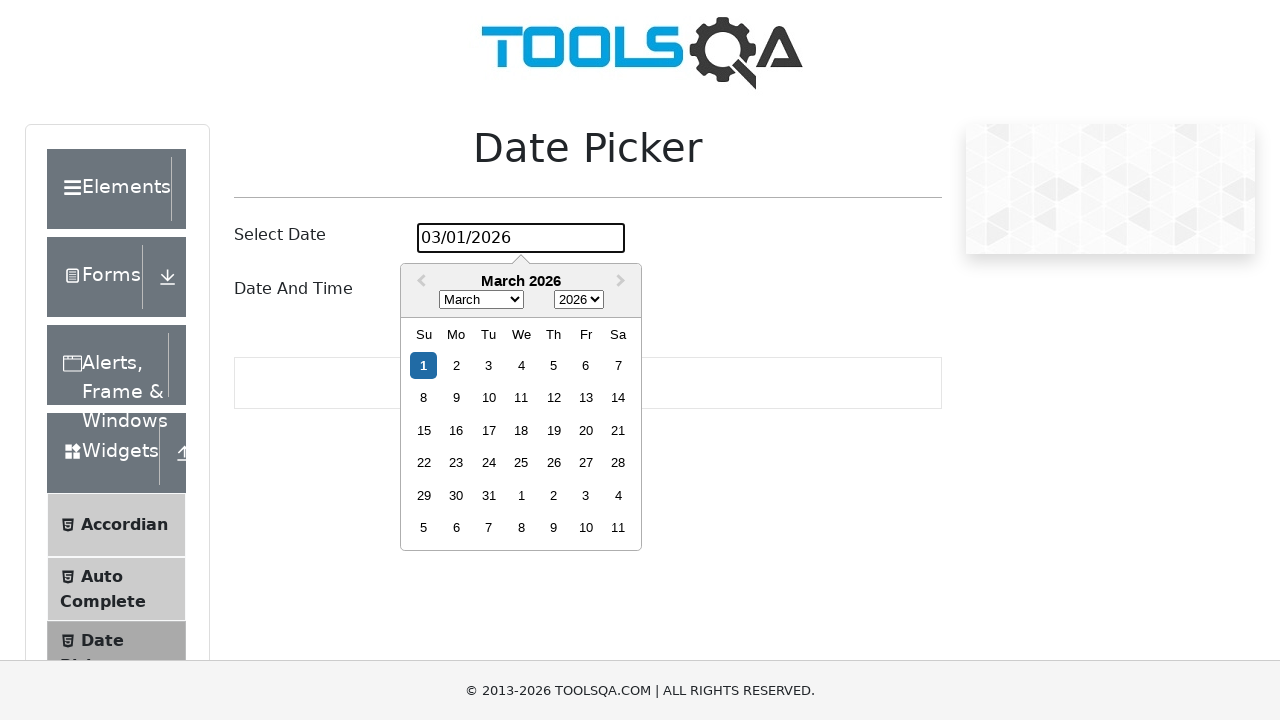

Clicked date picker input to open calendar for day 23 at (521, 238) on #datePickerMonthYearInput
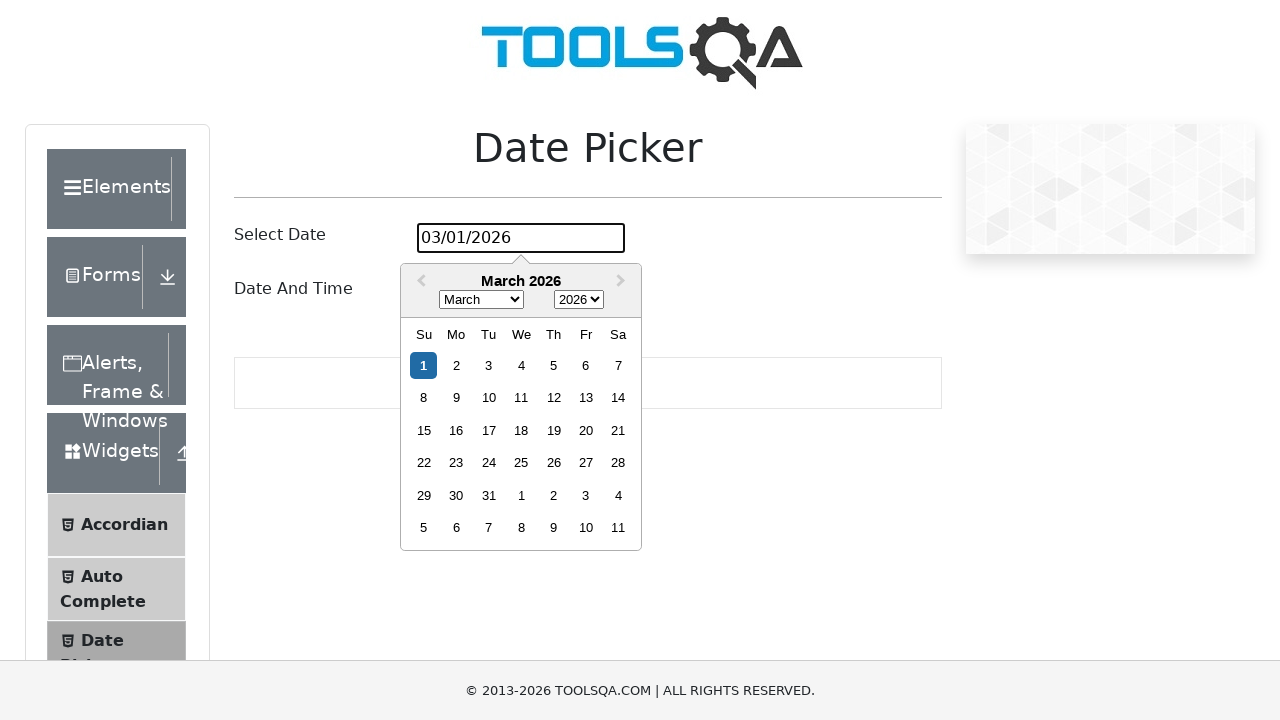

Waited 500ms for calendar to stabilize
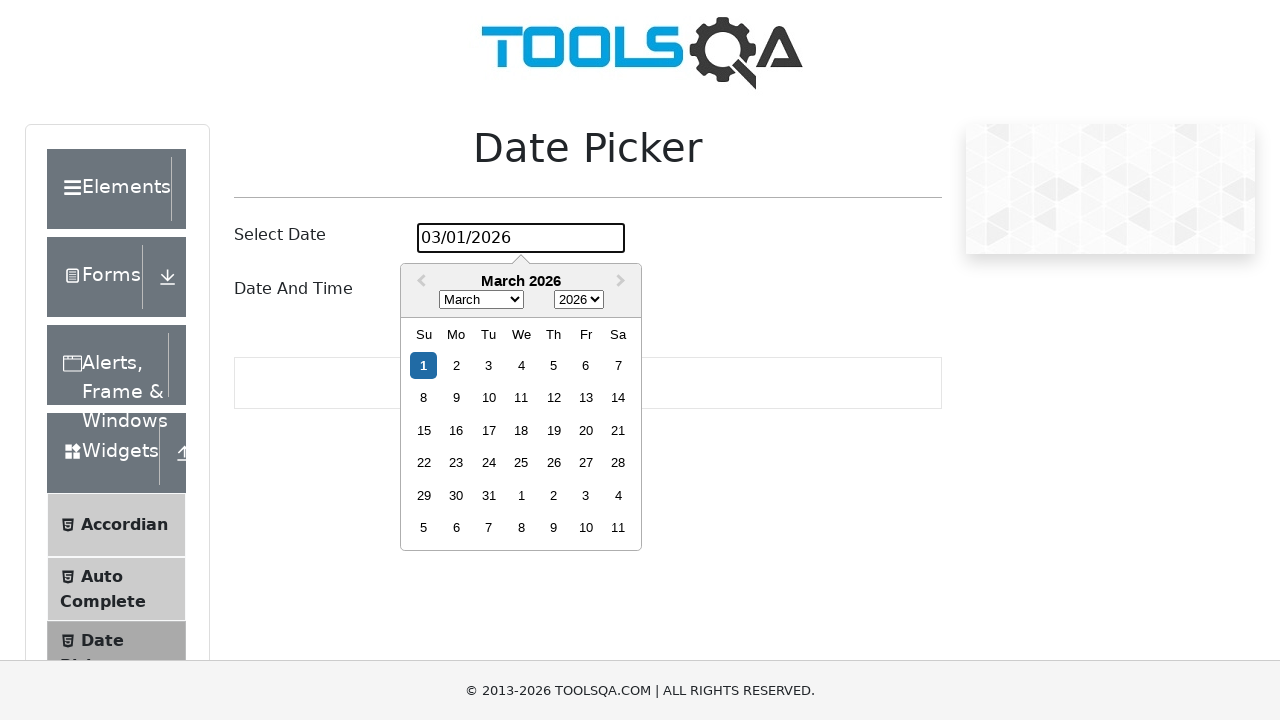

Found 0 day elements in November 2024 calendar
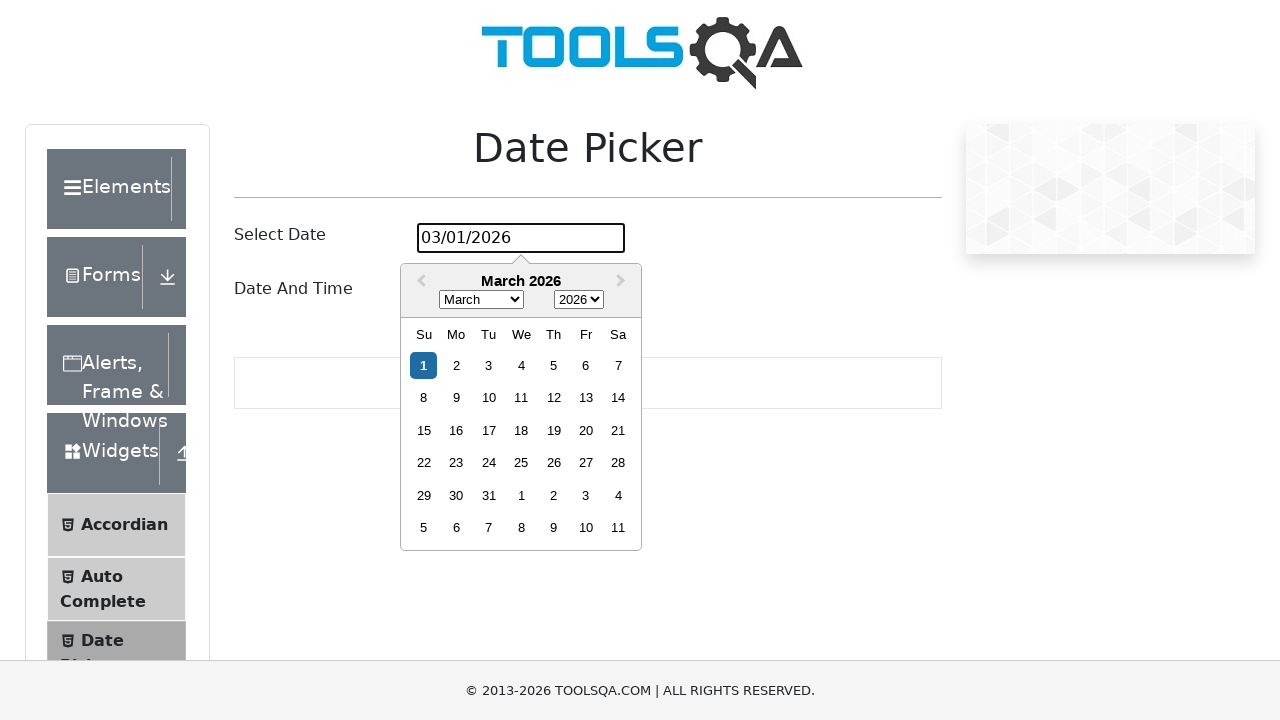

Day 23 not found in the calendar
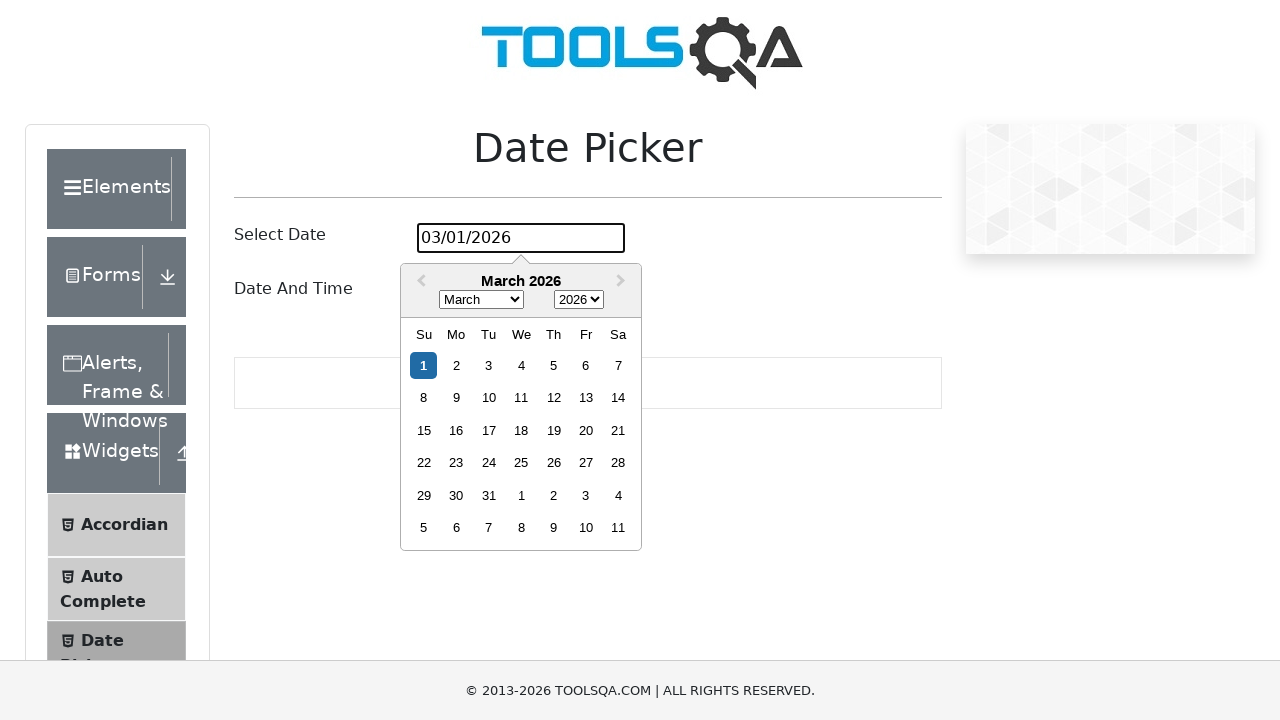

Waited 1000ms before attempting next day selection
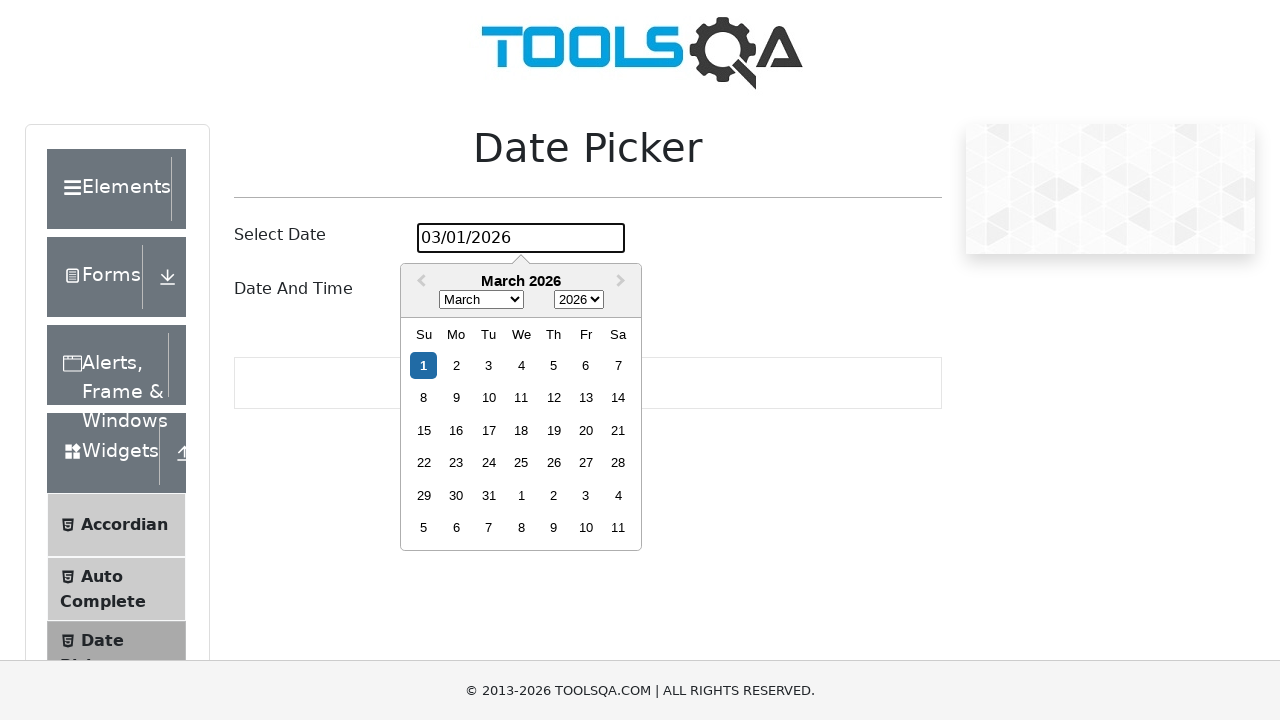

Clicked date picker input to open calendar for day 24 at (521, 238) on #datePickerMonthYearInput
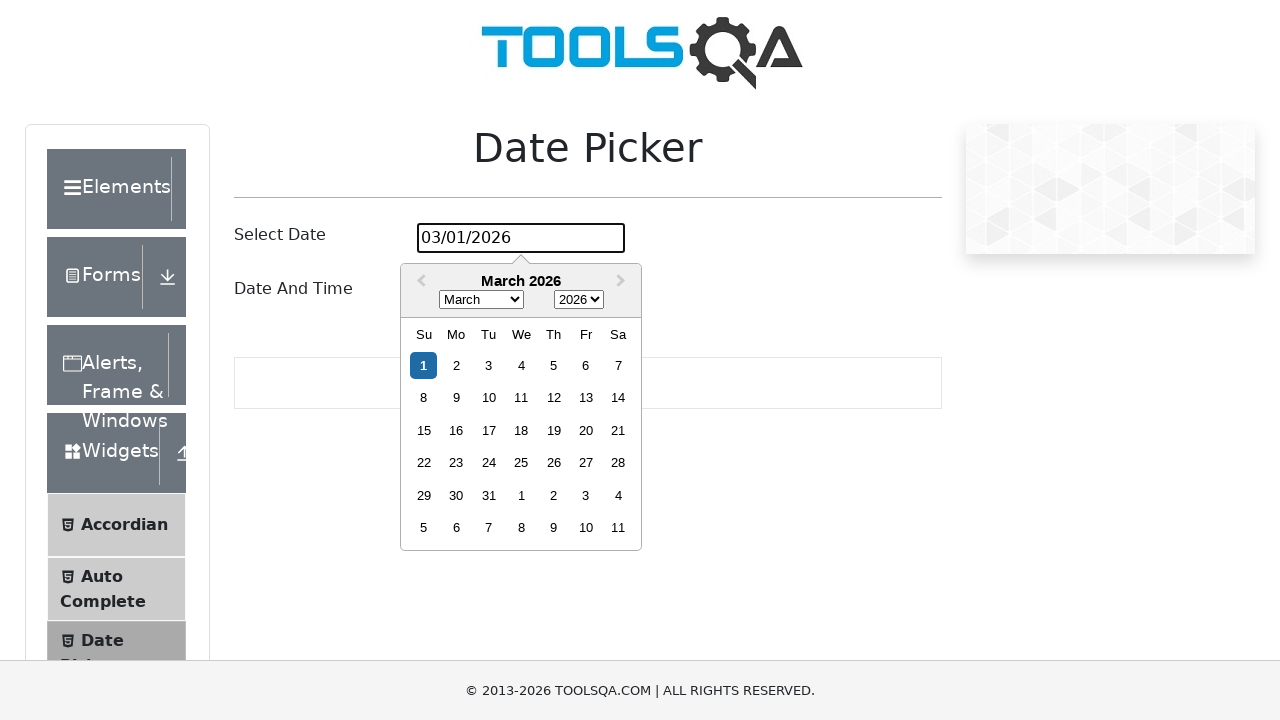

Waited 500ms for calendar to stabilize
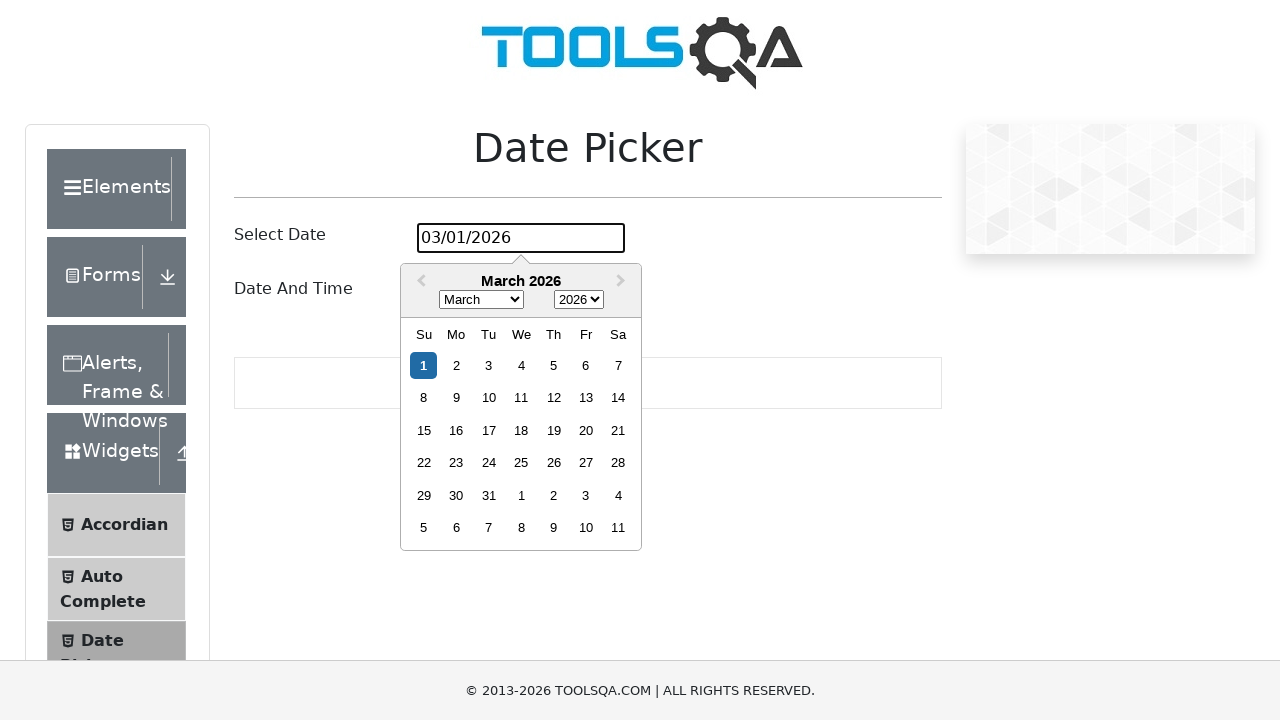

Found 0 day elements in November 2024 calendar
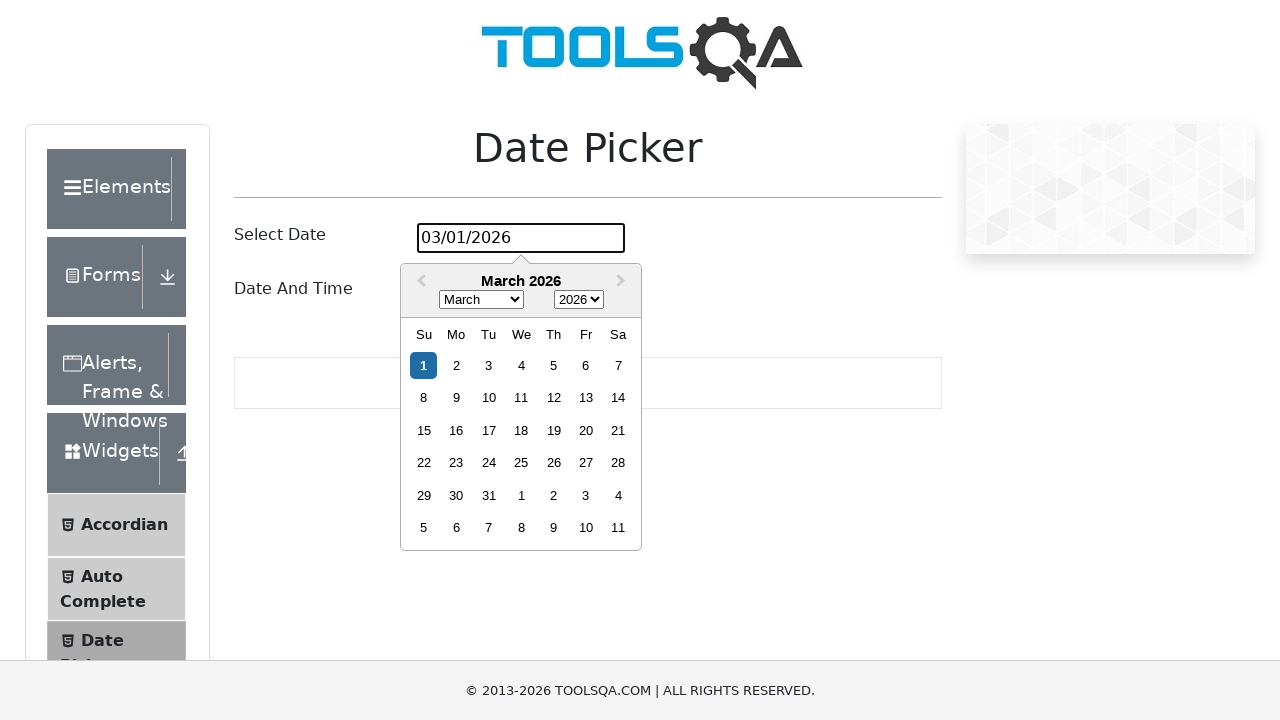

Day 24 not found in the calendar
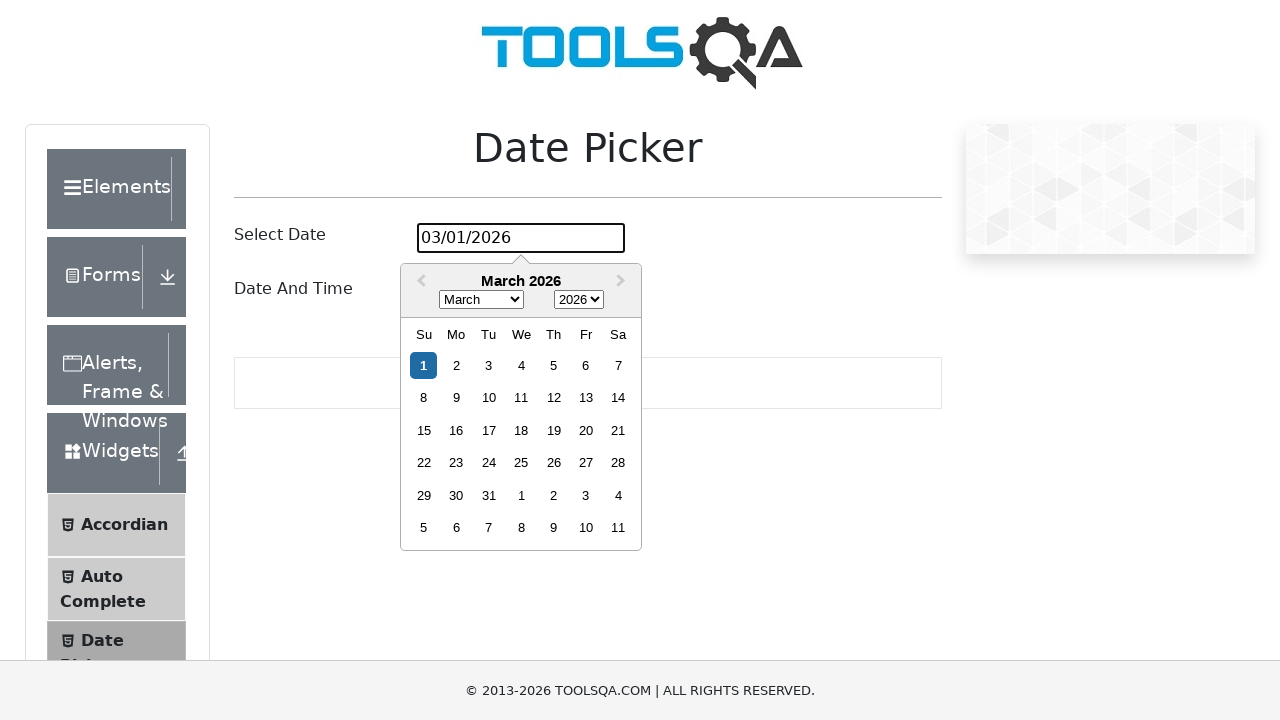

Waited 1000ms before attempting next day selection
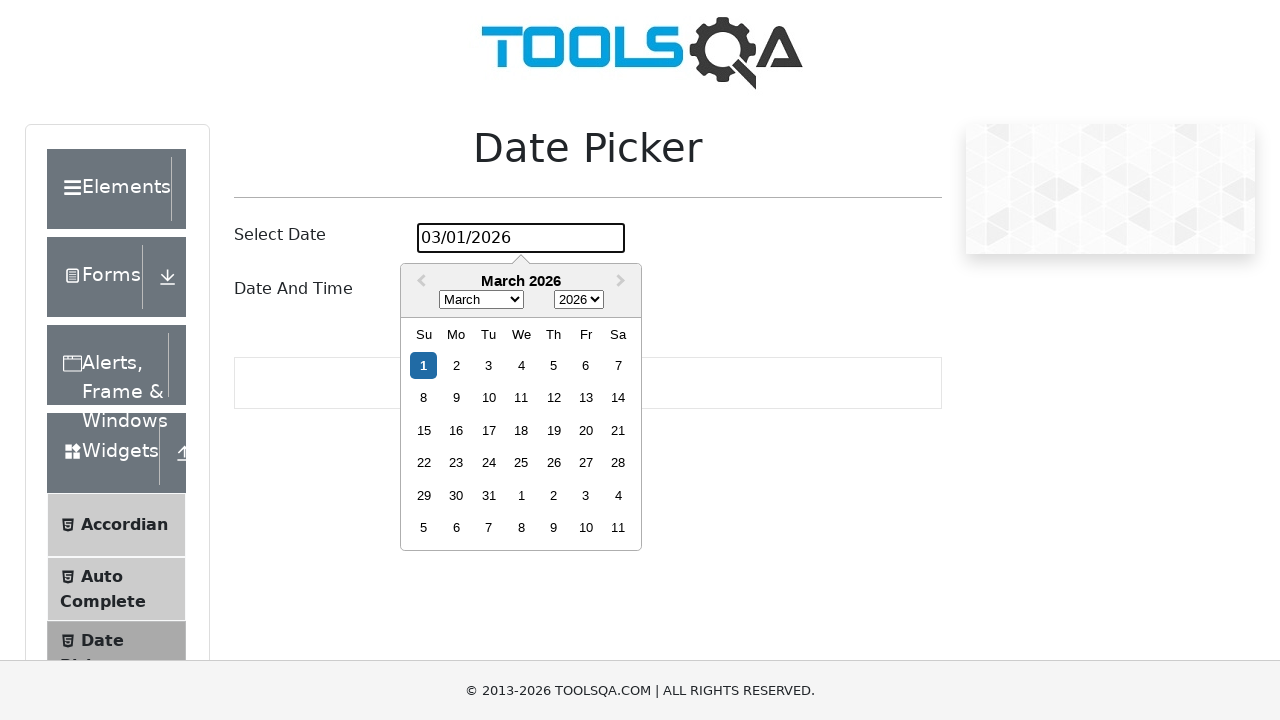

Clicked date picker input to open calendar for day 25 at (521, 238) on #datePickerMonthYearInput
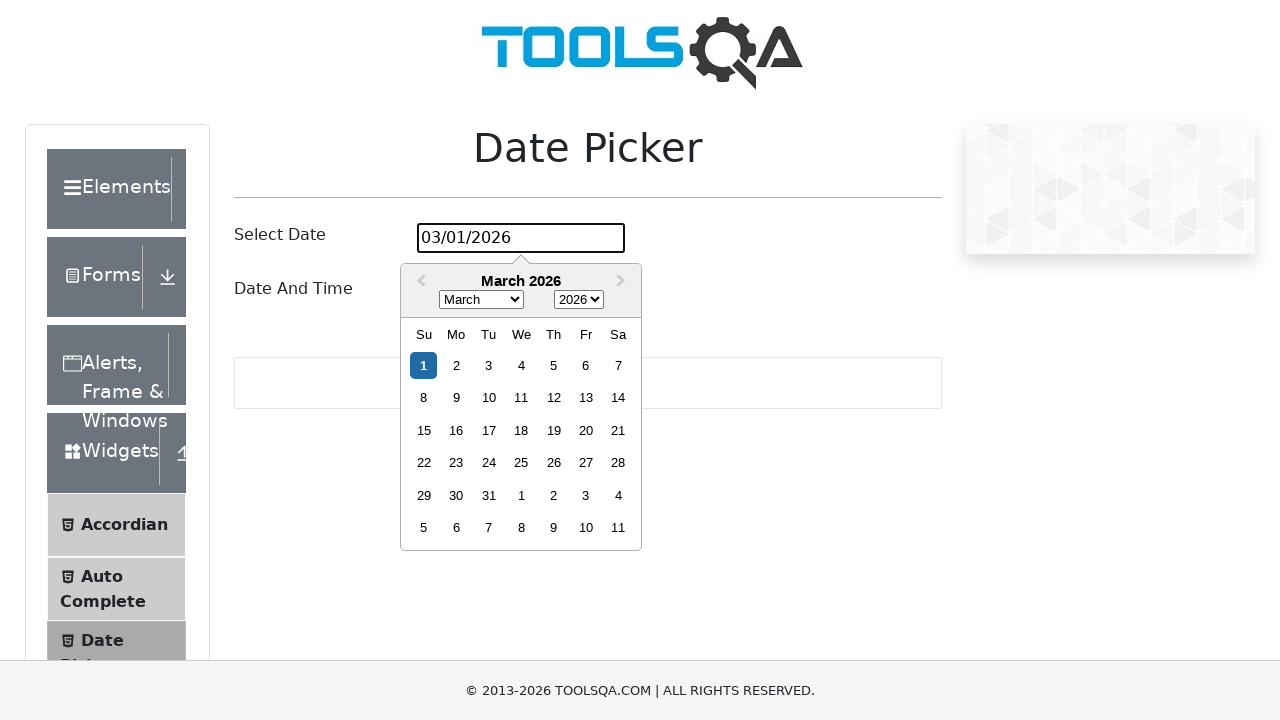

Waited 500ms for calendar to stabilize
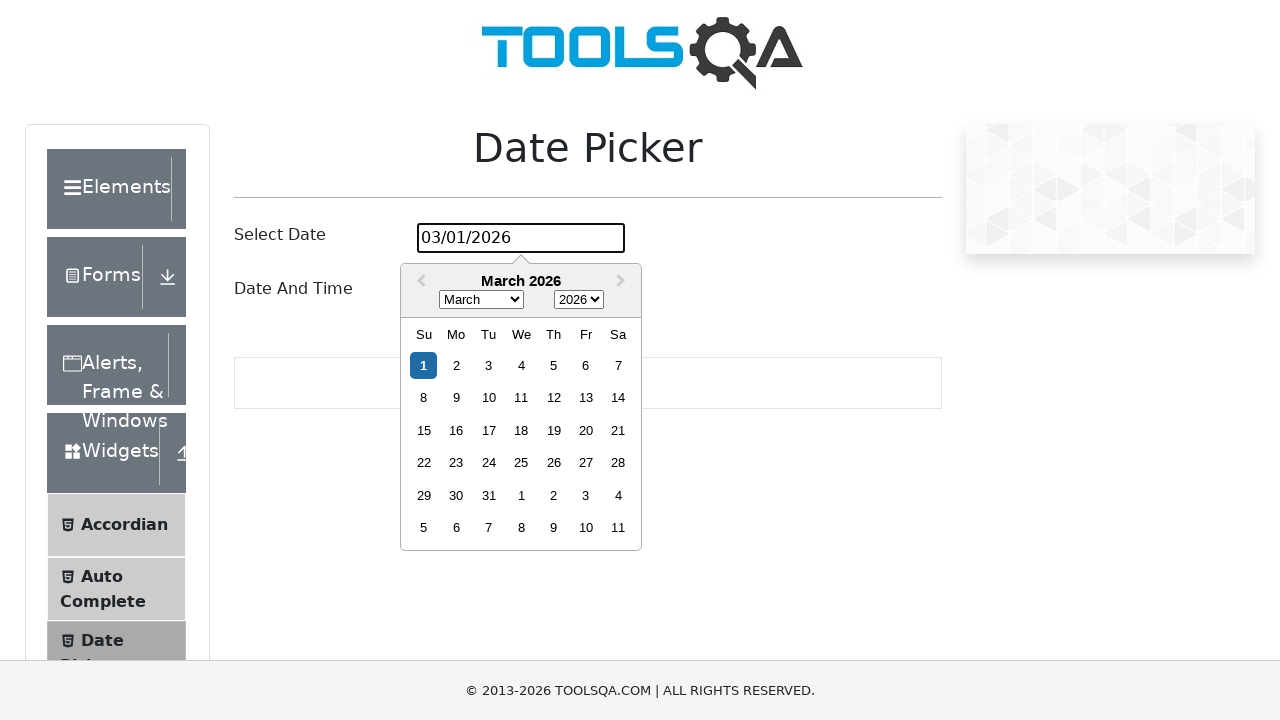

Found 0 day elements in November 2024 calendar
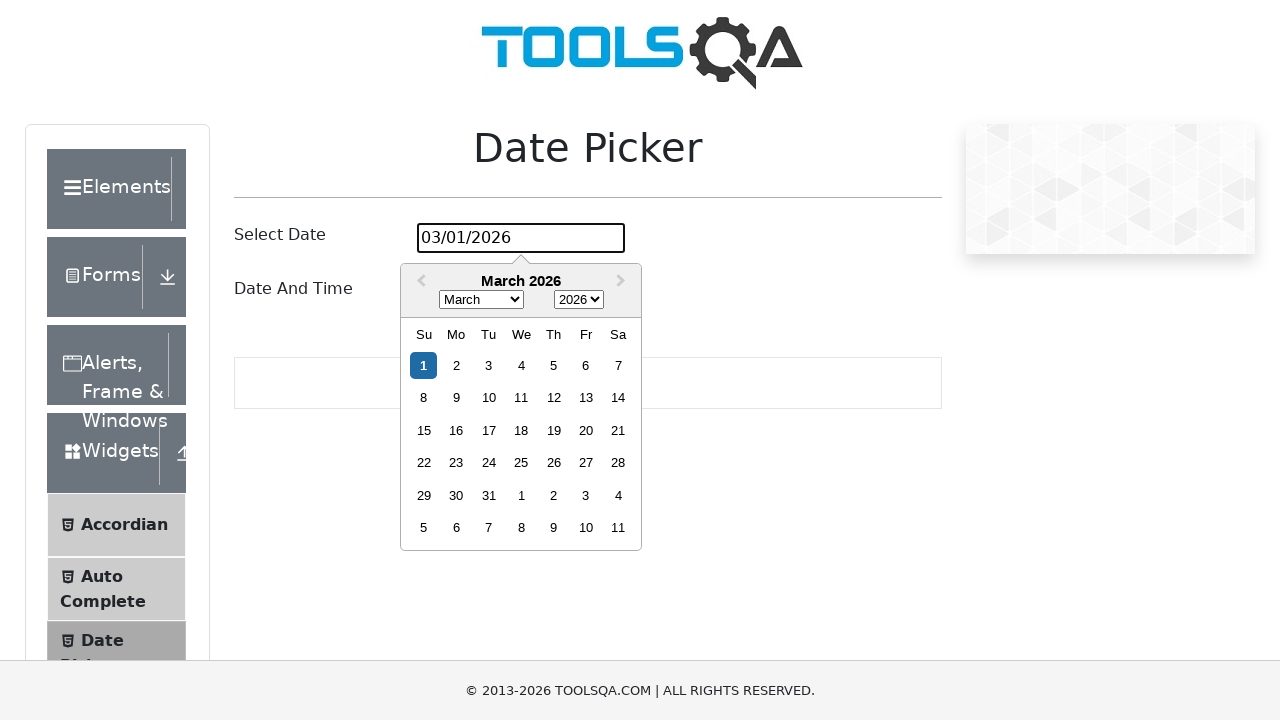

Day 25 not found in the calendar
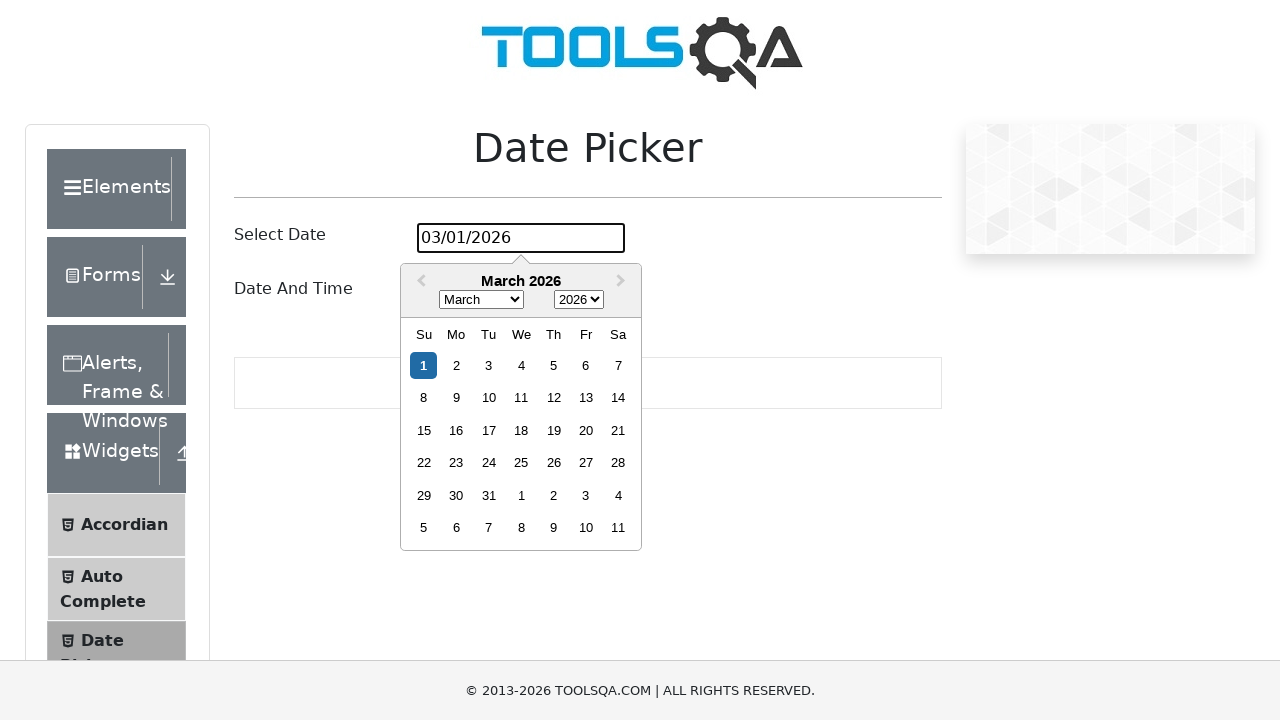

Waited 1000ms before attempting next day selection
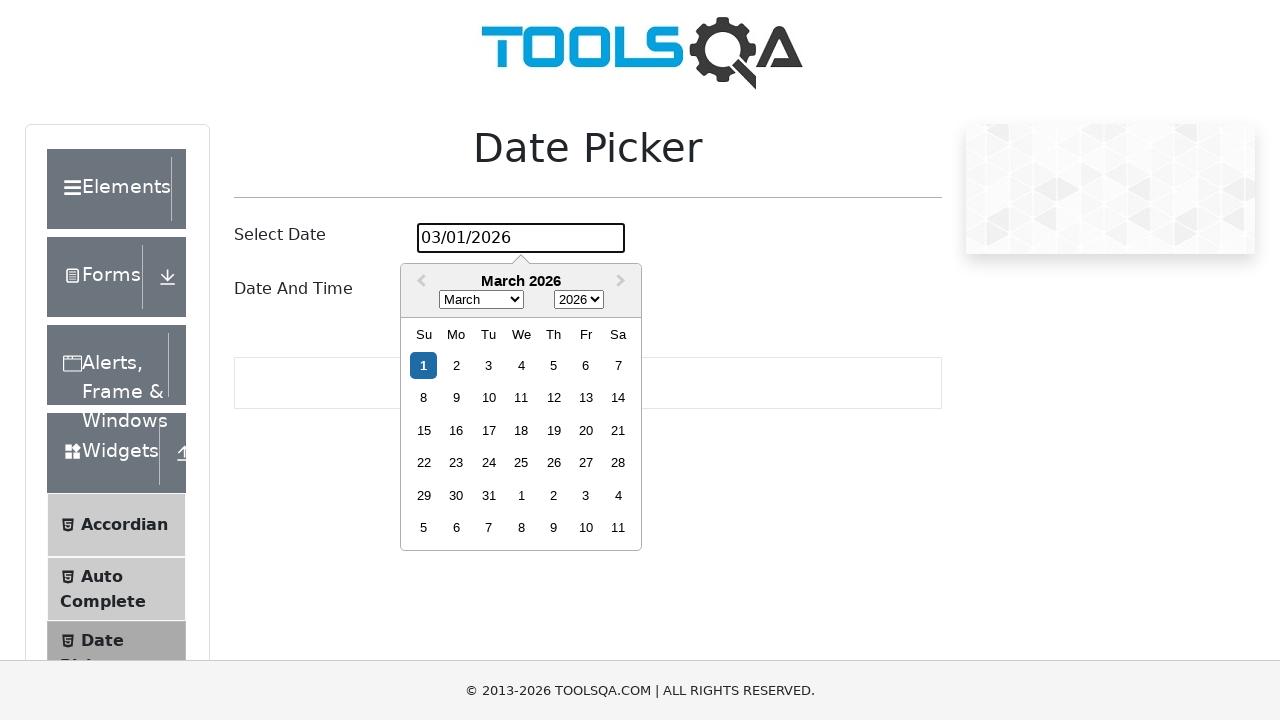

Clicked date picker input to open calendar for day 26 at (521, 238) on #datePickerMonthYearInput
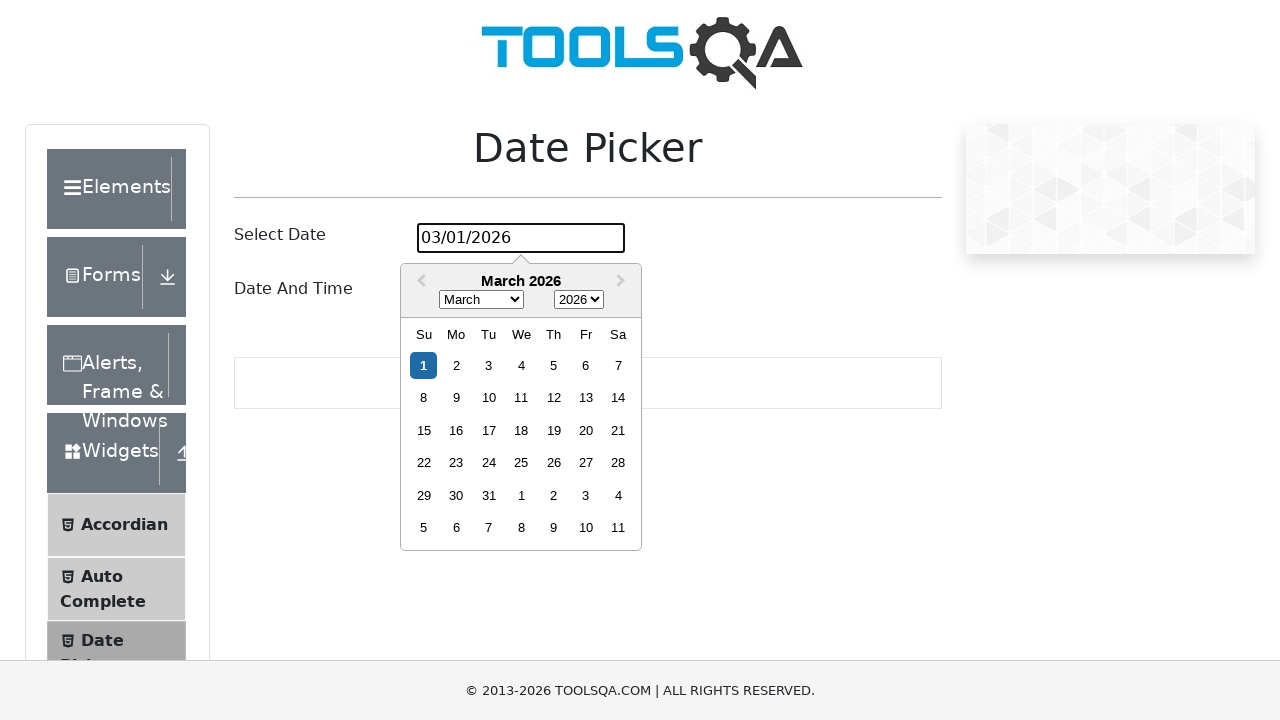

Waited 500ms for calendar to stabilize
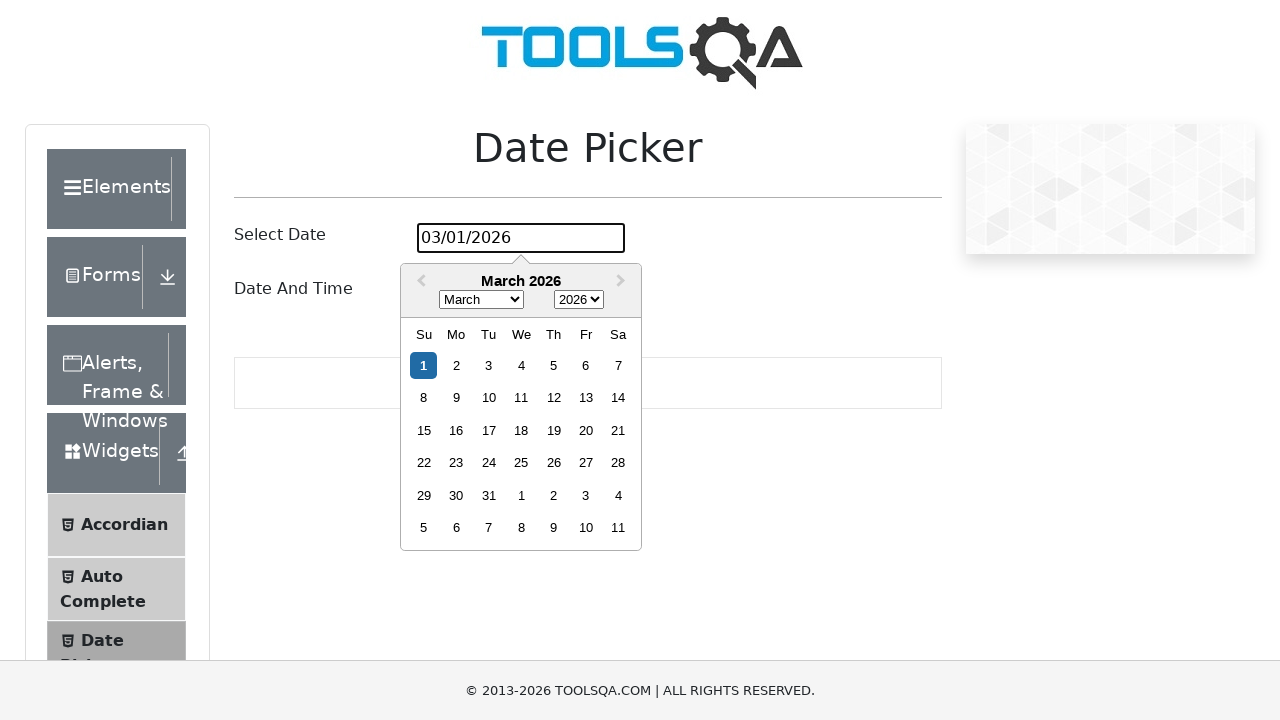

Found 0 day elements in November 2024 calendar
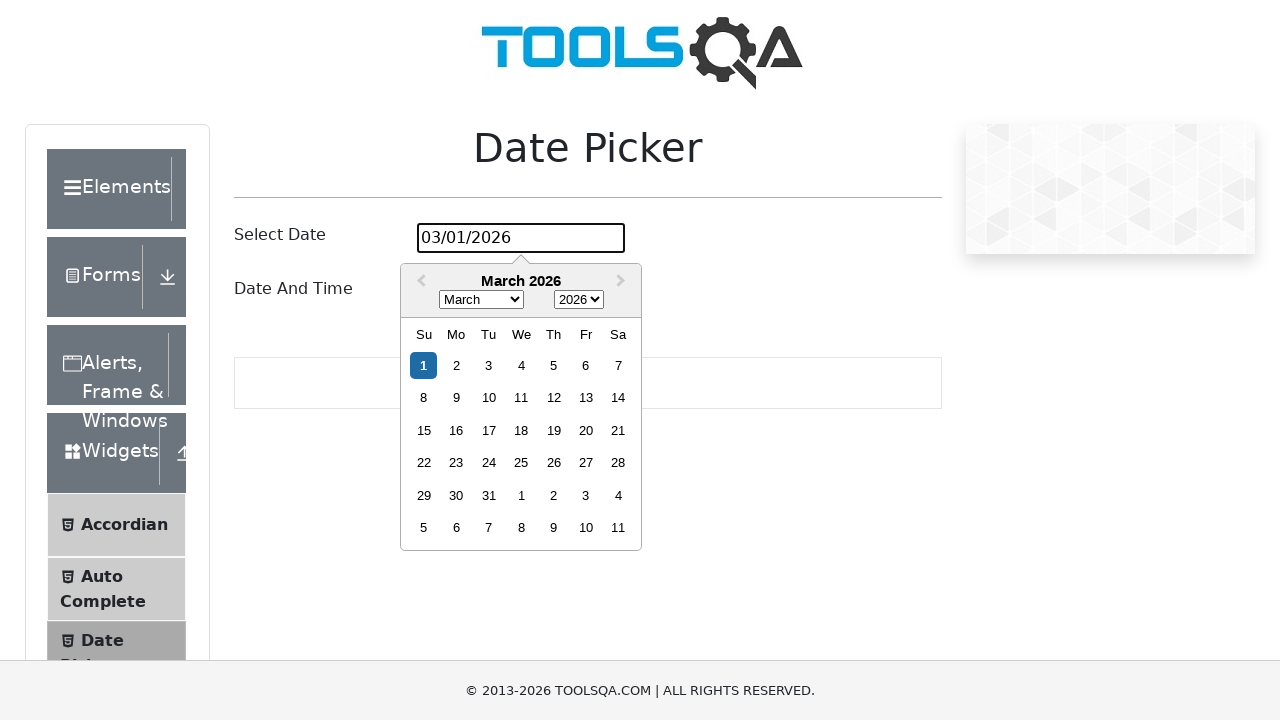

Day 26 not found in the calendar
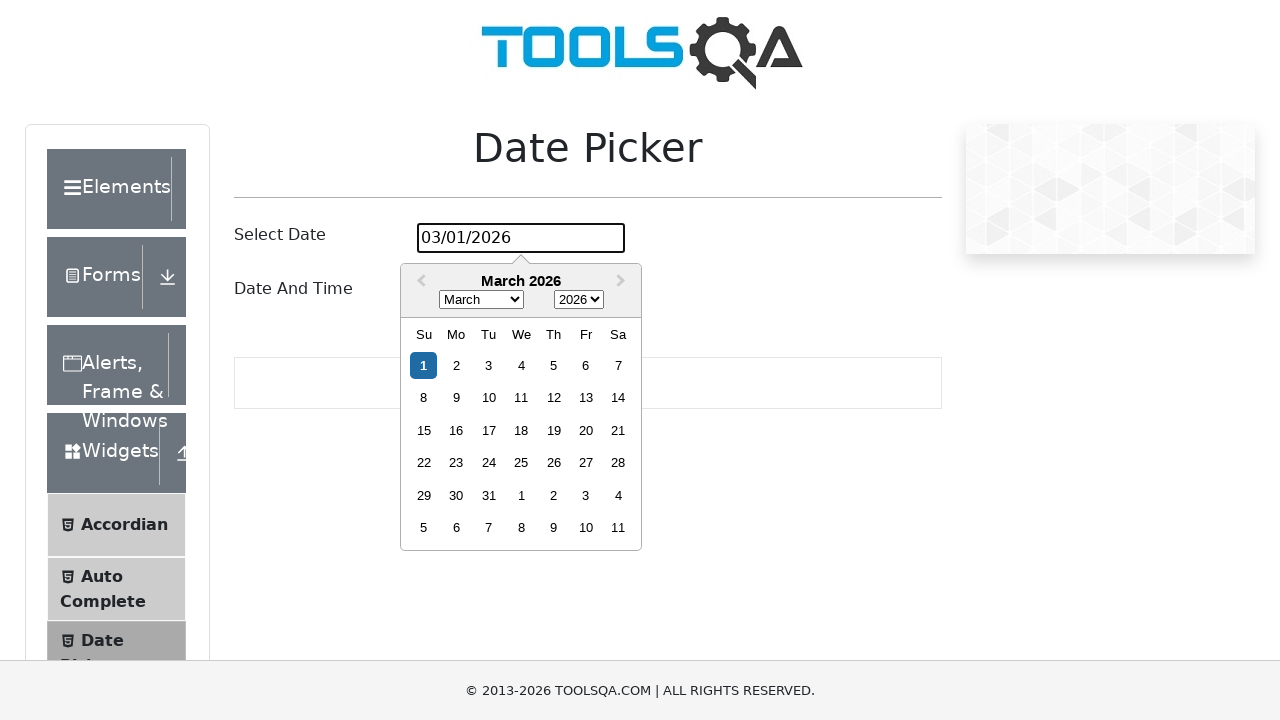

Waited 1000ms before attempting next day selection
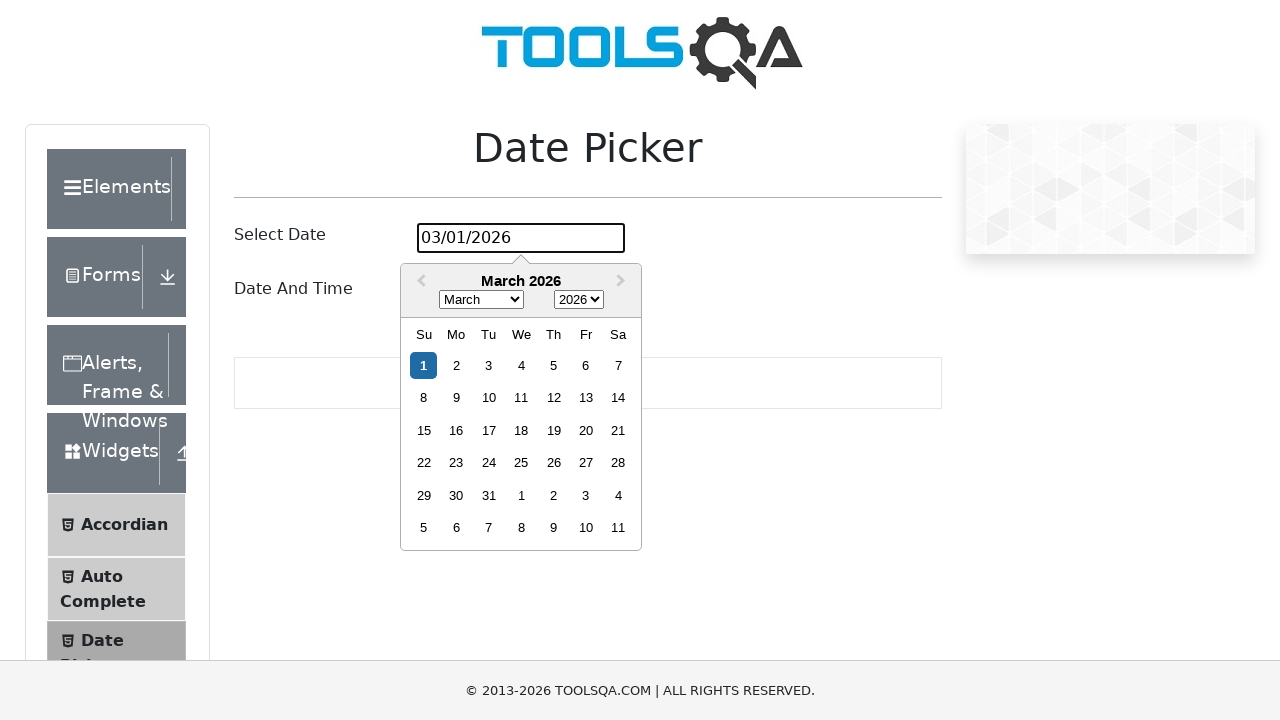

Clicked date picker input to open calendar for day 27 at (521, 238) on #datePickerMonthYearInput
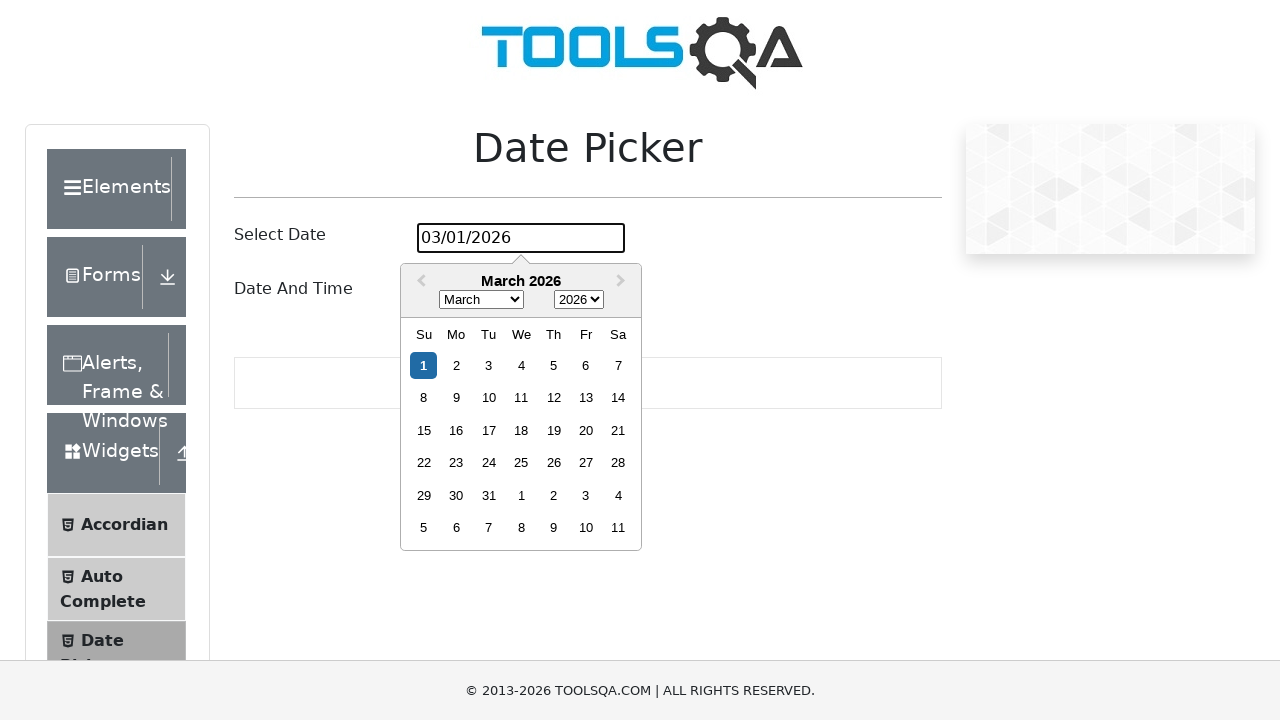

Waited 500ms for calendar to stabilize
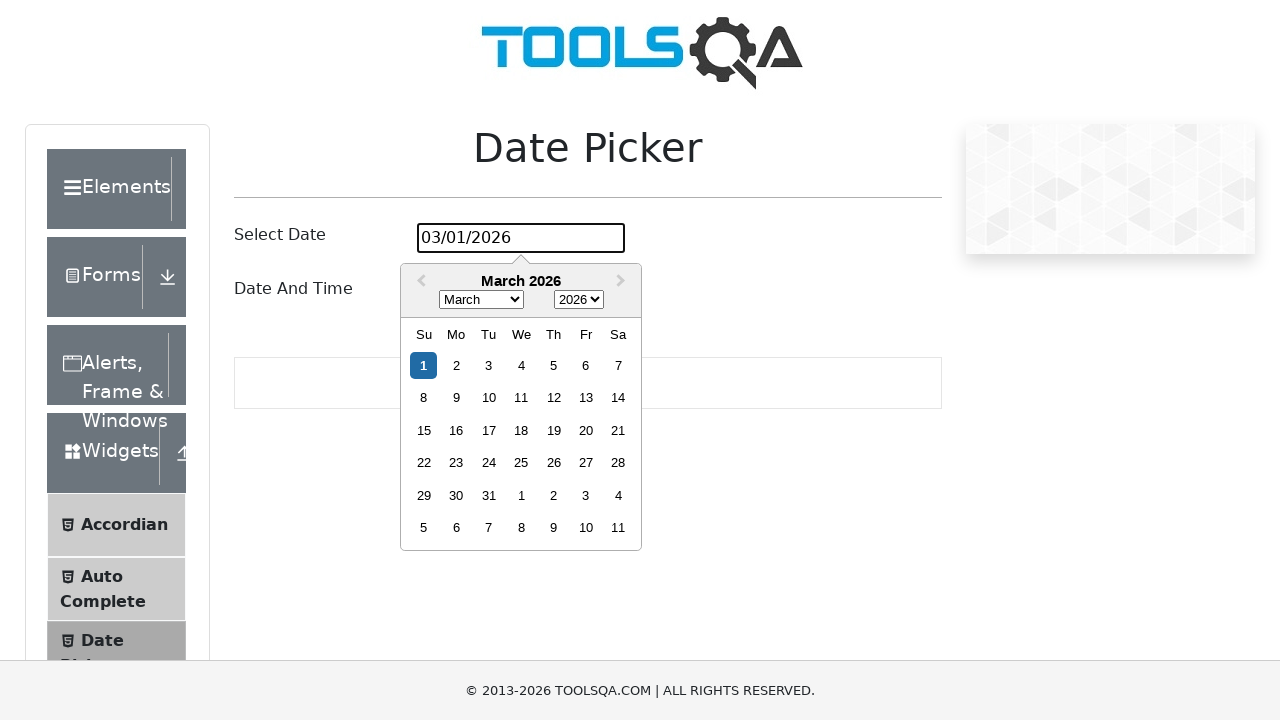

Found 0 day elements in November 2024 calendar
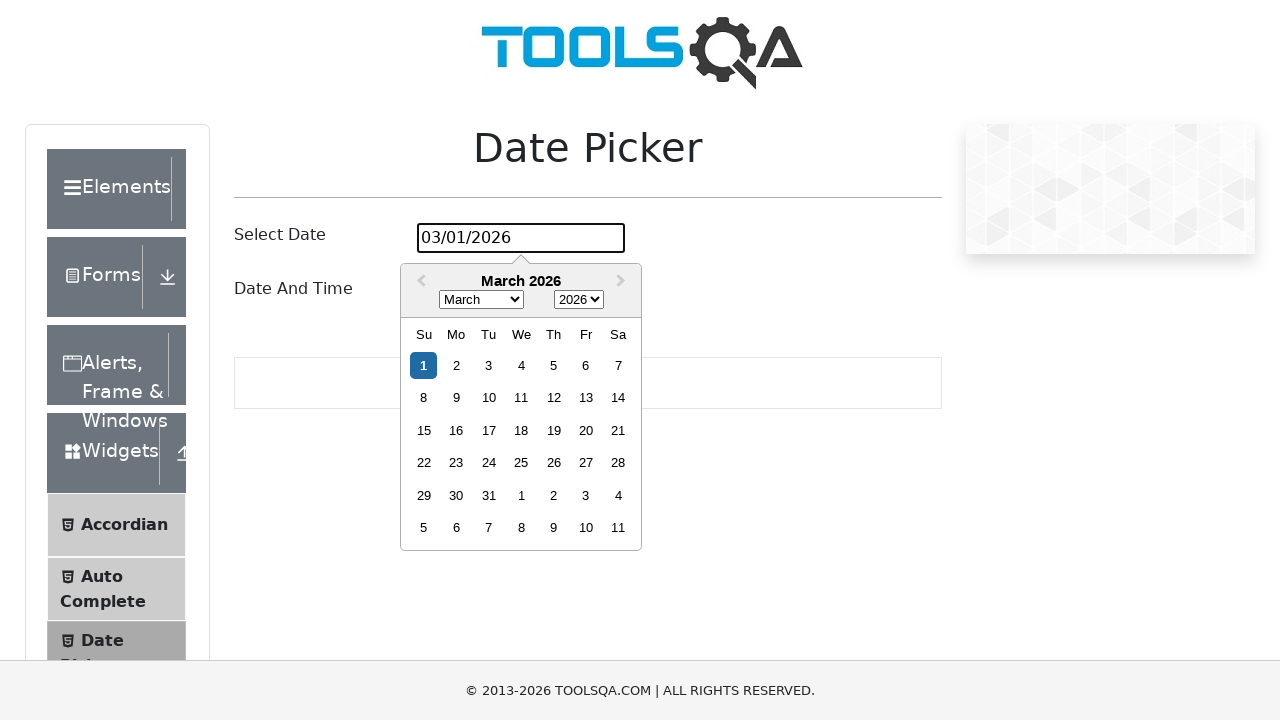

Day 27 not found in the calendar
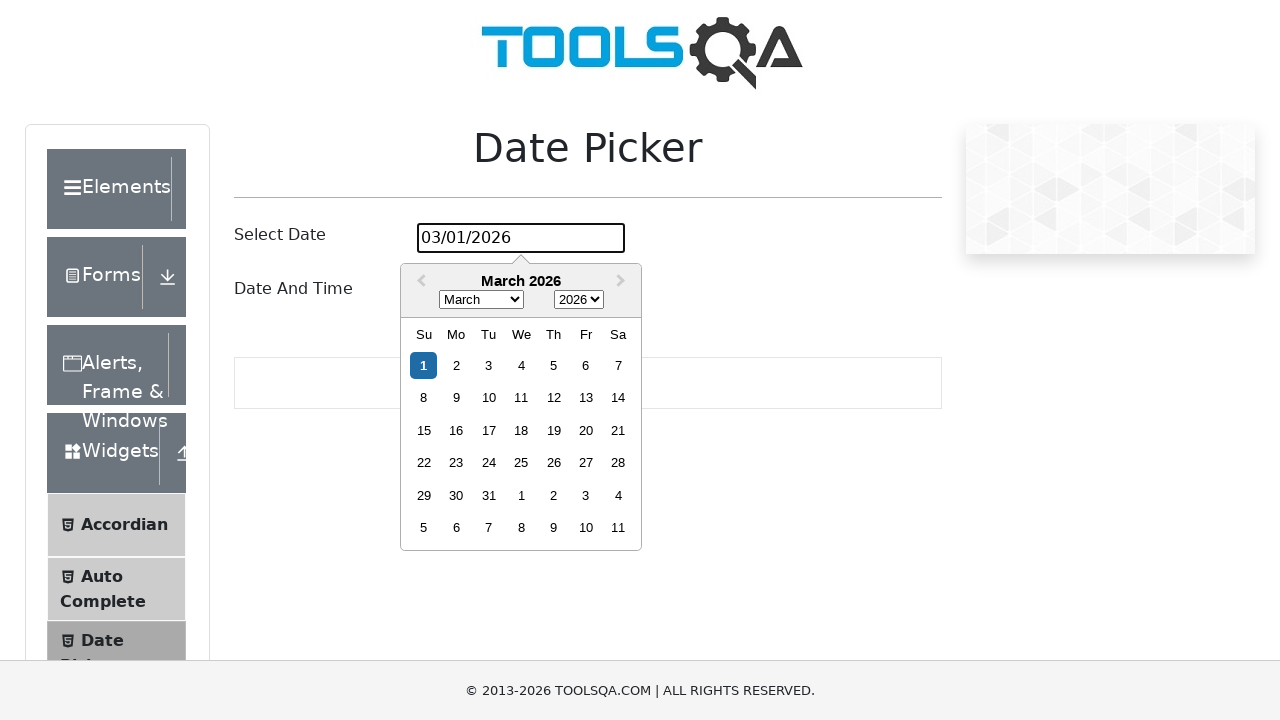

Waited 1000ms before attempting next day selection
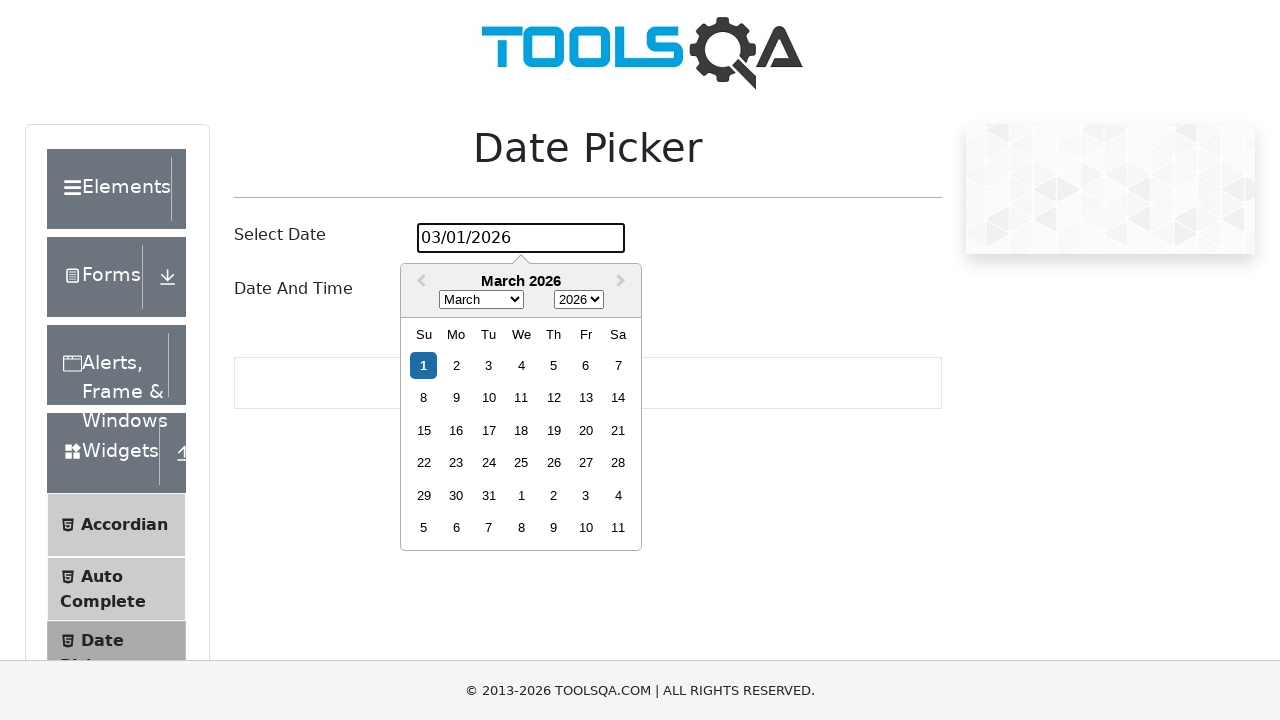

Clicked date picker input to open calendar for day 28 at (521, 238) on #datePickerMonthYearInput
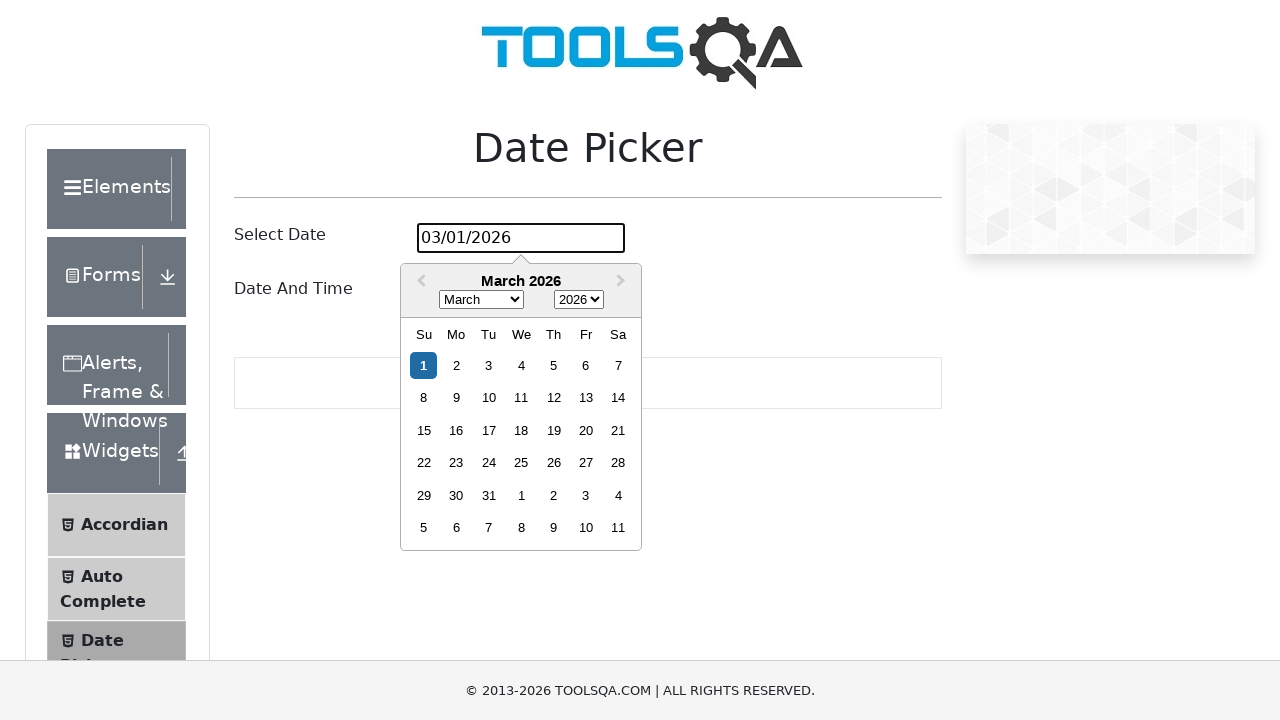

Waited 500ms for calendar to stabilize
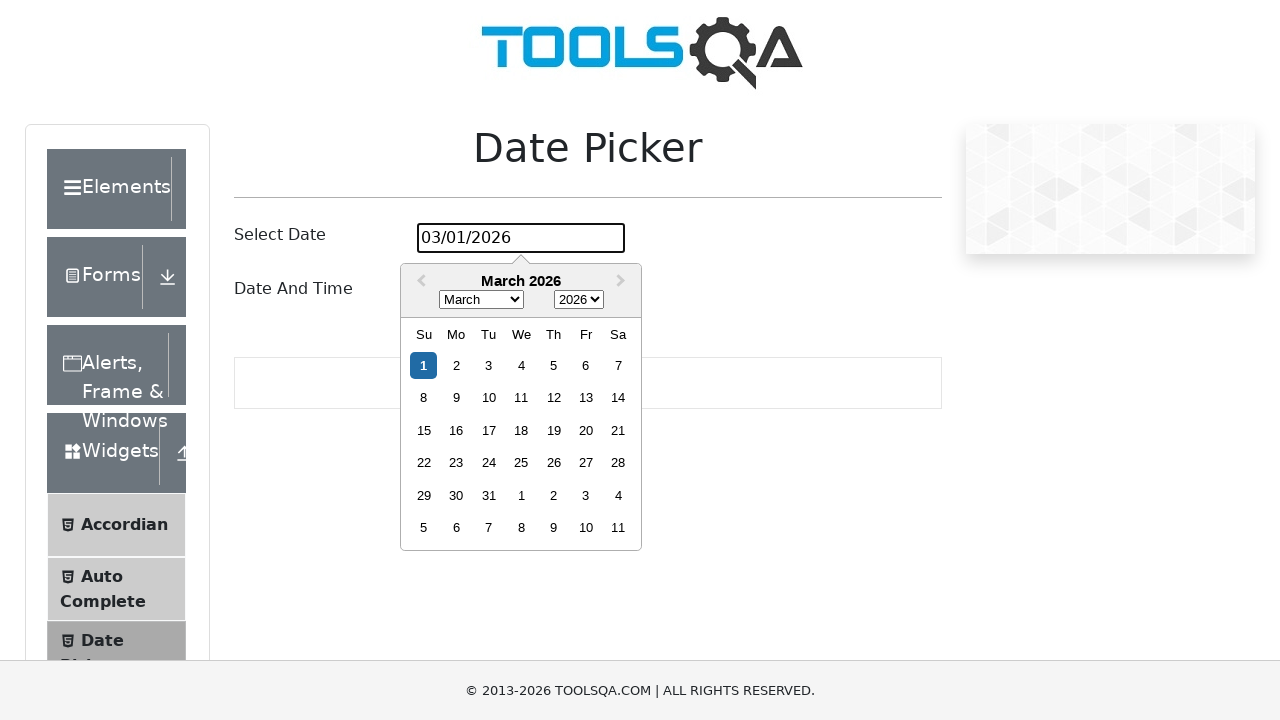

Found 0 day elements in November 2024 calendar
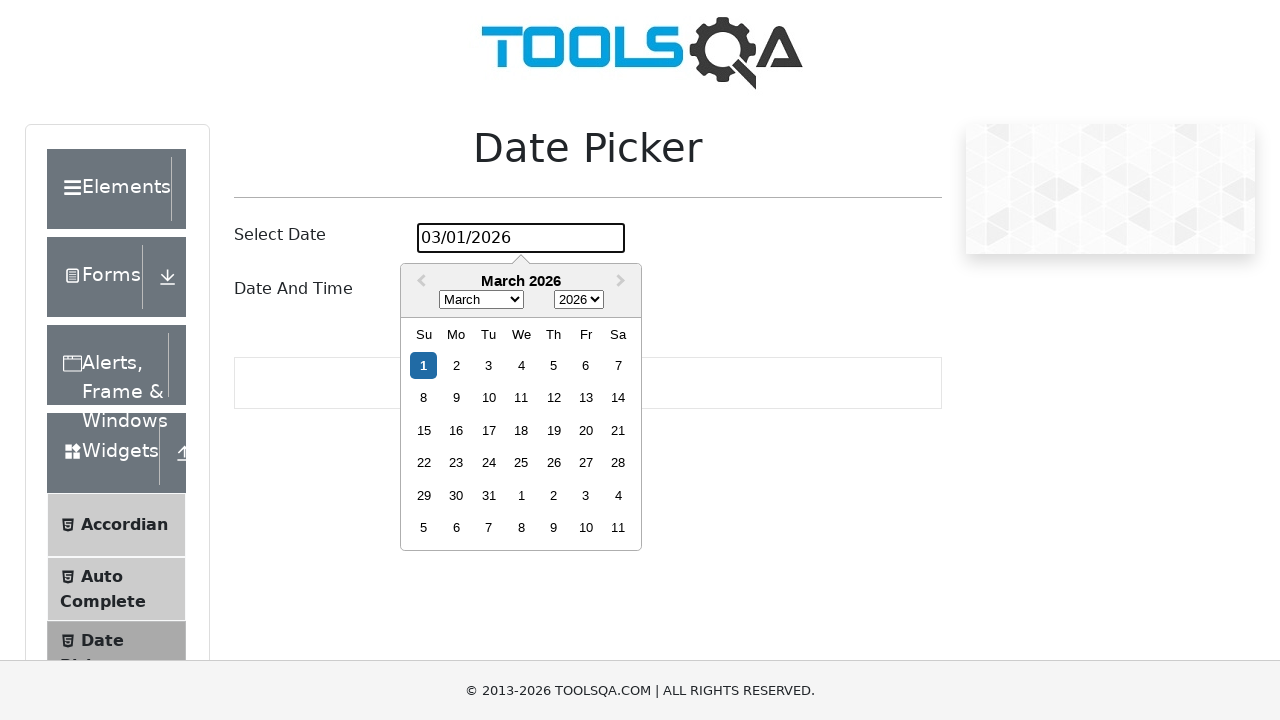

Day 28 not found in the calendar
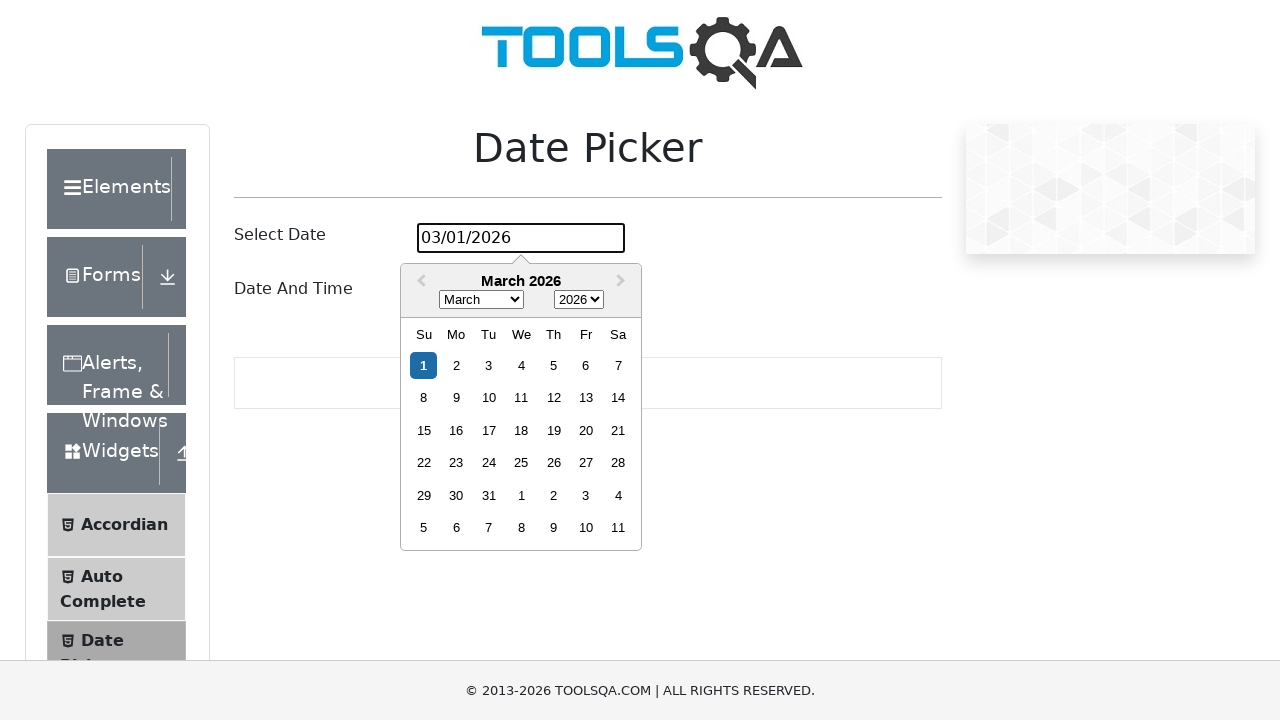

Waited 1000ms before attempting next day selection
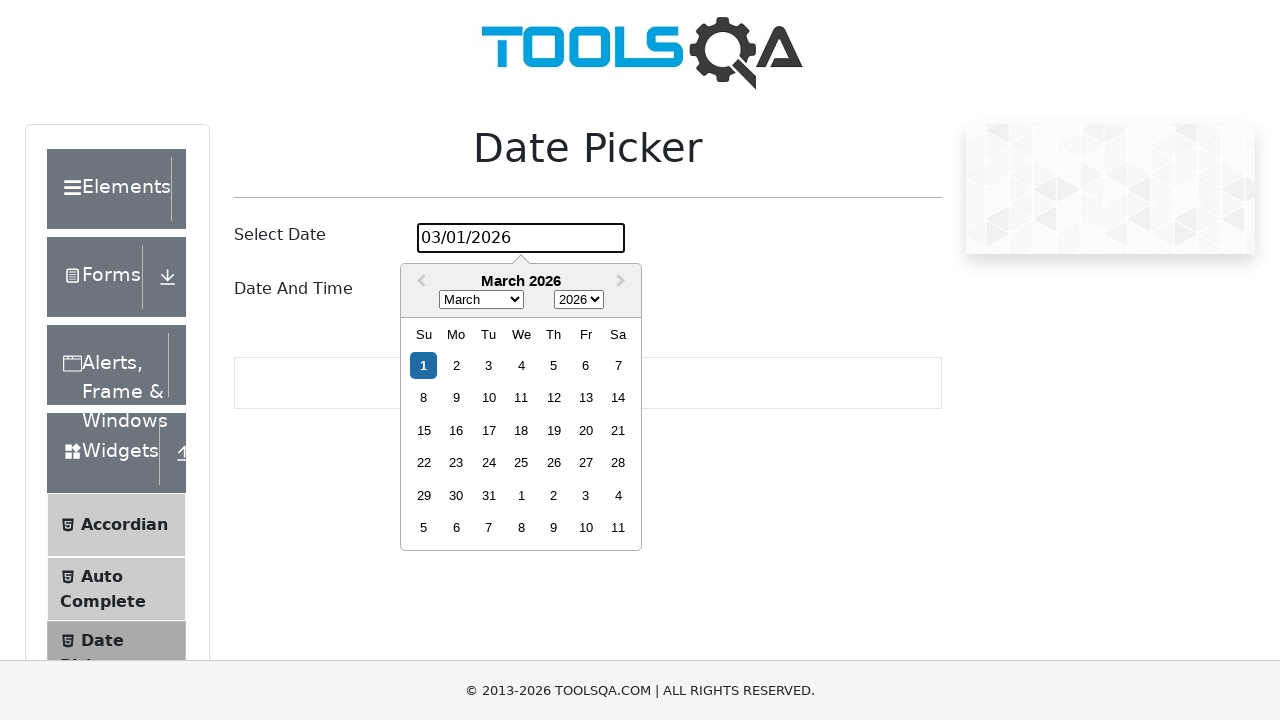

Clicked date picker input to open calendar for day 29 at (521, 238) on #datePickerMonthYearInput
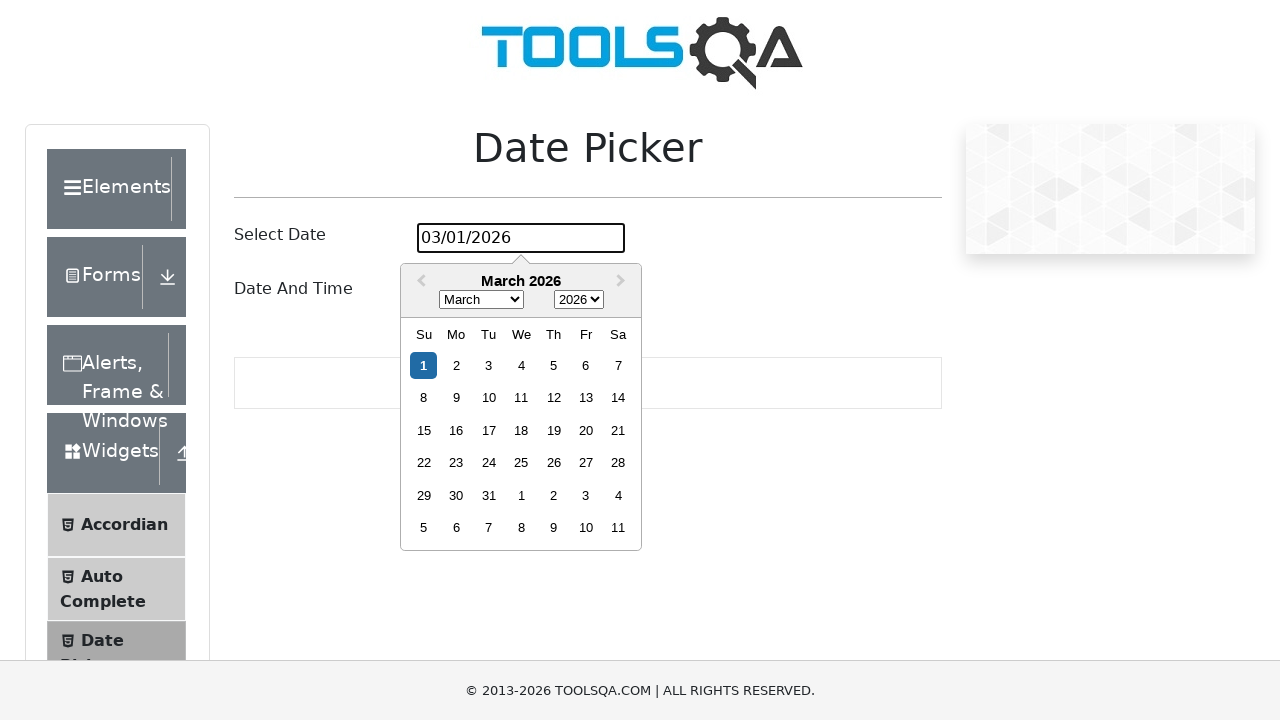

Waited 500ms for calendar to stabilize
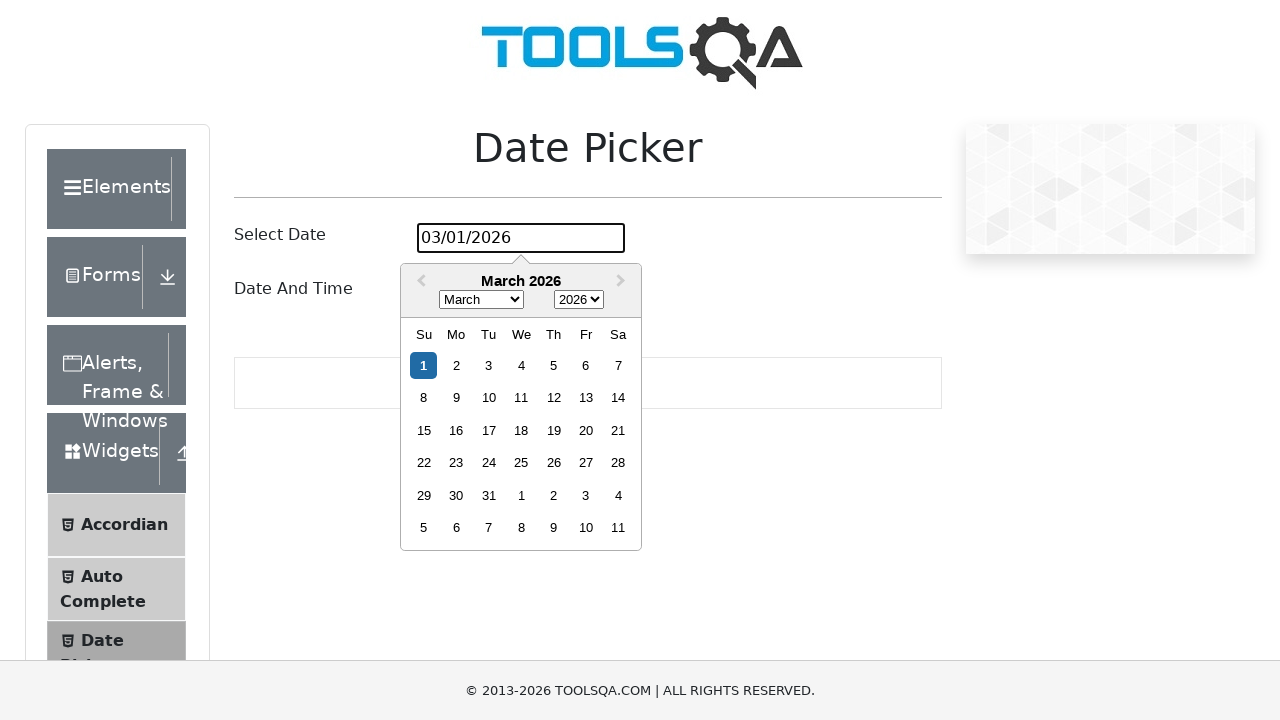

Found 0 day elements in November 2024 calendar
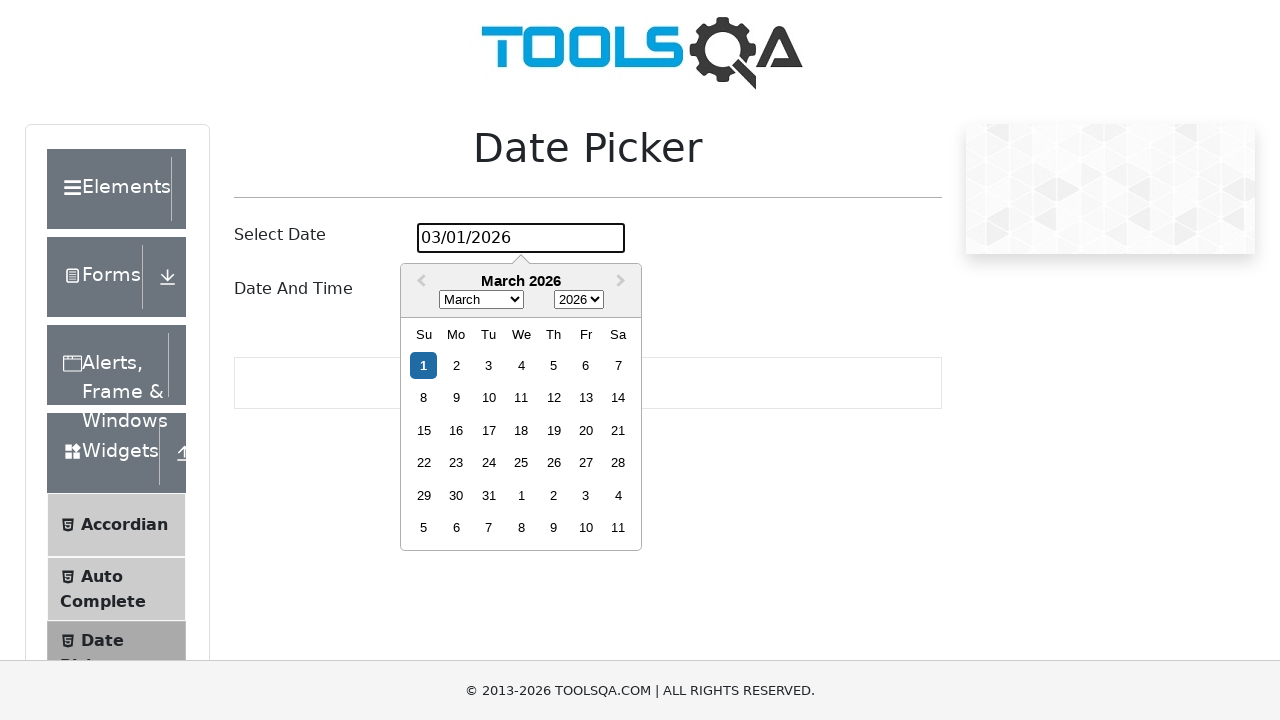

Day 29 not found in the calendar
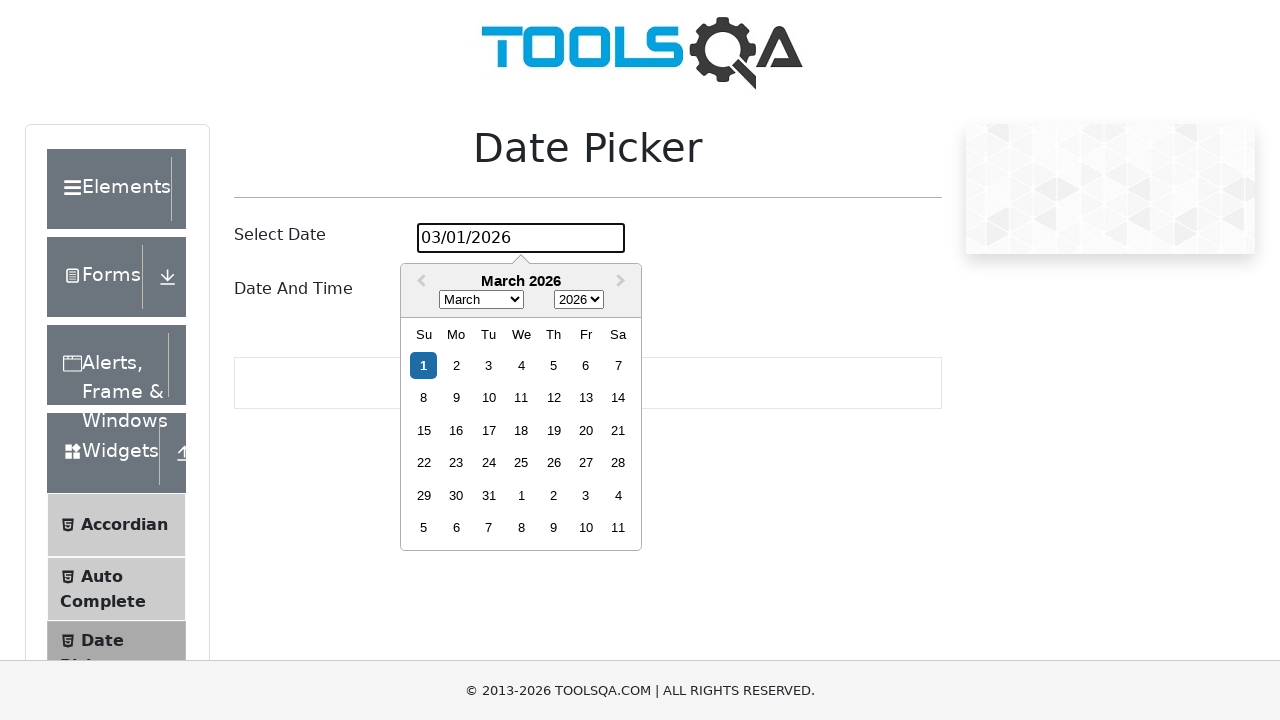

Waited 1000ms before attempting next day selection
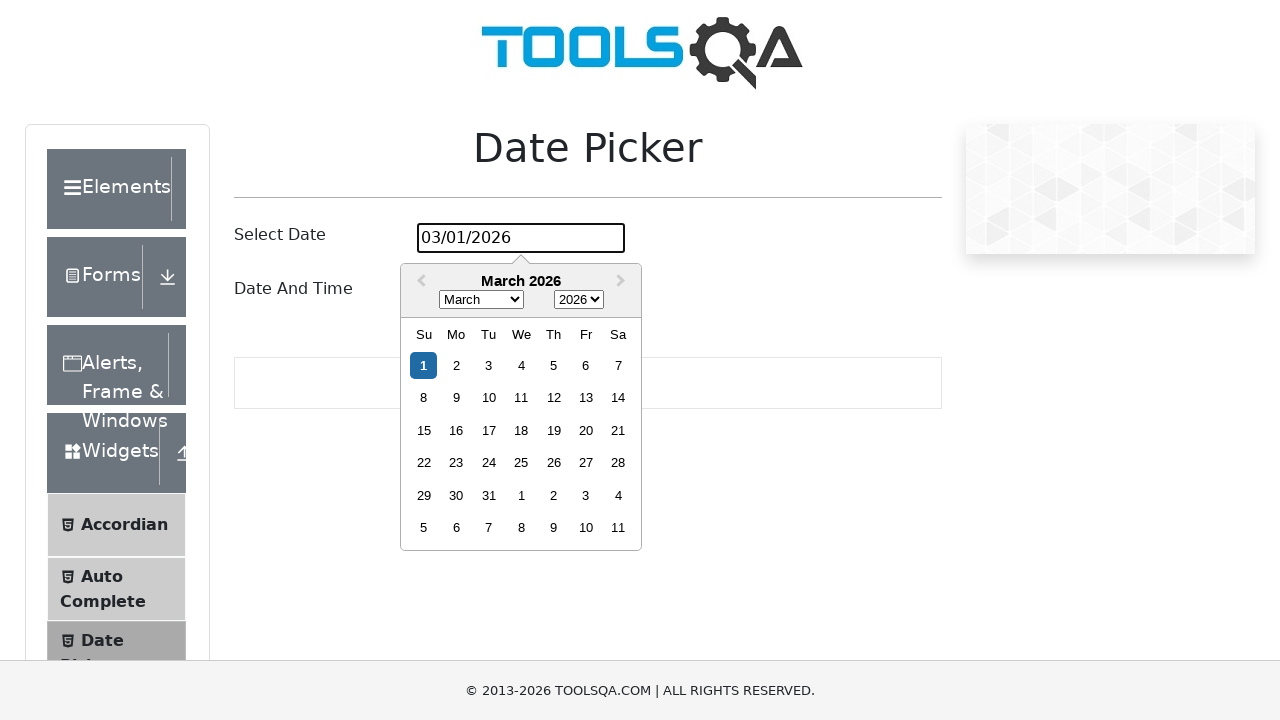

Clicked date picker input to open calendar for day 30 at (521, 238) on #datePickerMonthYearInput
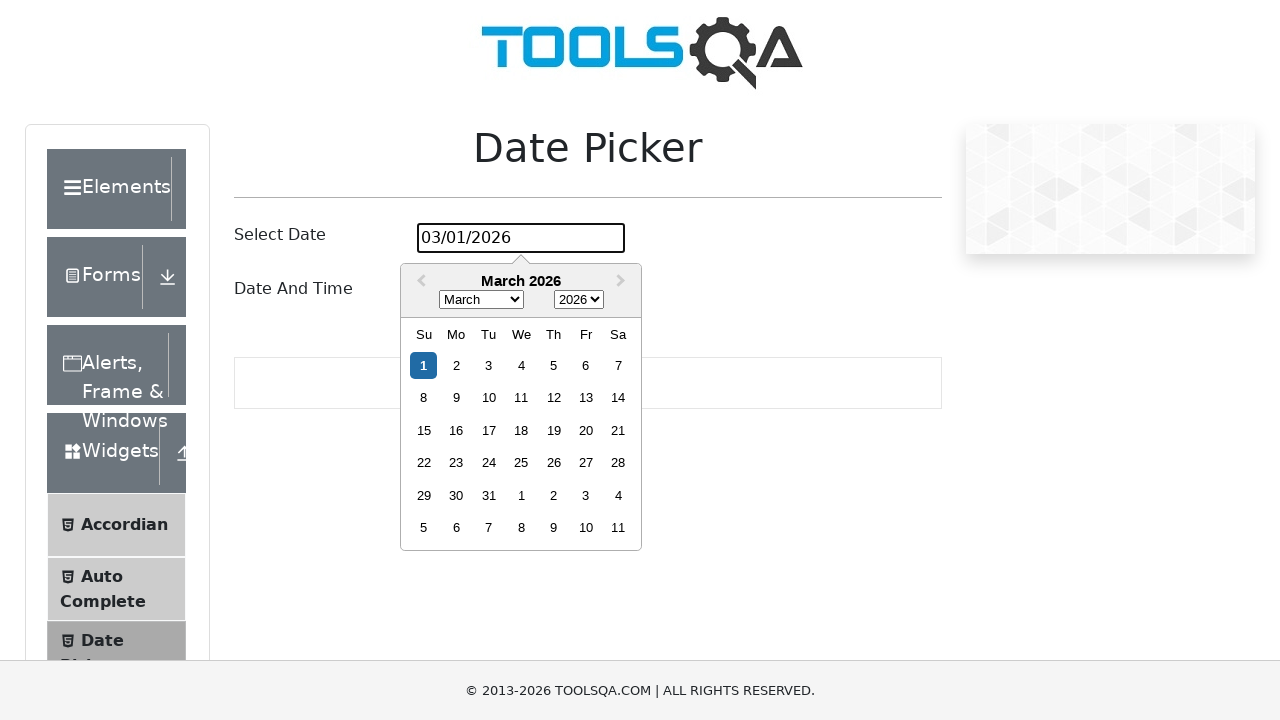

Waited 500ms for calendar to stabilize
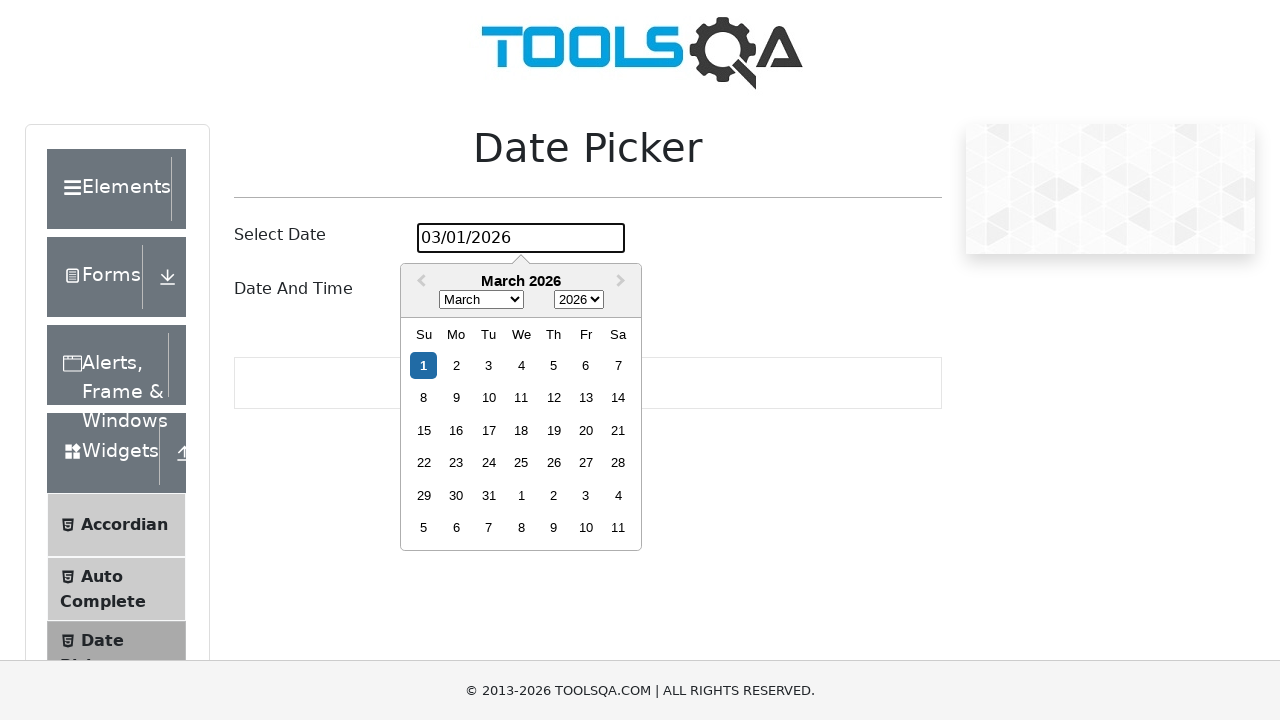

Found 0 day elements in November 2024 calendar
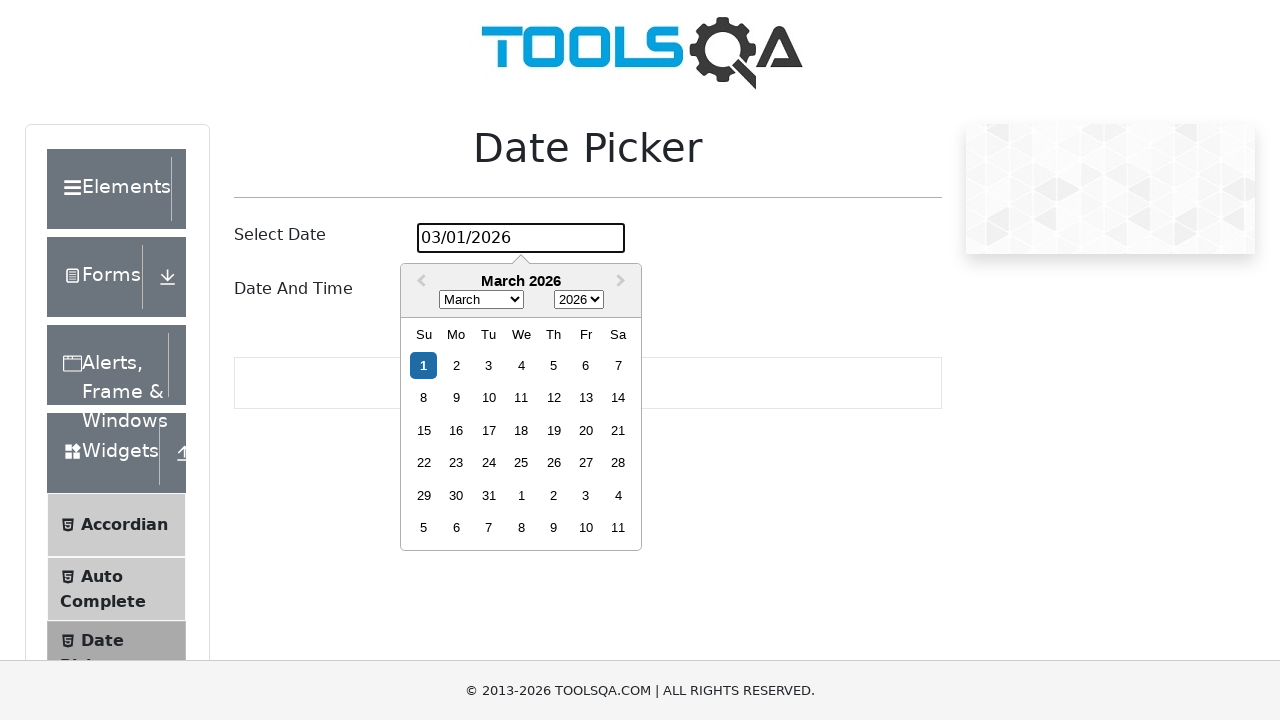

Day 30 not found in the calendar
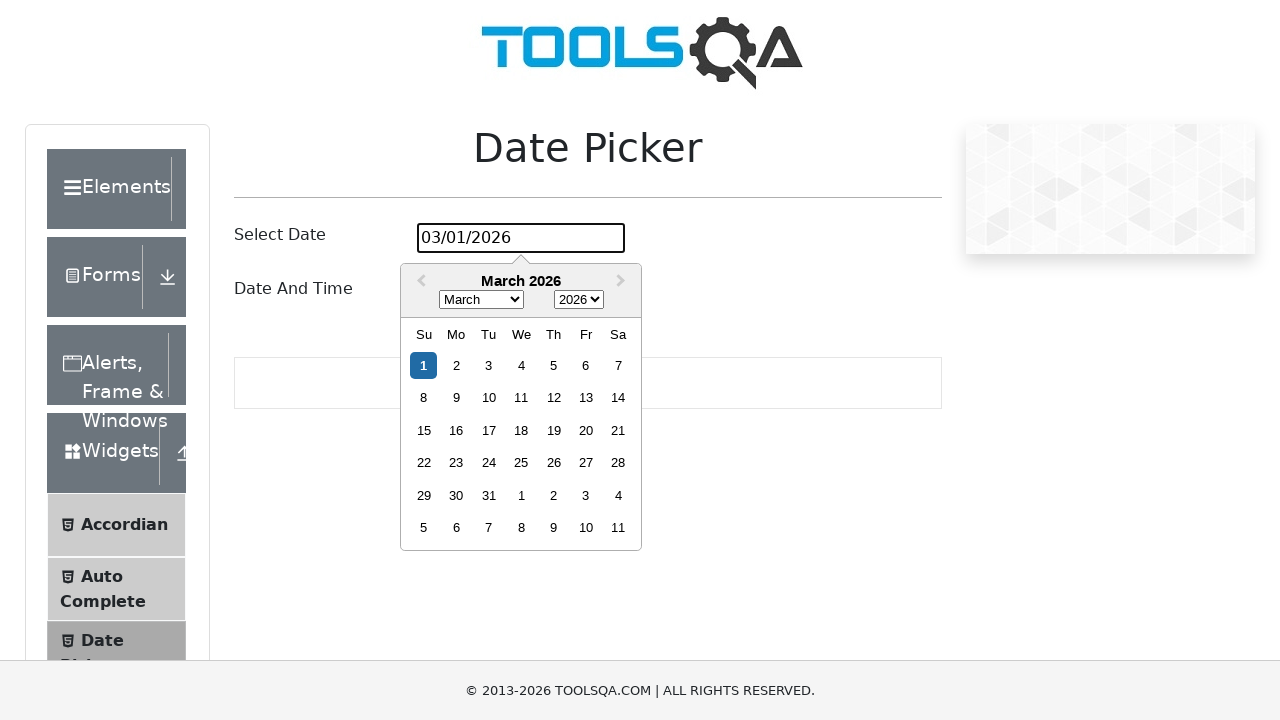

Waited 1000ms before attempting next day selection
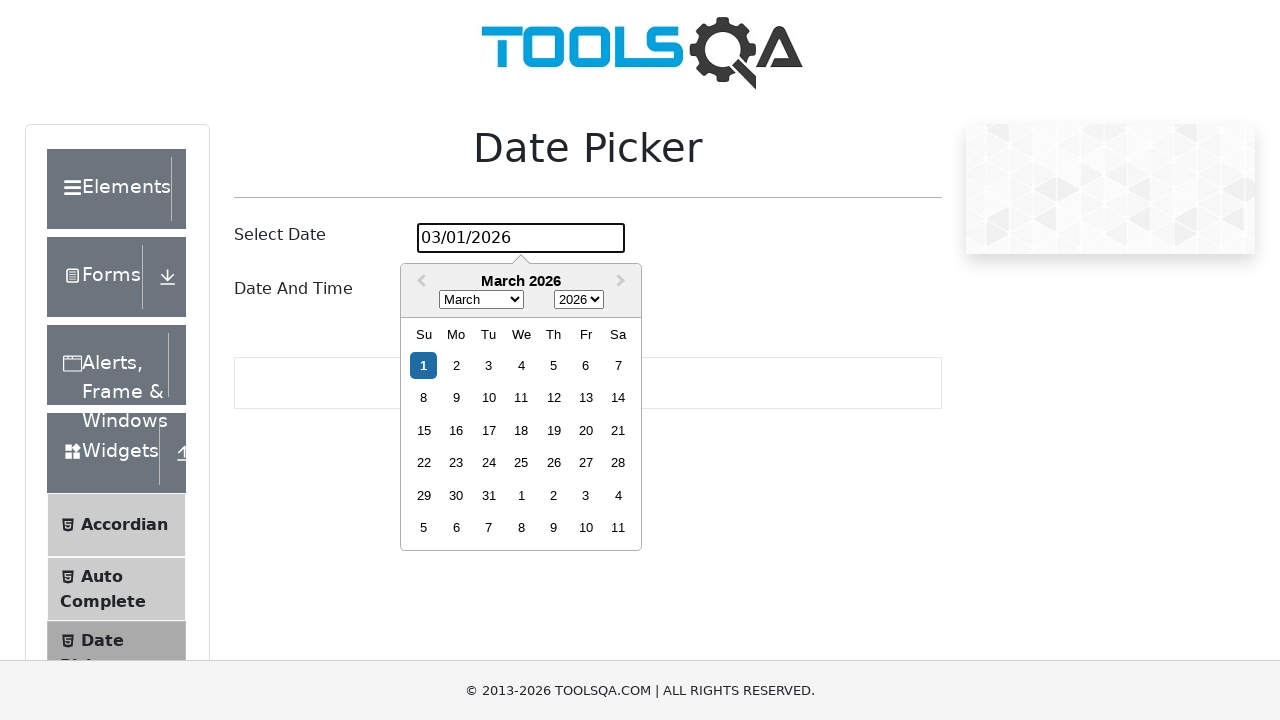

Clicked date picker input to open calendar for day 31 at (521, 238) on #datePickerMonthYearInput
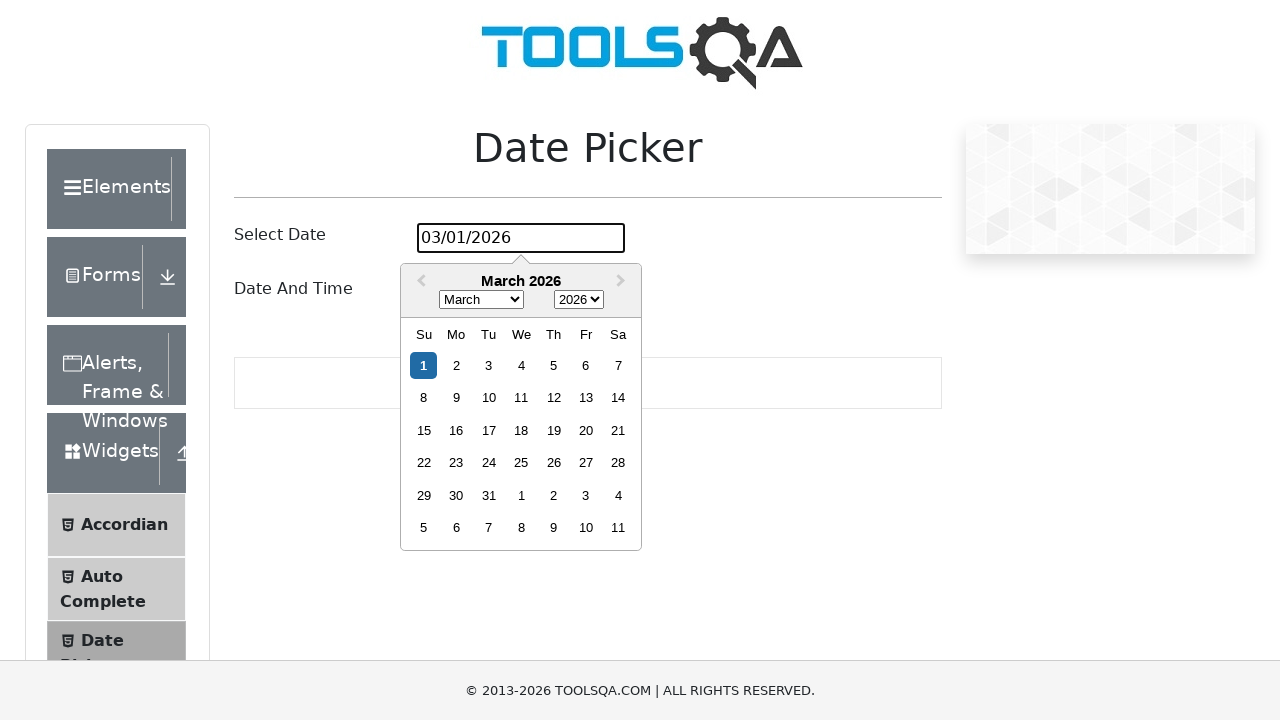

Waited 500ms for calendar to stabilize
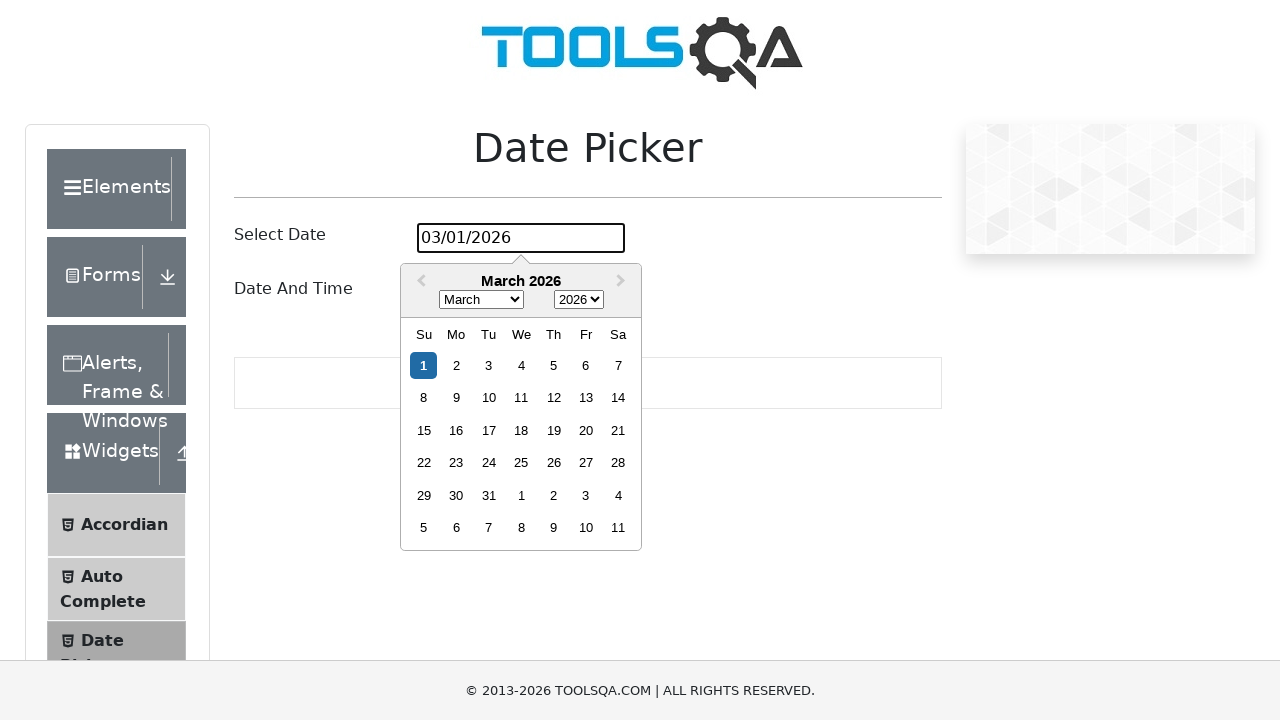

Found 0 day elements in November 2024 calendar
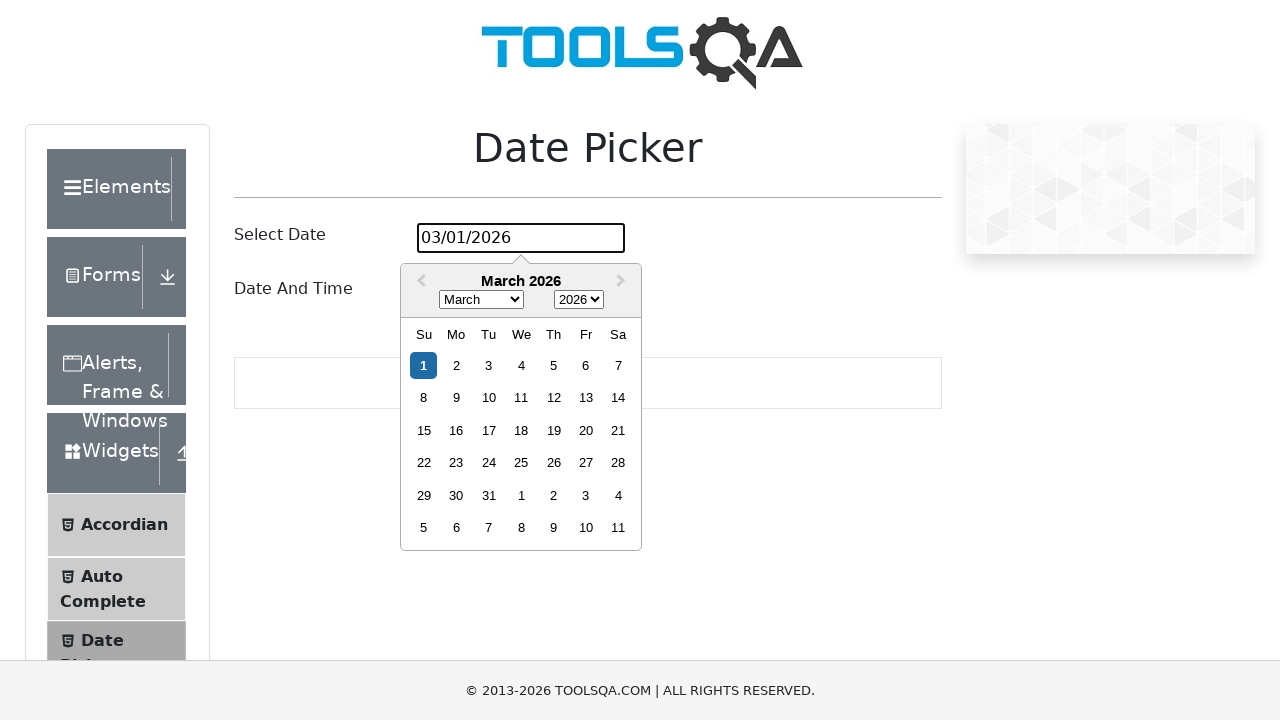

Day 31 not found in the calendar
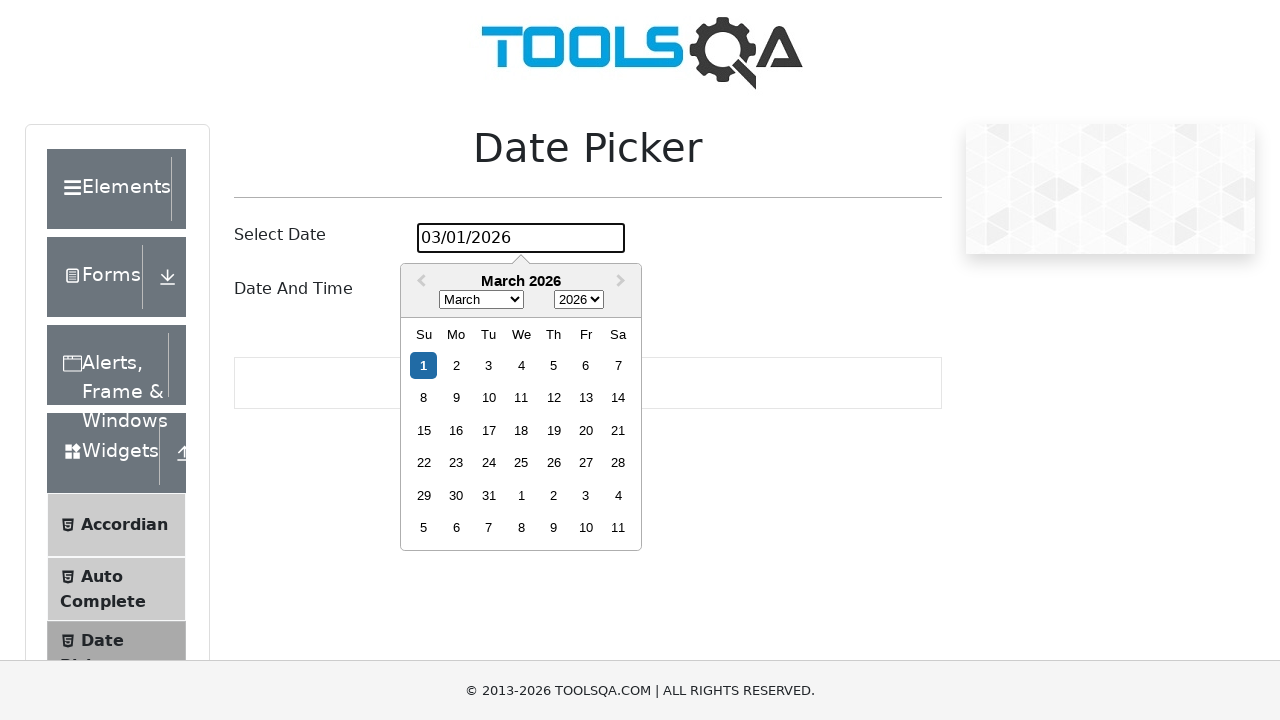

Waited 1000ms before attempting next day selection
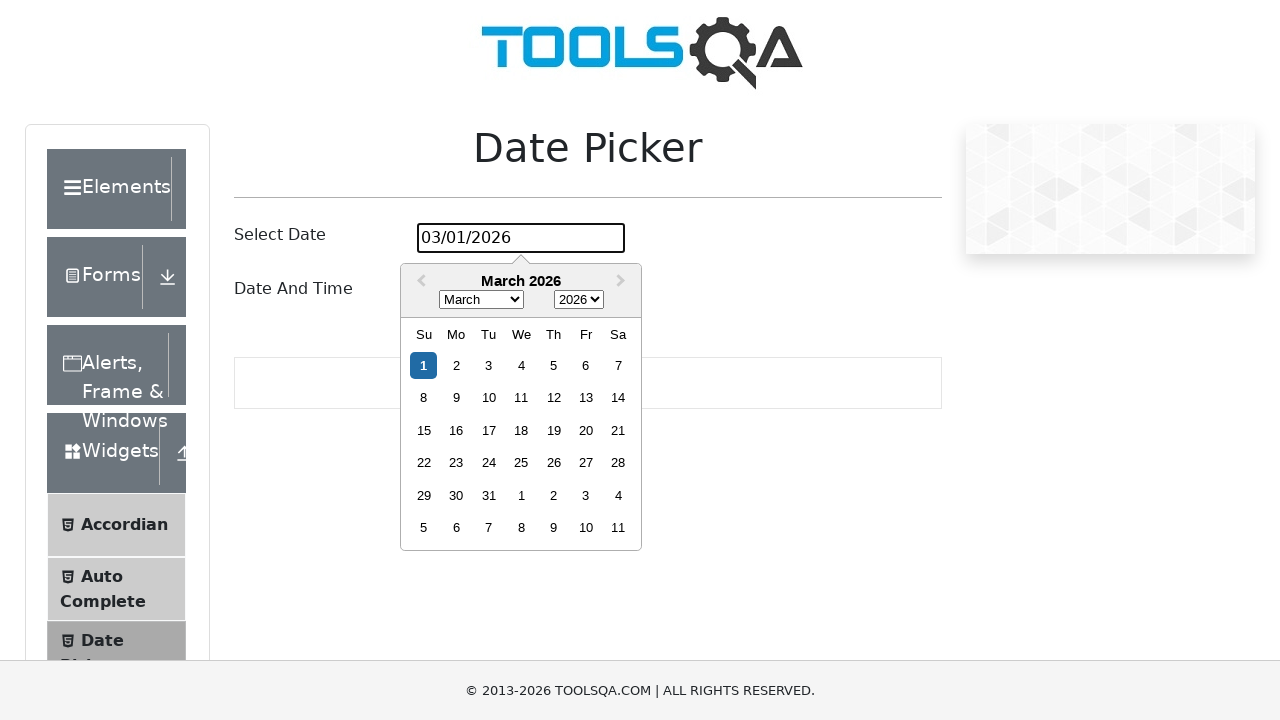

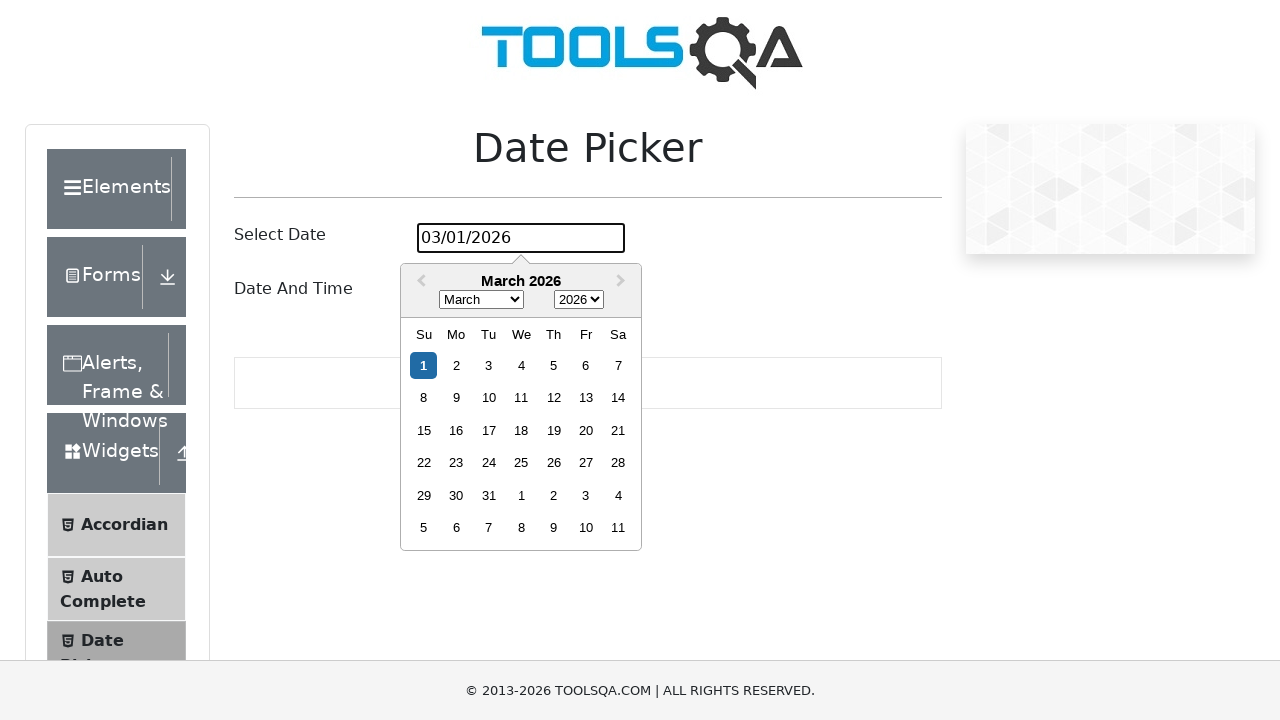